Tests page scrolling functionality by gradually scrolling down the page

Starting URL: https://www.163.com/

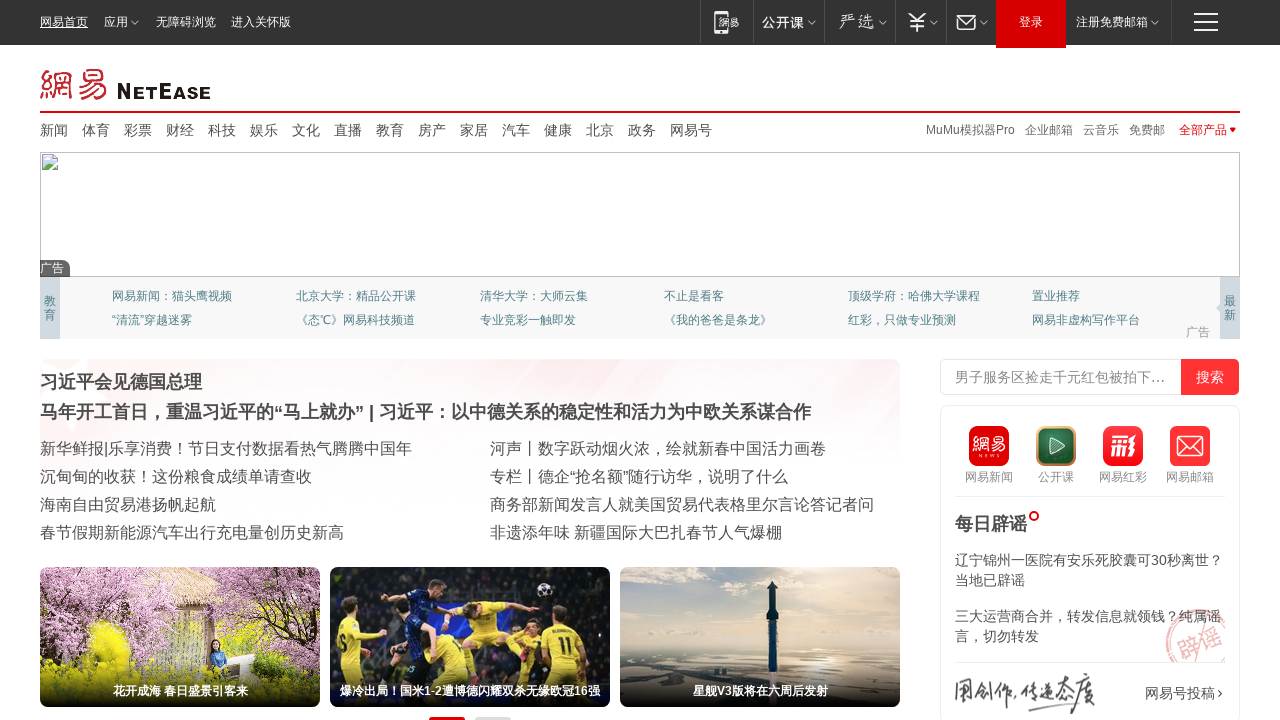

Scrolled down by 100 pixels (iteration 1/100)
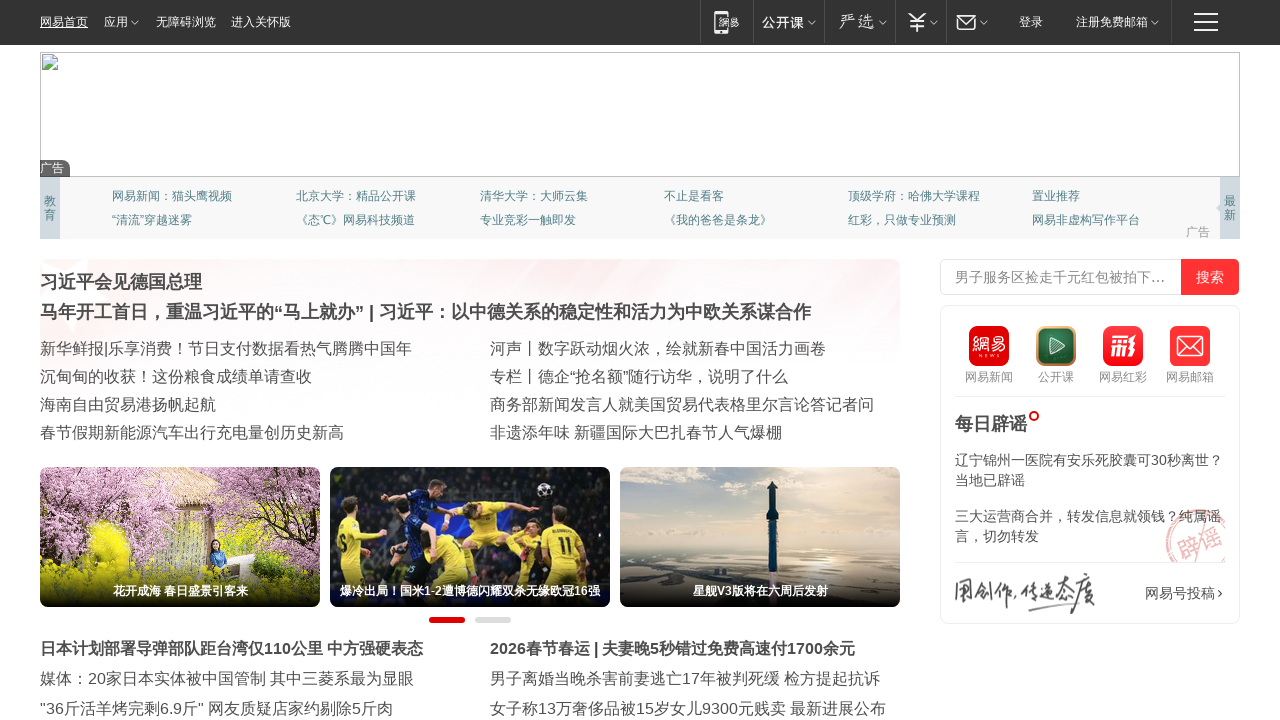

Waited 100ms for scroll animation (iteration 1/100)
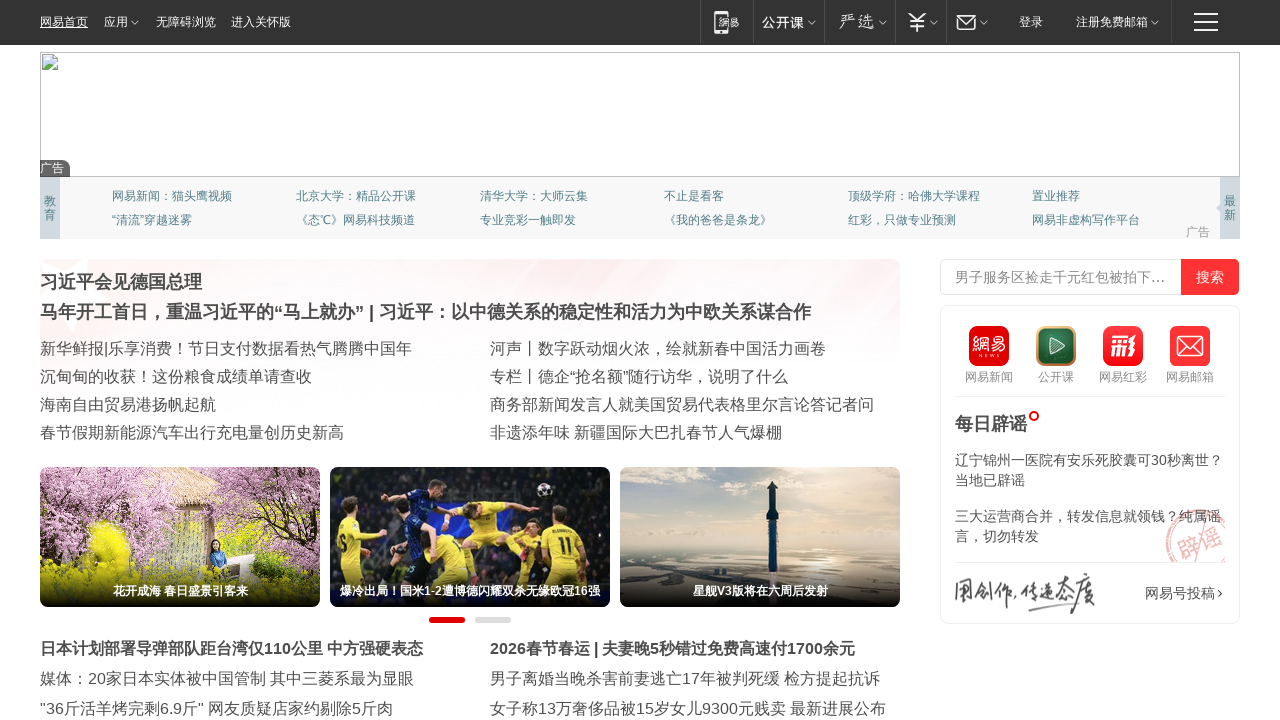

Scrolled down by 100 pixels (iteration 2/100)
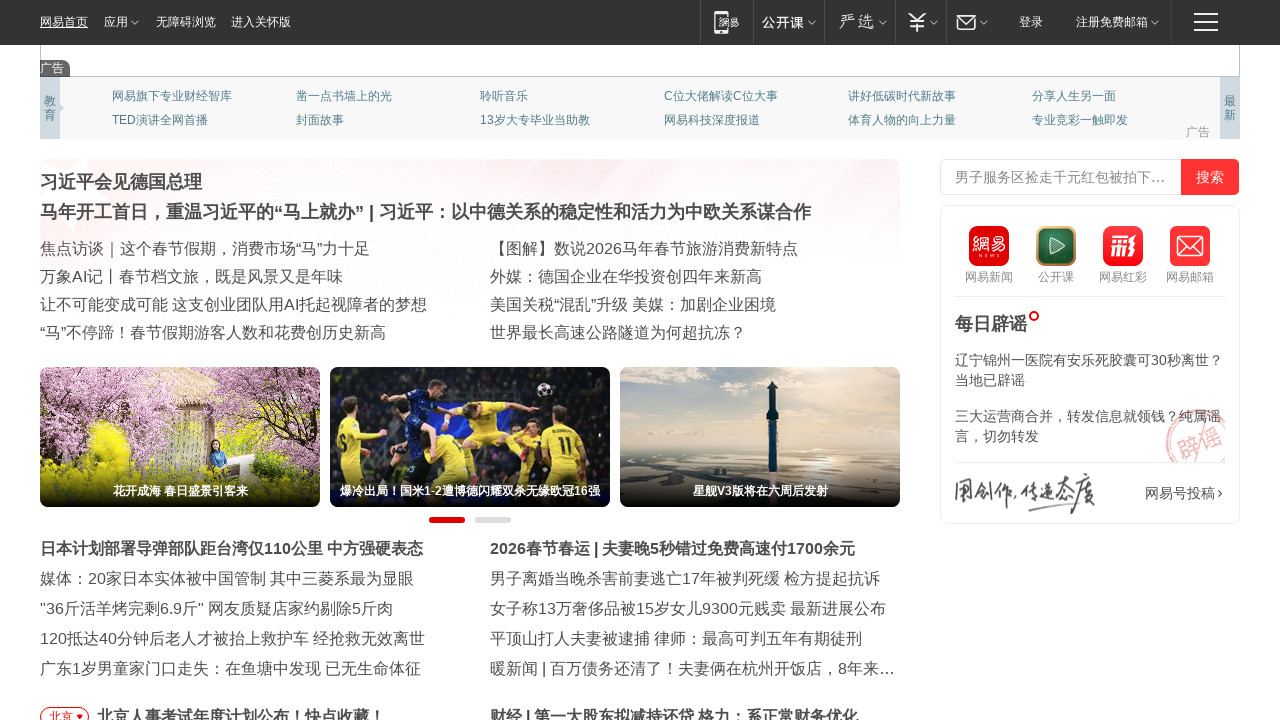

Waited 100ms for scroll animation (iteration 2/100)
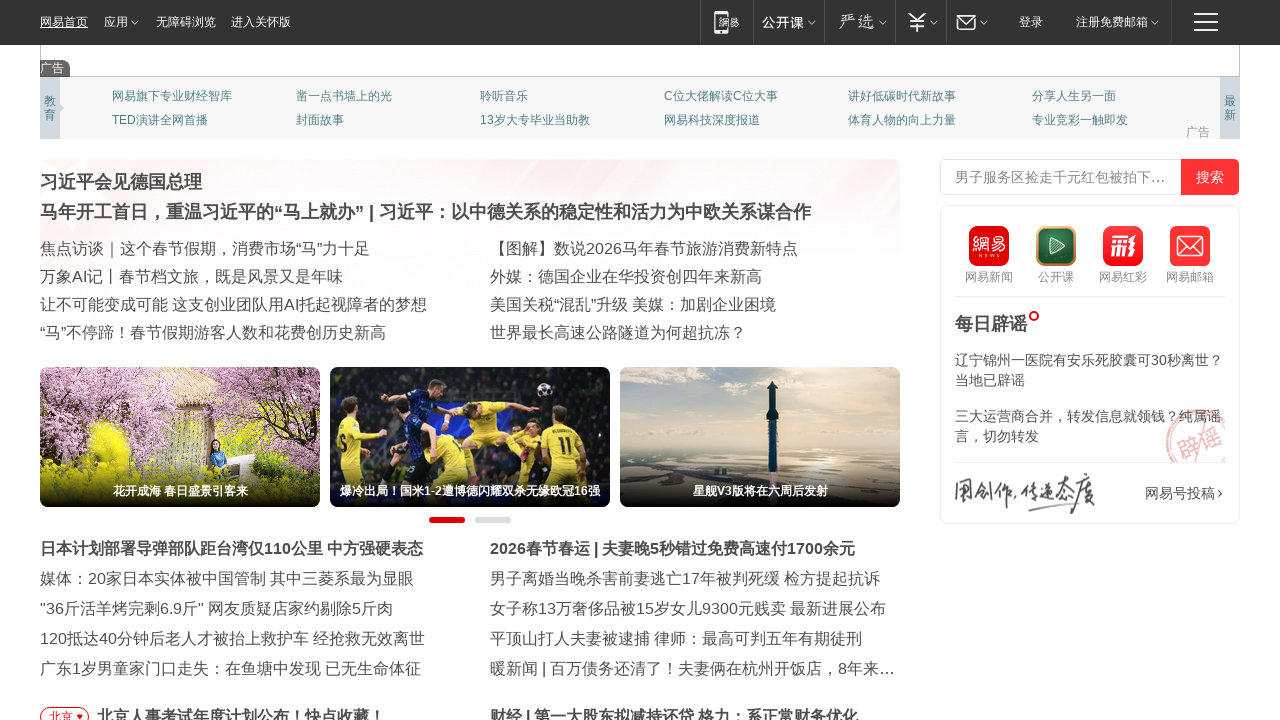

Scrolled down by 100 pixels (iteration 3/100)
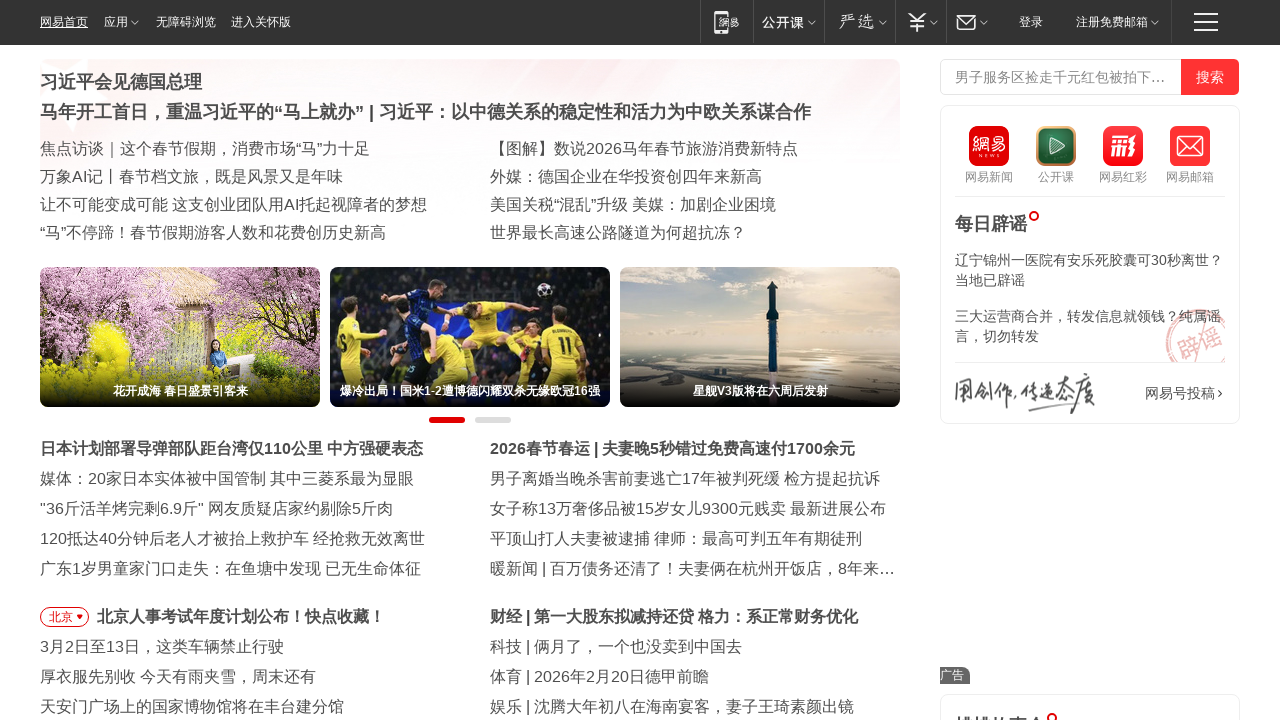

Waited 100ms for scroll animation (iteration 3/100)
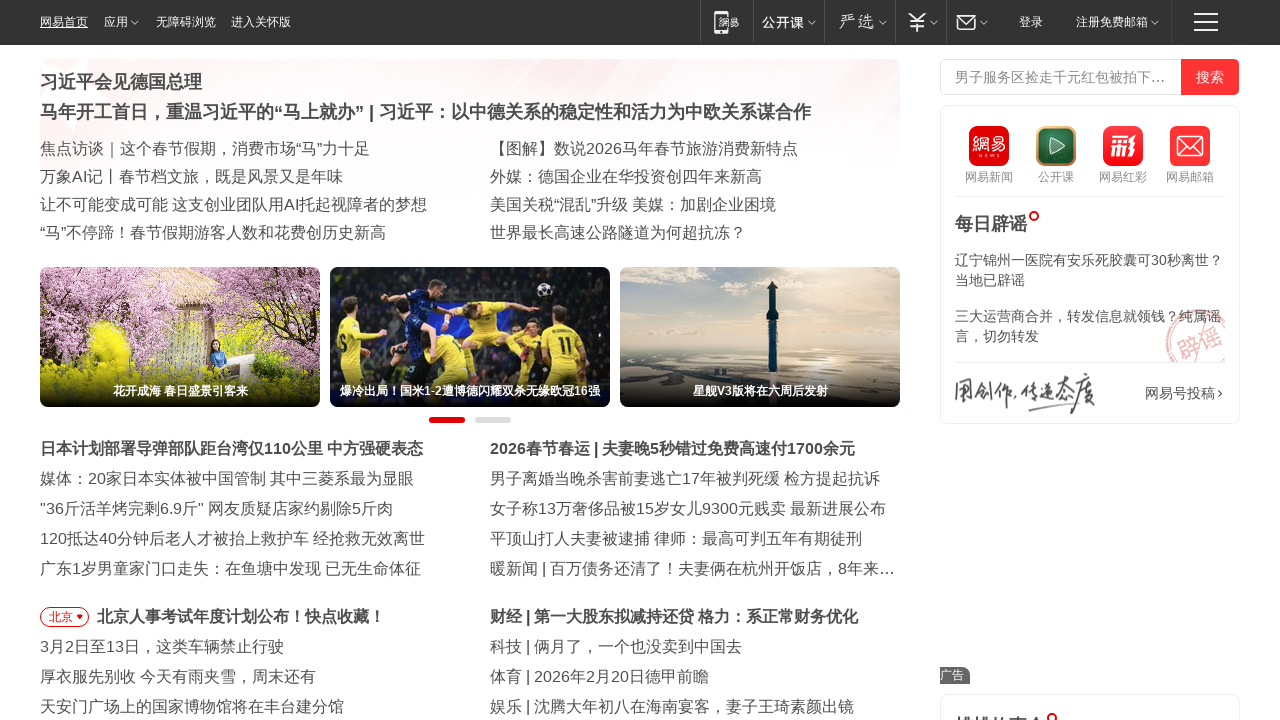

Scrolled down by 100 pixels (iteration 4/100)
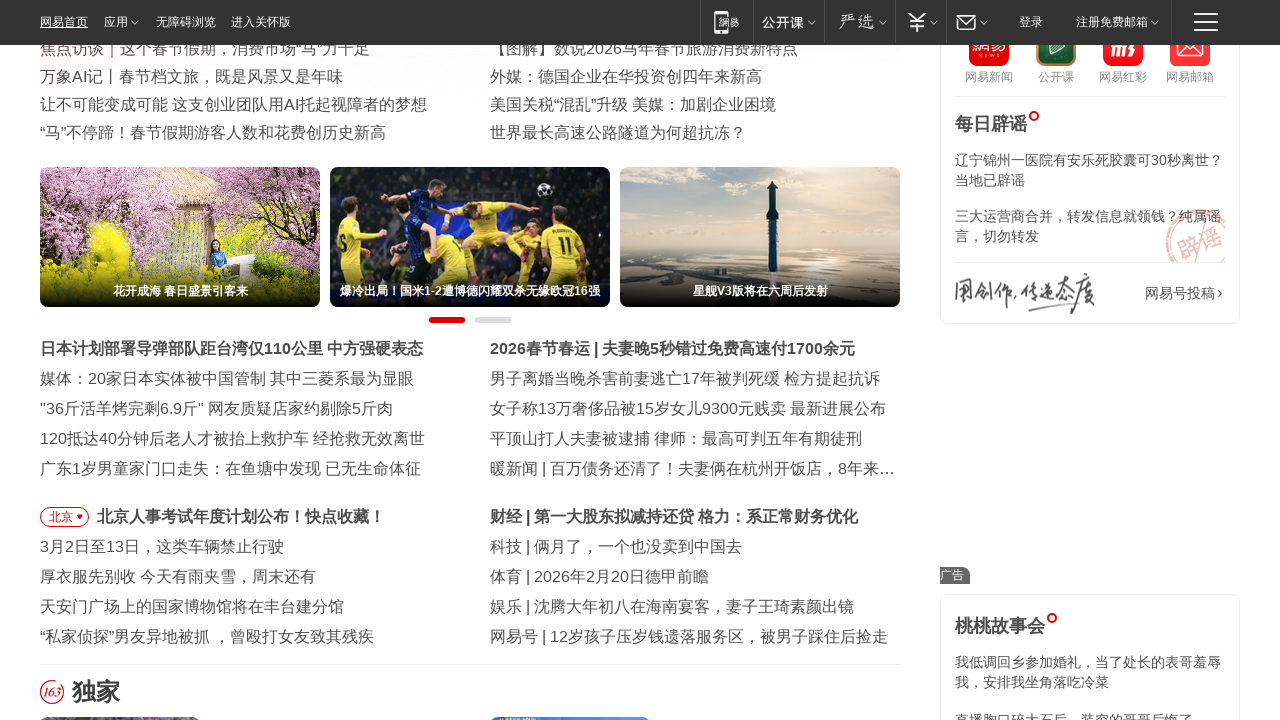

Waited 100ms for scroll animation (iteration 4/100)
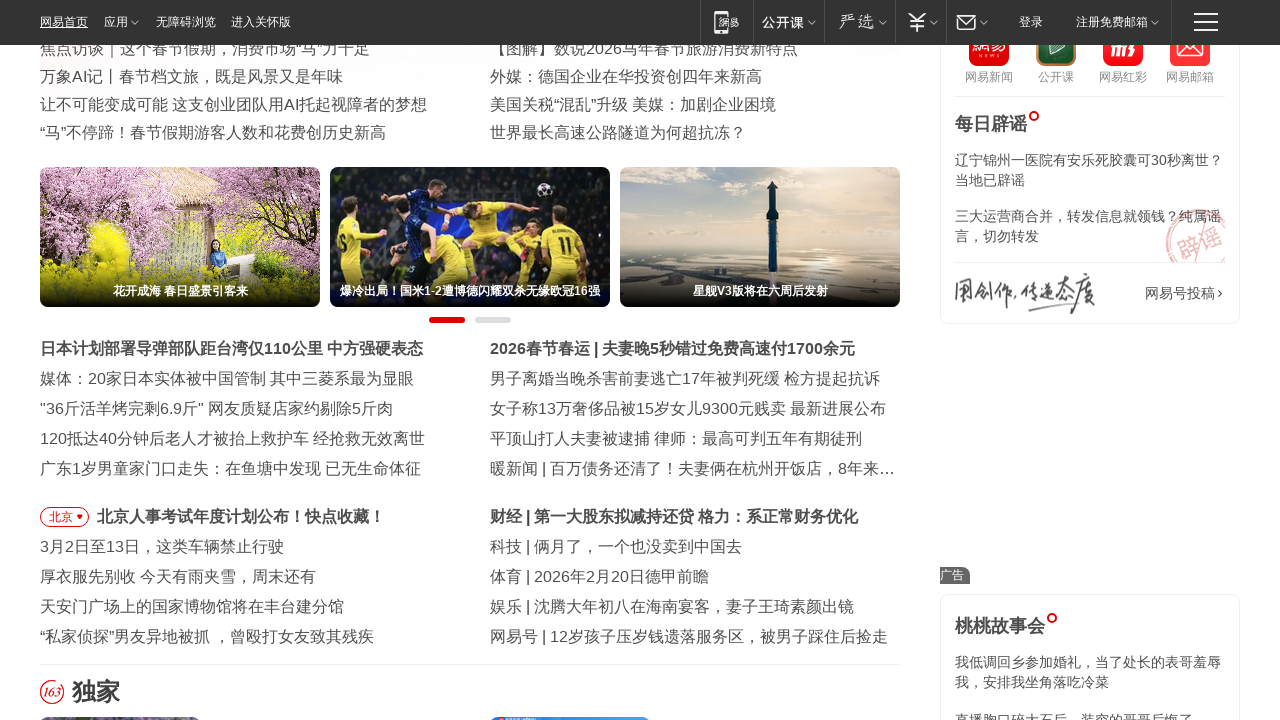

Scrolled down by 100 pixels (iteration 5/100)
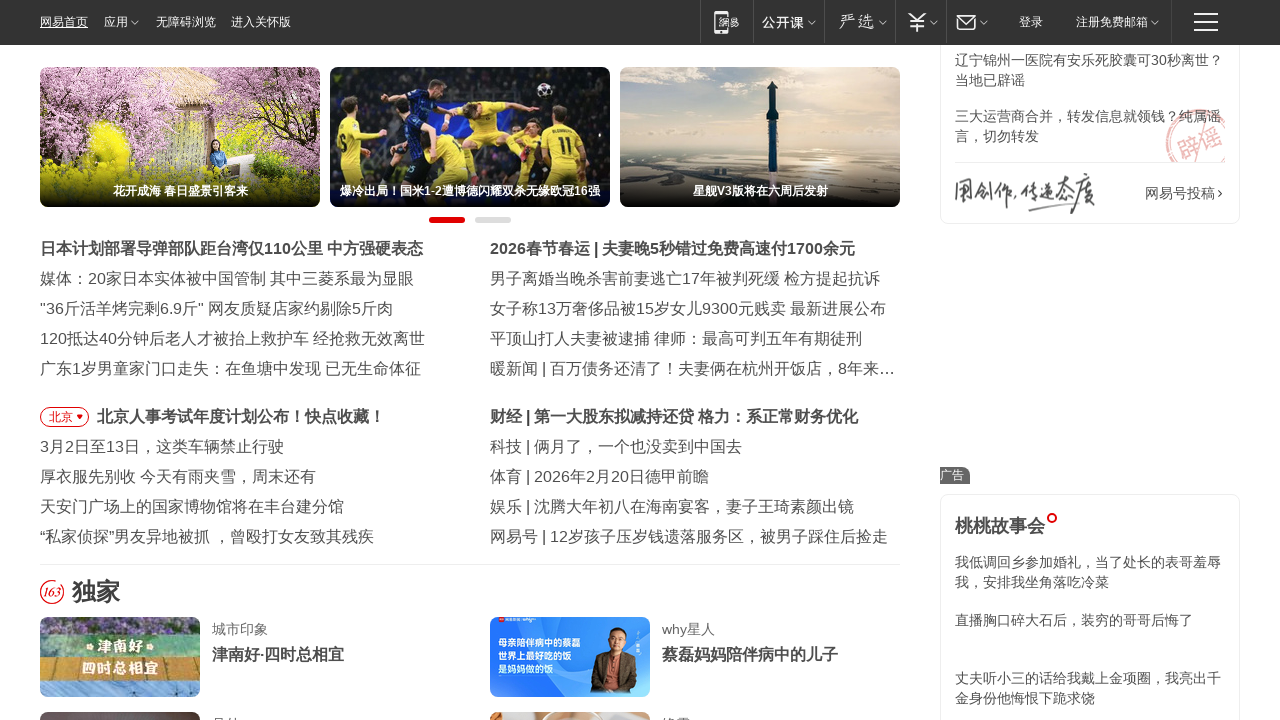

Waited 100ms for scroll animation (iteration 5/100)
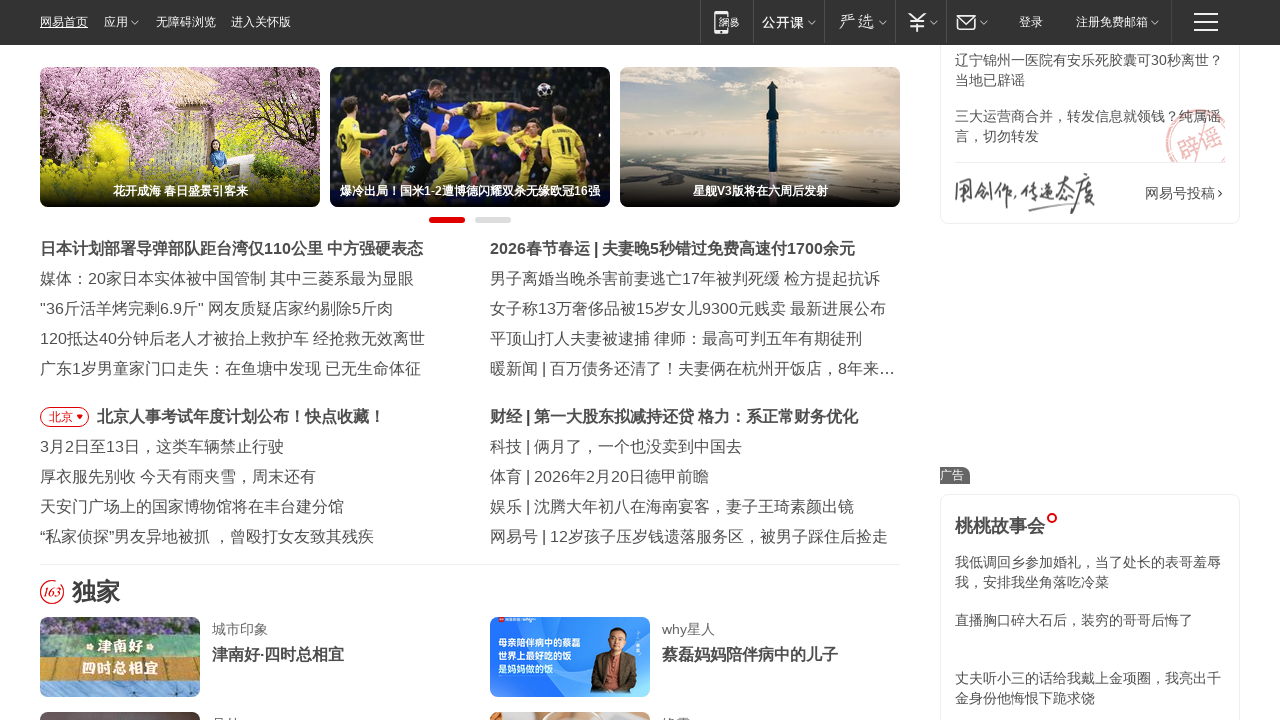

Scrolled down by 100 pixels (iteration 6/100)
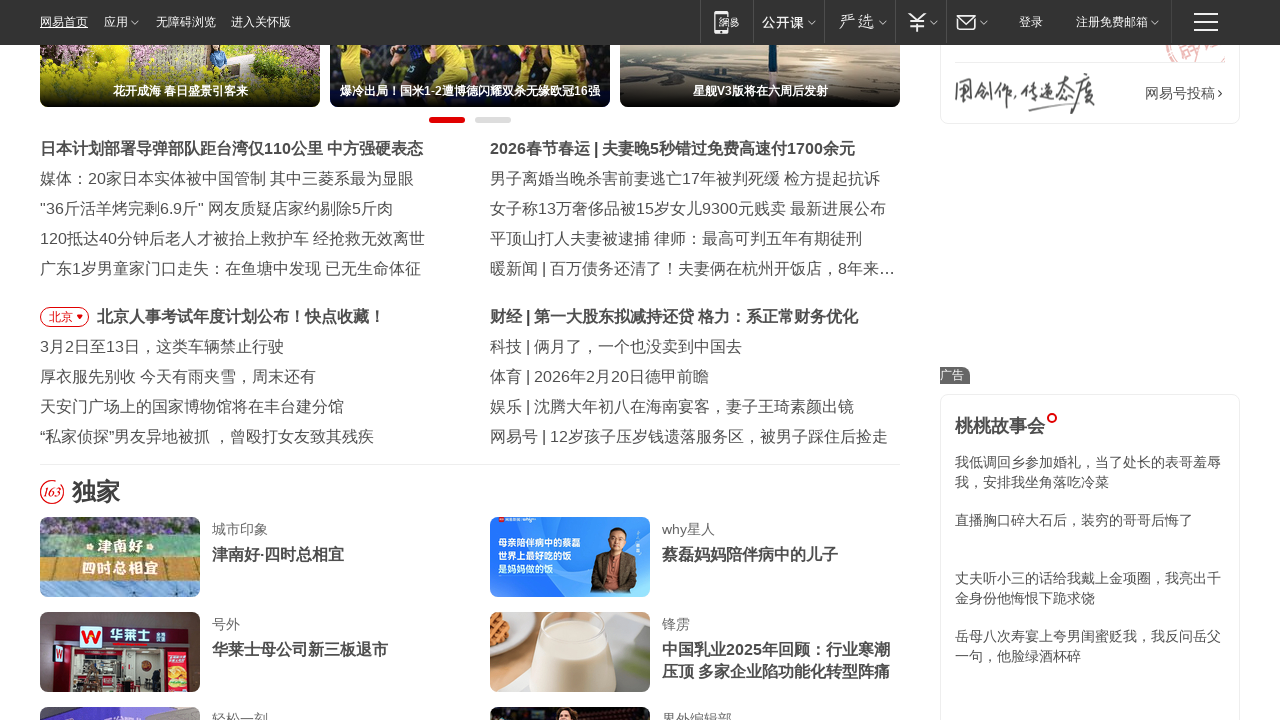

Waited 100ms for scroll animation (iteration 6/100)
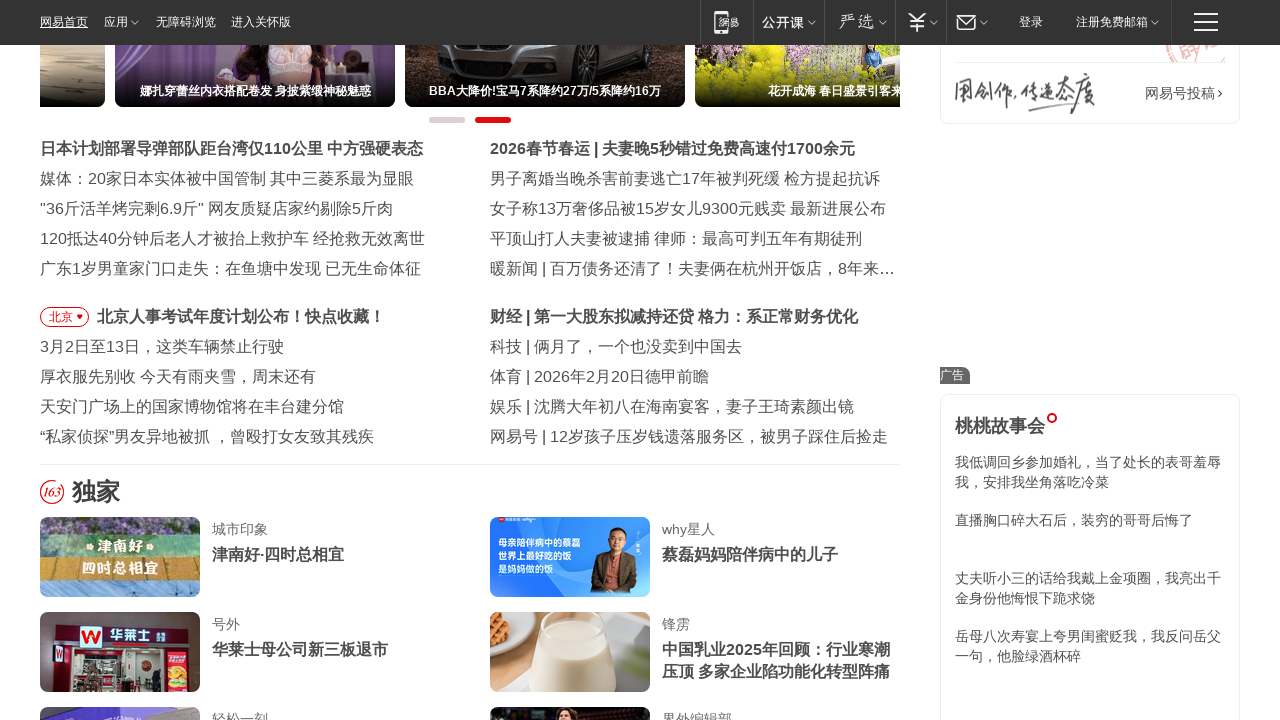

Scrolled down by 100 pixels (iteration 7/100)
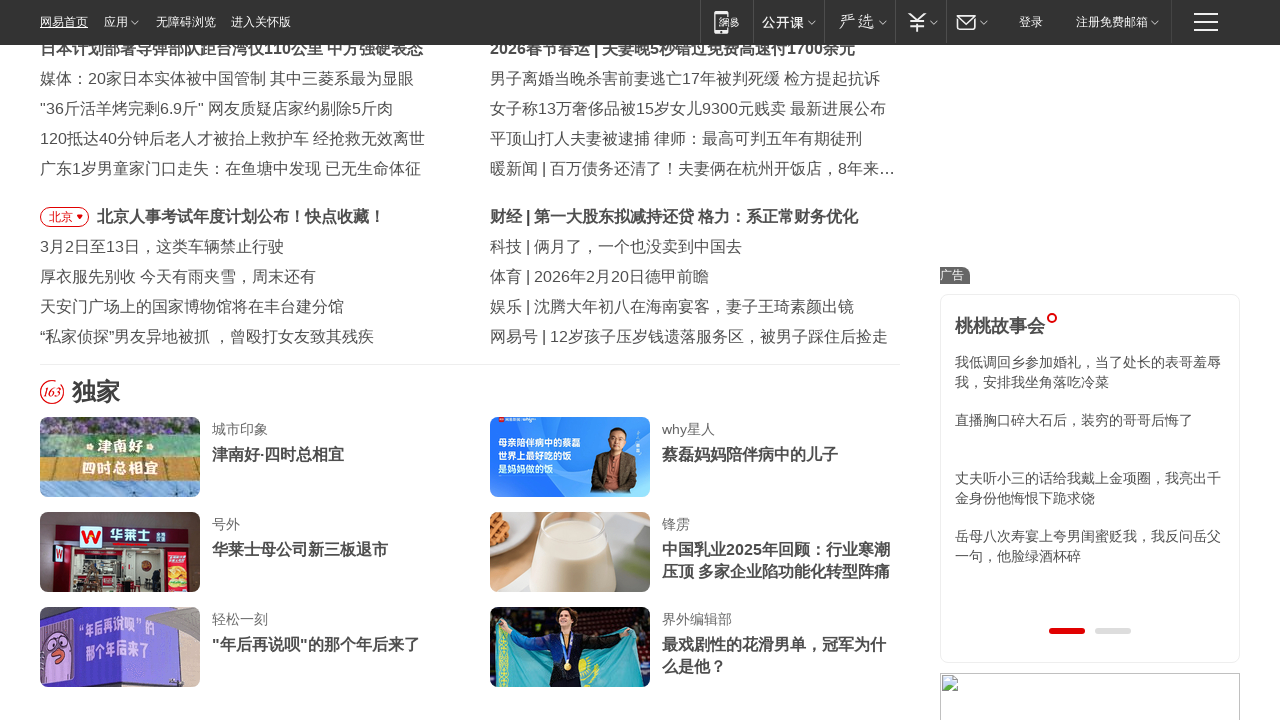

Waited 100ms for scroll animation (iteration 7/100)
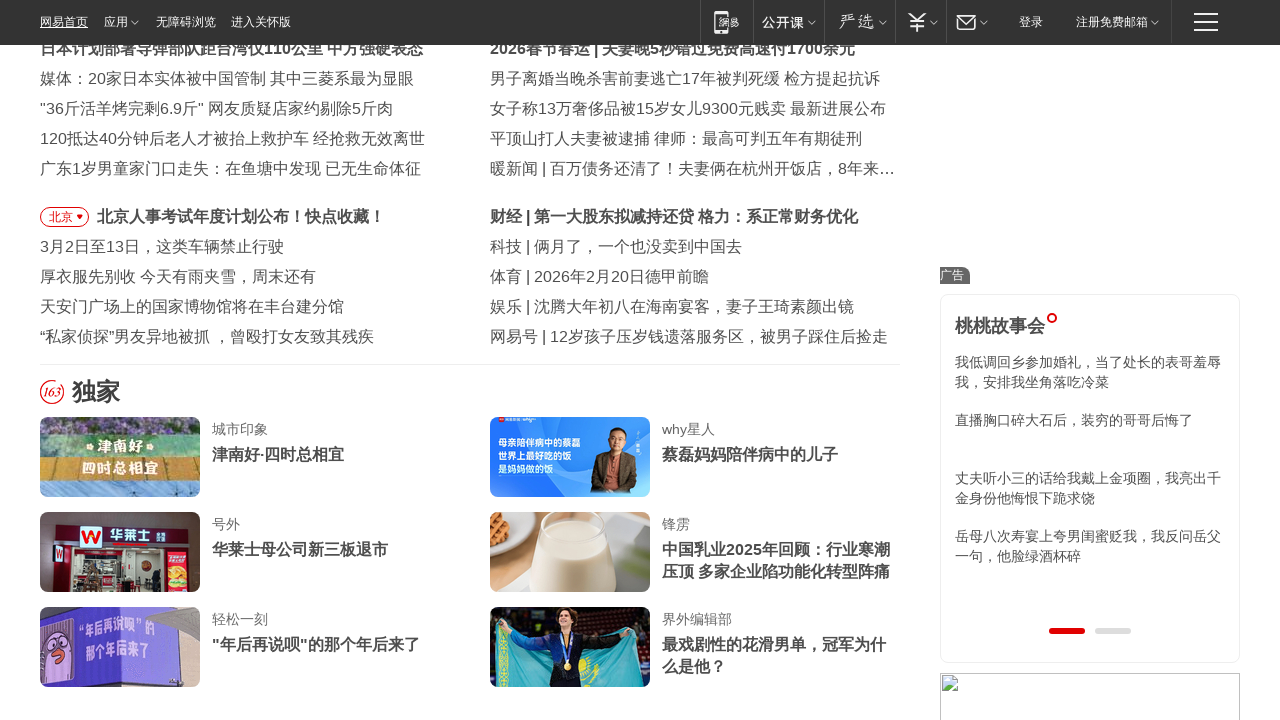

Scrolled down by 100 pixels (iteration 8/100)
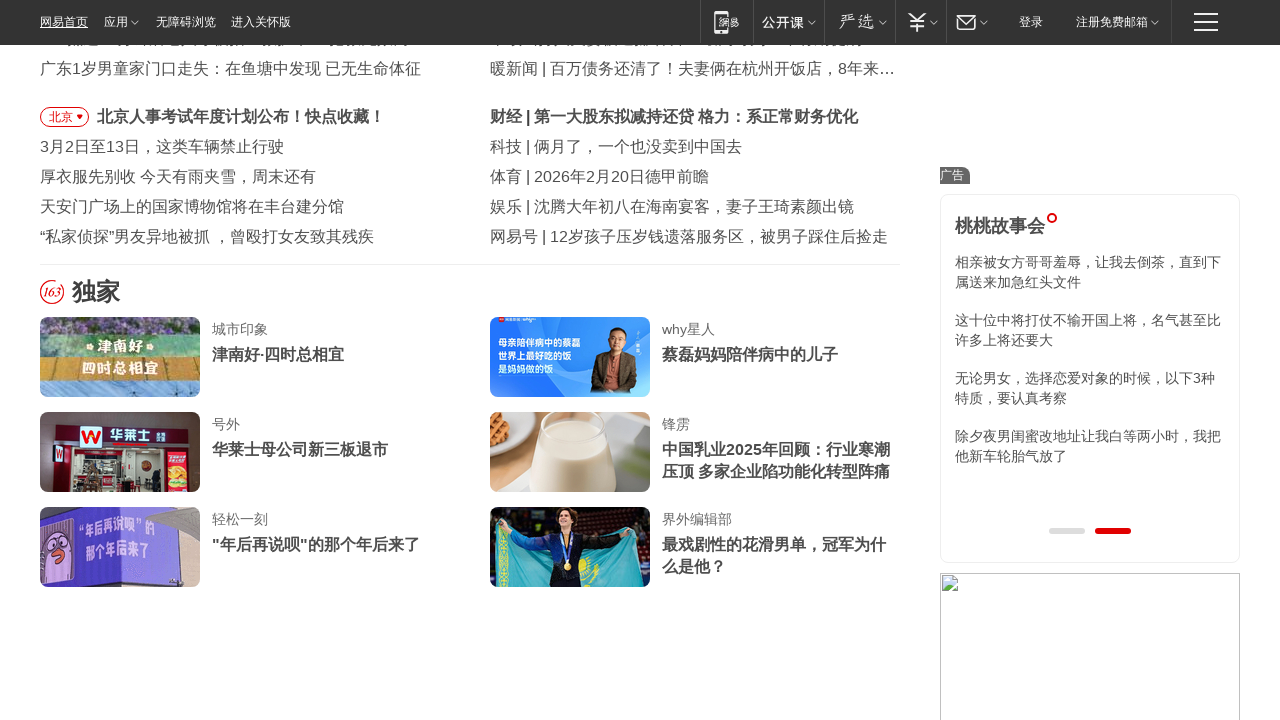

Waited 100ms for scroll animation (iteration 8/100)
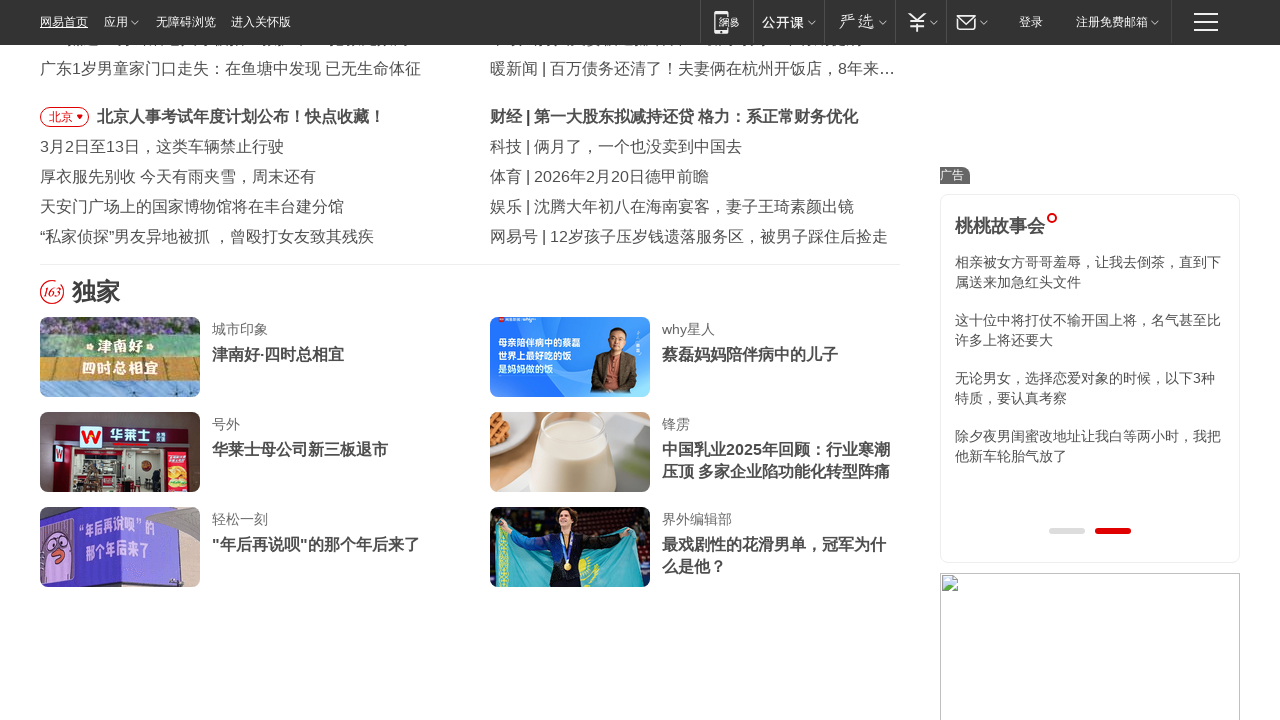

Scrolled down by 100 pixels (iteration 9/100)
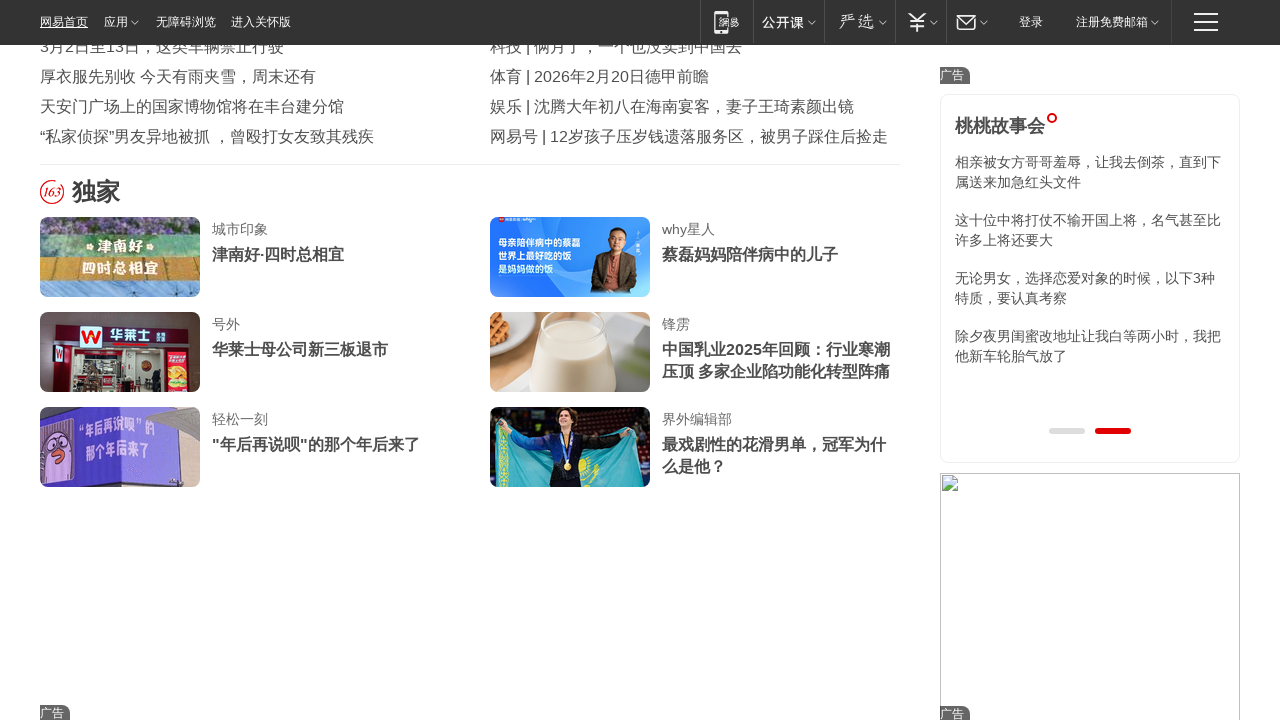

Waited 100ms for scroll animation (iteration 9/100)
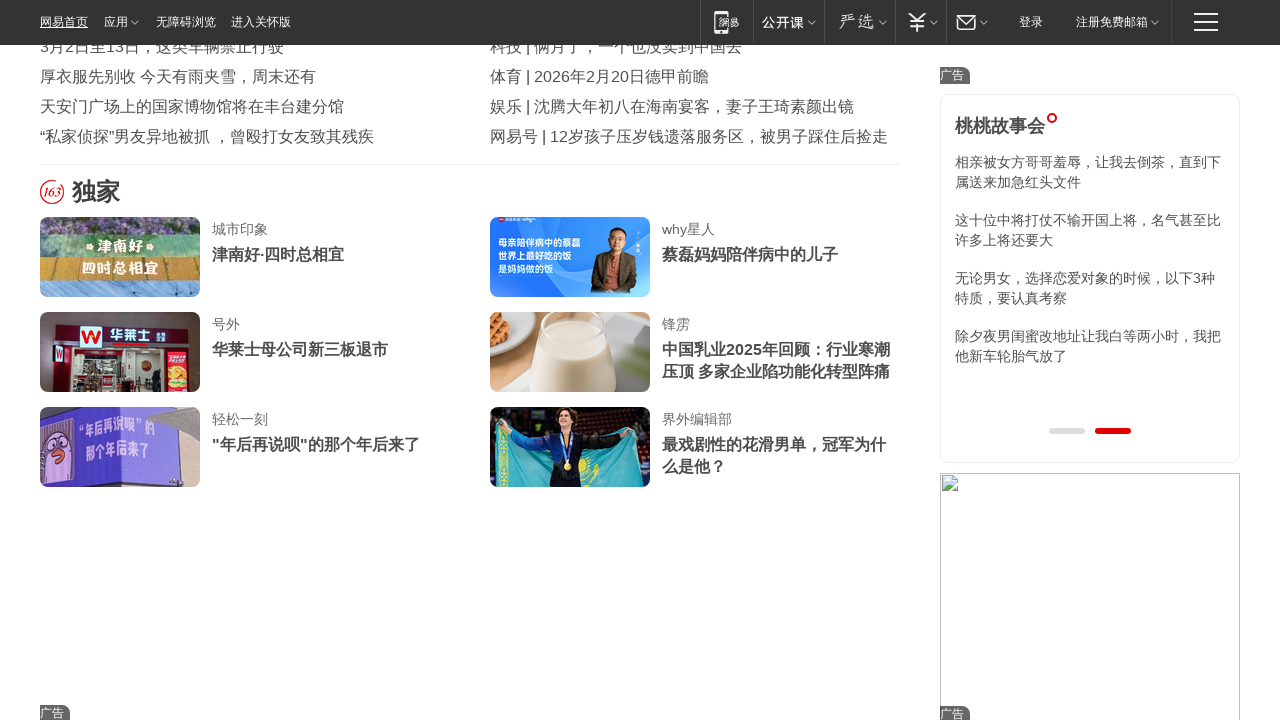

Scrolled down by 100 pixels (iteration 10/100)
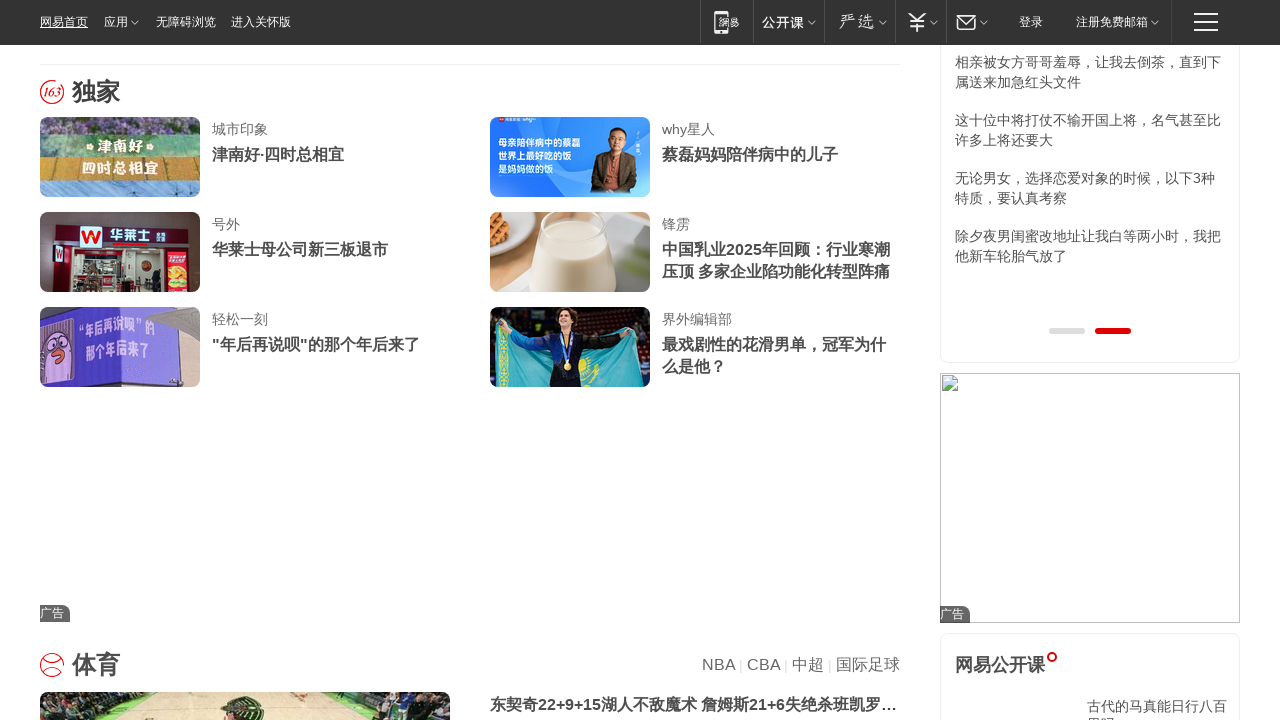

Waited 100ms for scroll animation (iteration 10/100)
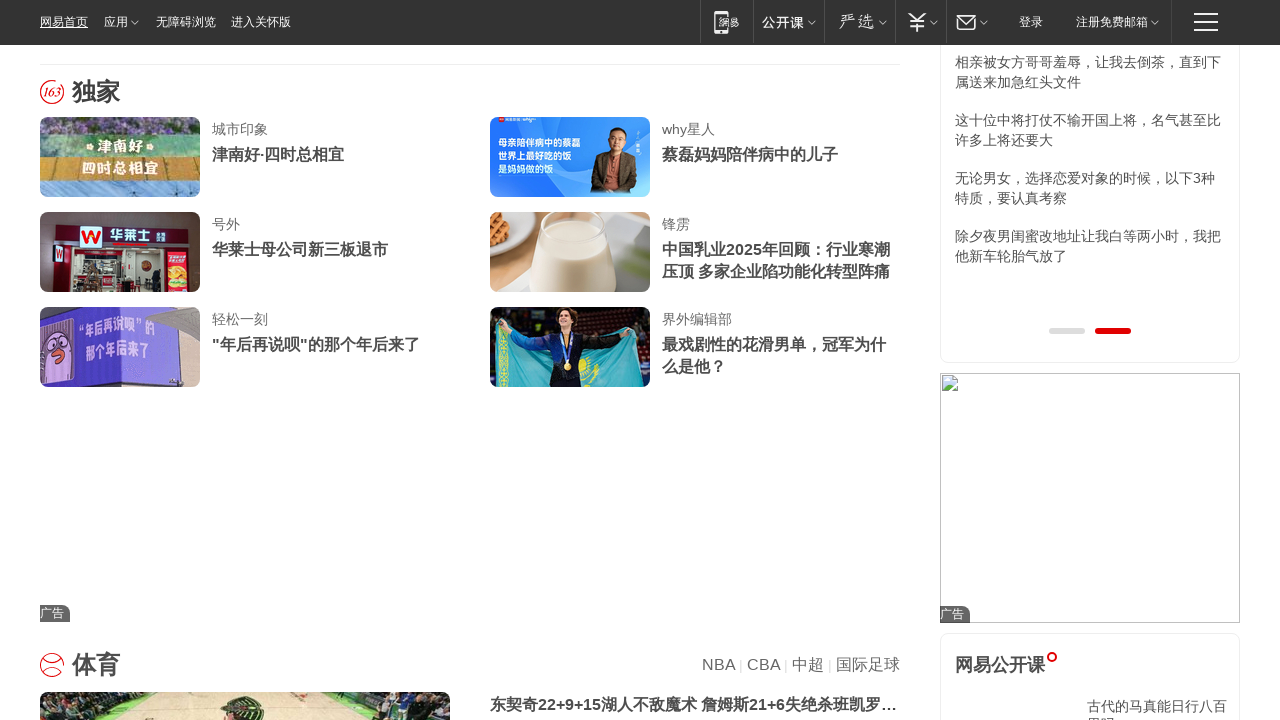

Scrolled down by 100 pixels (iteration 11/100)
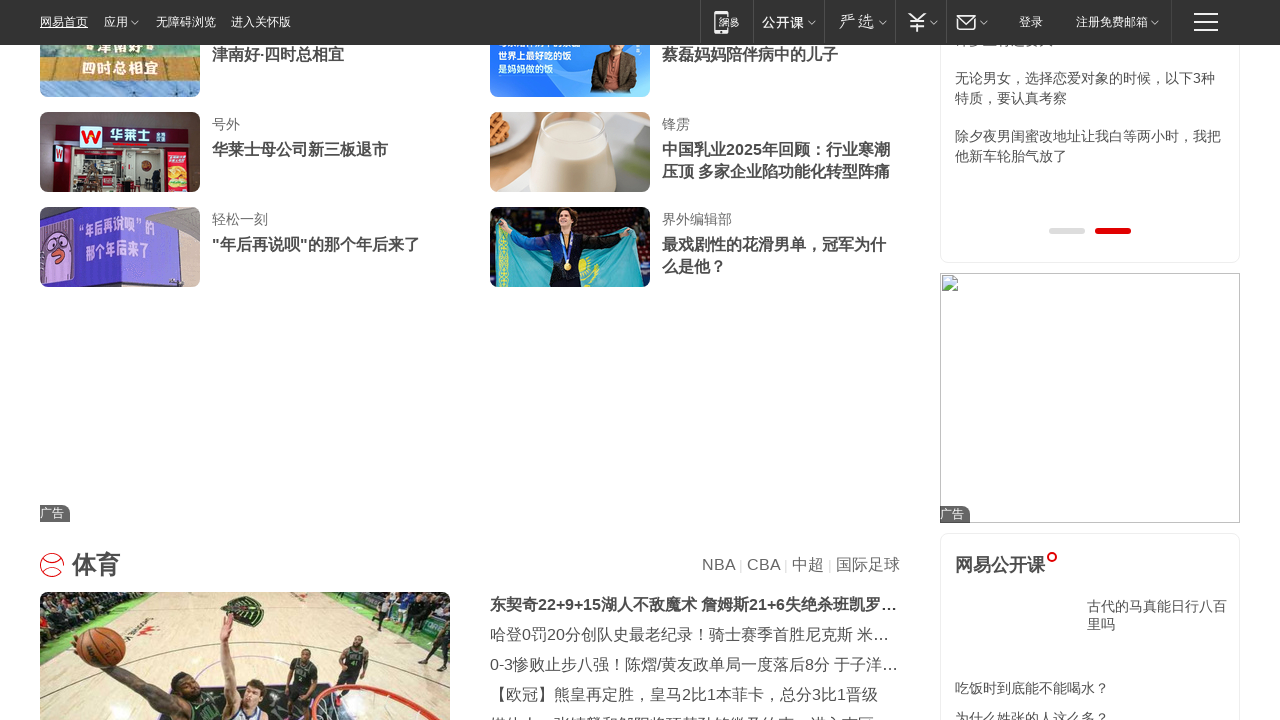

Waited 100ms for scroll animation (iteration 11/100)
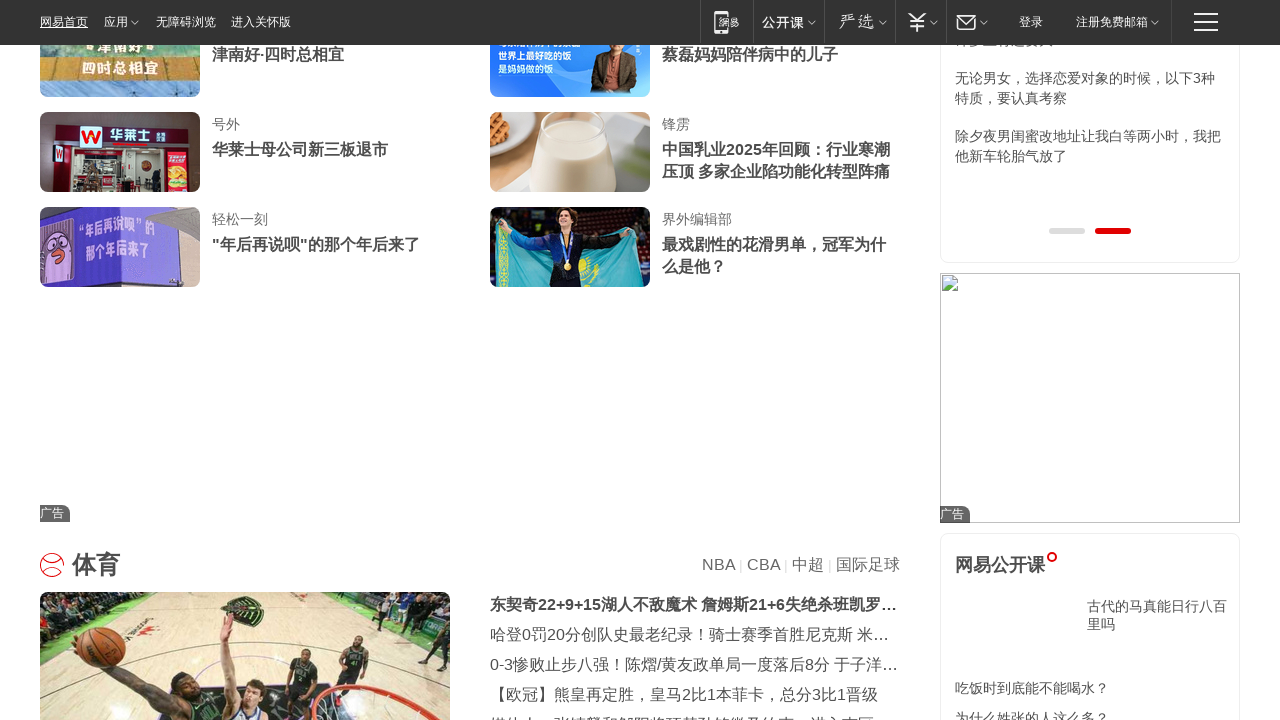

Scrolled down by 100 pixels (iteration 12/100)
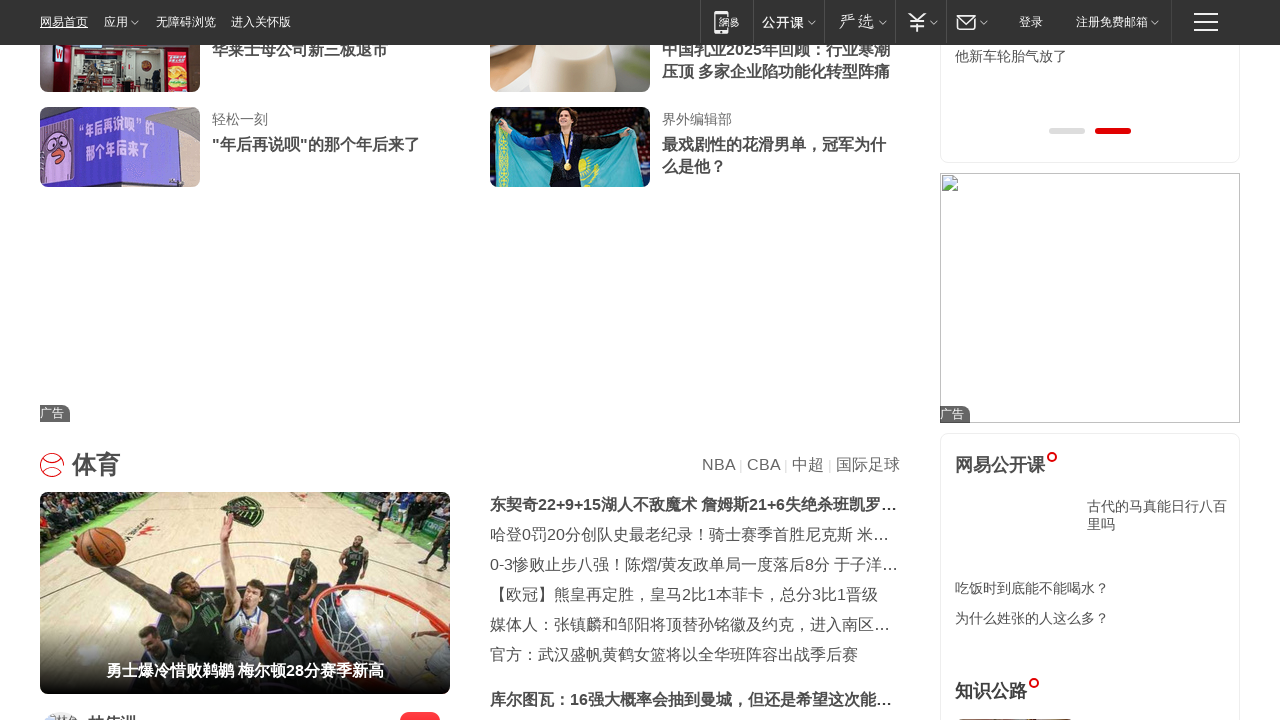

Waited 100ms for scroll animation (iteration 12/100)
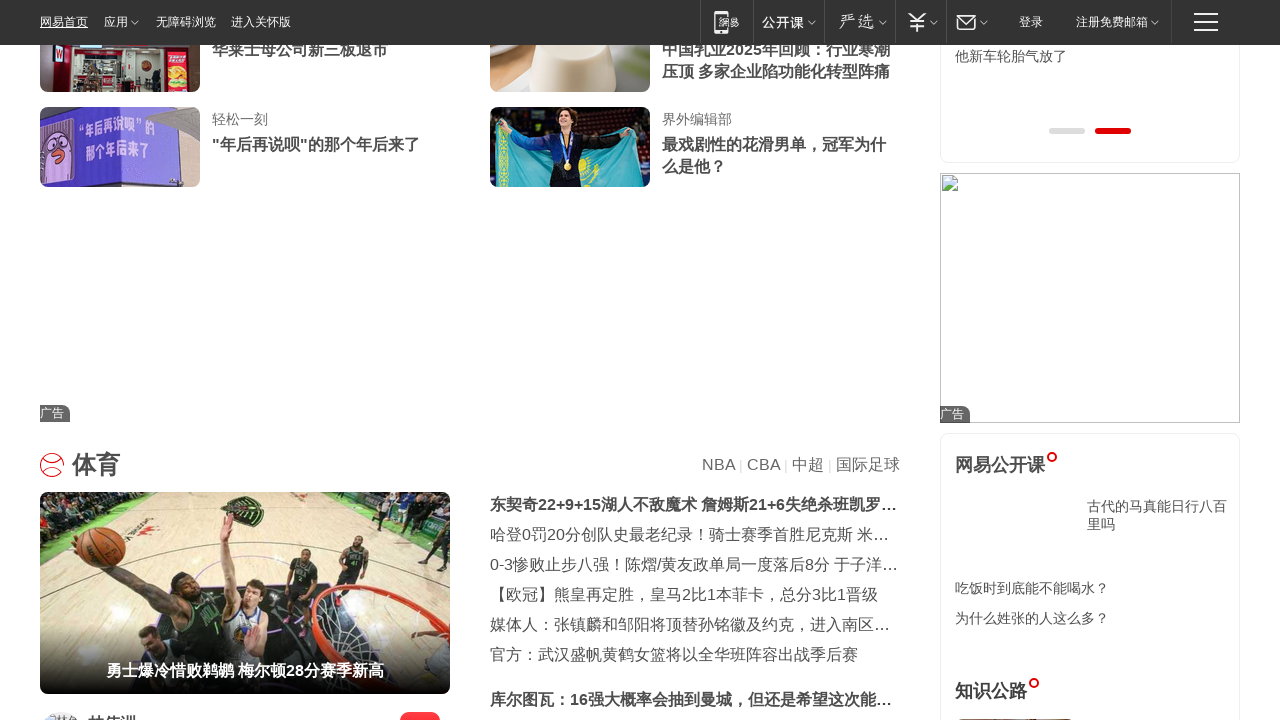

Scrolled down by 100 pixels (iteration 13/100)
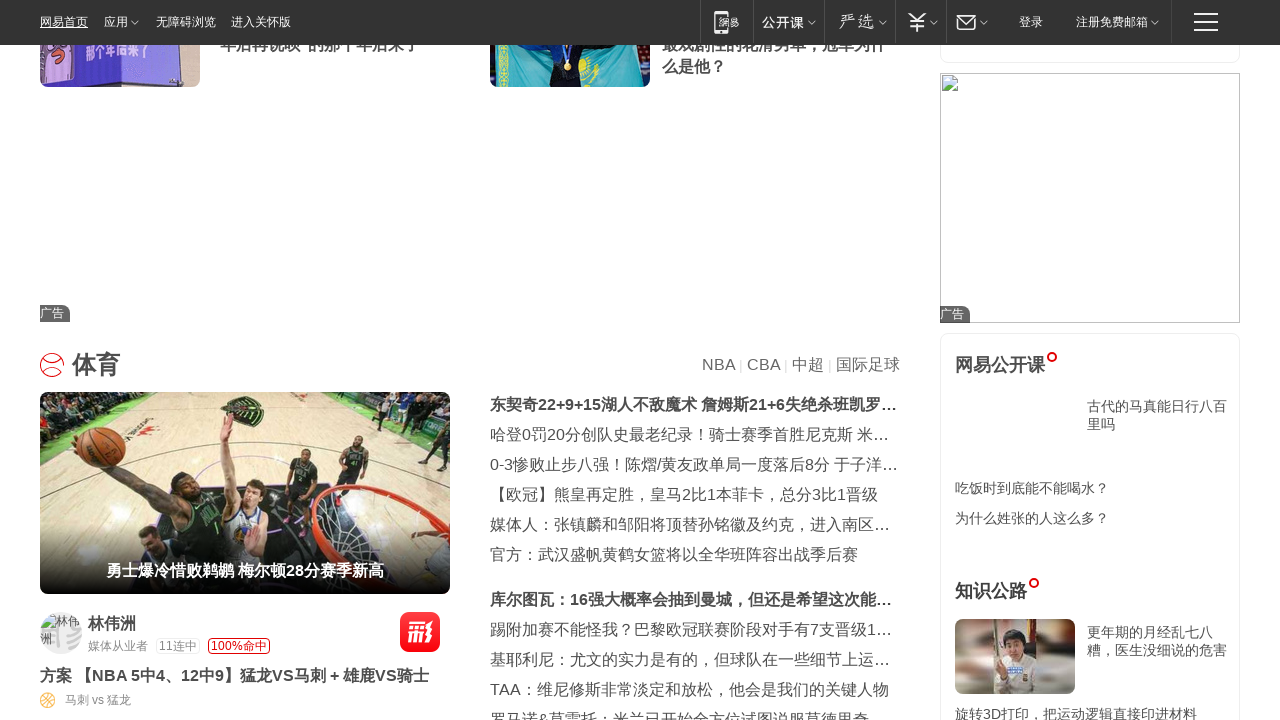

Waited 100ms for scroll animation (iteration 13/100)
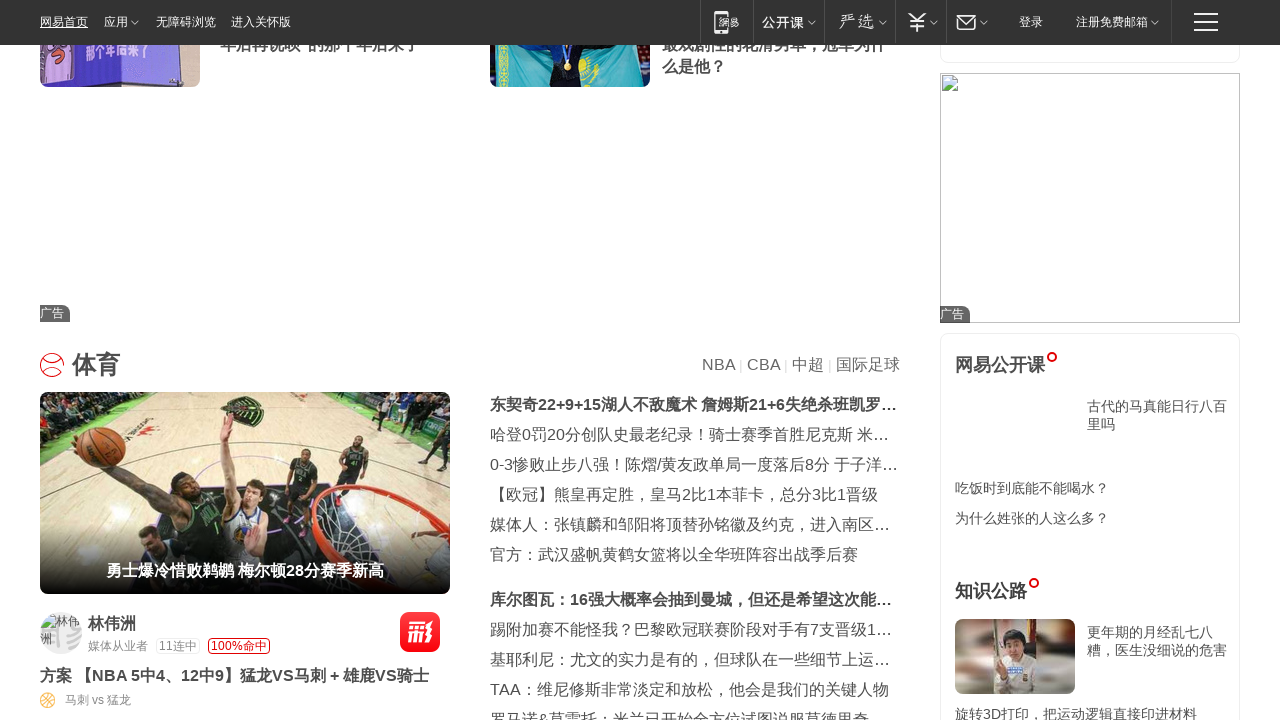

Scrolled down by 100 pixels (iteration 14/100)
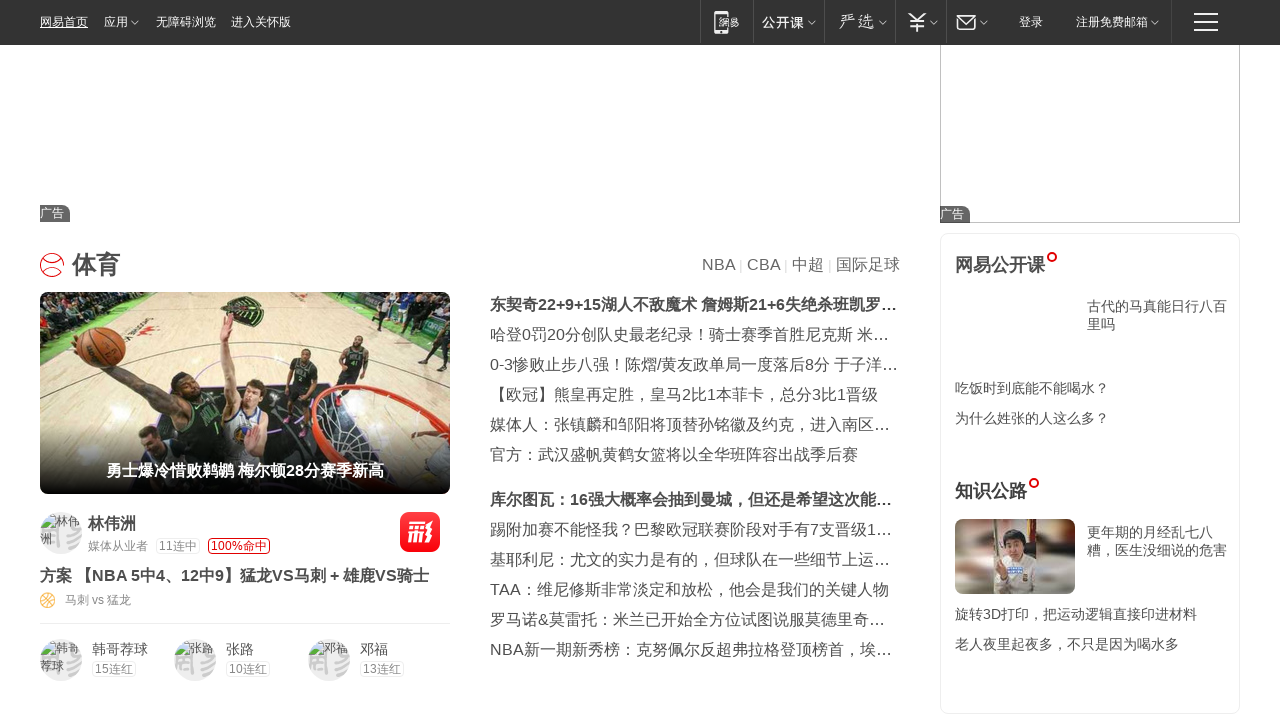

Waited 100ms for scroll animation (iteration 14/100)
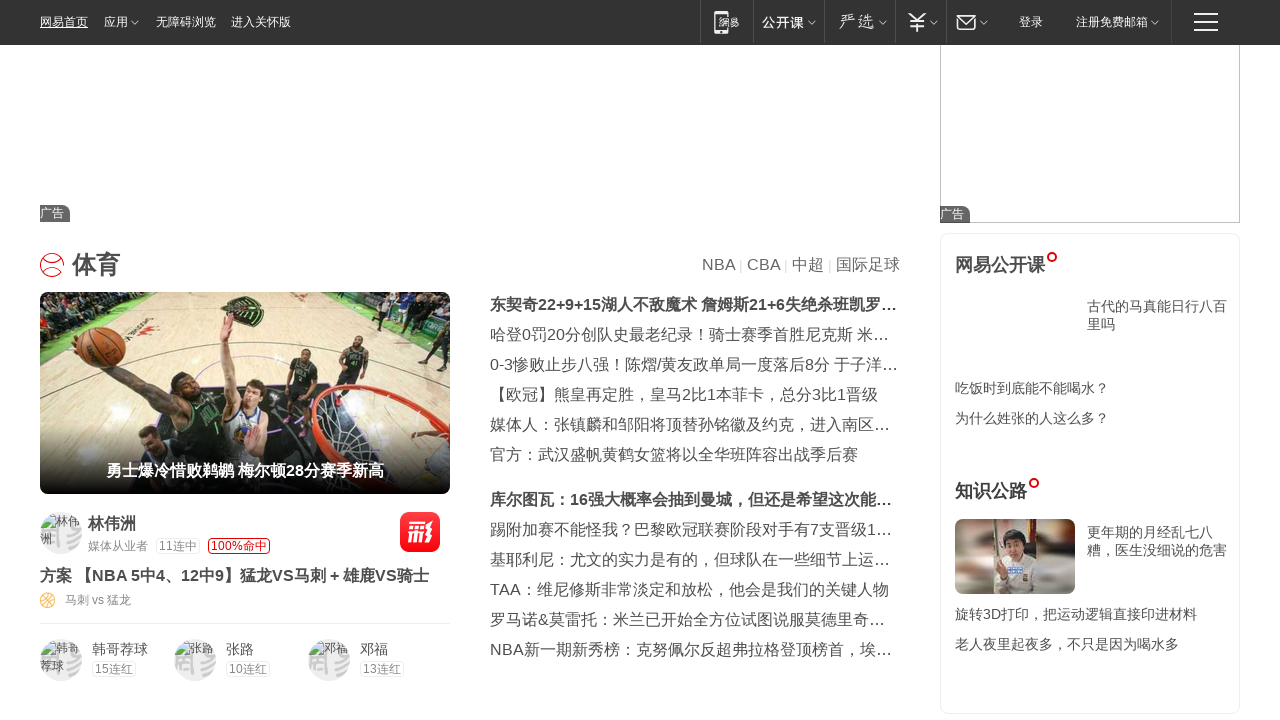

Scrolled down by 100 pixels (iteration 15/100)
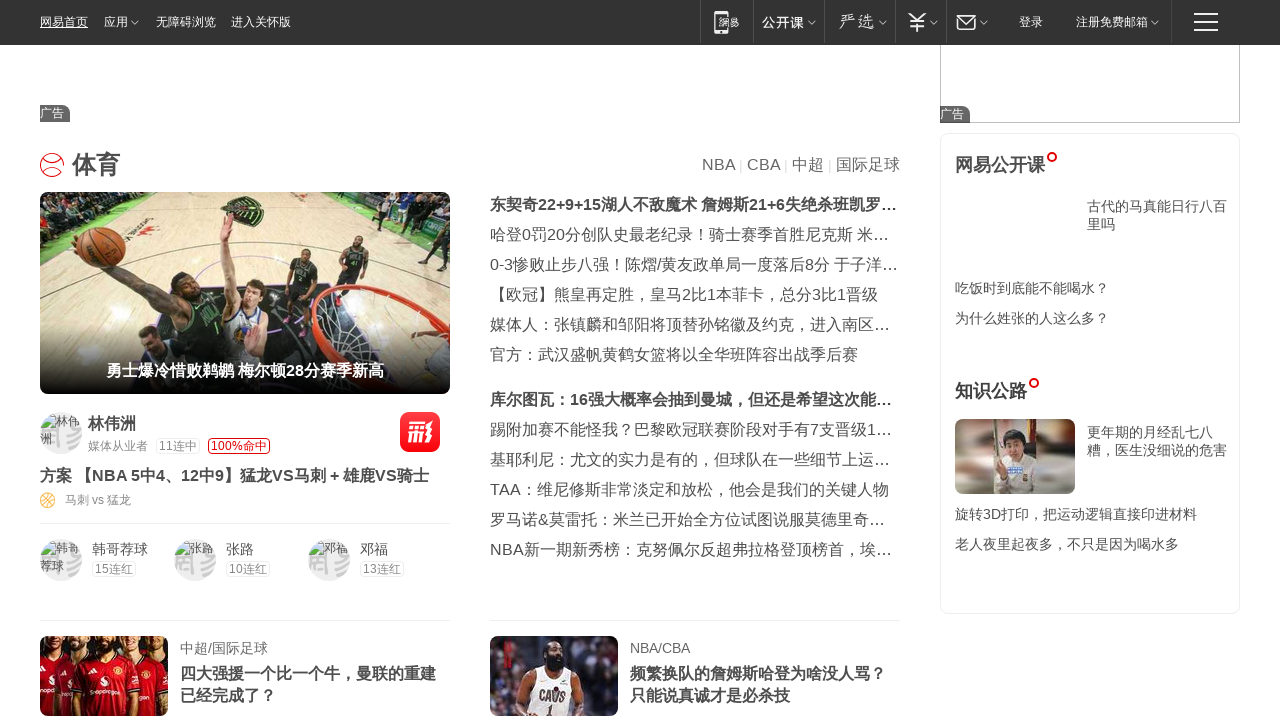

Waited 100ms for scroll animation (iteration 15/100)
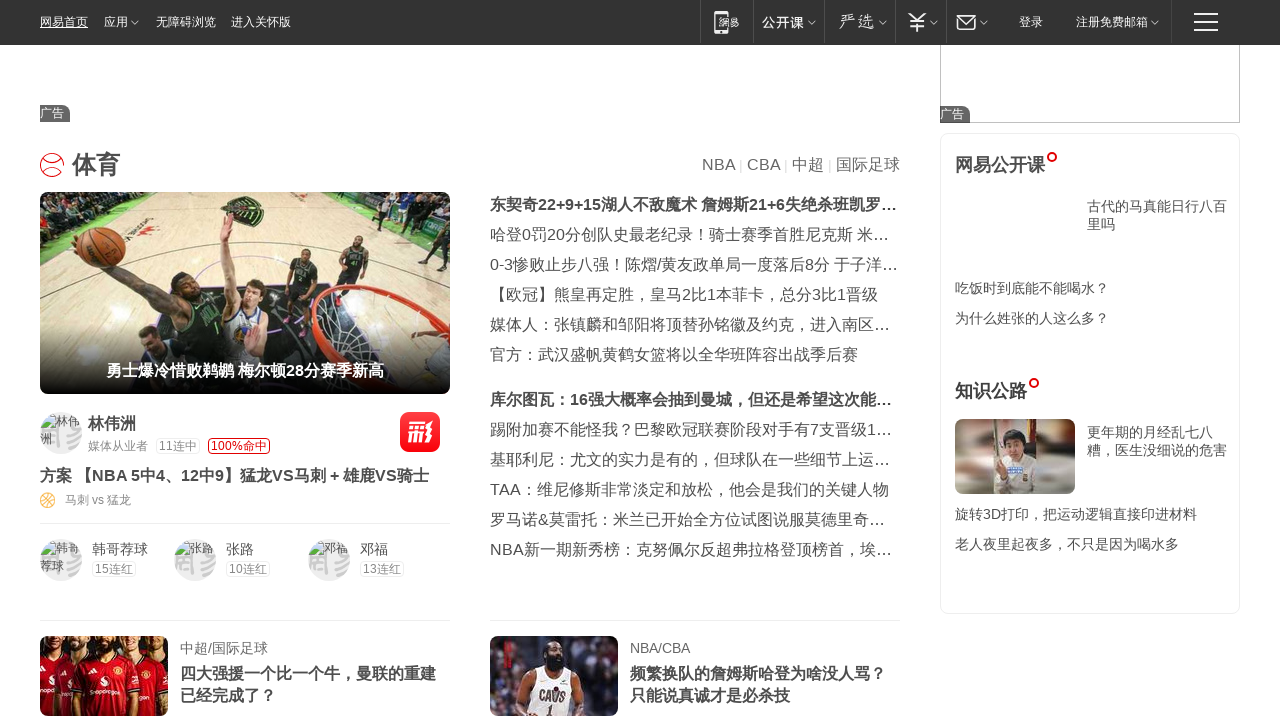

Scrolled down by 100 pixels (iteration 16/100)
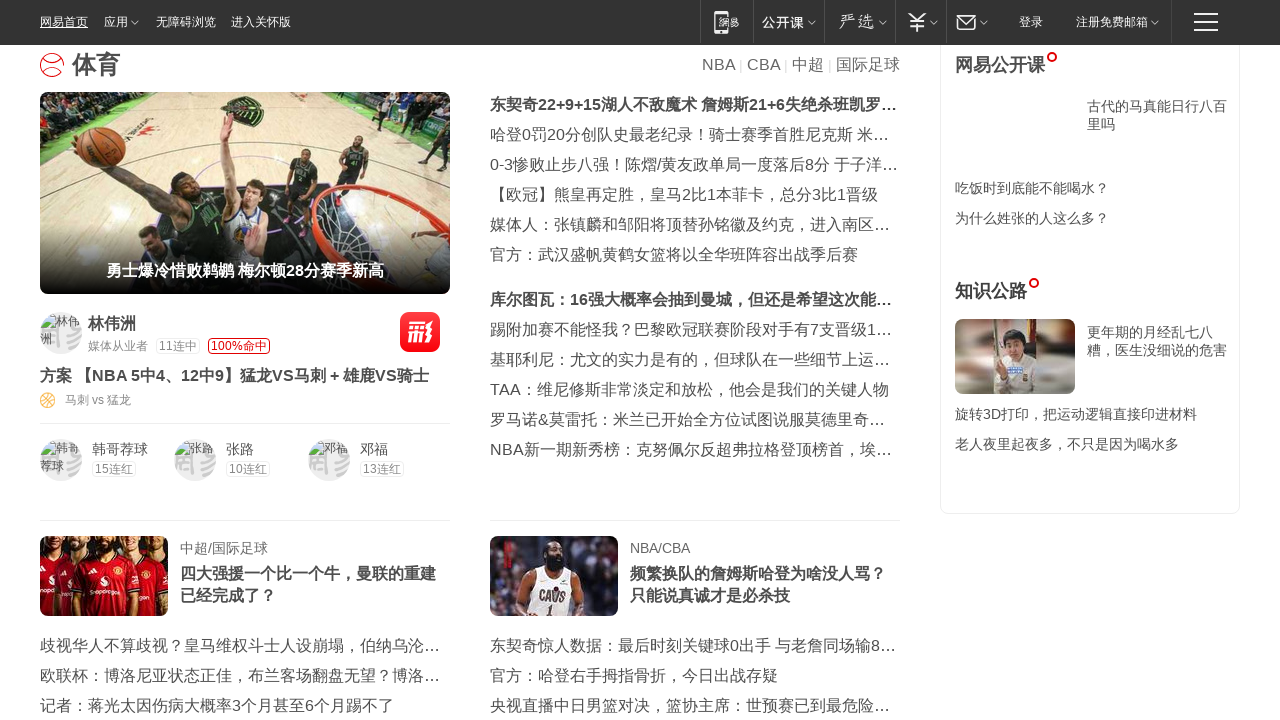

Waited 100ms for scroll animation (iteration 16/100)
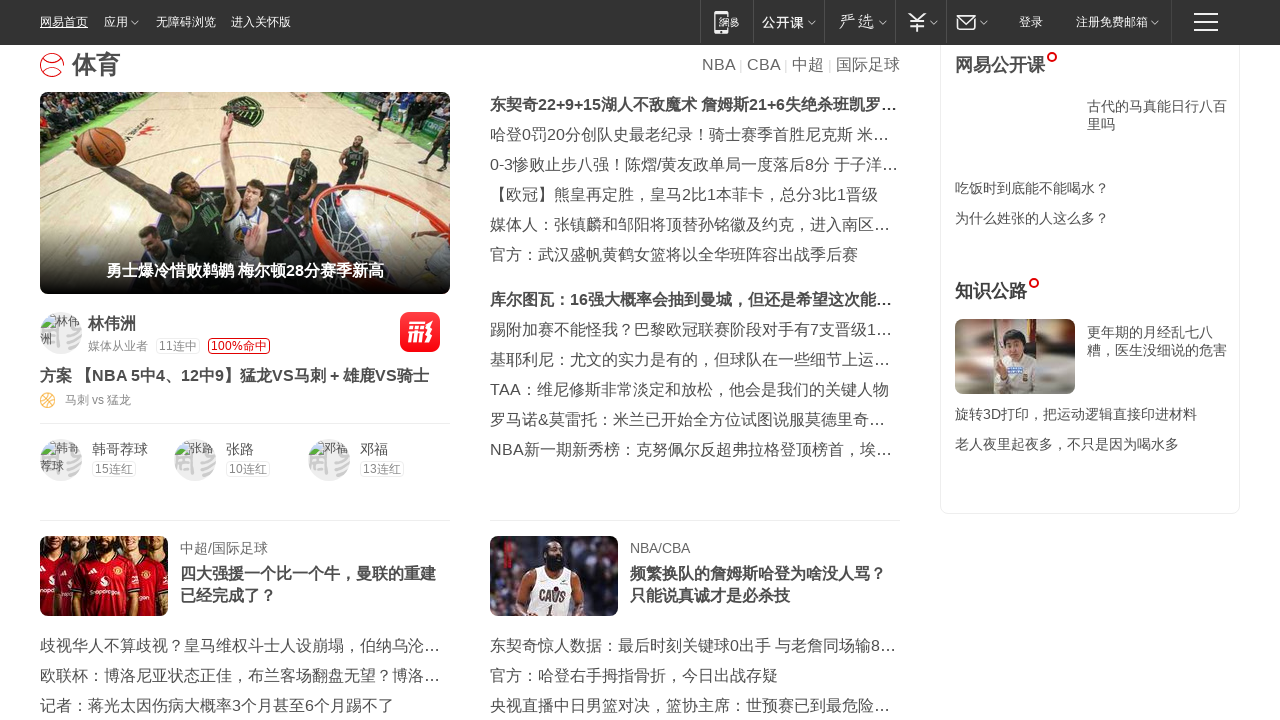

Scrolled down by 100 pixels (iteration 17/100)
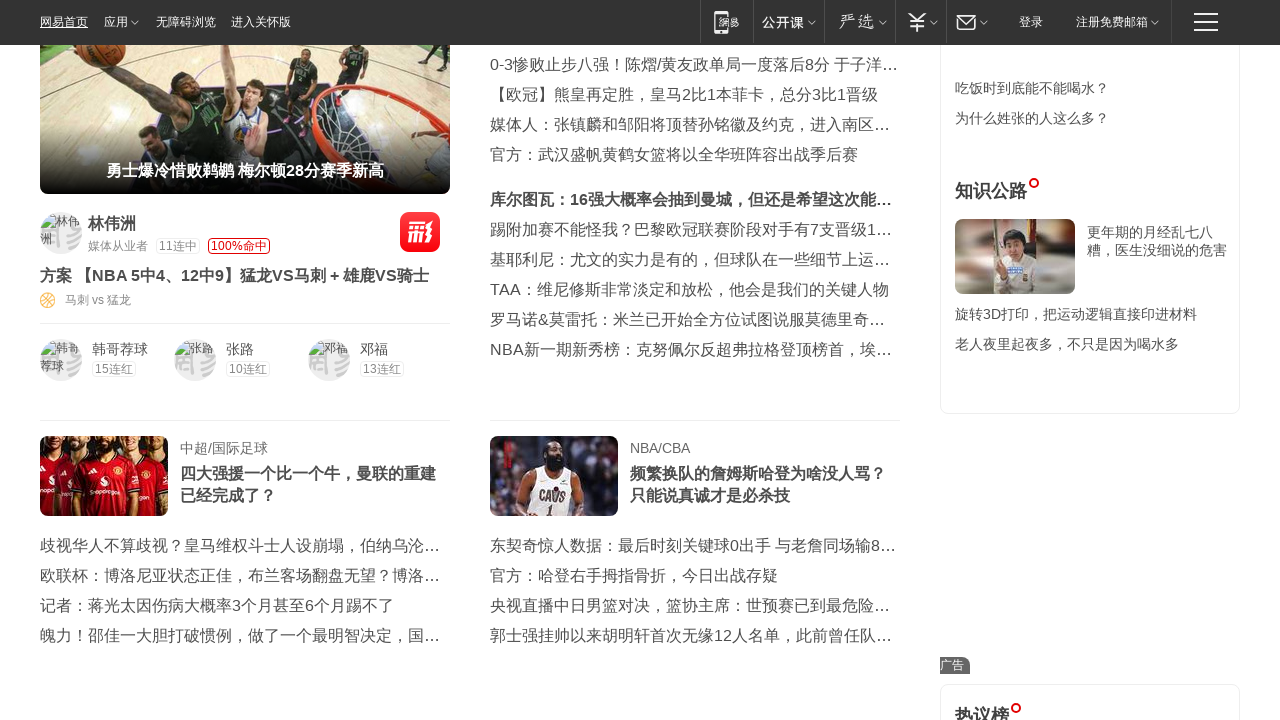

Waited 100ms for scroll animation (iteration 17/100)
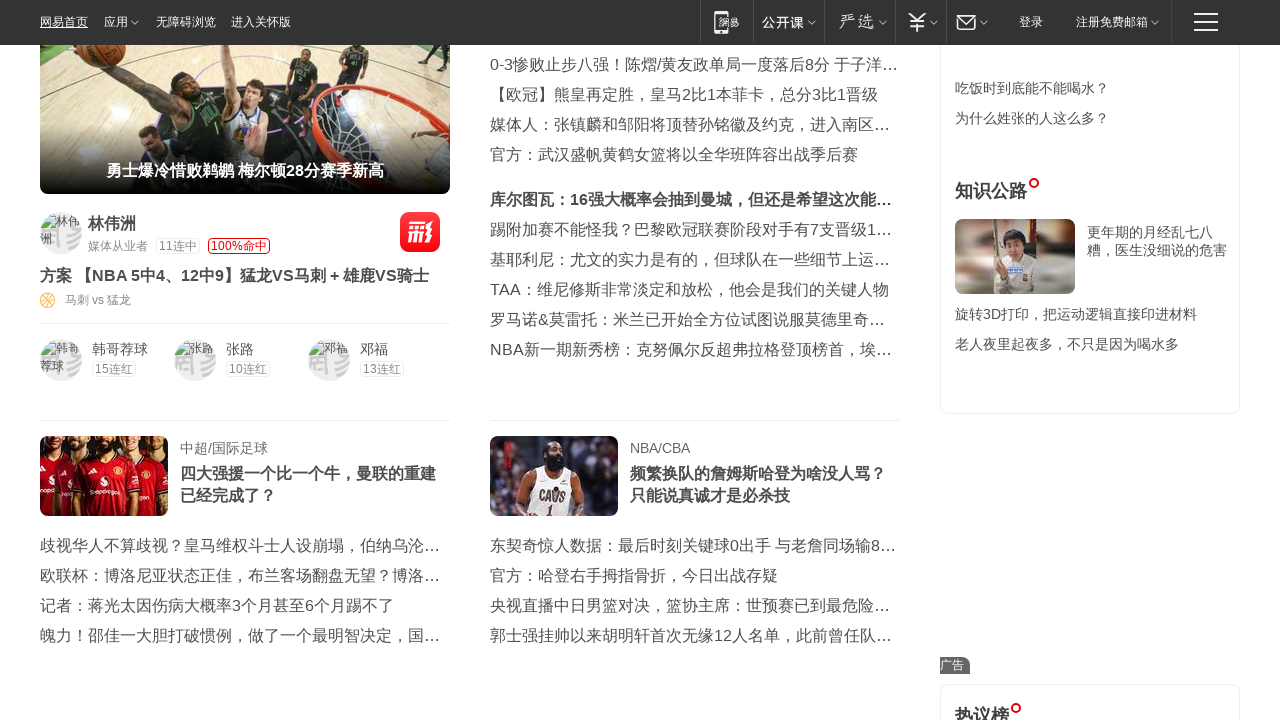

Scrolled down by 100 pixels (iteration 18/100)
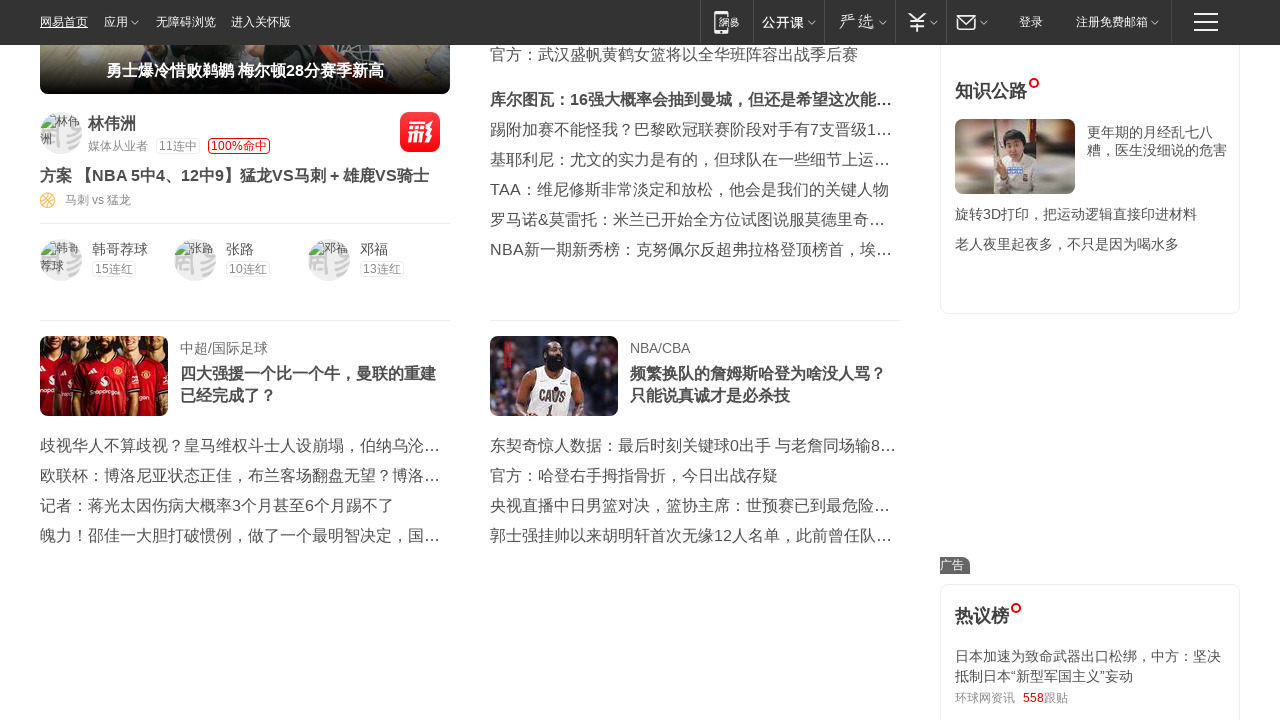

Waited 100ms for scroll animation (iteration 18/100)
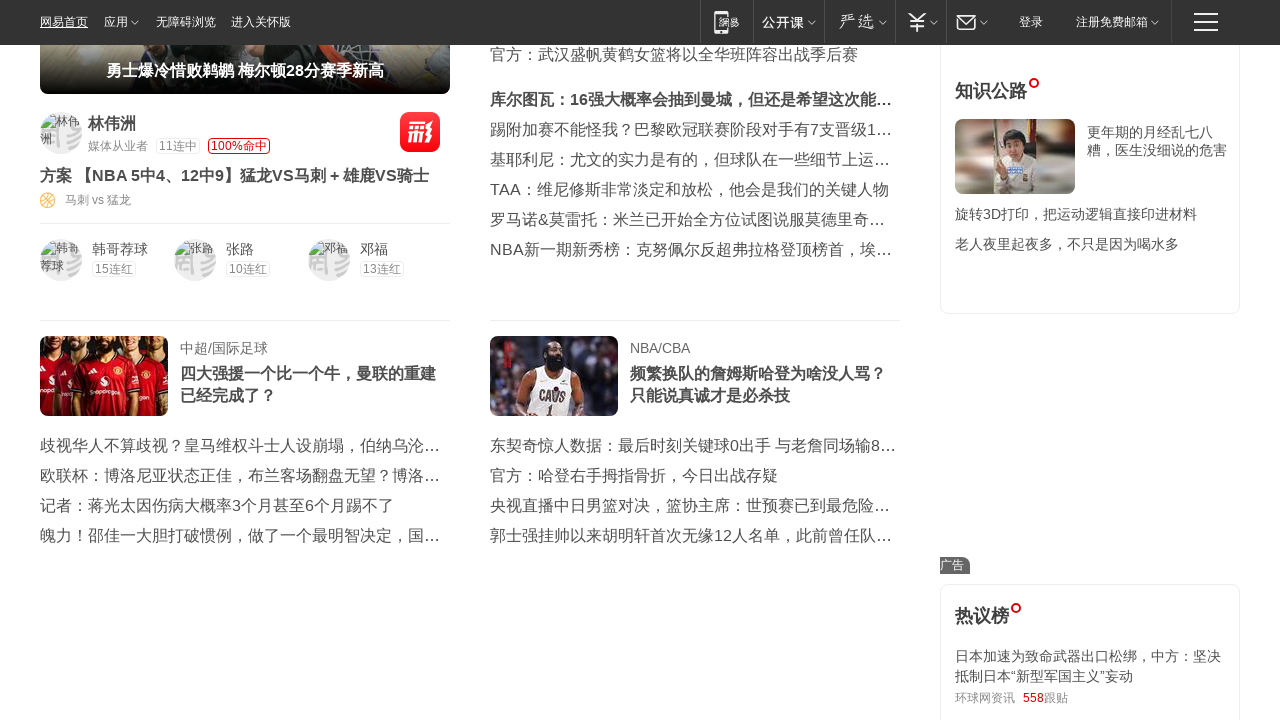

Scrolled down by 100 pixels (iteration 19/100)
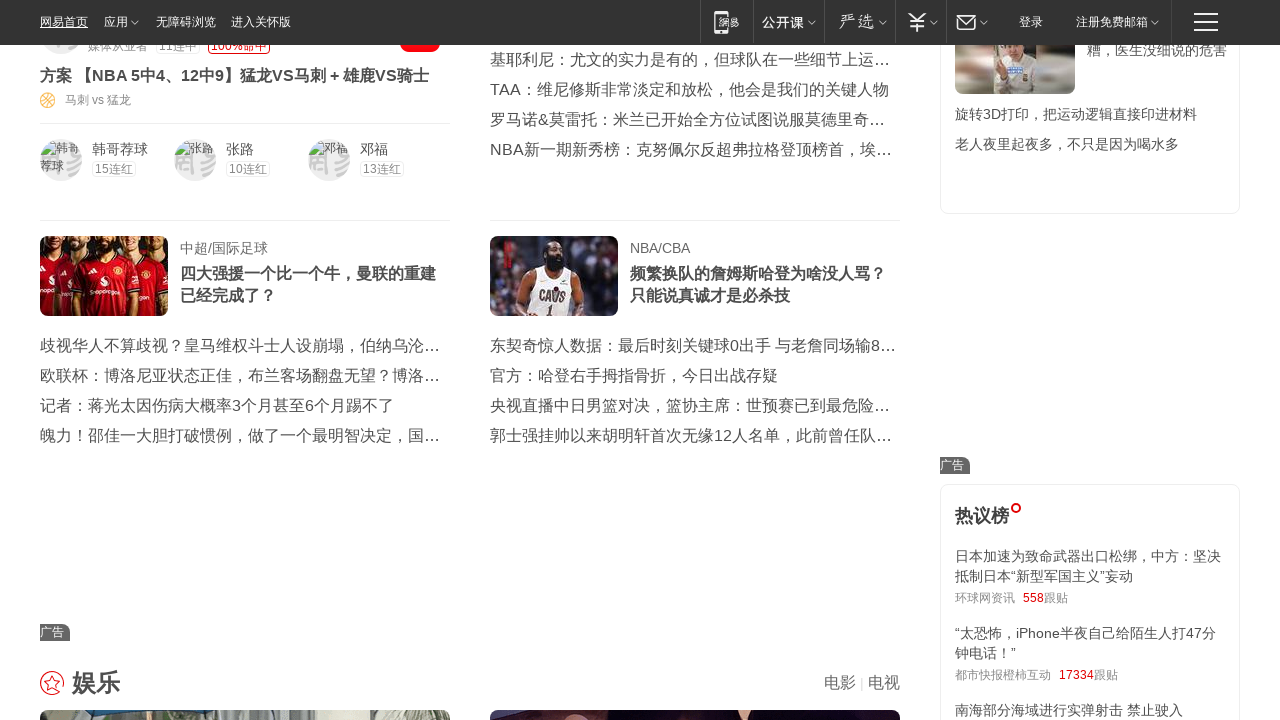

Waited 100ms for scroll animation (iteration 19/100)
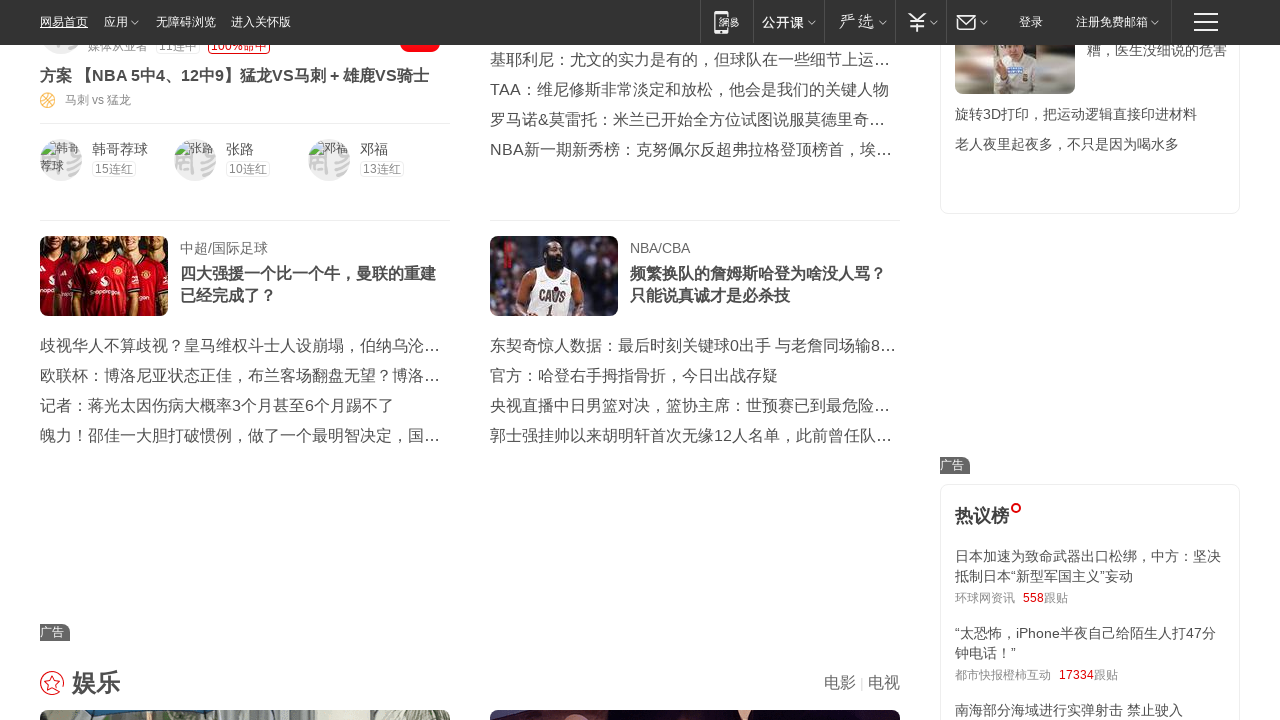

Scrolled down by 100 pixels (iteration 20/100)
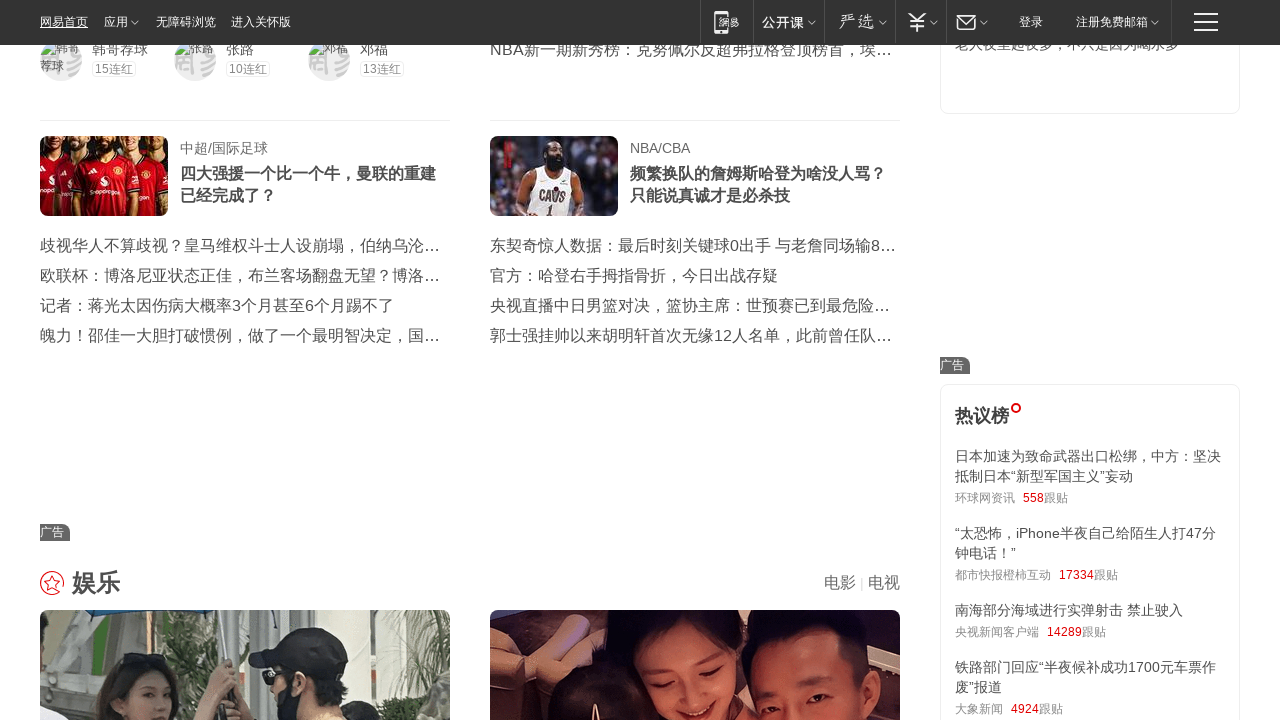

Waited 100ms for scroll animation (iteration 20/100)
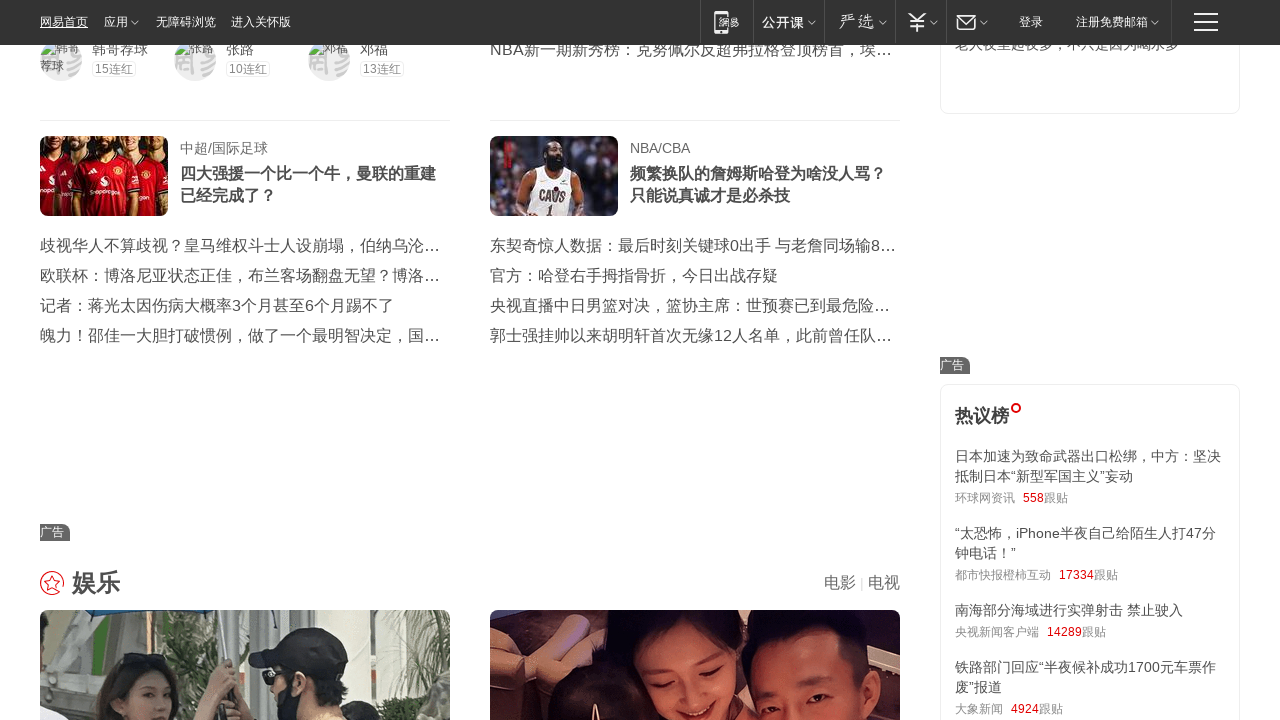

Scrolled down by 100 pixels (iteration 21/100)
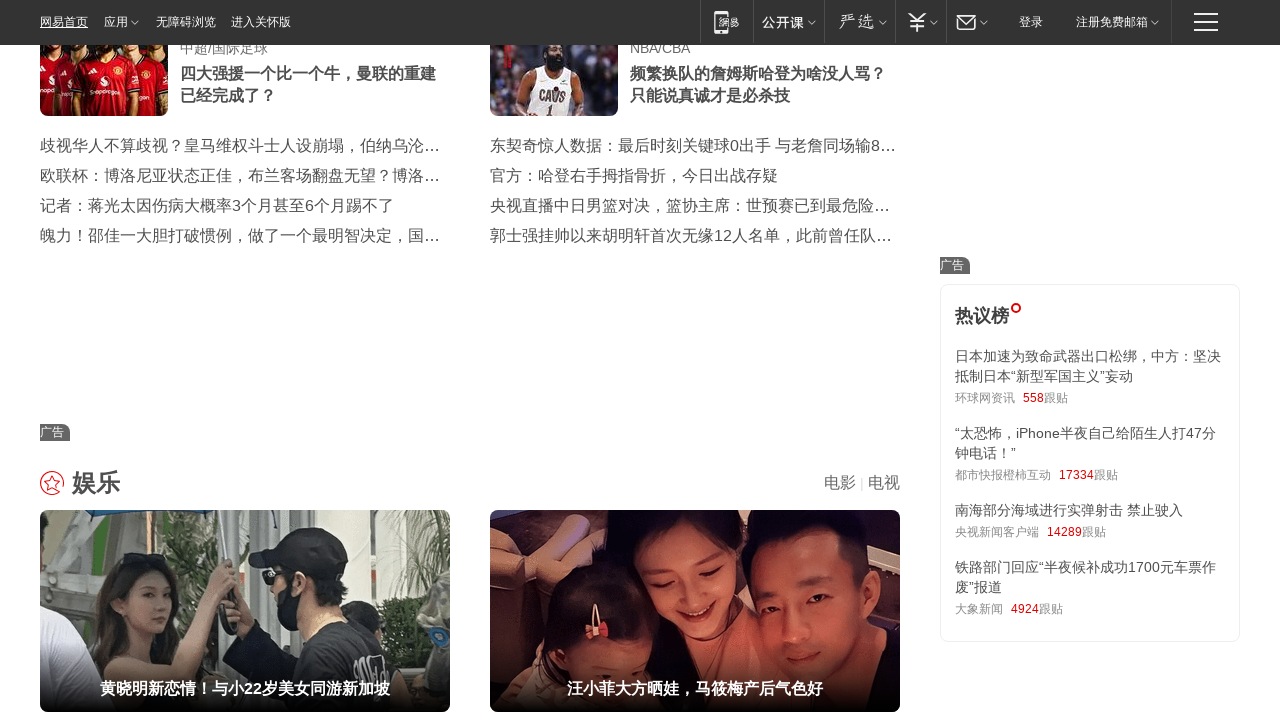

Waited 100ms for scroll animation (iteration 21/100)
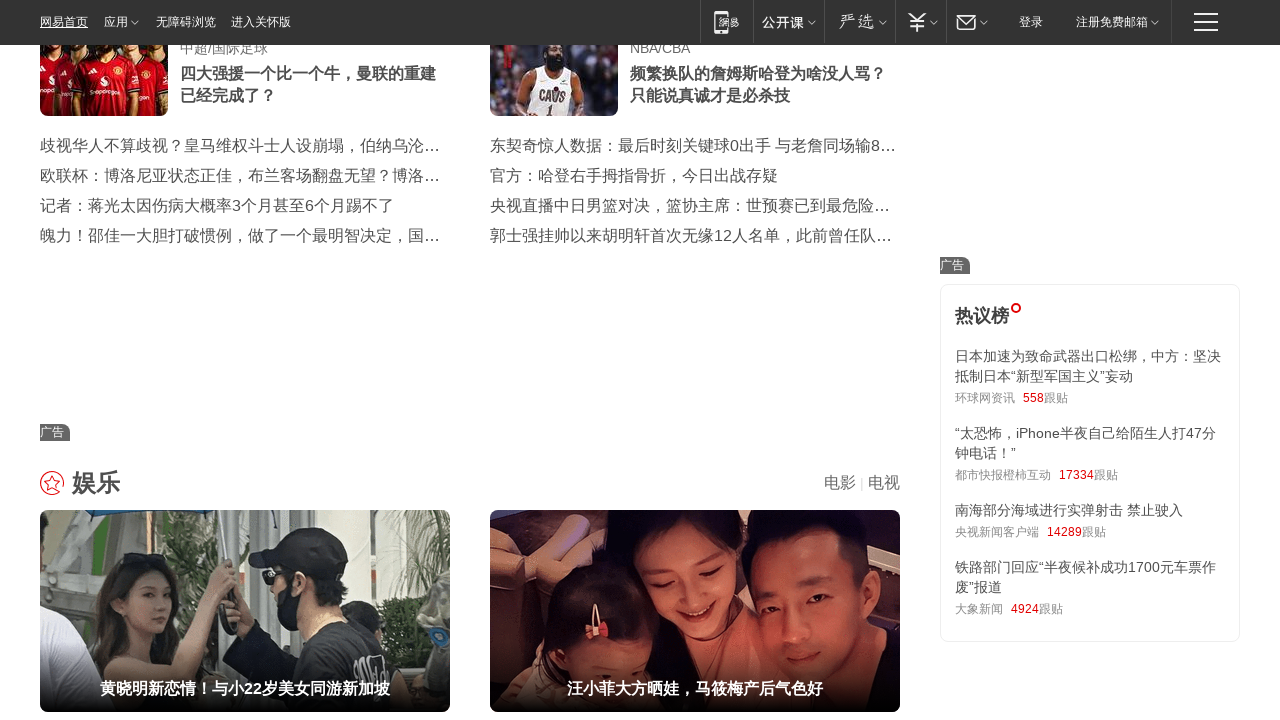

Scrolled down by 100 pixels (iteration 22/100)
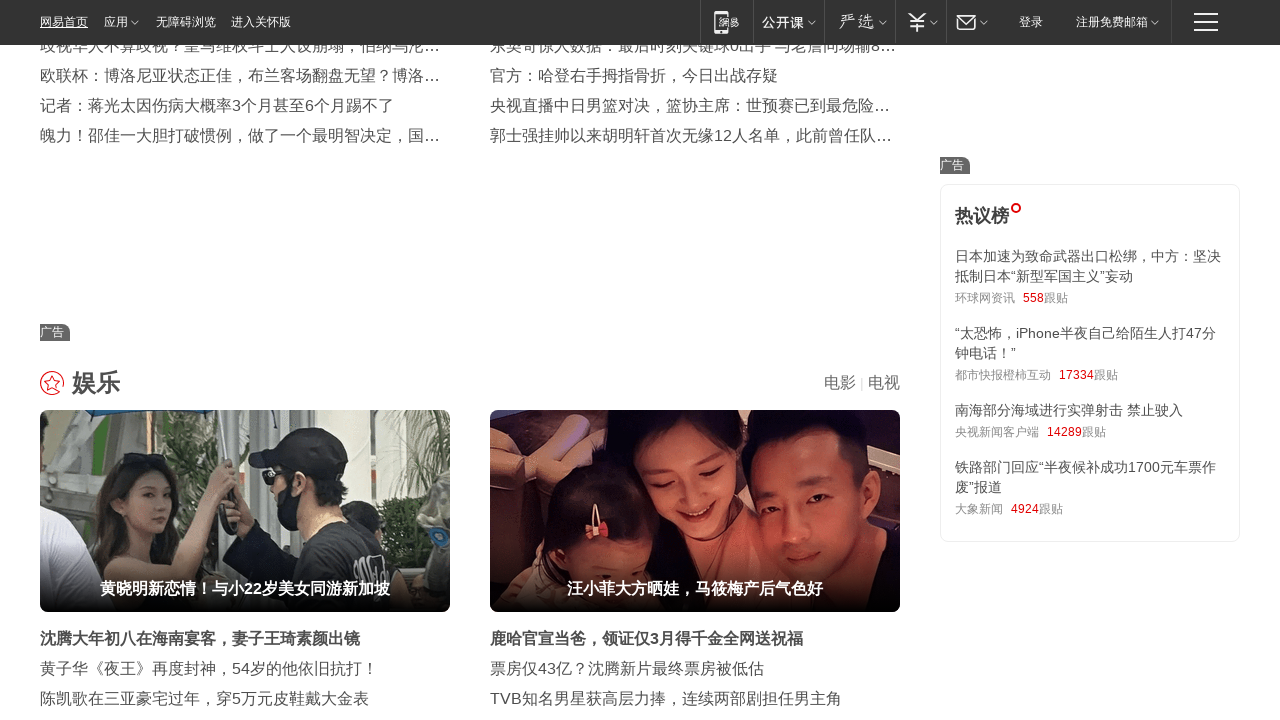

Waited 100ms for scroll animation (iteration 22/100)
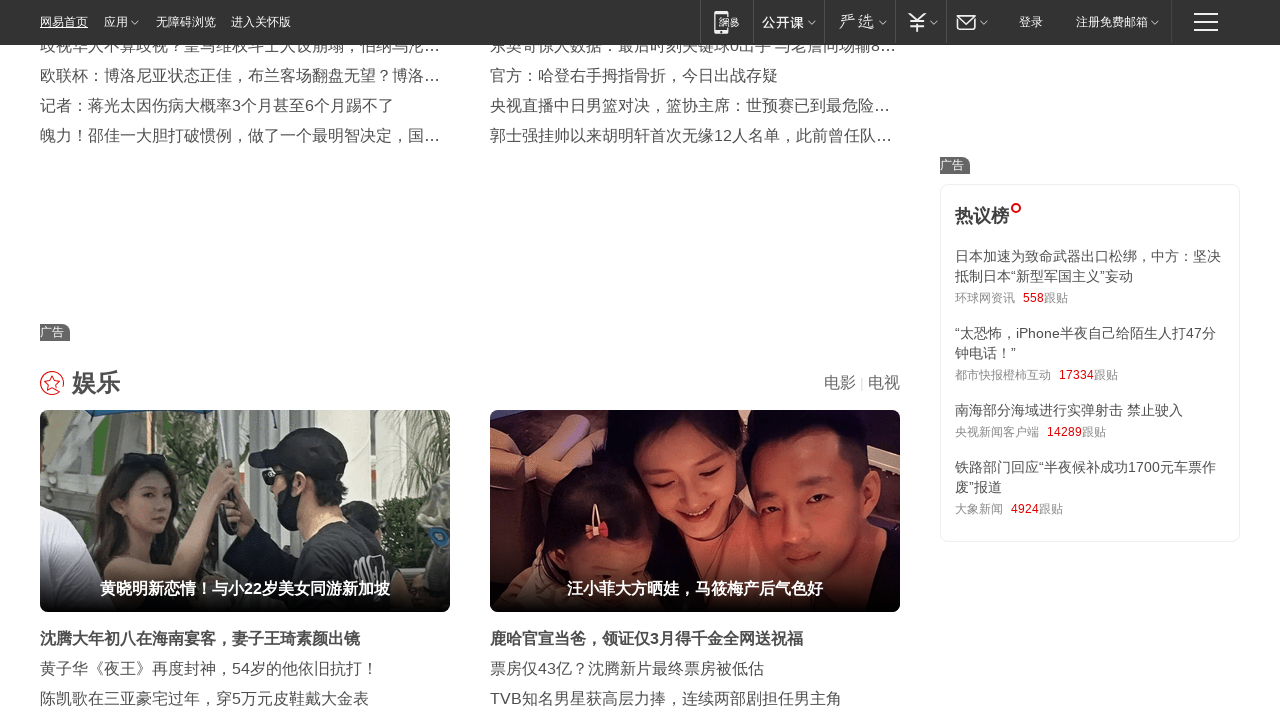

Scrolled down by 100 pixels (iteration 23/100)
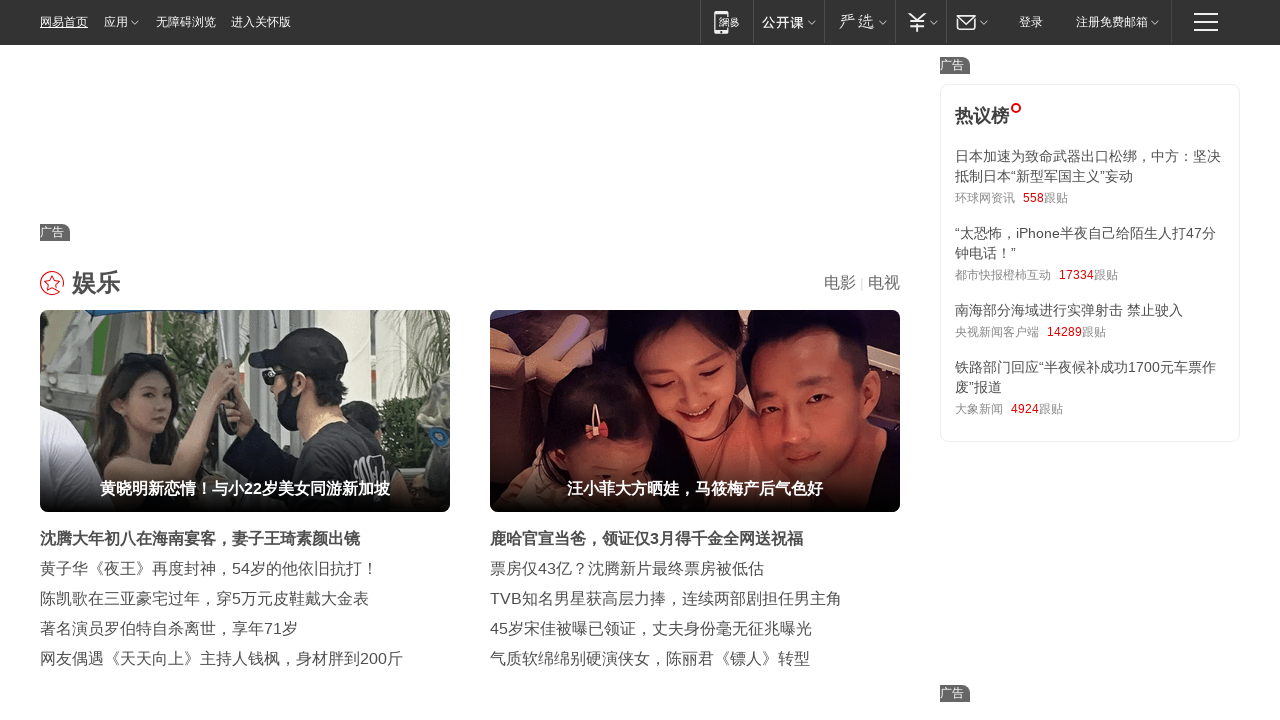

Waited 100ms for scroll animation (iteration 23/100)
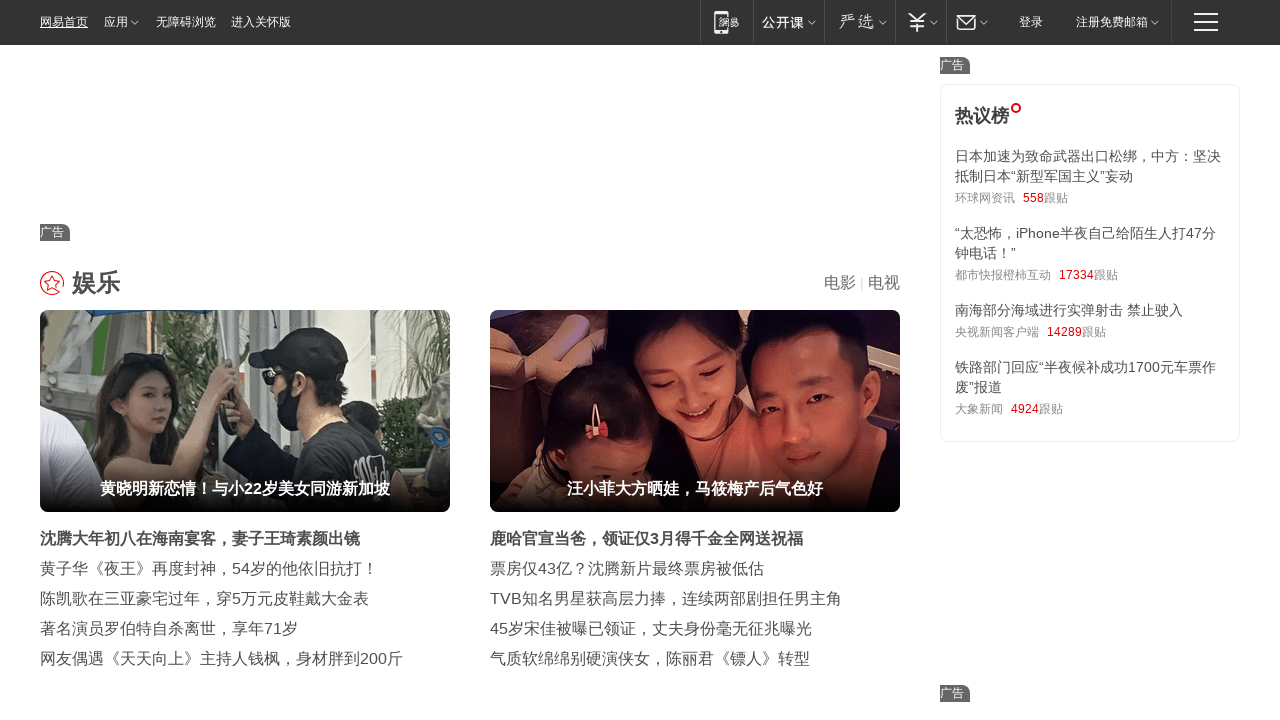

Scrolled down by 100 pixels (iteration 24/100)
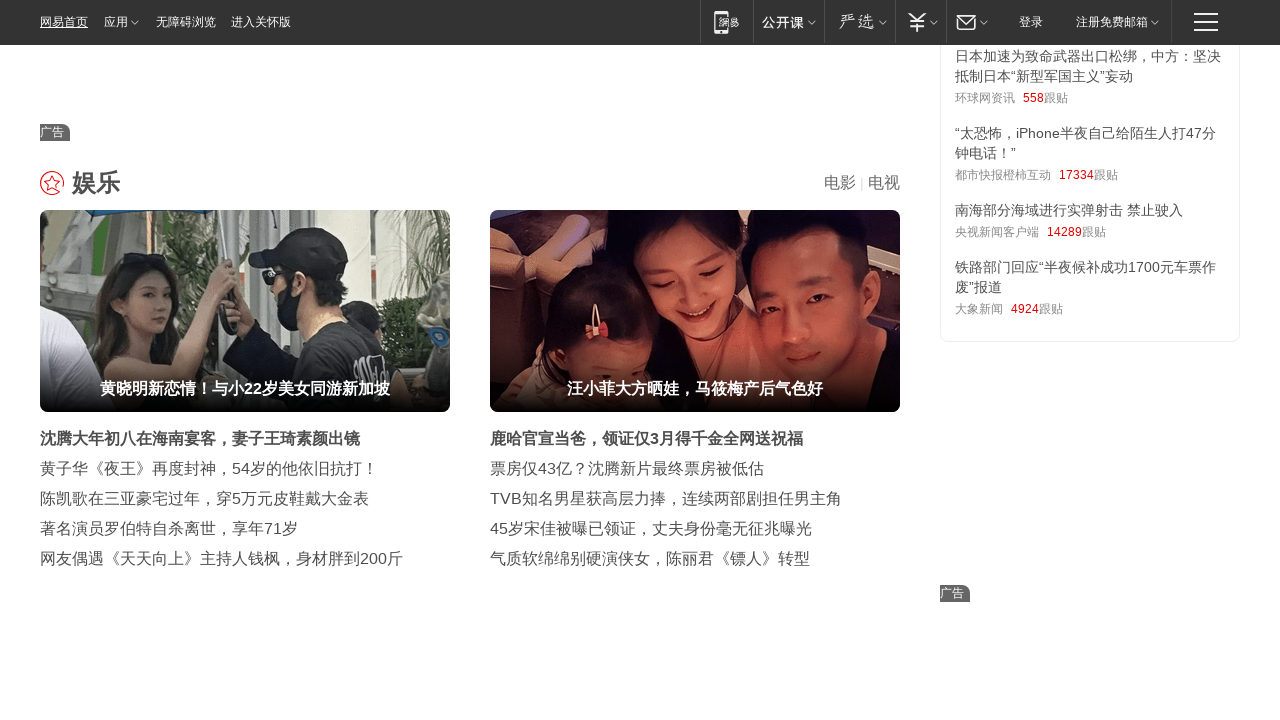

Waited 100ms for scroll animation (iteration 24/100)
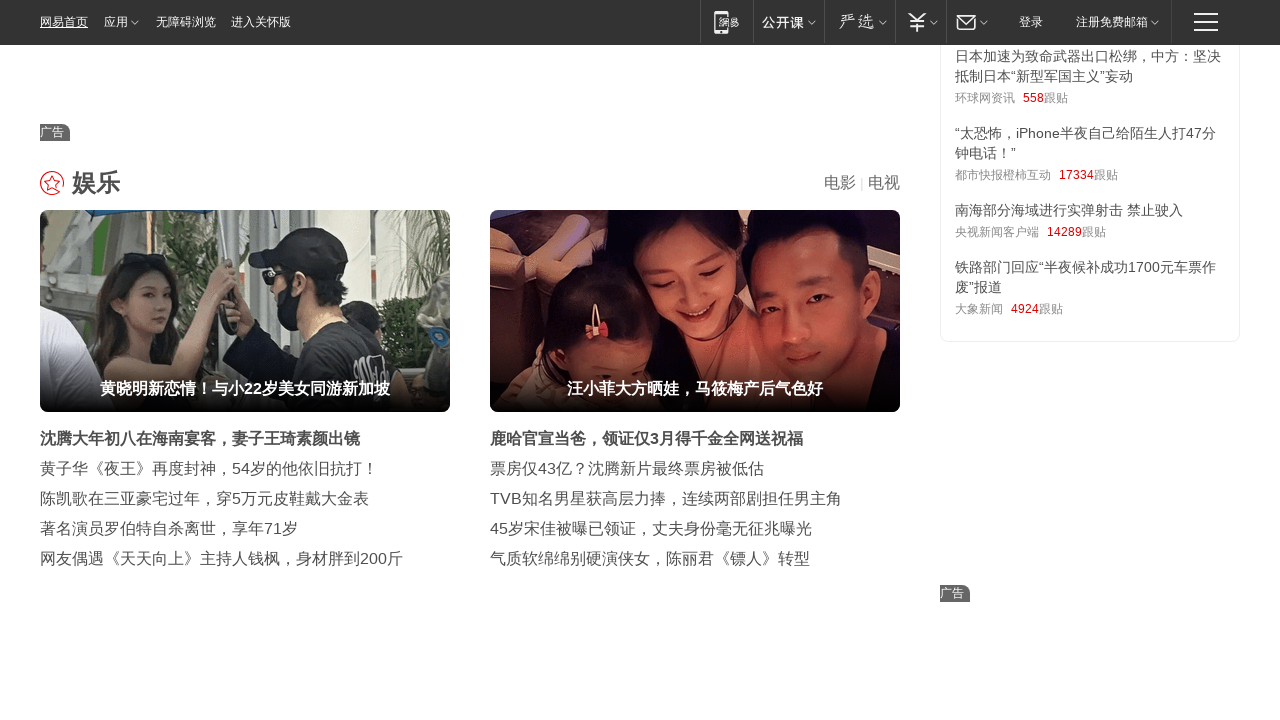

Scrolled down by 100 pixels (iteration 25/100)
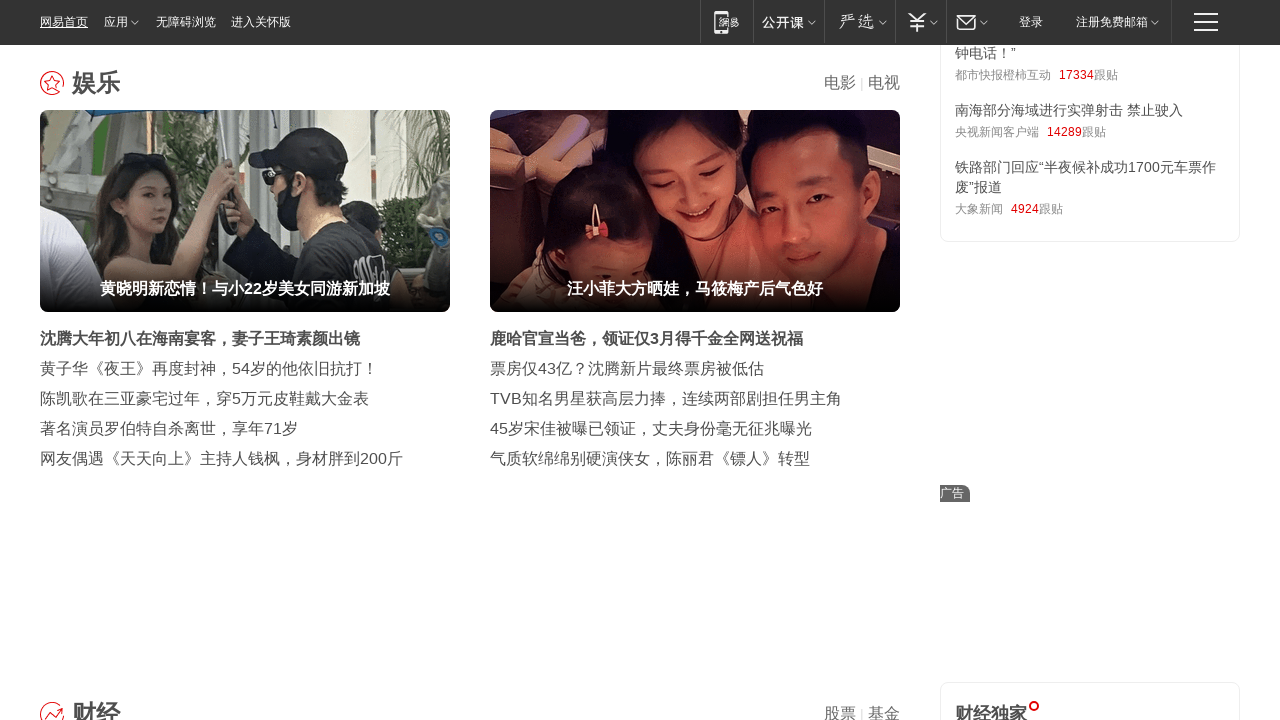

Waited 100ms for scroll animation (iteration 25/100)
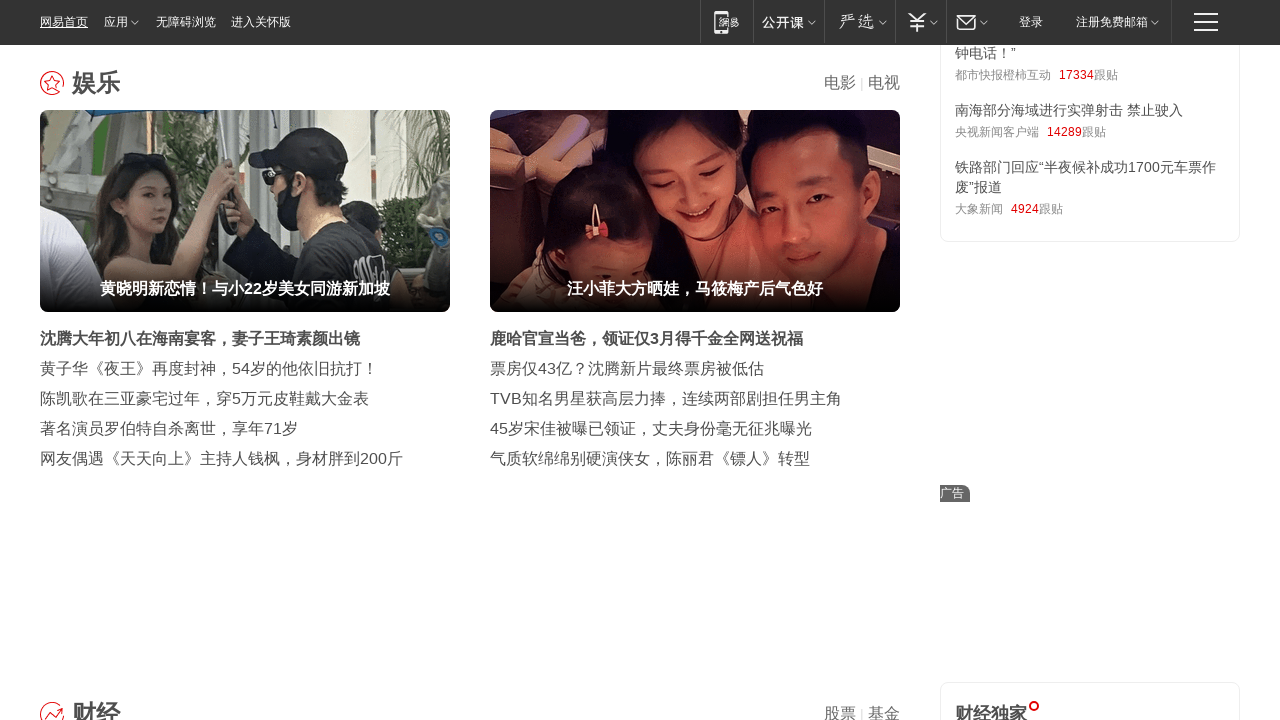

Scrolled down by 100 pixels (iteration 26/100)
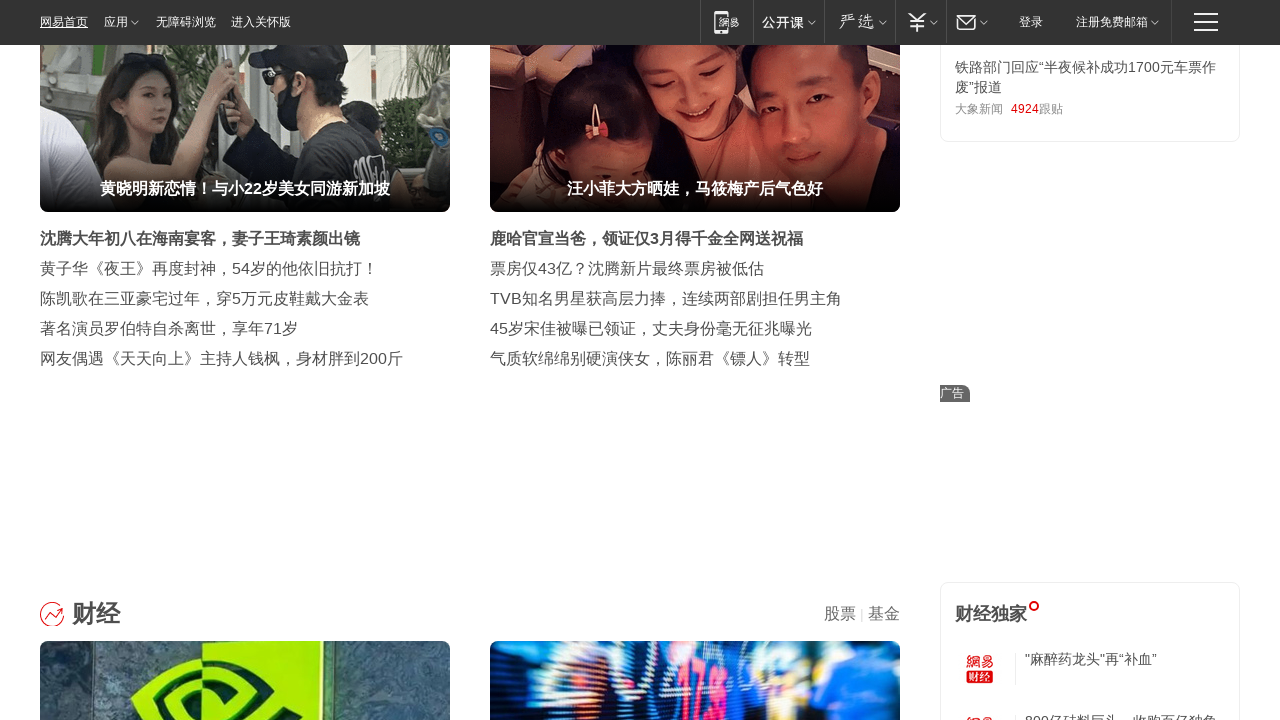

Waited 100ms for scroll animation (iteration 26/100)
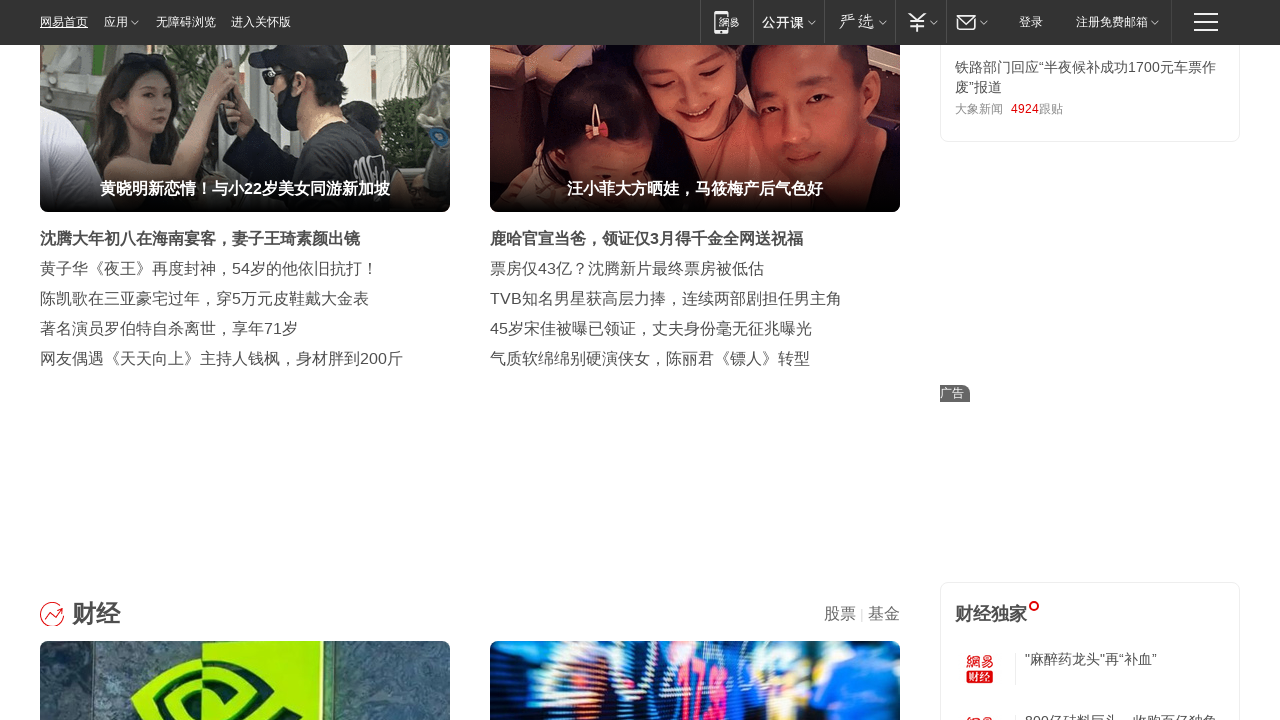

Scrolled down by 100 pixels (iteration 27/100)
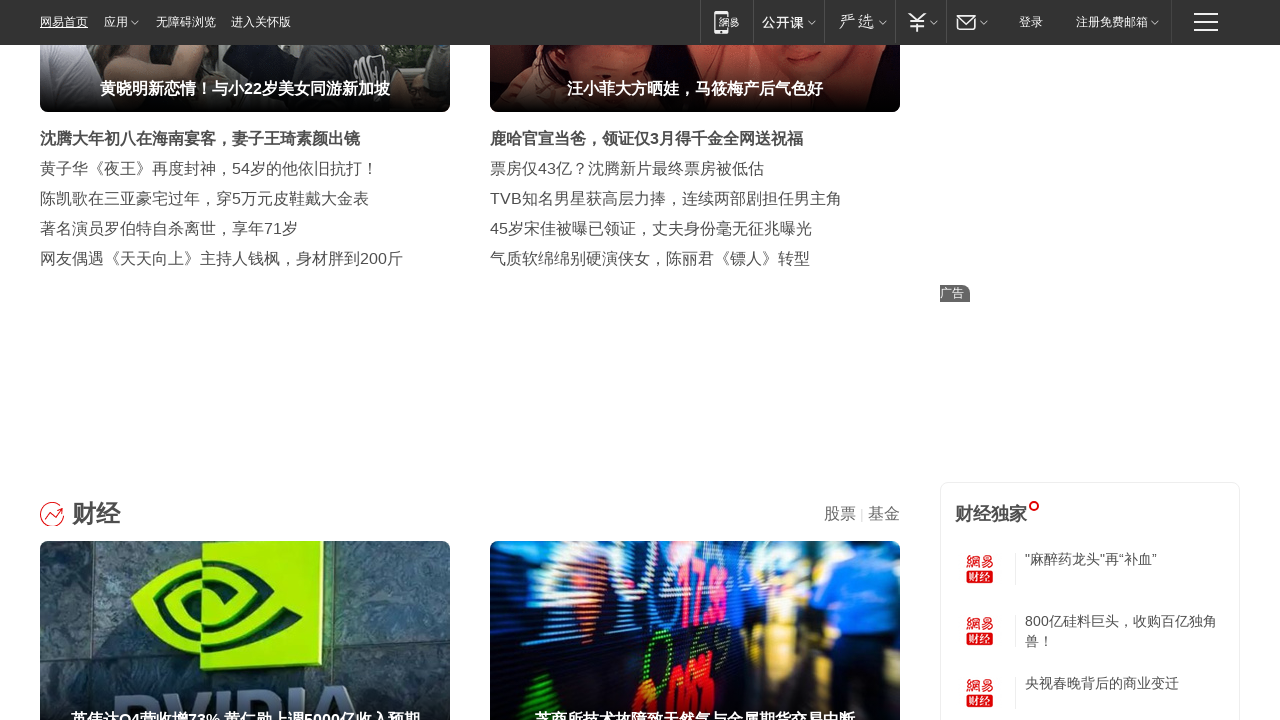

Waited 100ms for scroll animation (iteration 27/100)
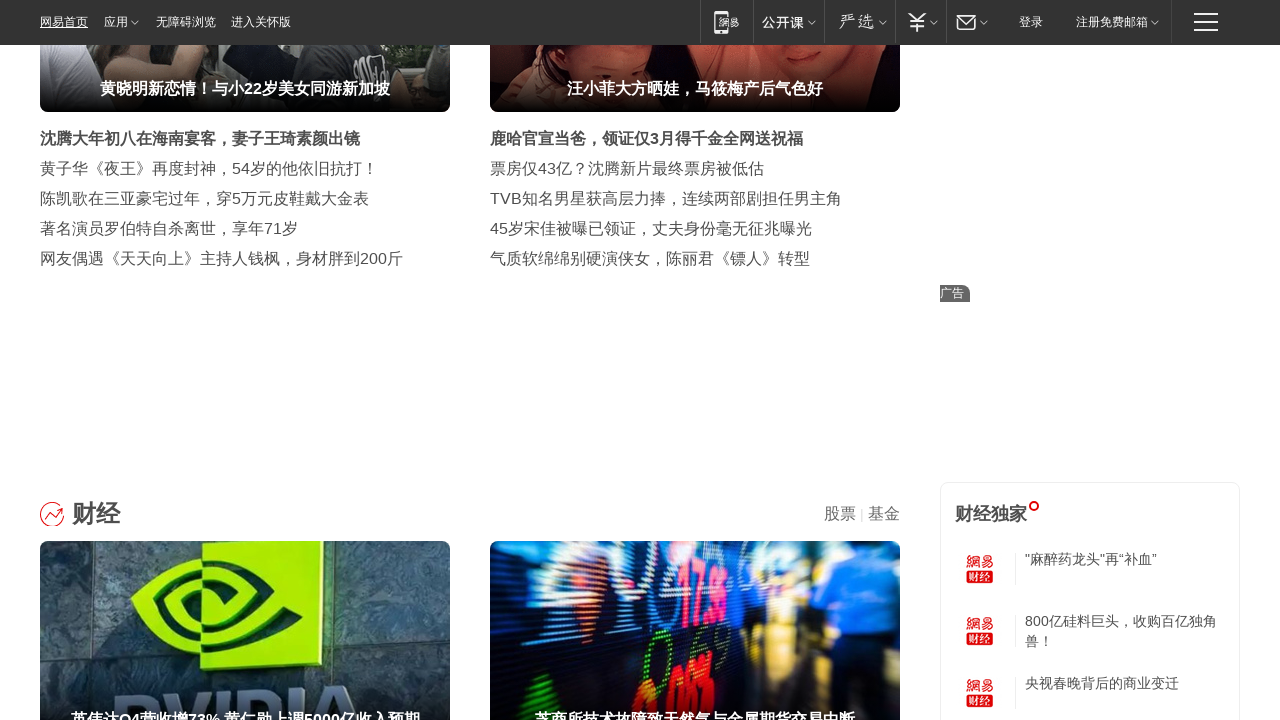

Scrolled down by 100 pixels (iteration 28/100)
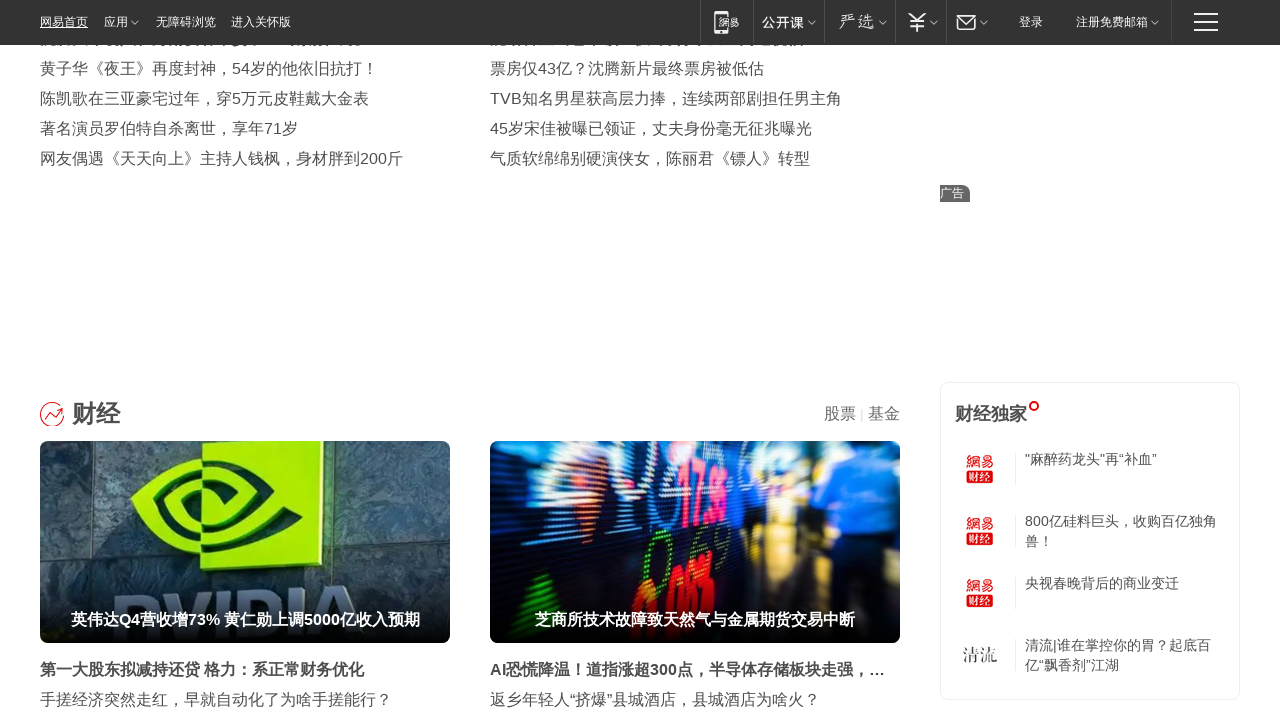

Waited 100ms for scroll animation (iteration 28/100)
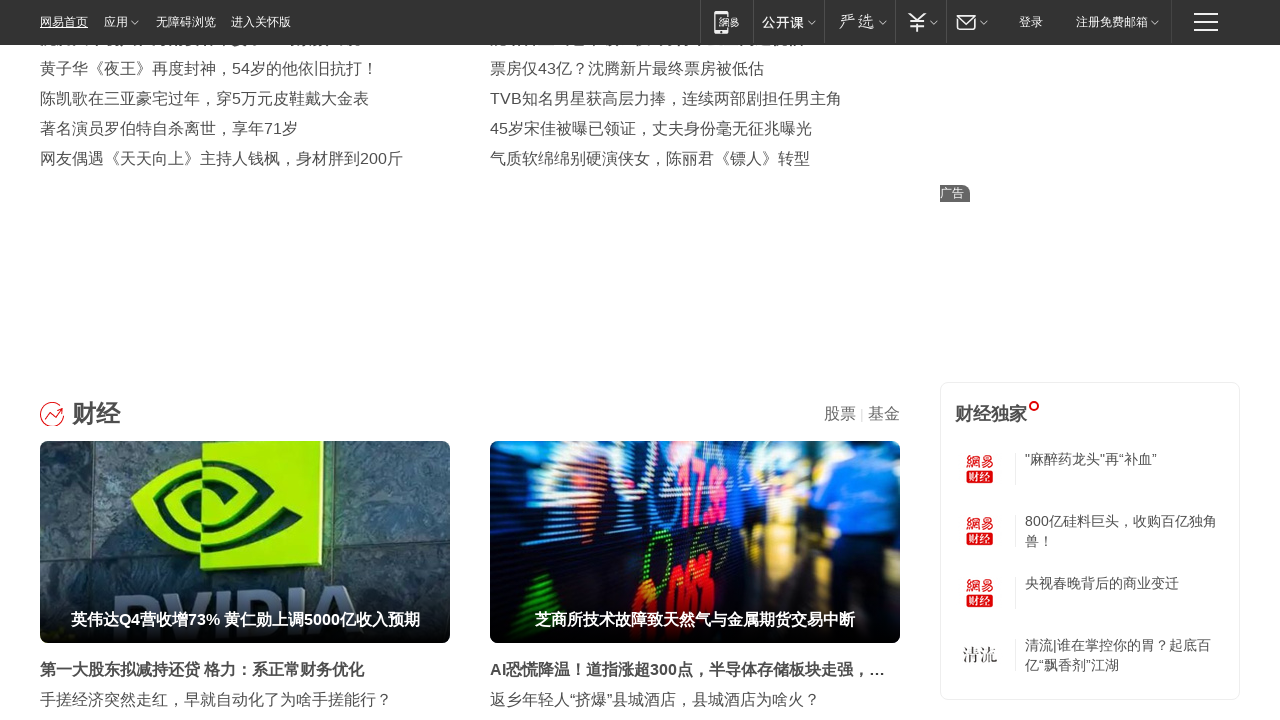

Scrolled down by 100 pixels (iteration 29/100)
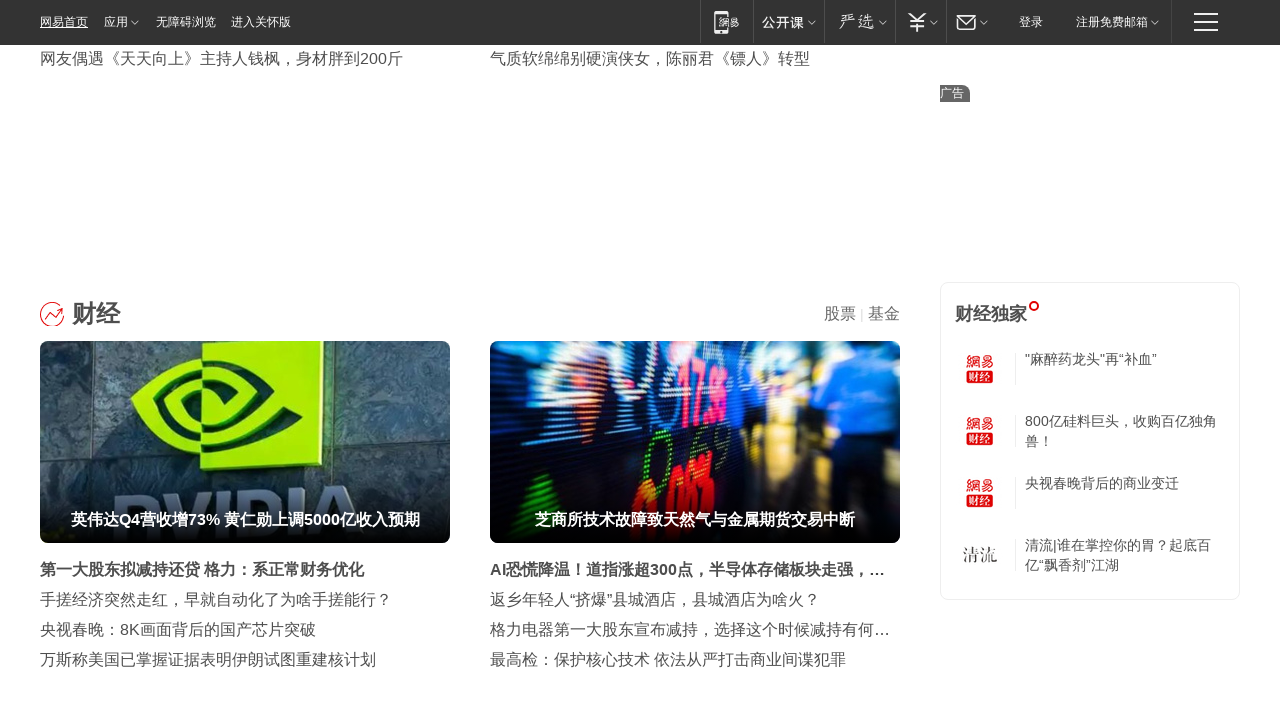

Waited 100ms for scroll animation (iteration 29/100)
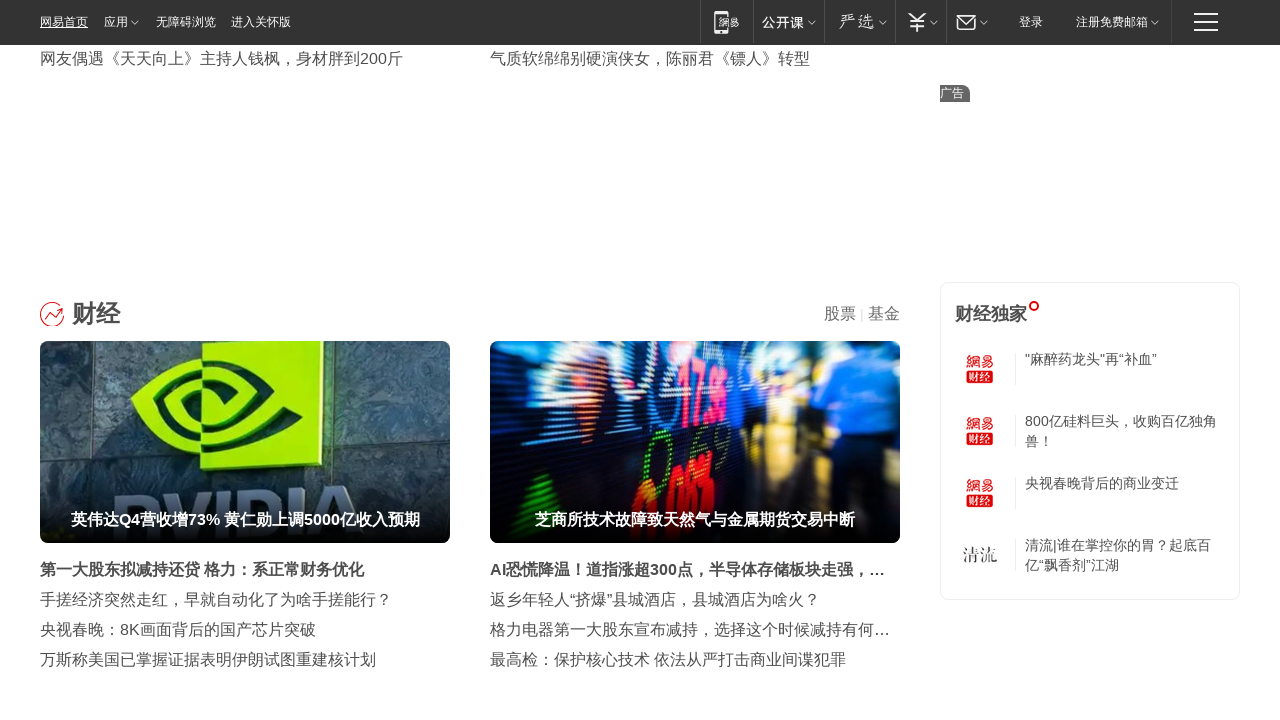

Scrolled down by 100 pixels (iteration 30/100)
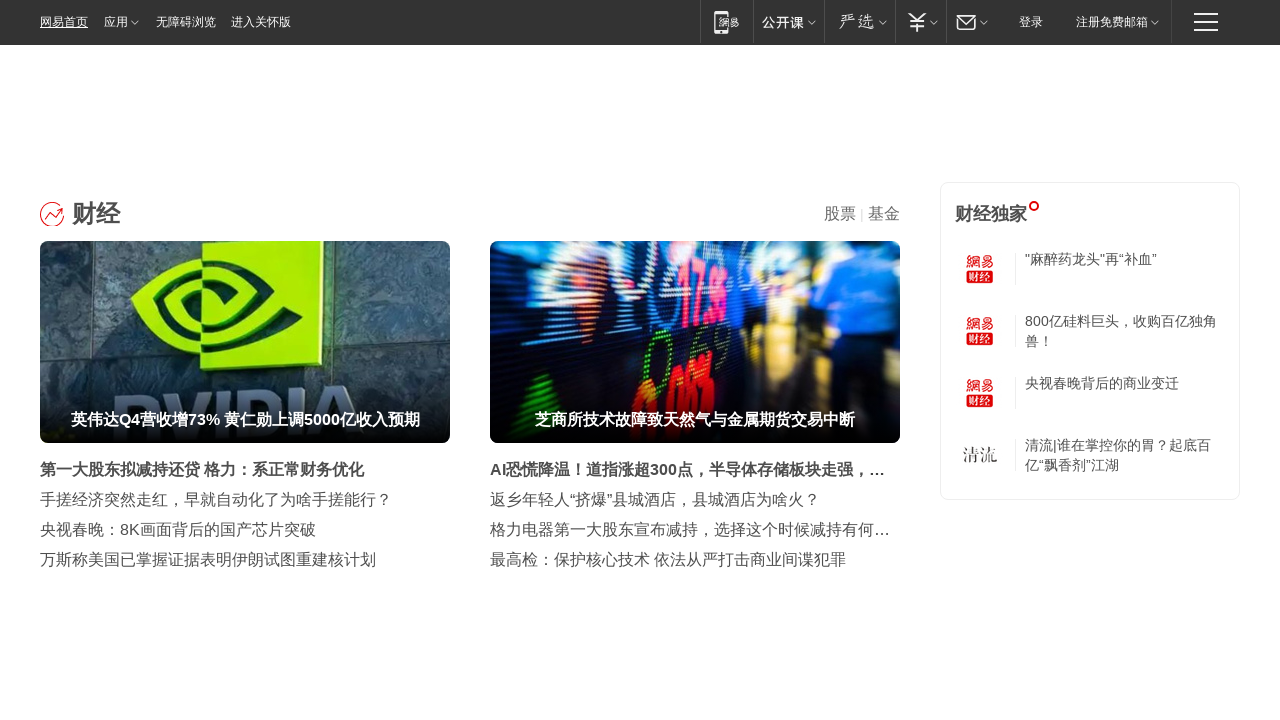

Waited 100ms for scroll animation (iteration 30/100)
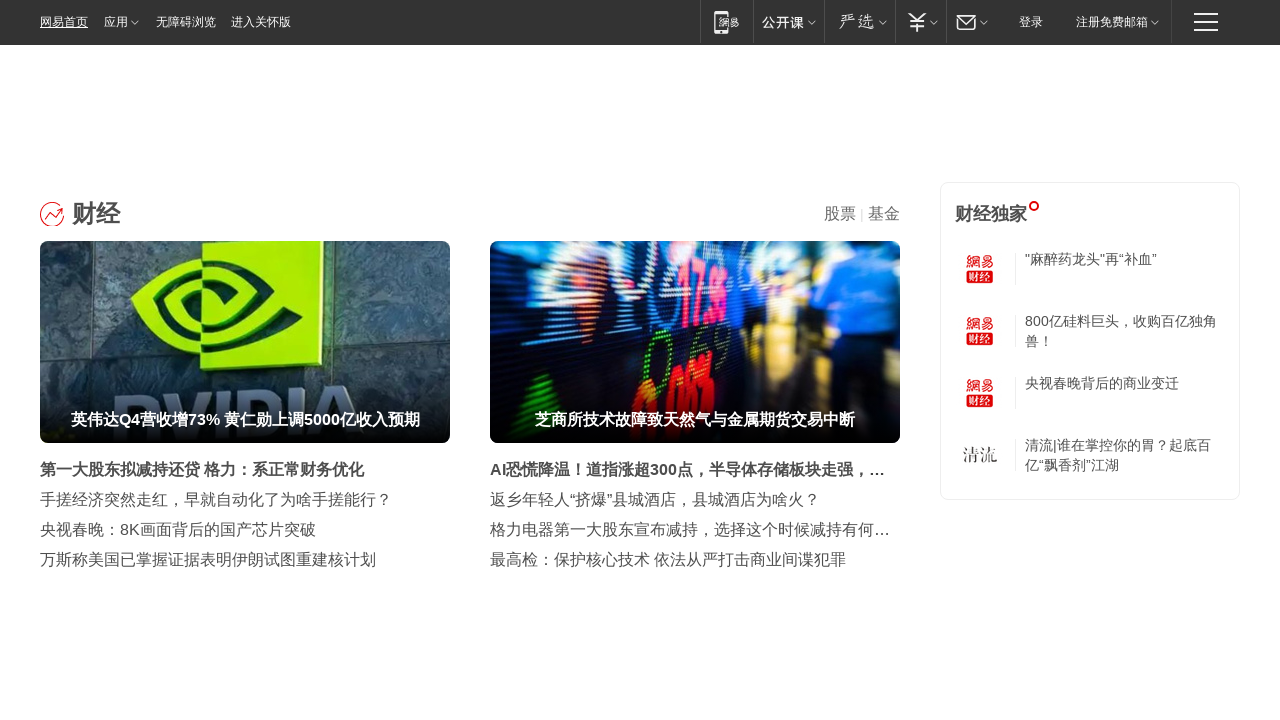

Scrolled down by 100 pixels (iteration 31/100)
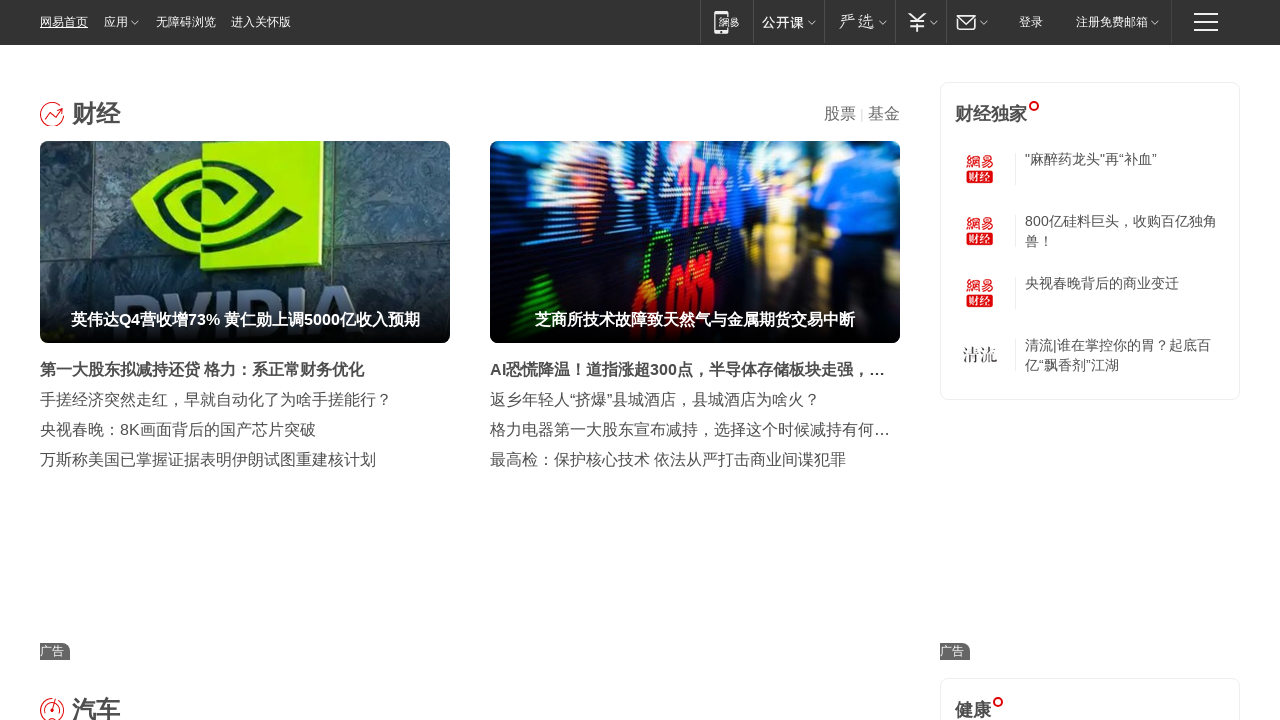

Waited 100ms for scroll animation (iteration 31/100)
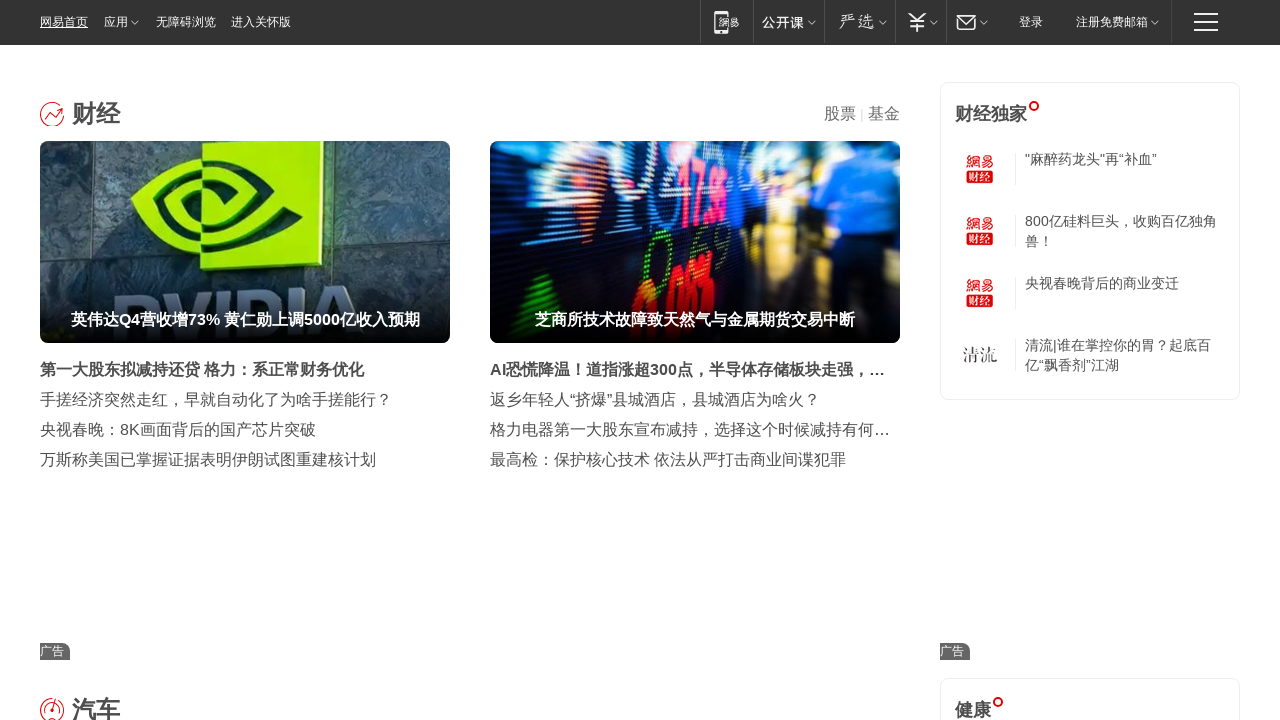

Scrolled down by 100 pixels (iteration 32/100)
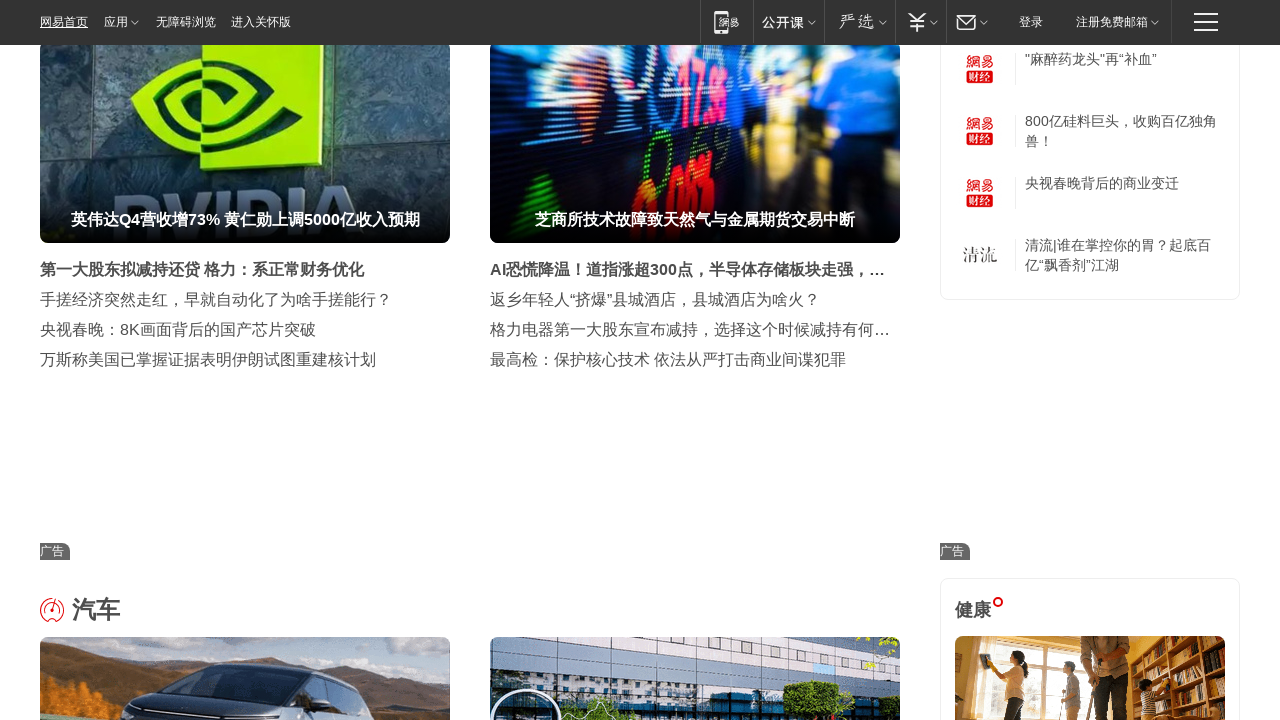

Waited 100ms for scroll animation (iteration 32/100)
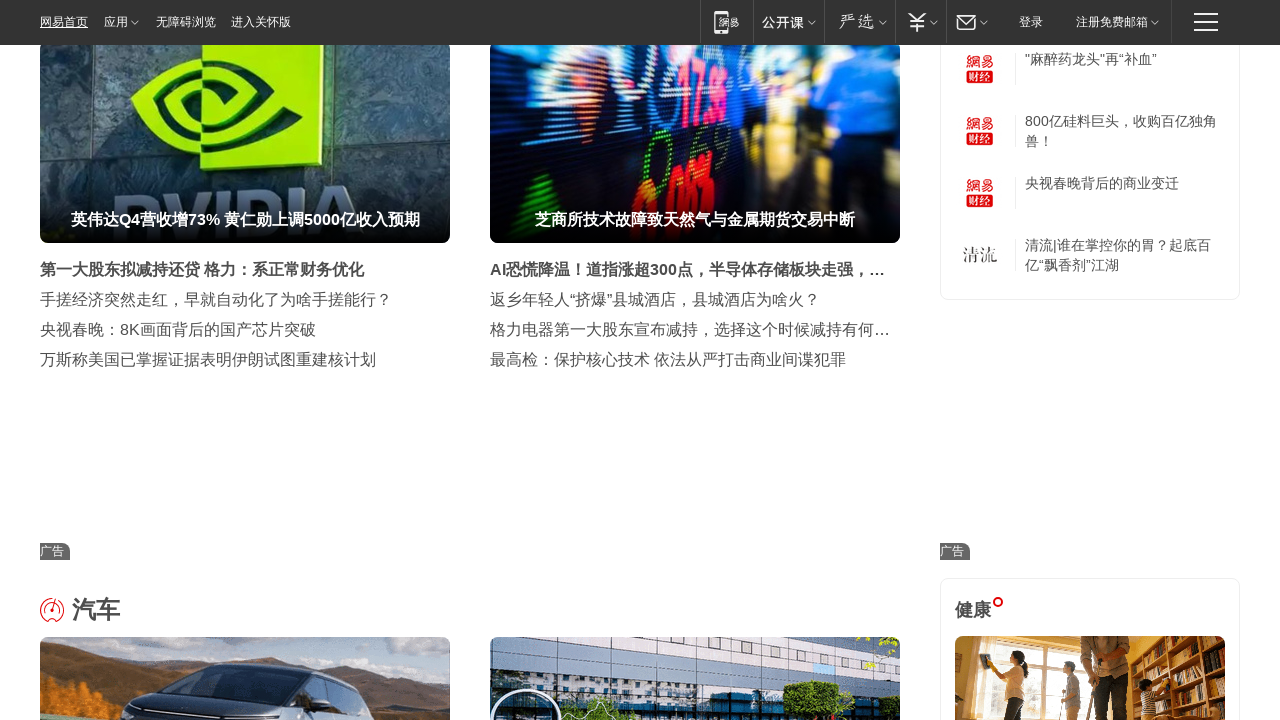

Scrolled down by 100 pixels (iteration 33/100)
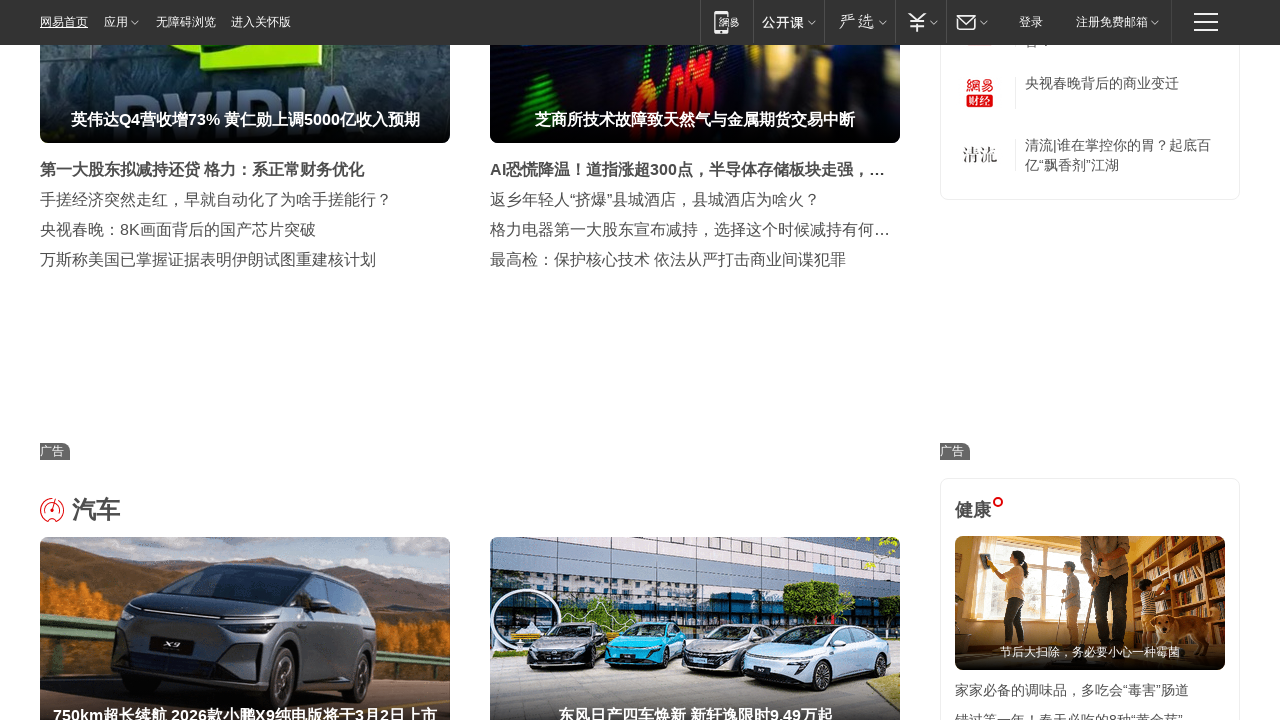

Waited 100ms for scroll animation (iteration 33/100)
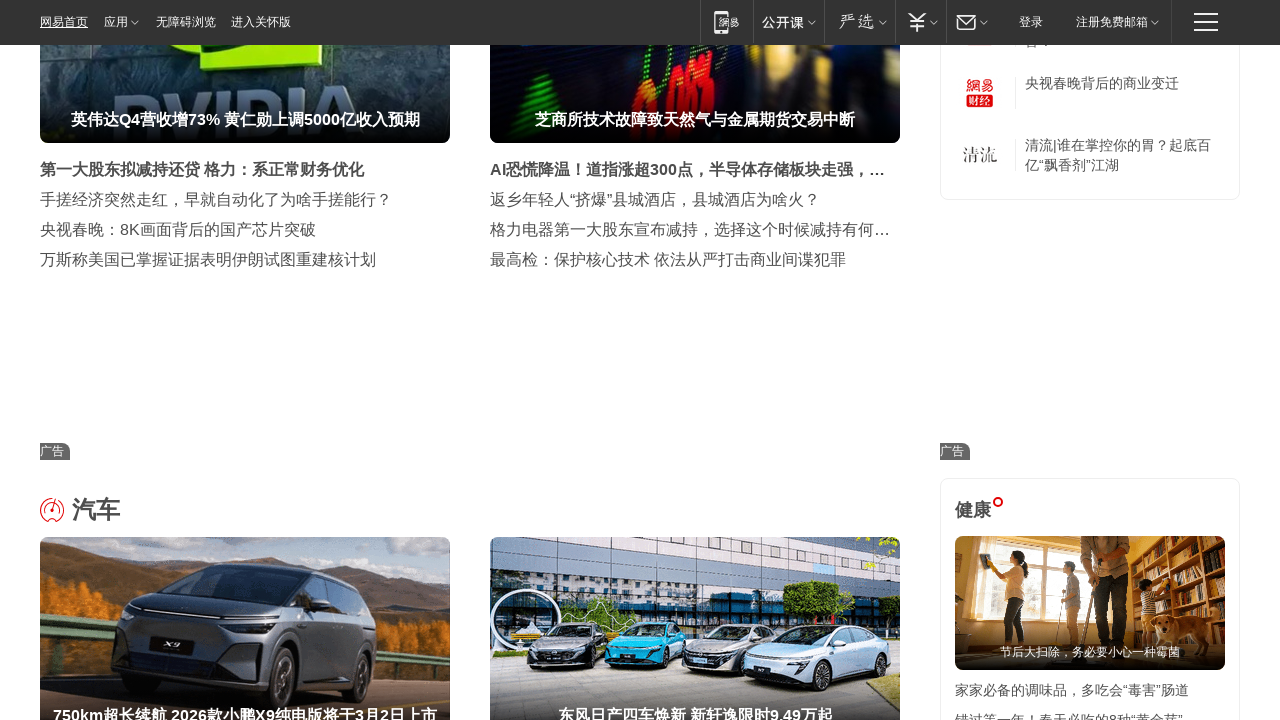

Scrolled down by 100 pixels (iteration 34/100)
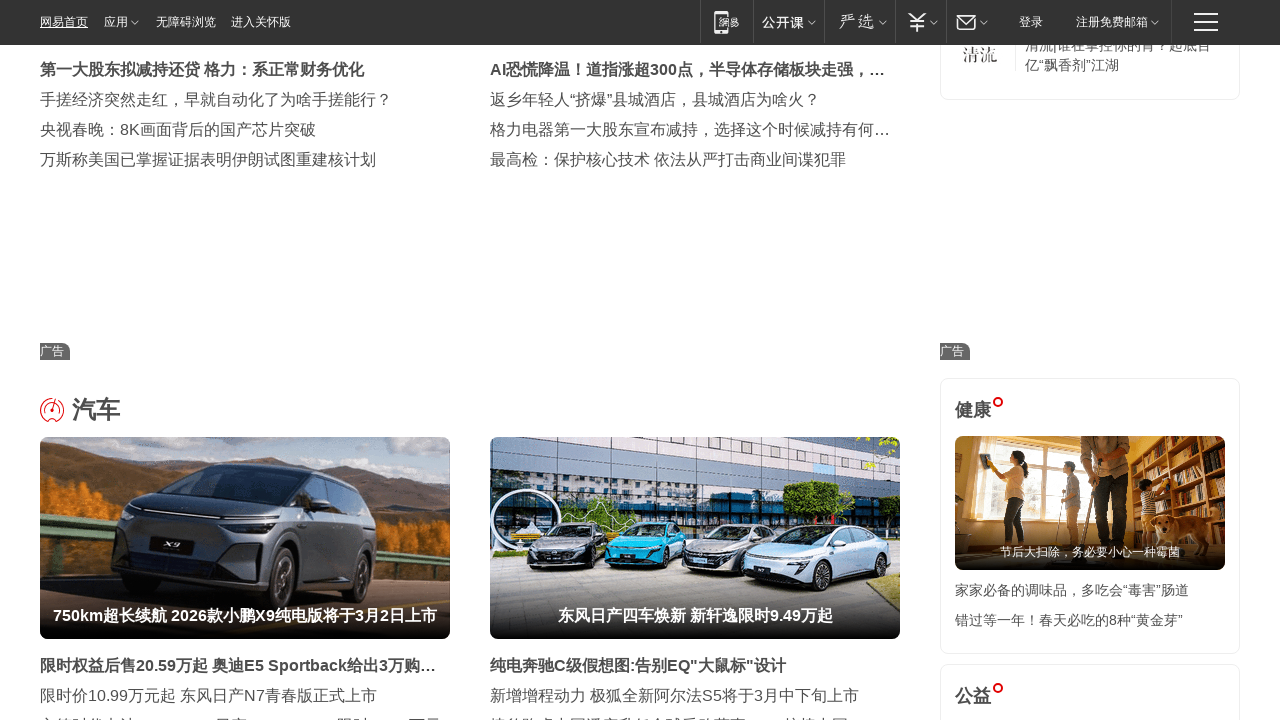

Waited 100ms for scroll animation (iteration 34/100)
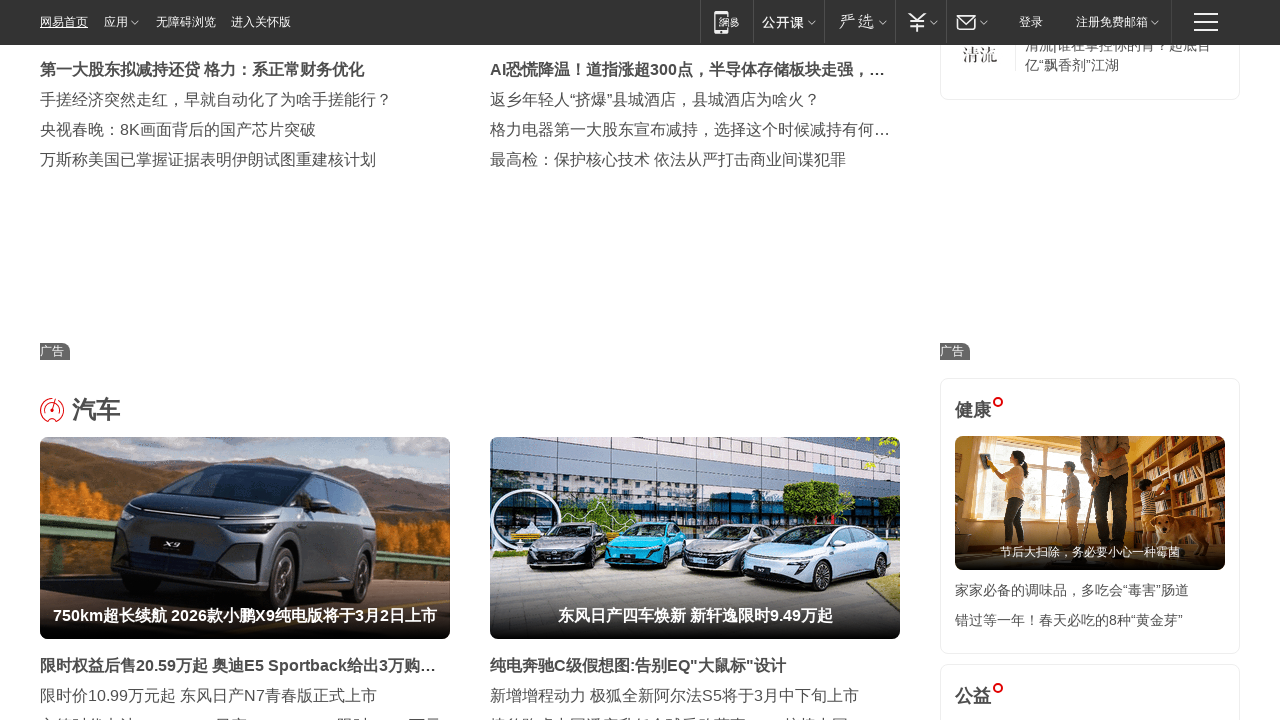

Scrolled down by 100 pixels (iteration 35/100)
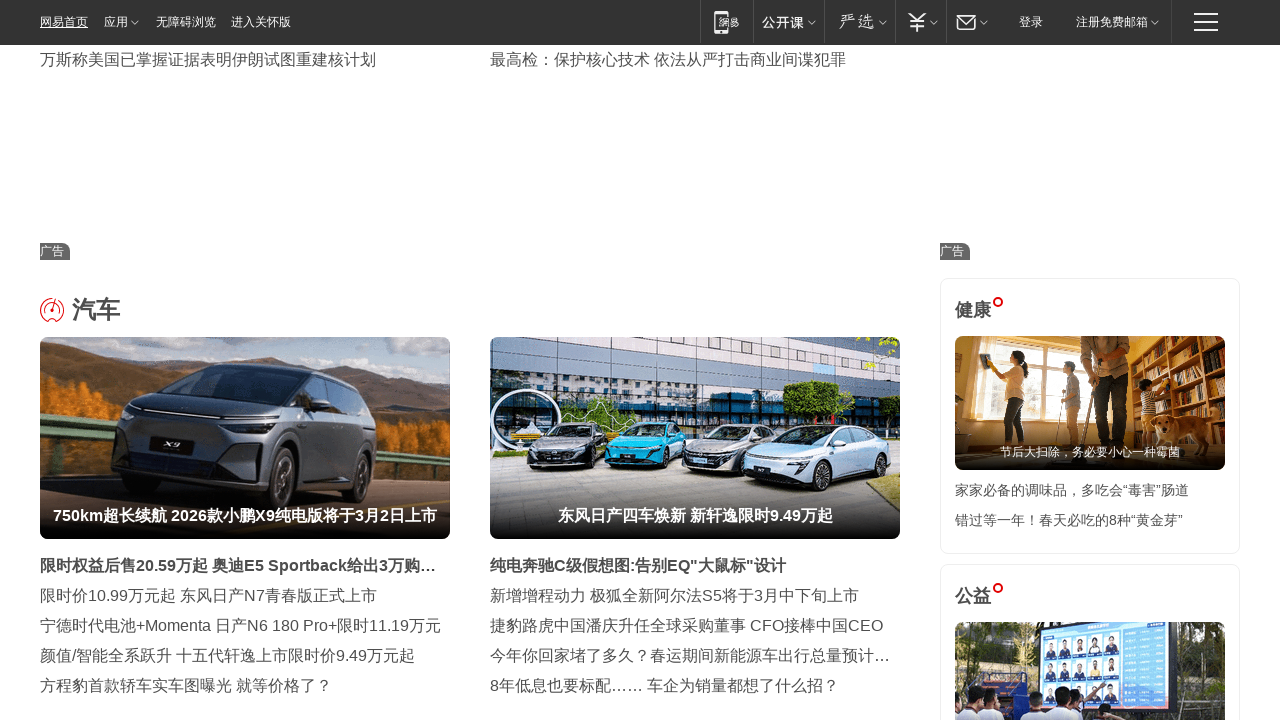

Waited 100ms for scroll animation (iteration 35/100)
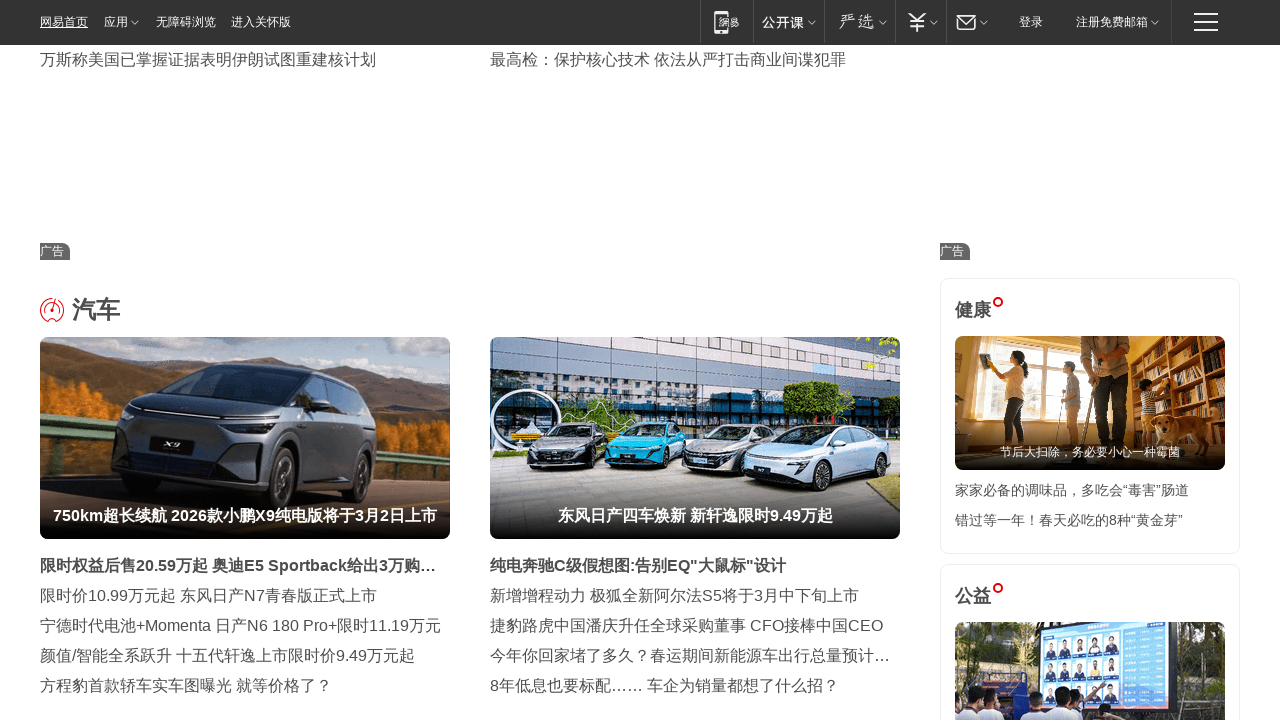

Scrolled down by 100 pixels (iteration 36/100)
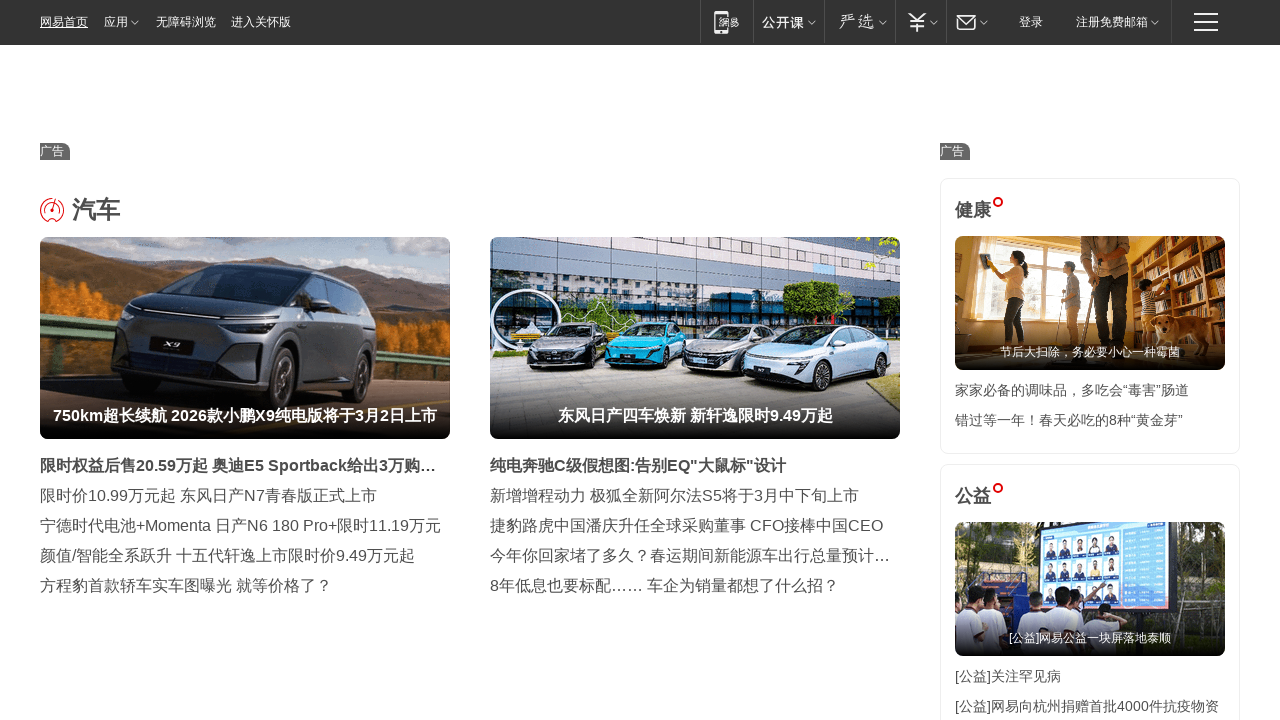

Waited 100ms for scroll animation (iteration 36/100)
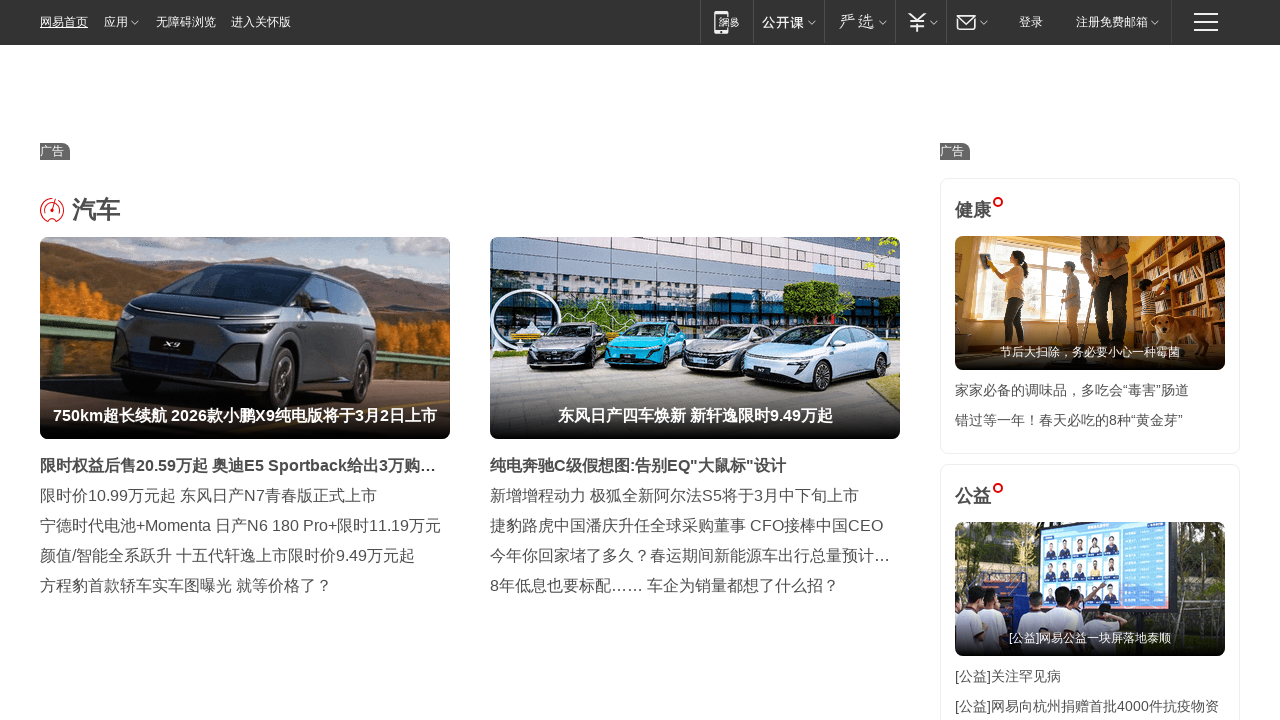

Scrolled down by 100 pixels (iteration 37/100)
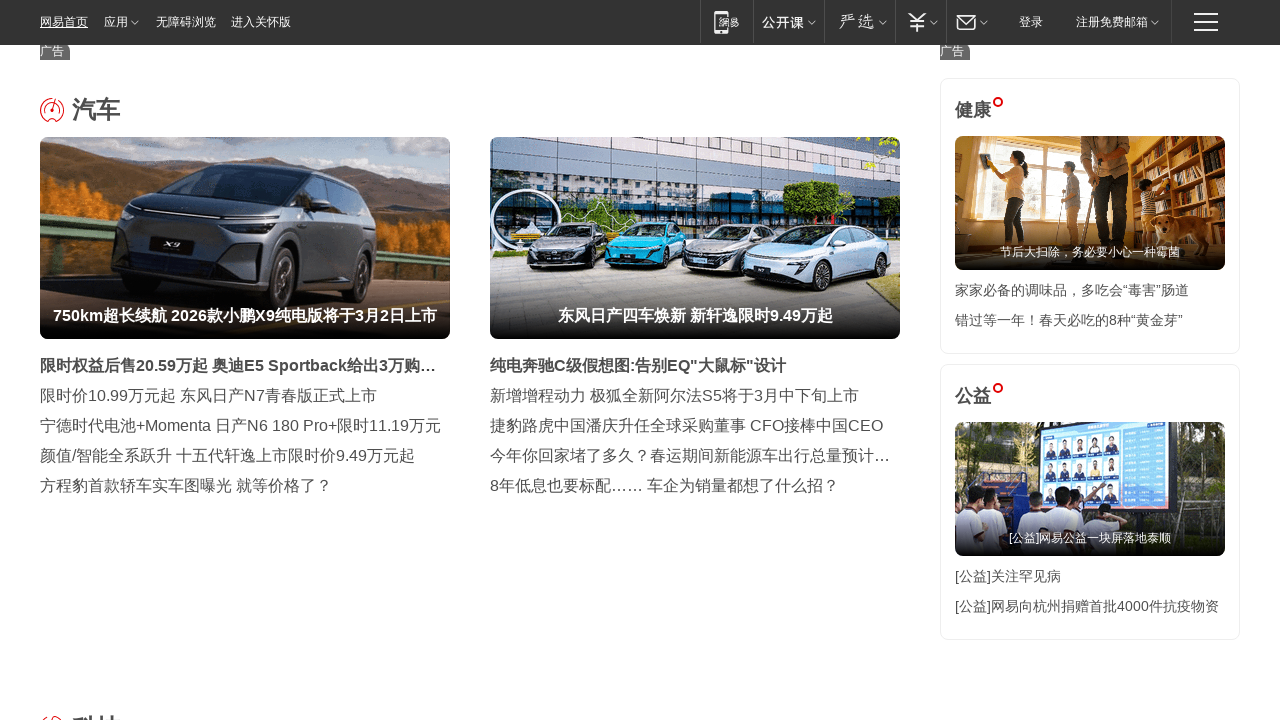

Waited 100ms for scroll animation (iteration 37/100)
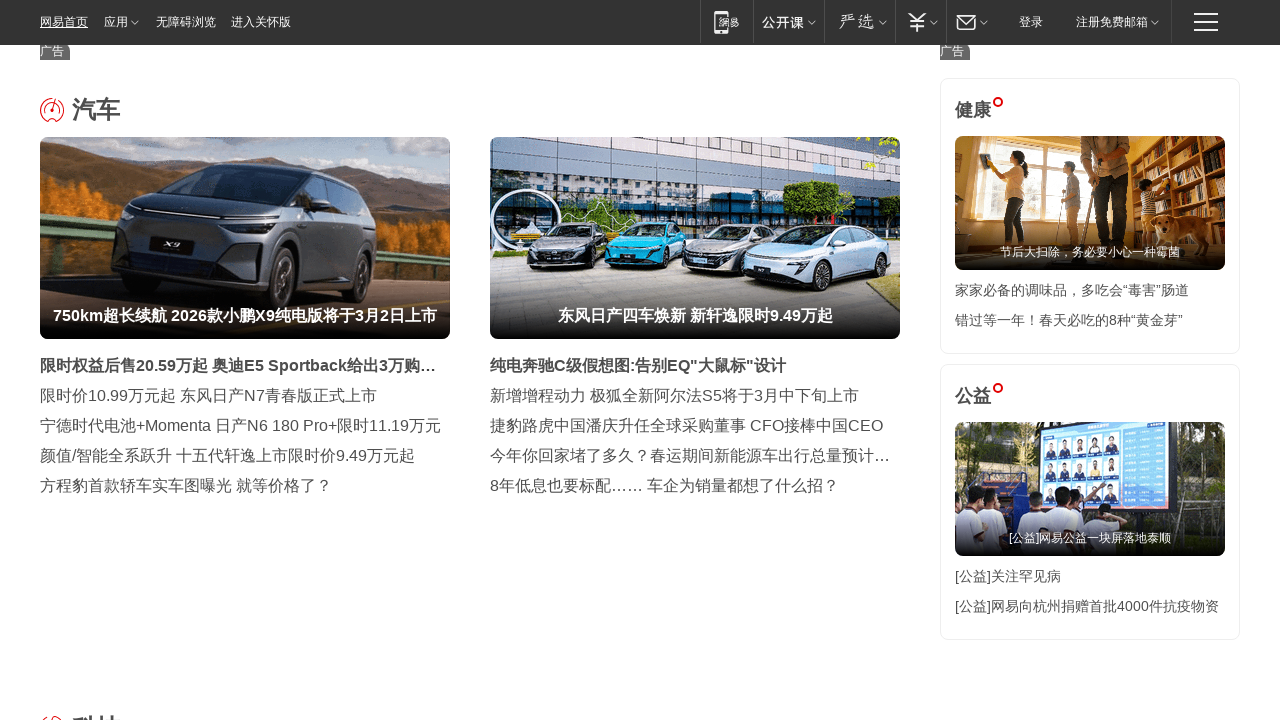

Scrolled down by 100 pixels (iteration 38/100)
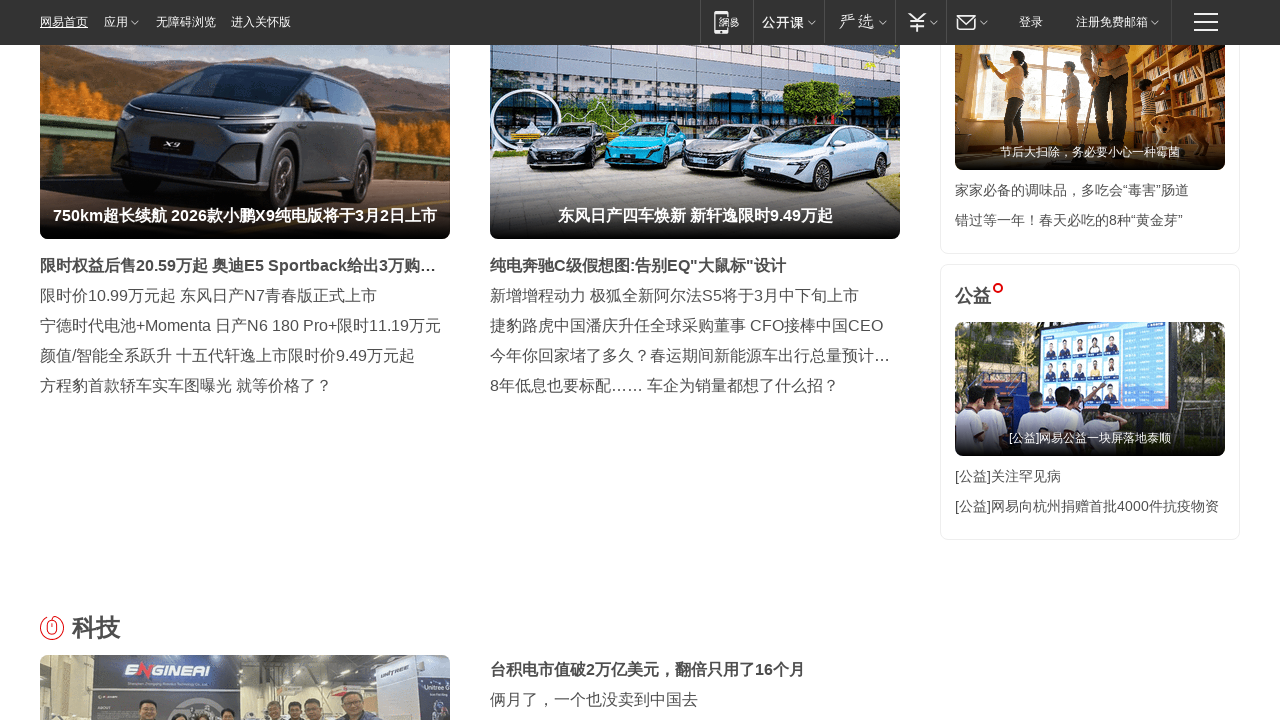

Waited 100ms for scroll animation (iteration 38/100)
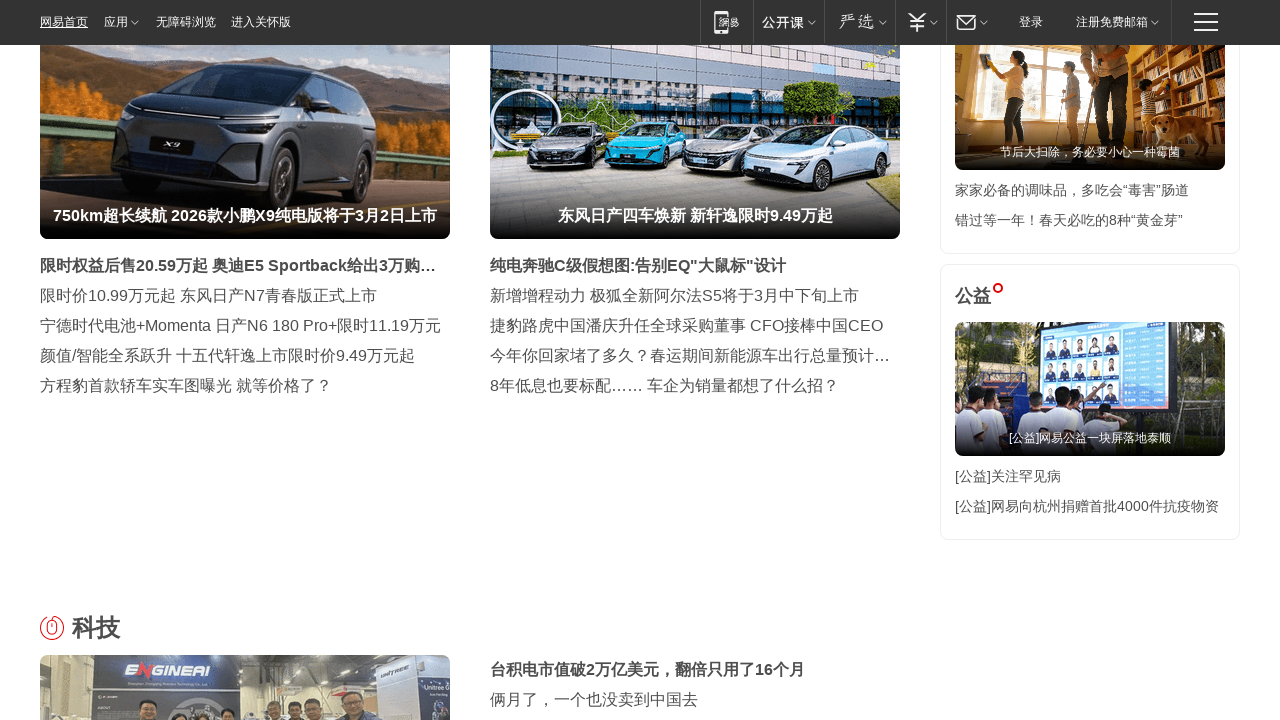

Scrolled down by 100 pixels (iteration 39/100)
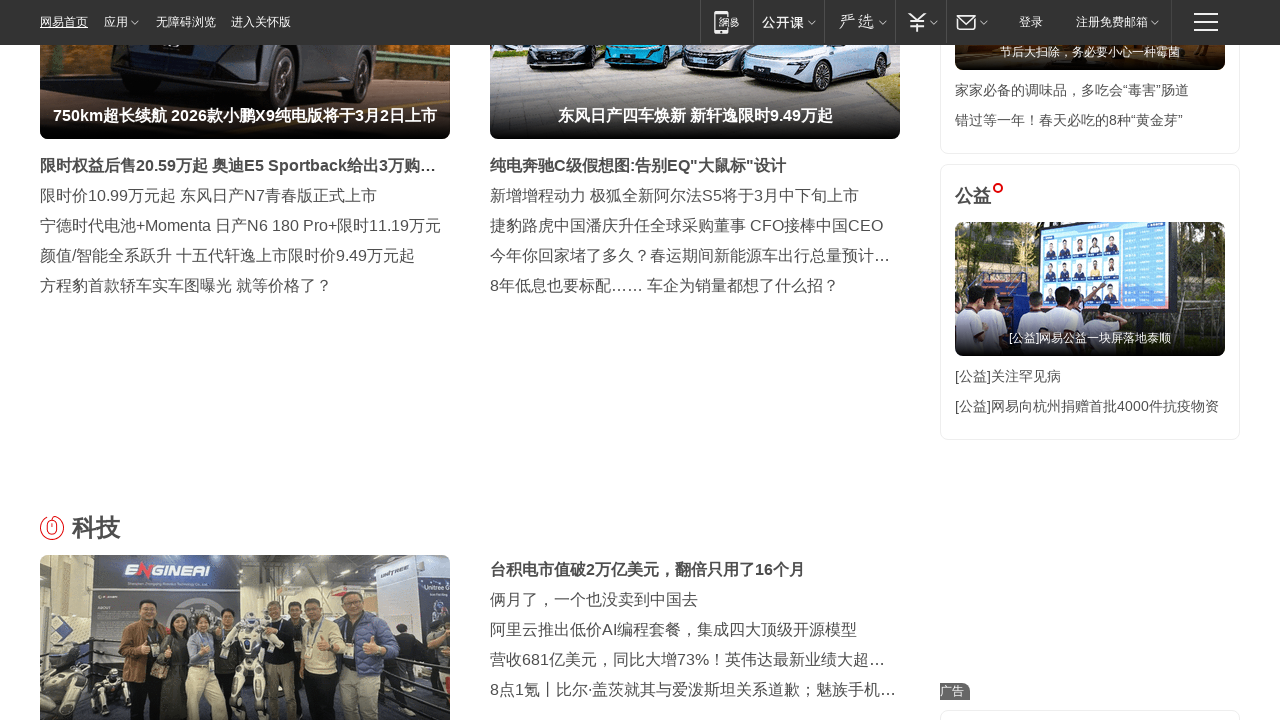

Waited 100ms for scroll animation (iteration 39/100)
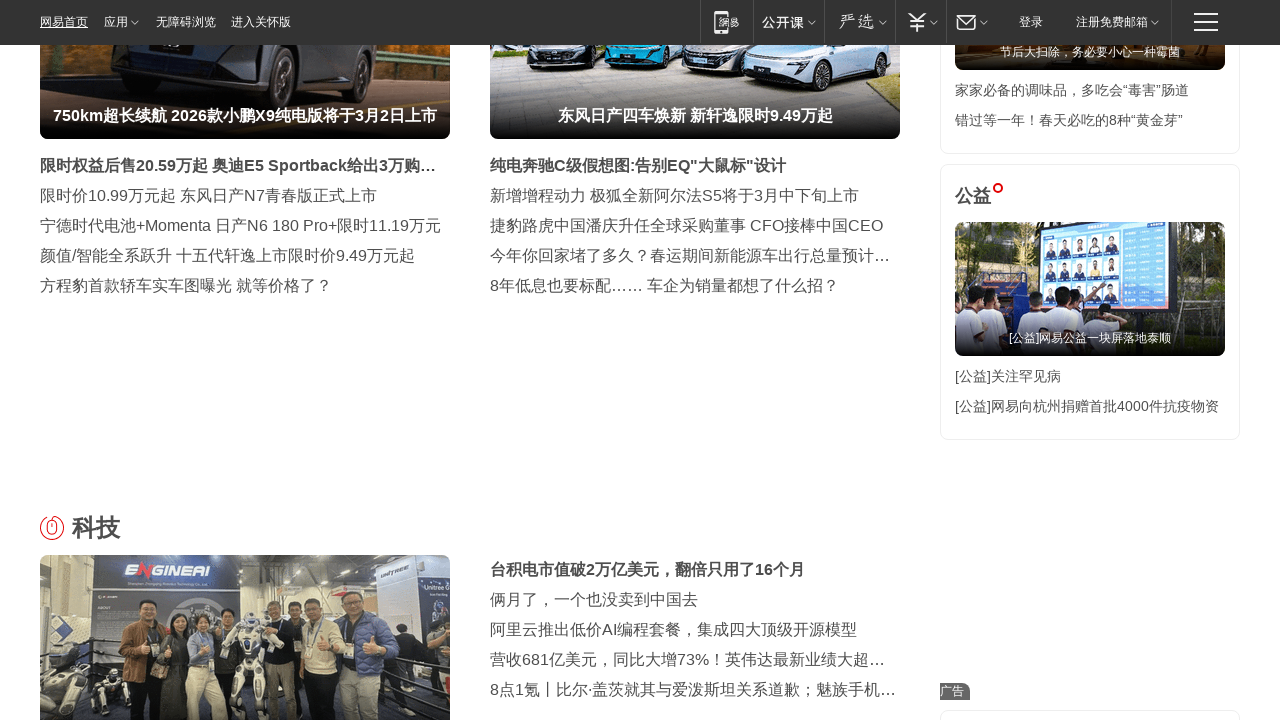

Scrolled down by 100 pixels (iteration 40/100)
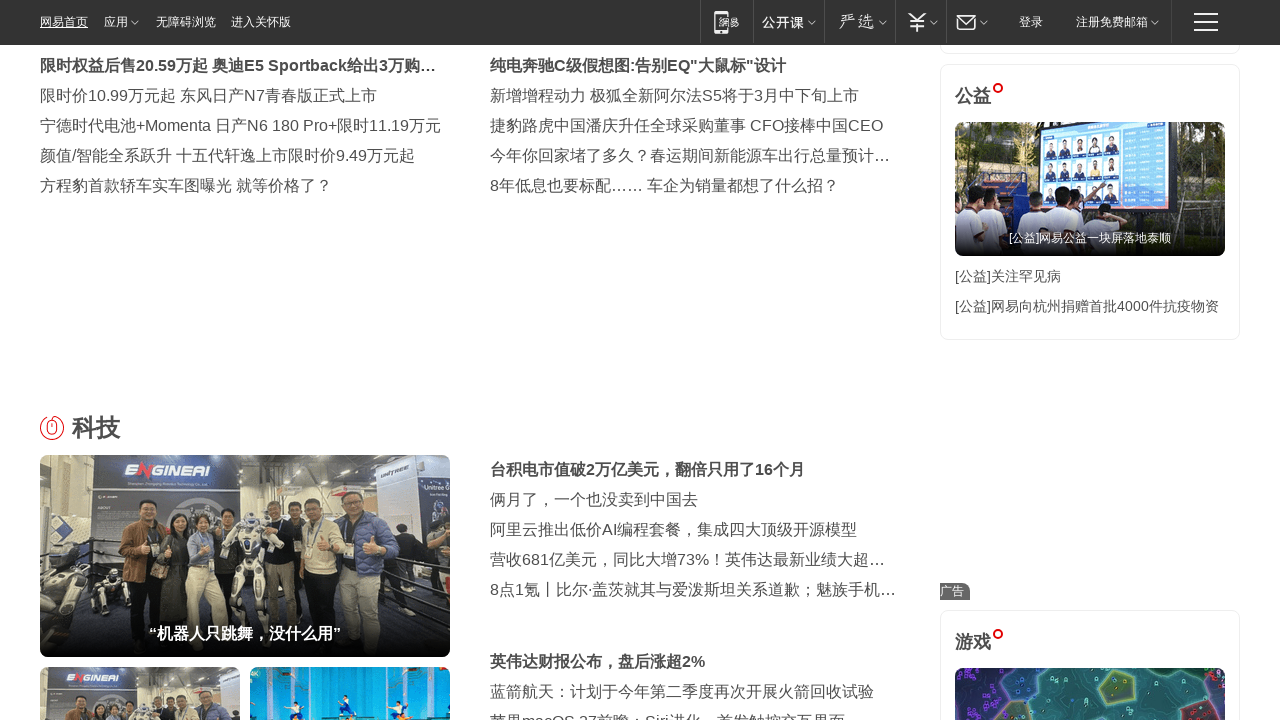

Waited 100ms for scroll animation (iteration 40/100)
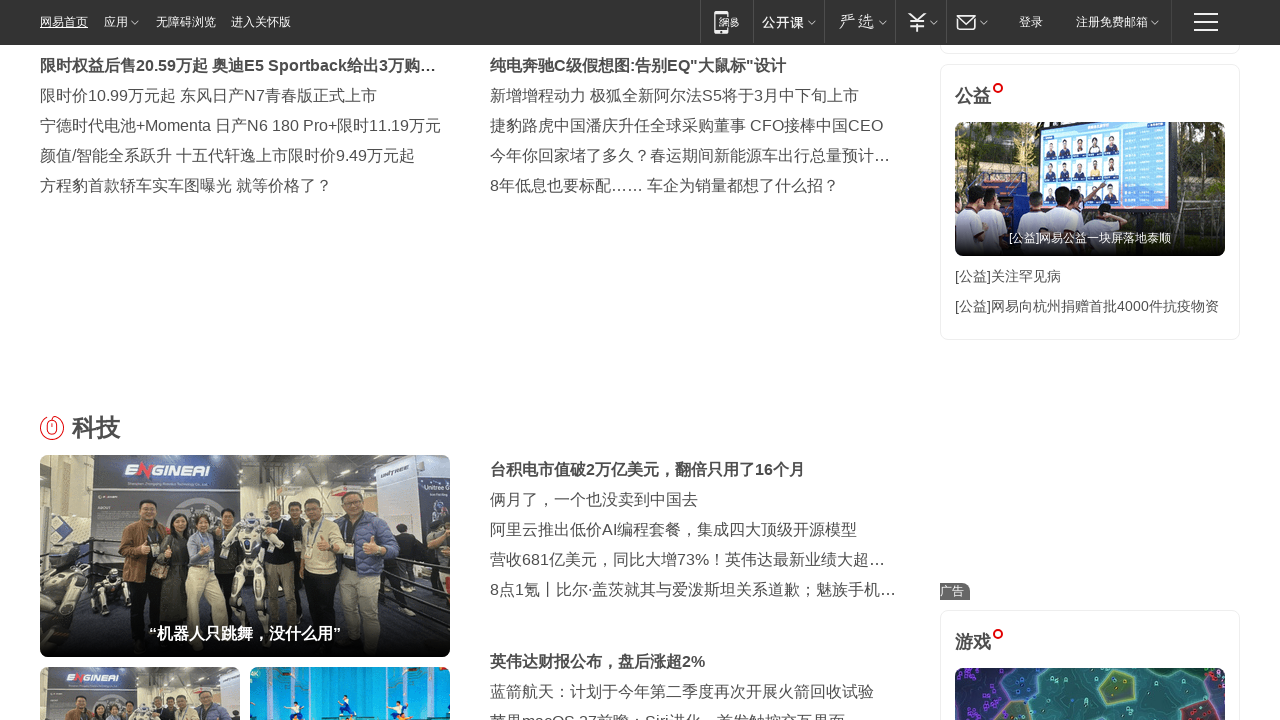

Scrolled down by 100 pixels (iteration 41/100)
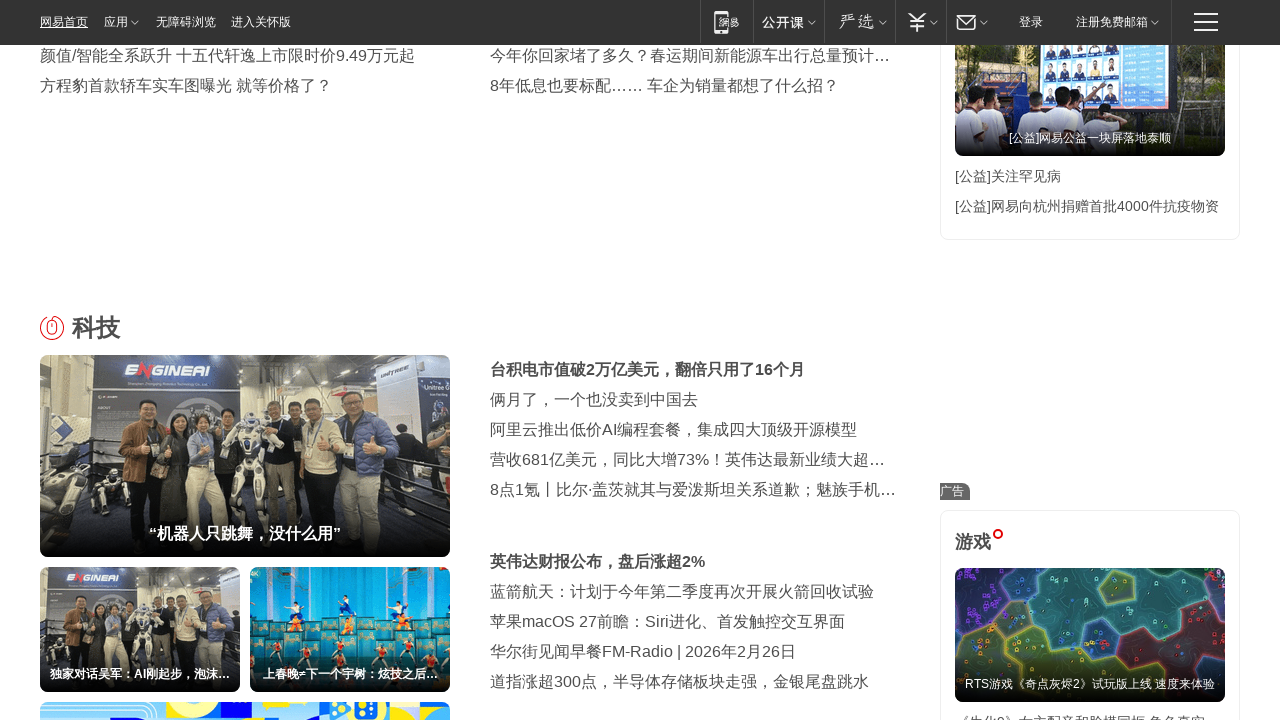

Waited 100ms for scroll animation (iteration 41/100)
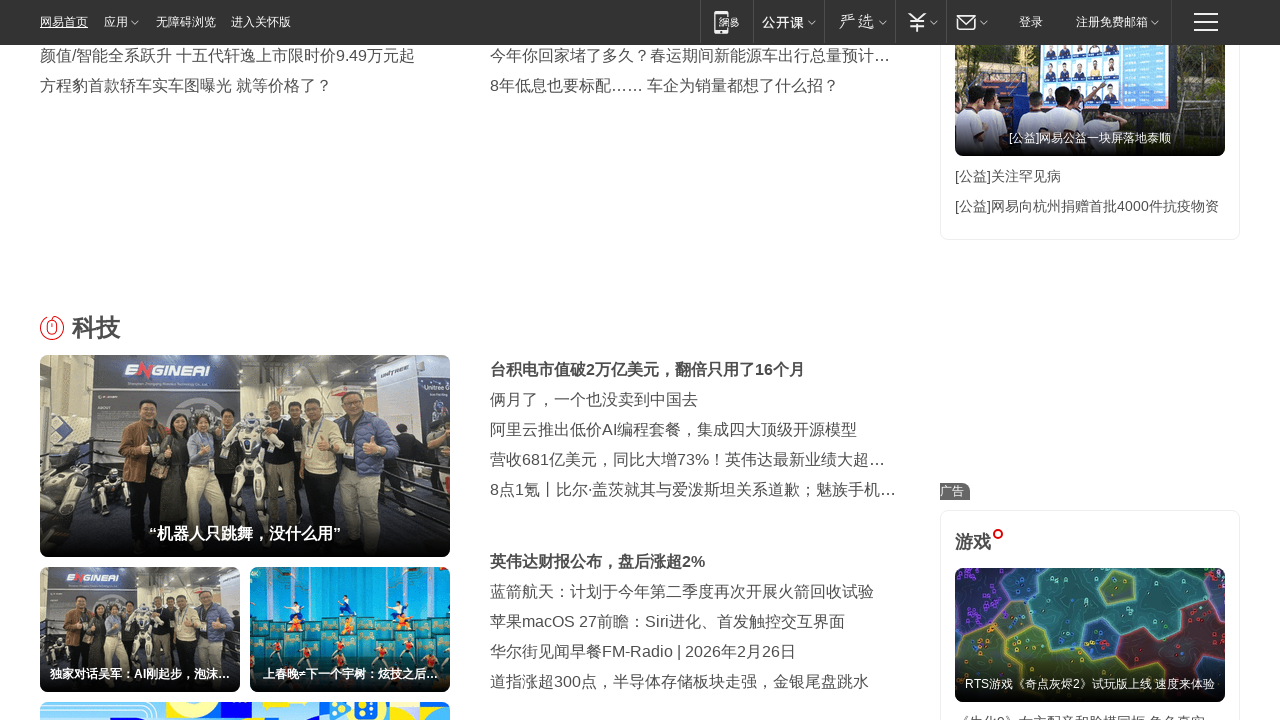

Scrolled down by 100 pixels (iteration 42/100)
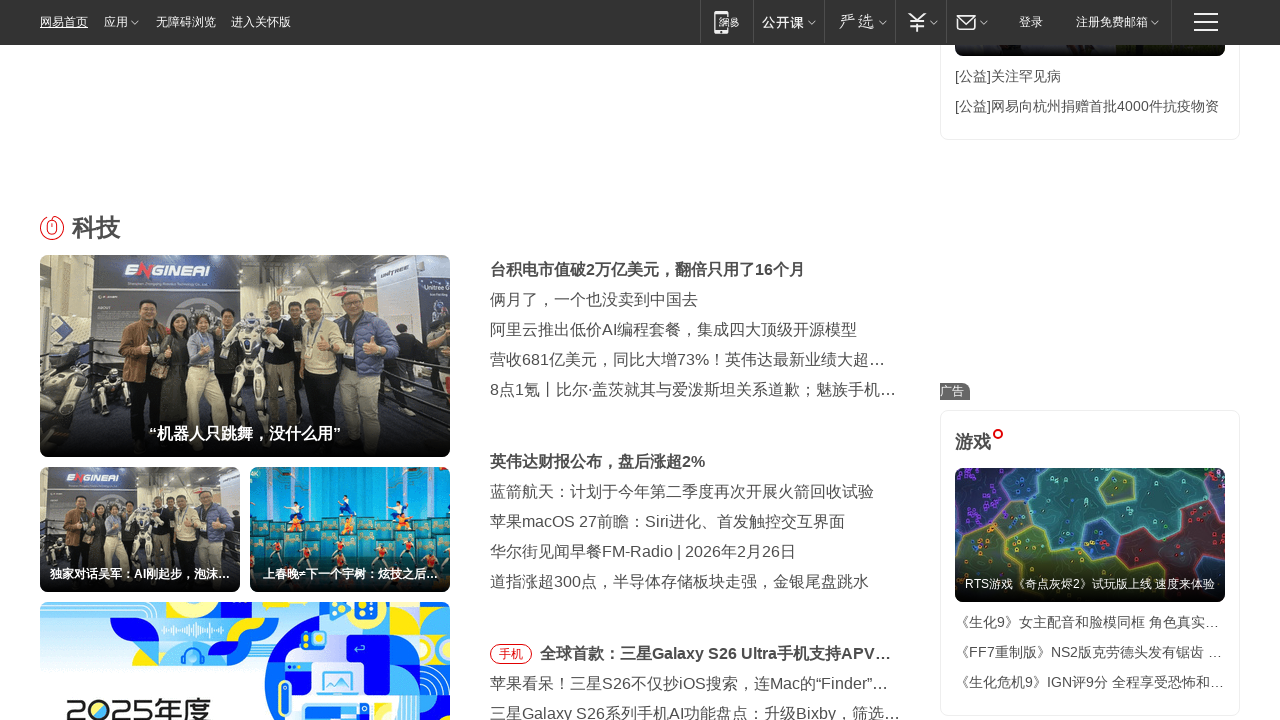

Waited 100ms for scroll animation (iteration 42/100)
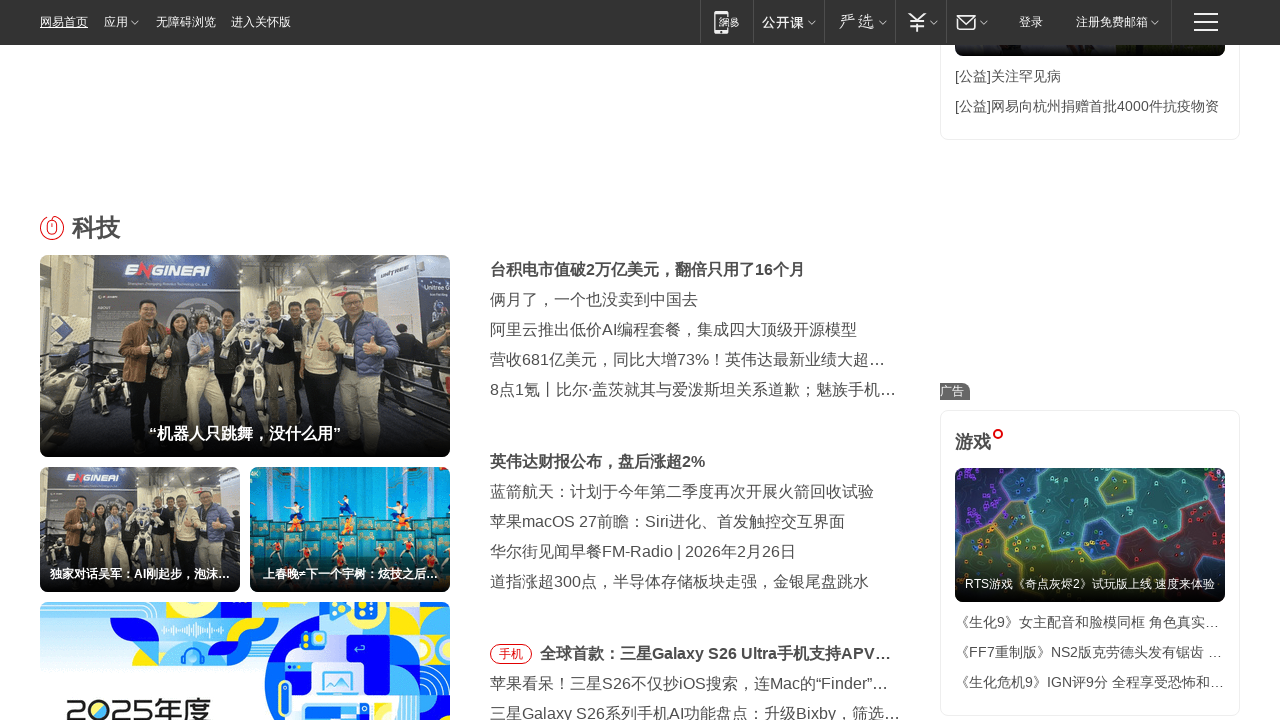

Scrolled down by 100 pixels (iteration 43/100)
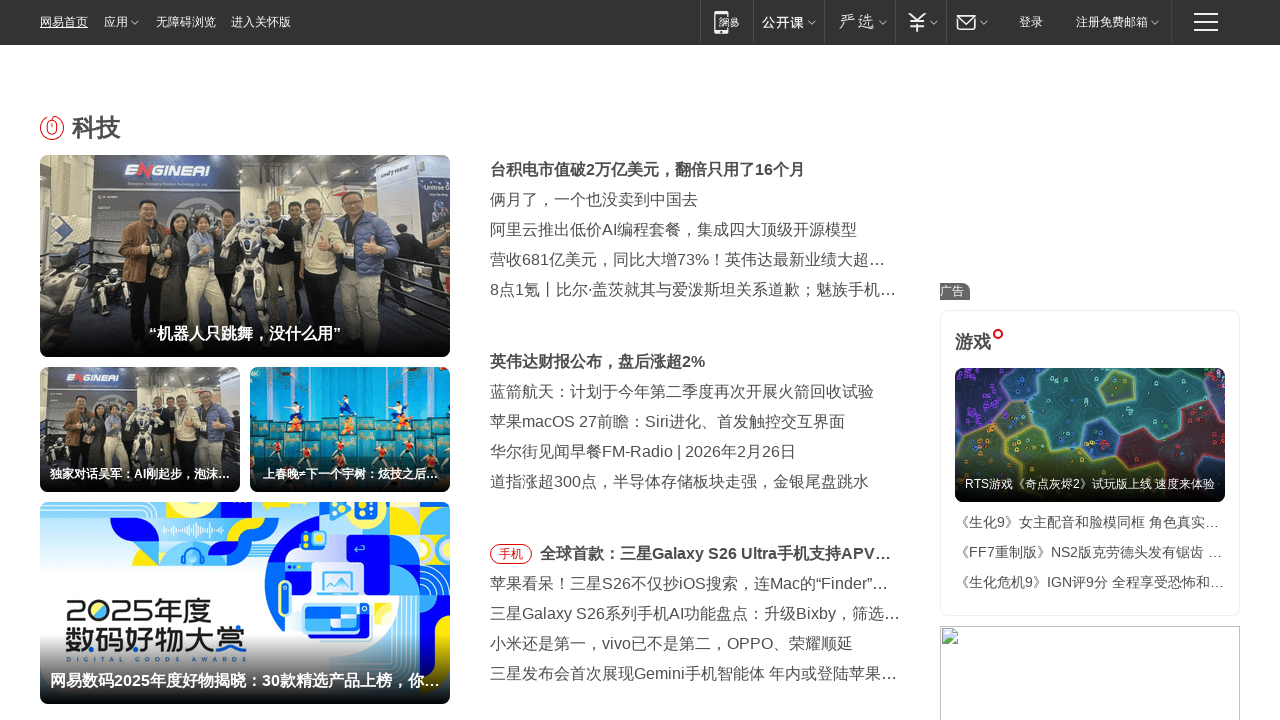

Waited 100ms for scroll animation (iteration 43/100)
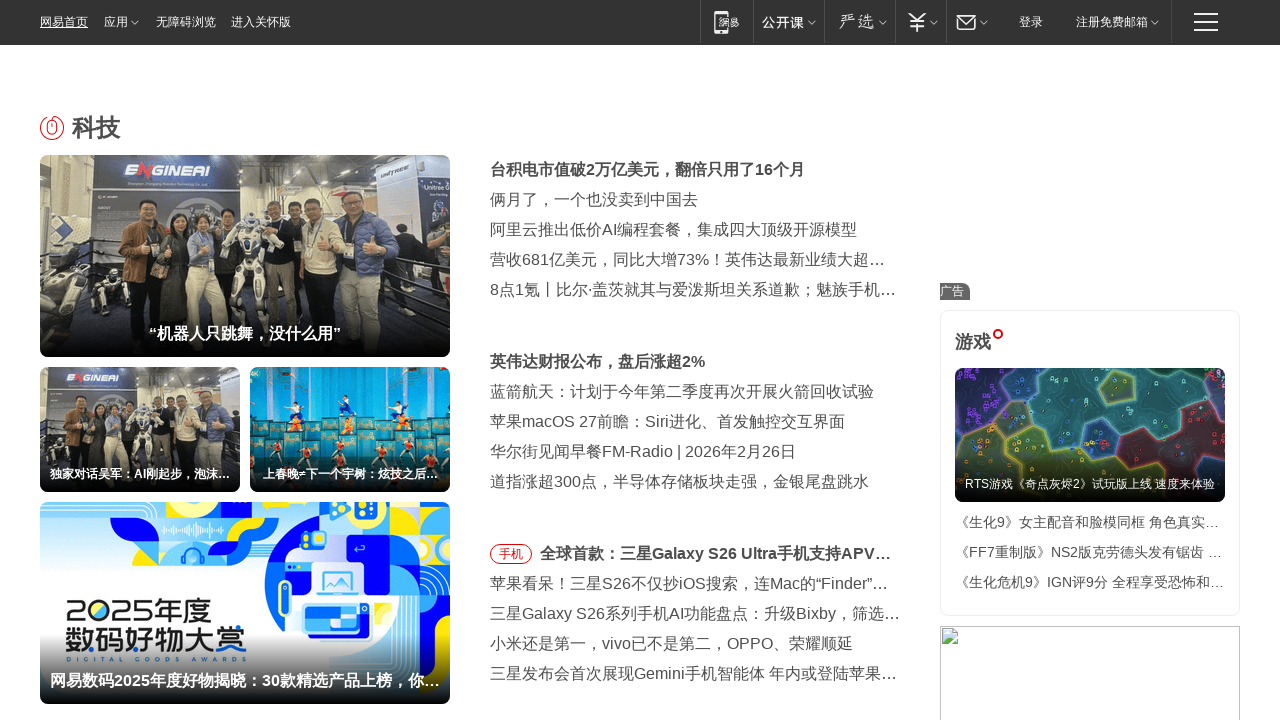

Scrolled down by 100 pixels (iteration 44/100)
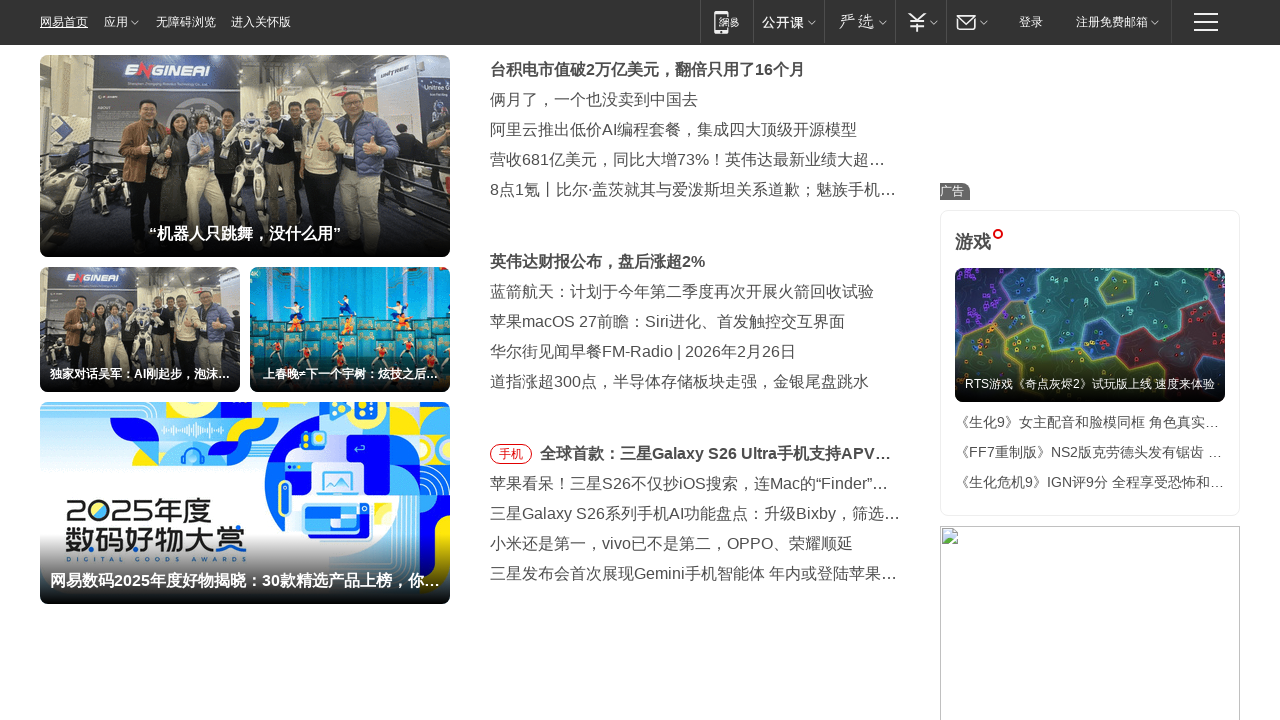

Waited 100ms for scroll animation (iteration 44/100)
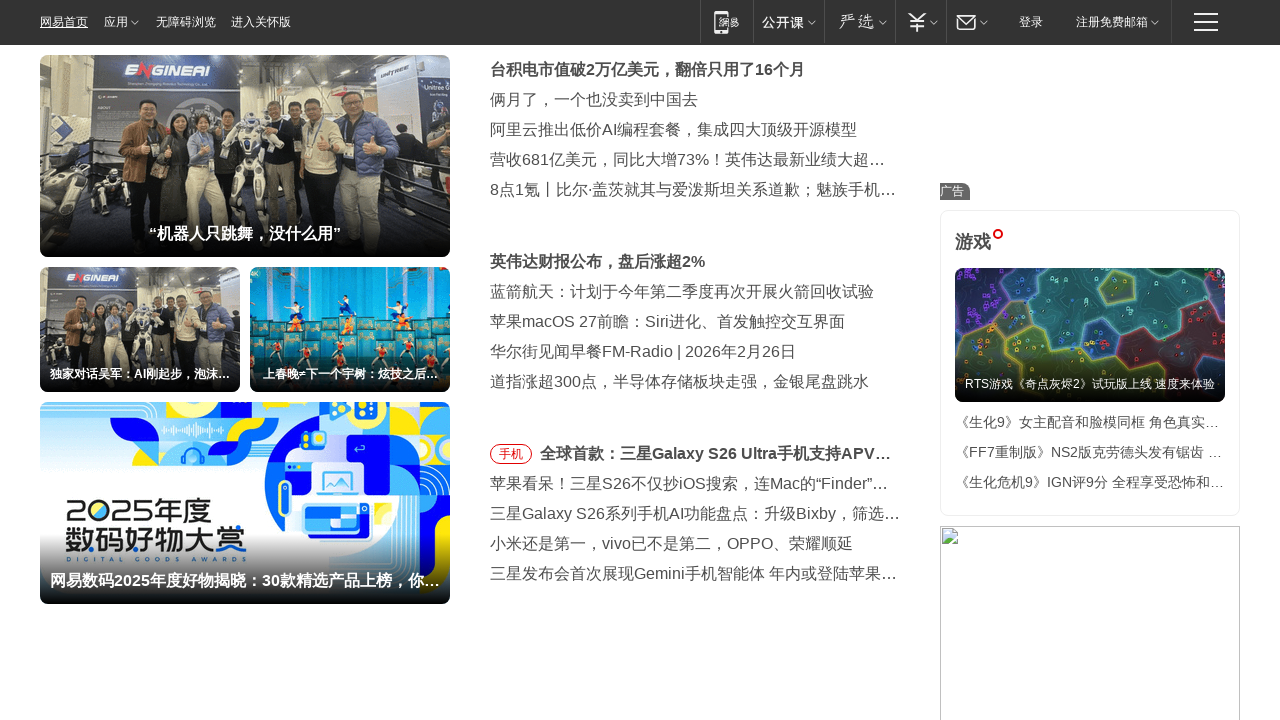

Scrolled down by 100 pixels (iteration 45/100)
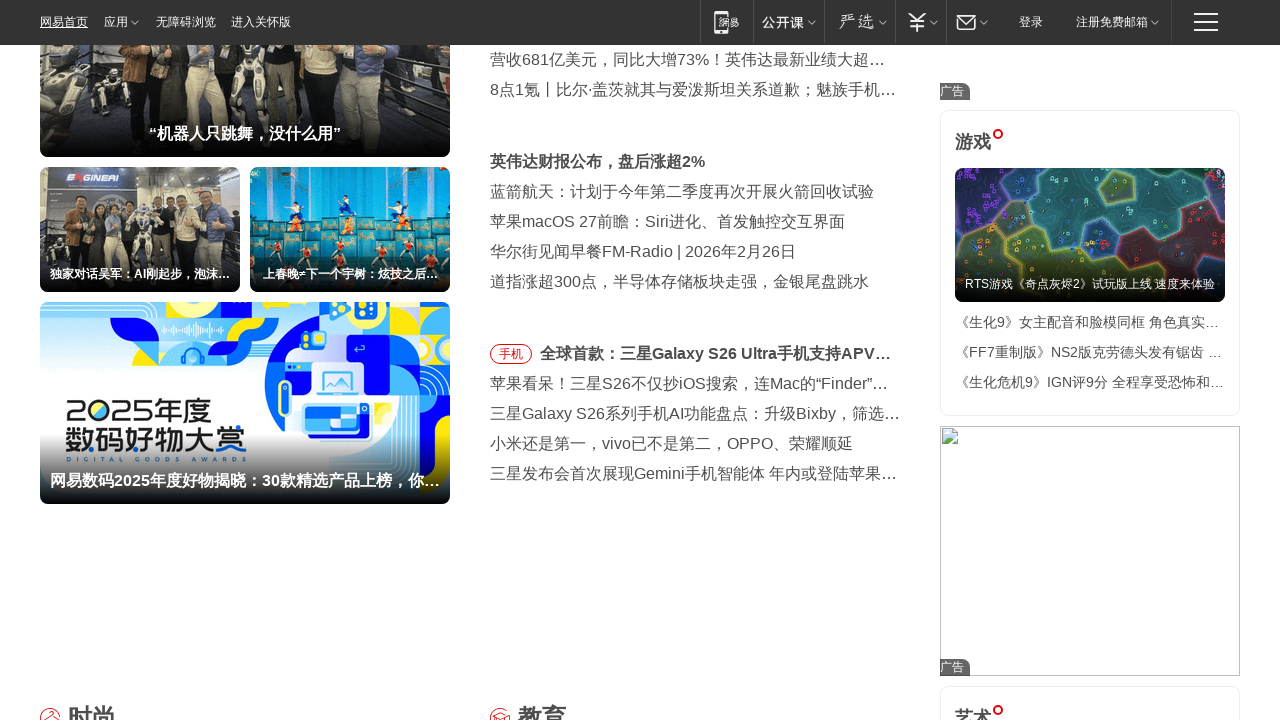

Waited 100ms for scroll animation (iteration 45/100)
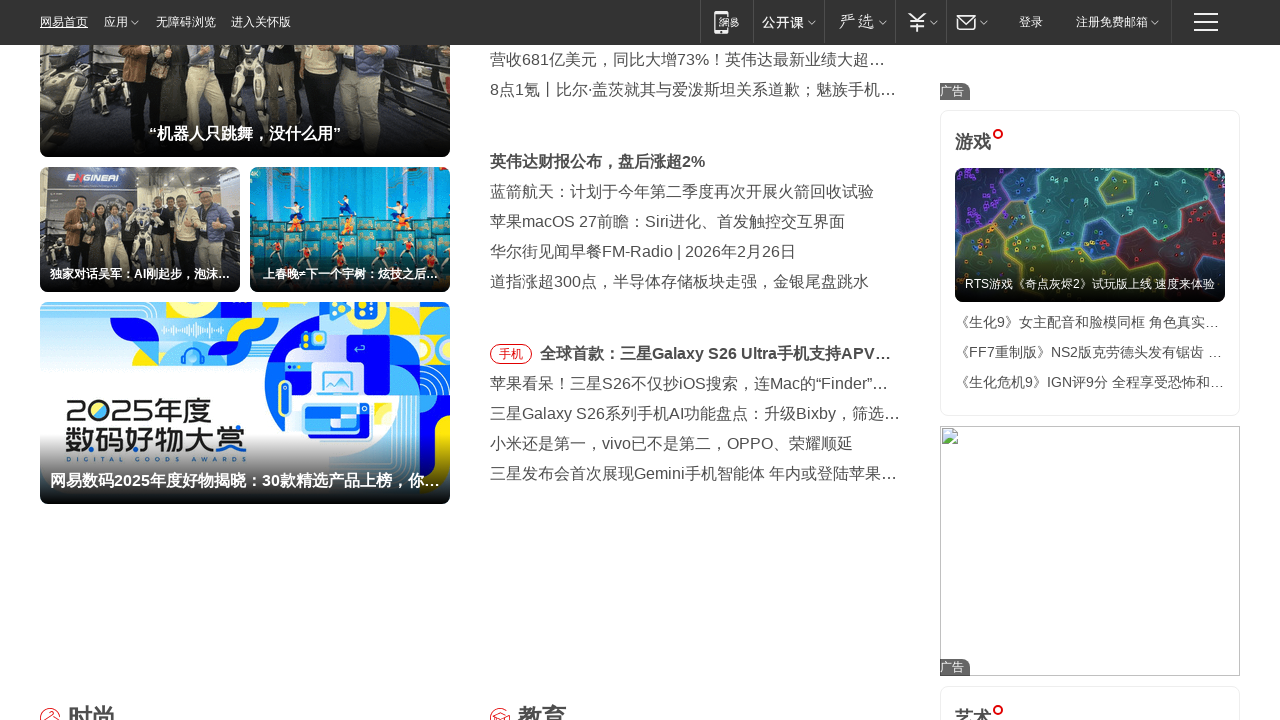

Scrolled down by 100 pixels (iteration 46/100)
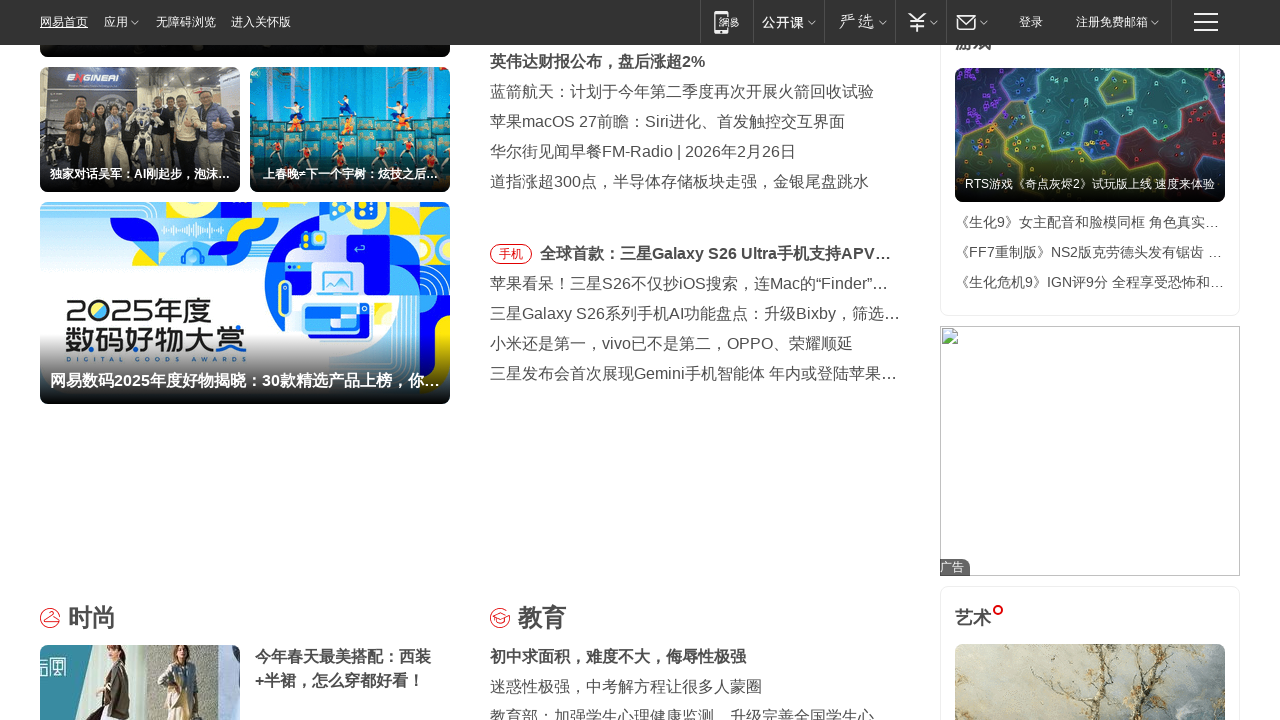

Waited 100ms for scroll animation (iteration 46/100)
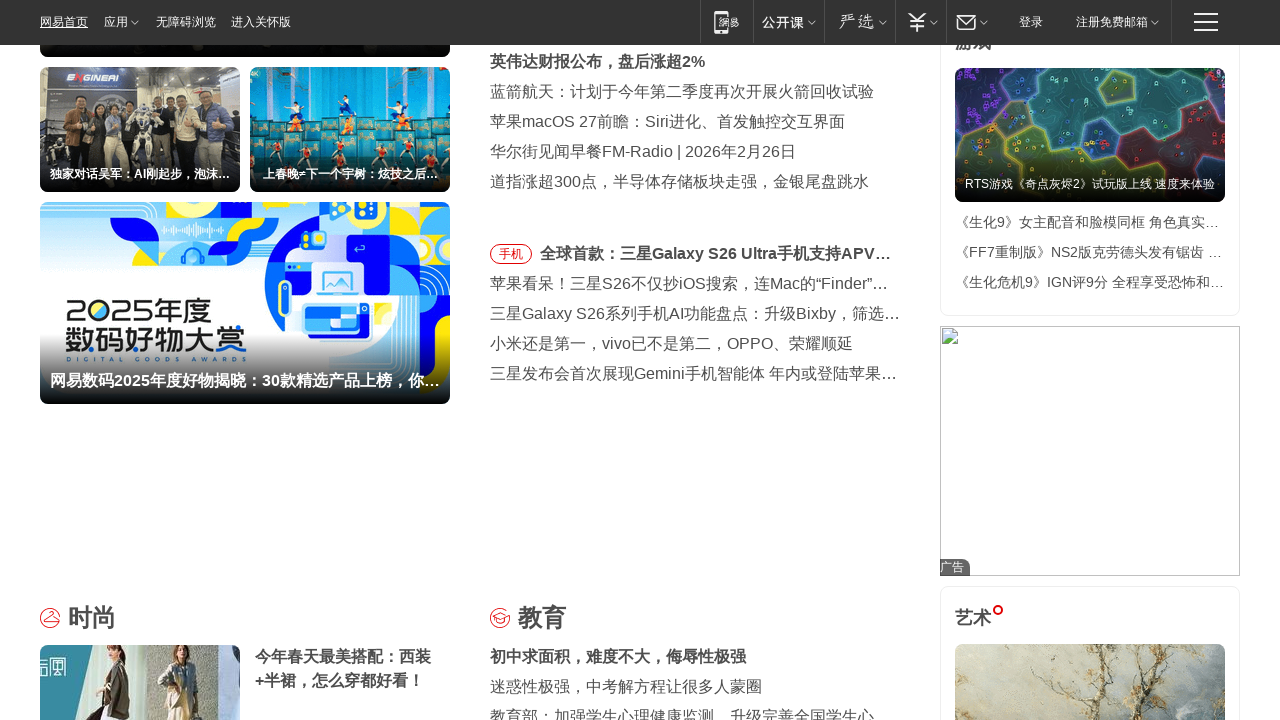

Scrolled down by 100 pixels (iteration 47/100)
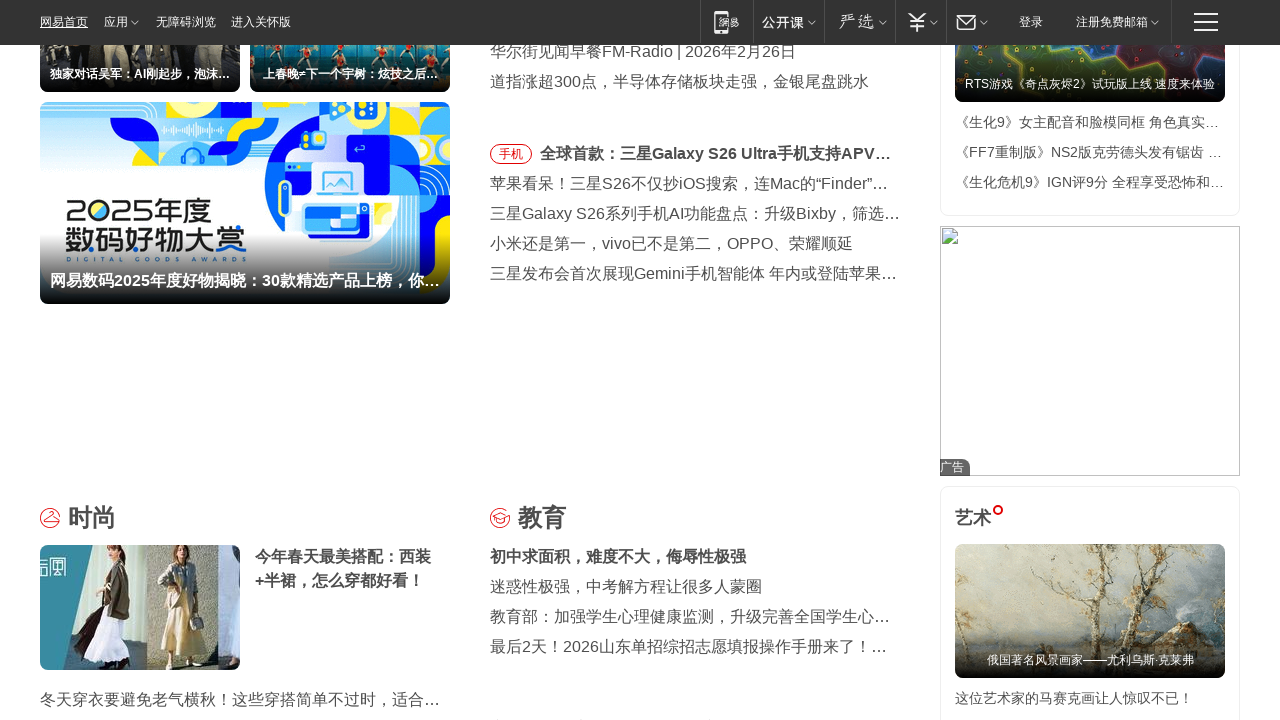

Waited 100ms for scroll animation (iteration 47/100)
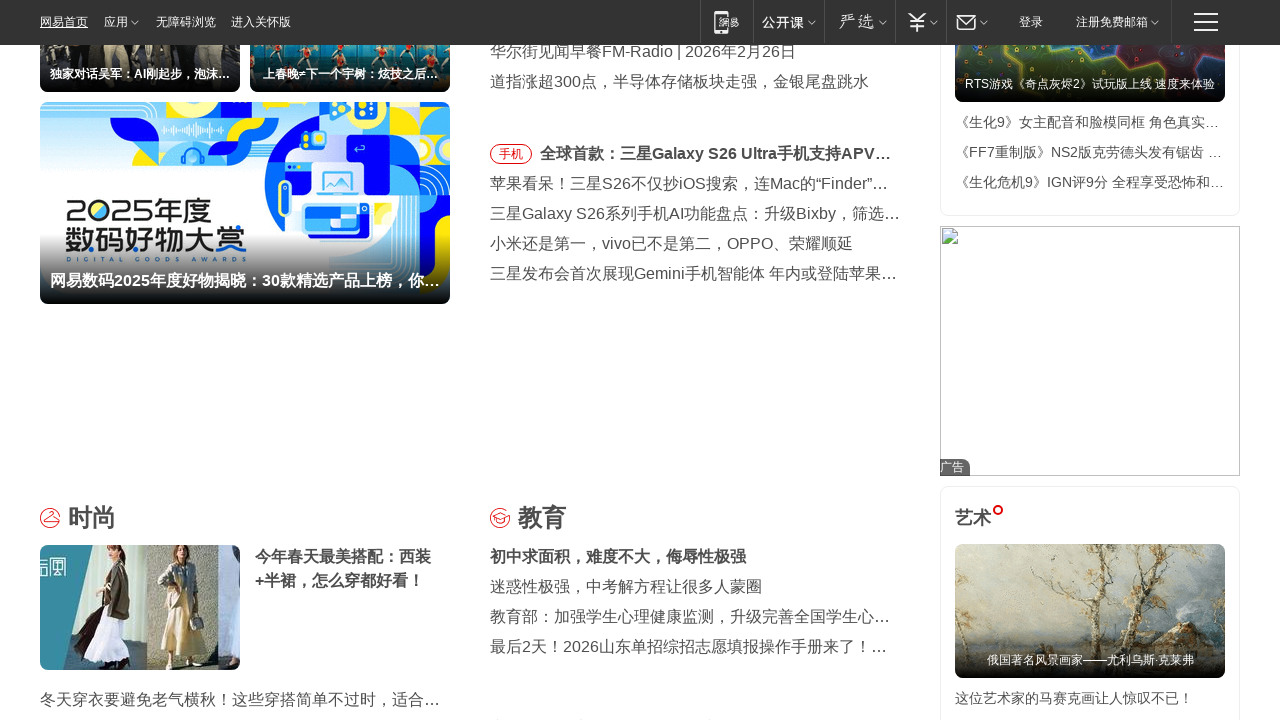

Scrolled down by 100 pixels (iteration 48/100)
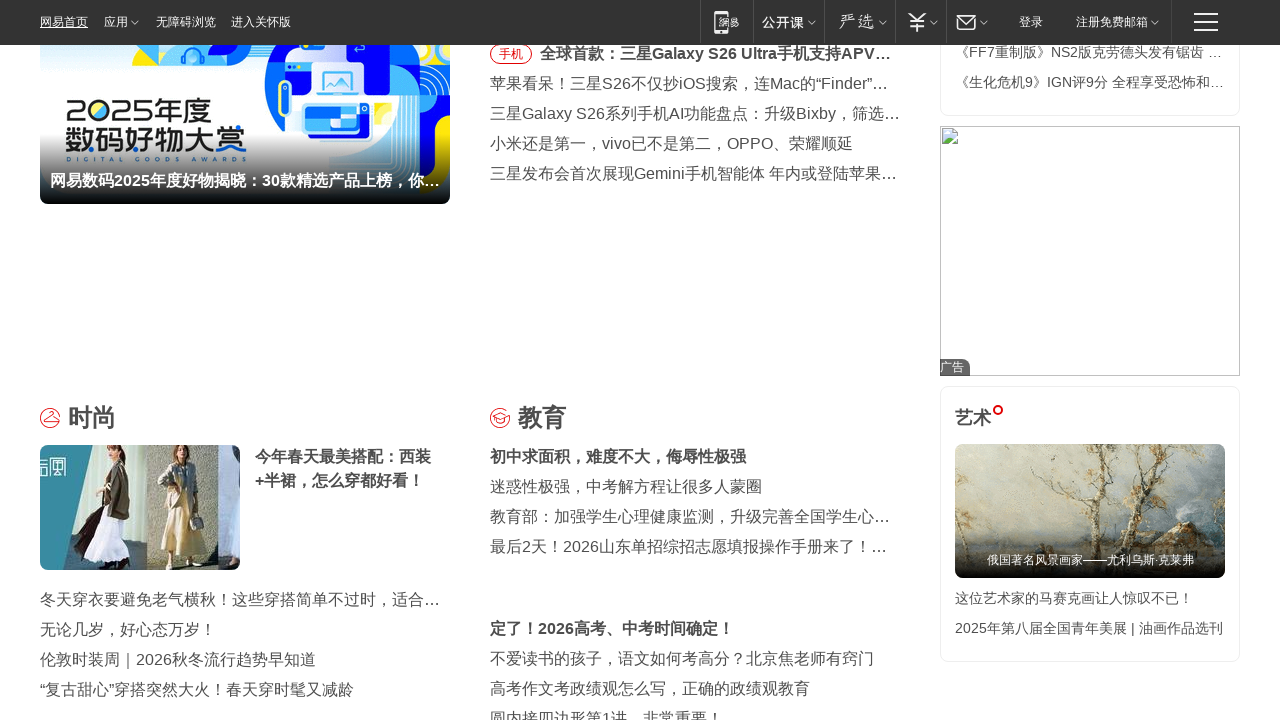

Waited 100ms for scroll animation (iteration 48/100)
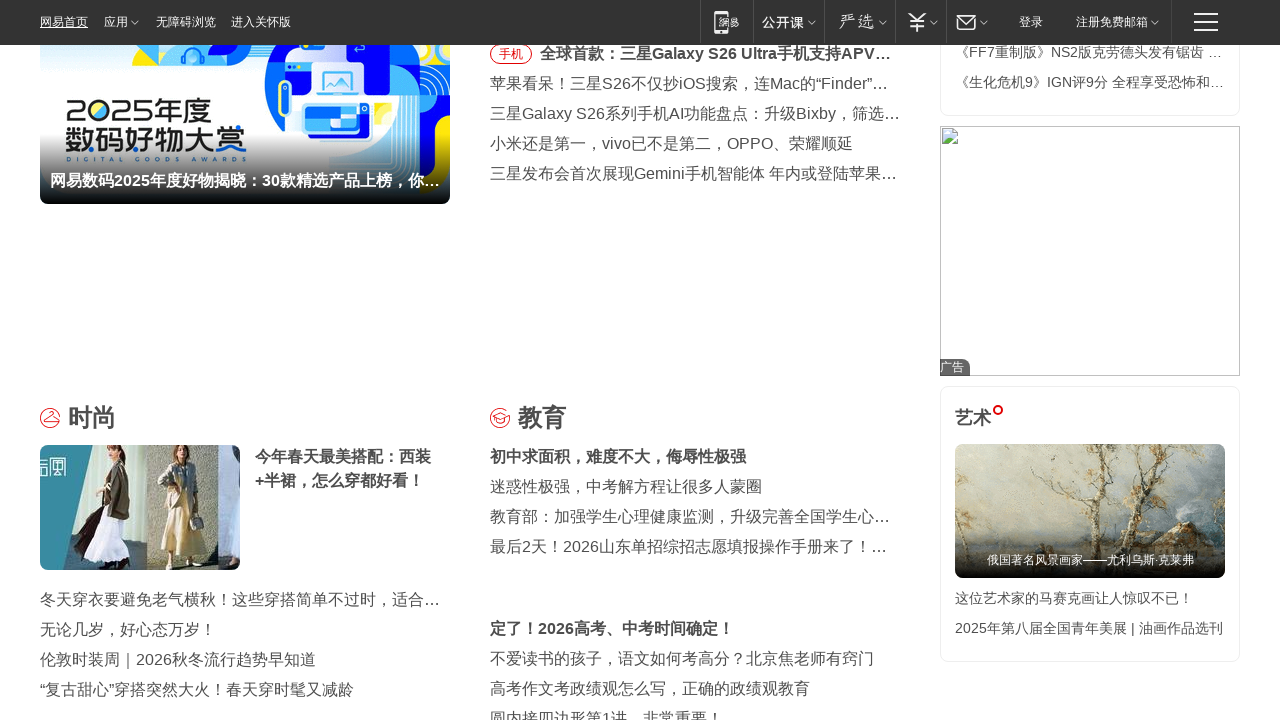

Scrolled down by 100 pixels (iteration 49/100)
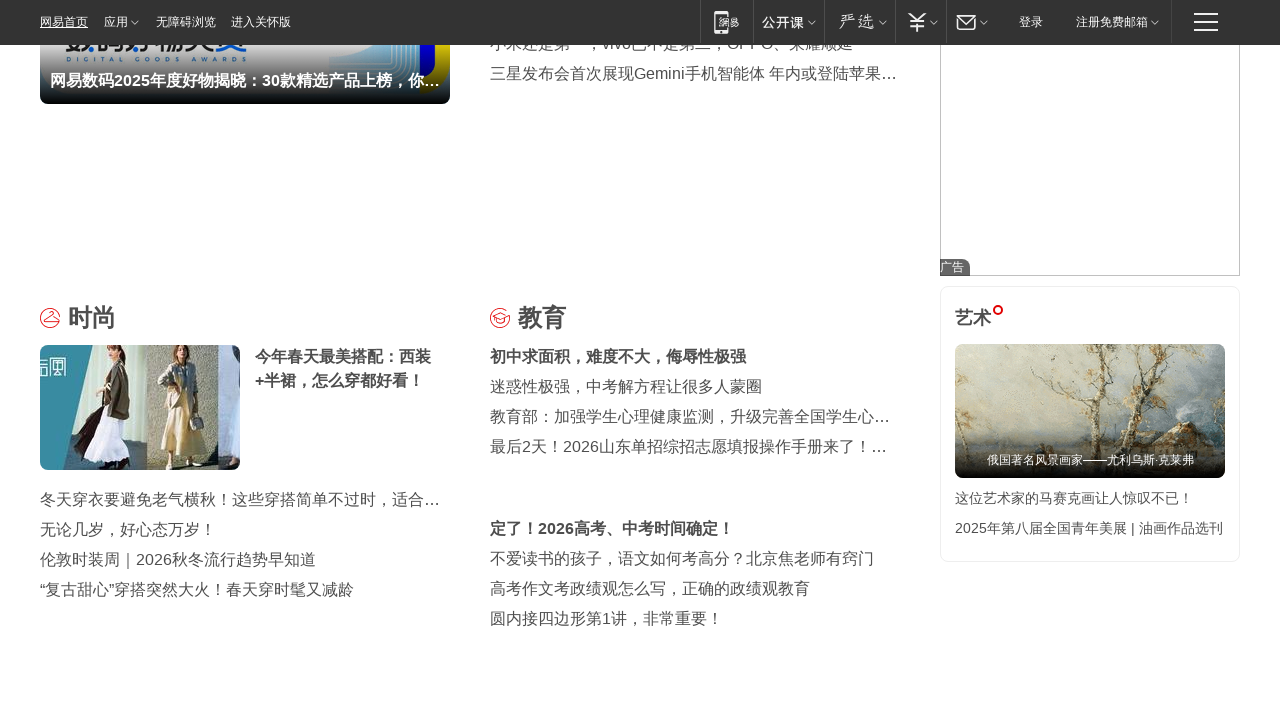

Waited 100ms for scroll animation (iteration 49/100)
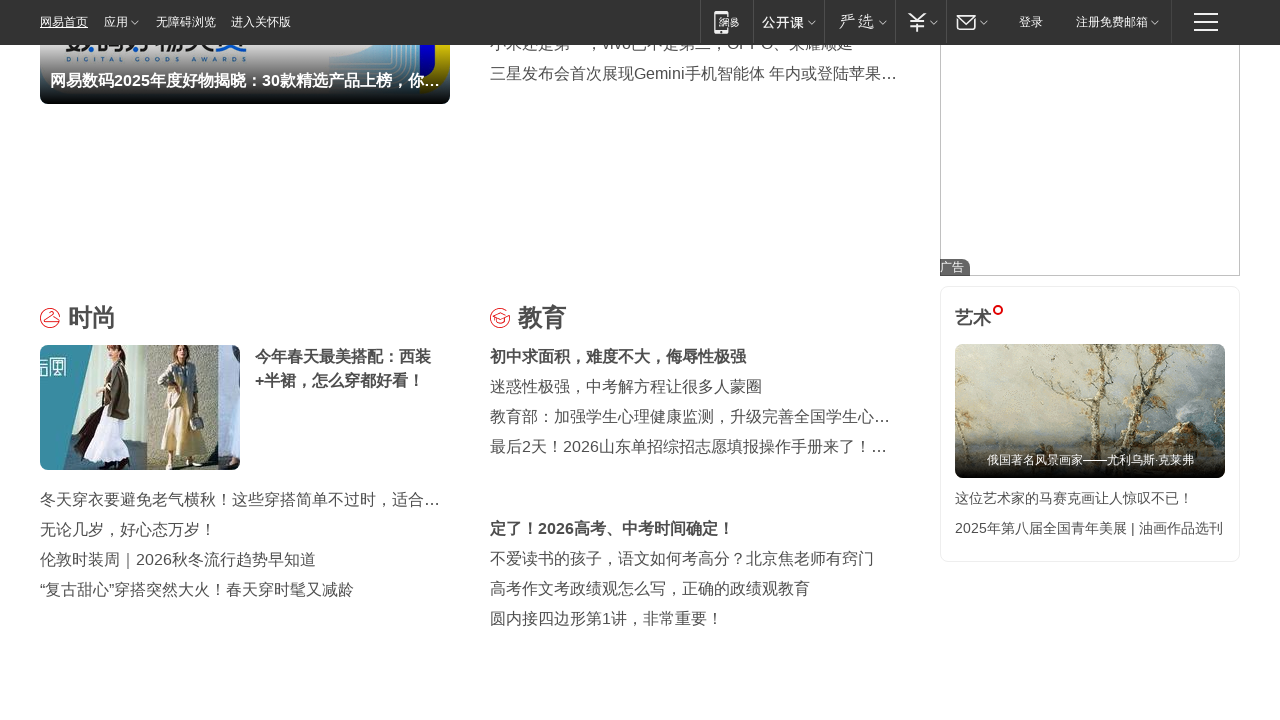

Scrolled down by 100 pixels (iteration 50/100)
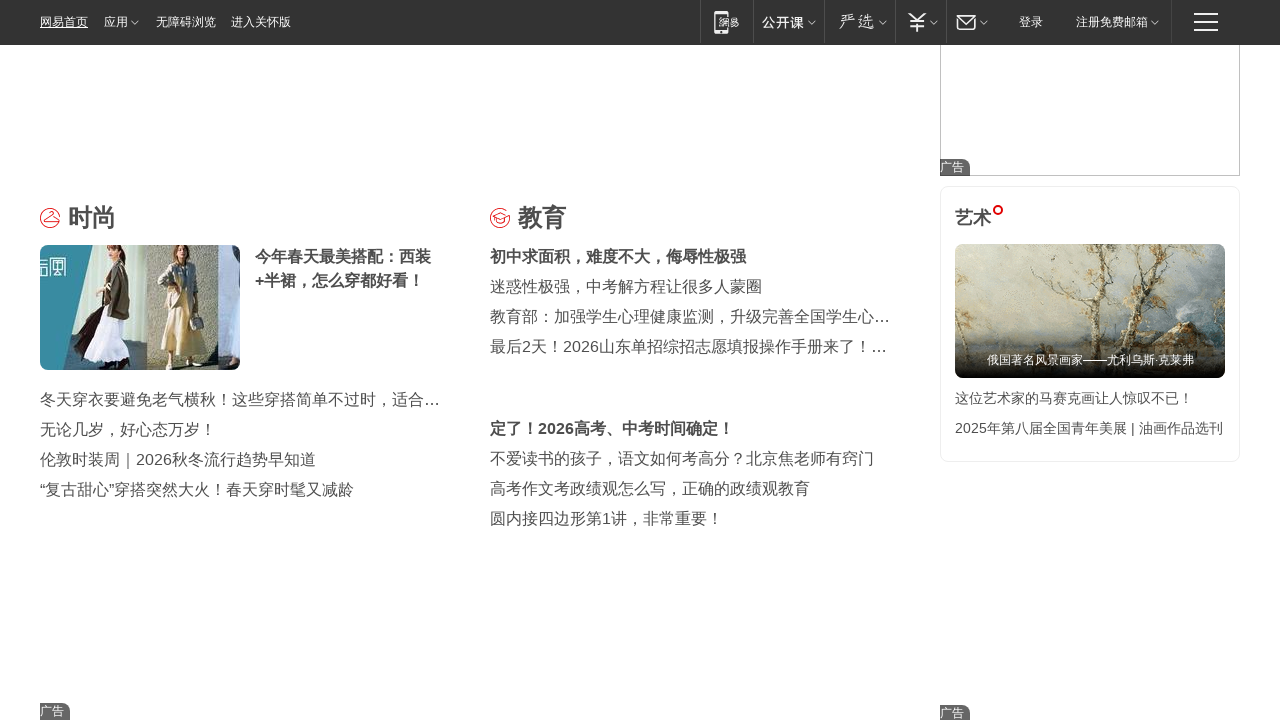

Waited 100ms for scroll animation (iteration 50/100)
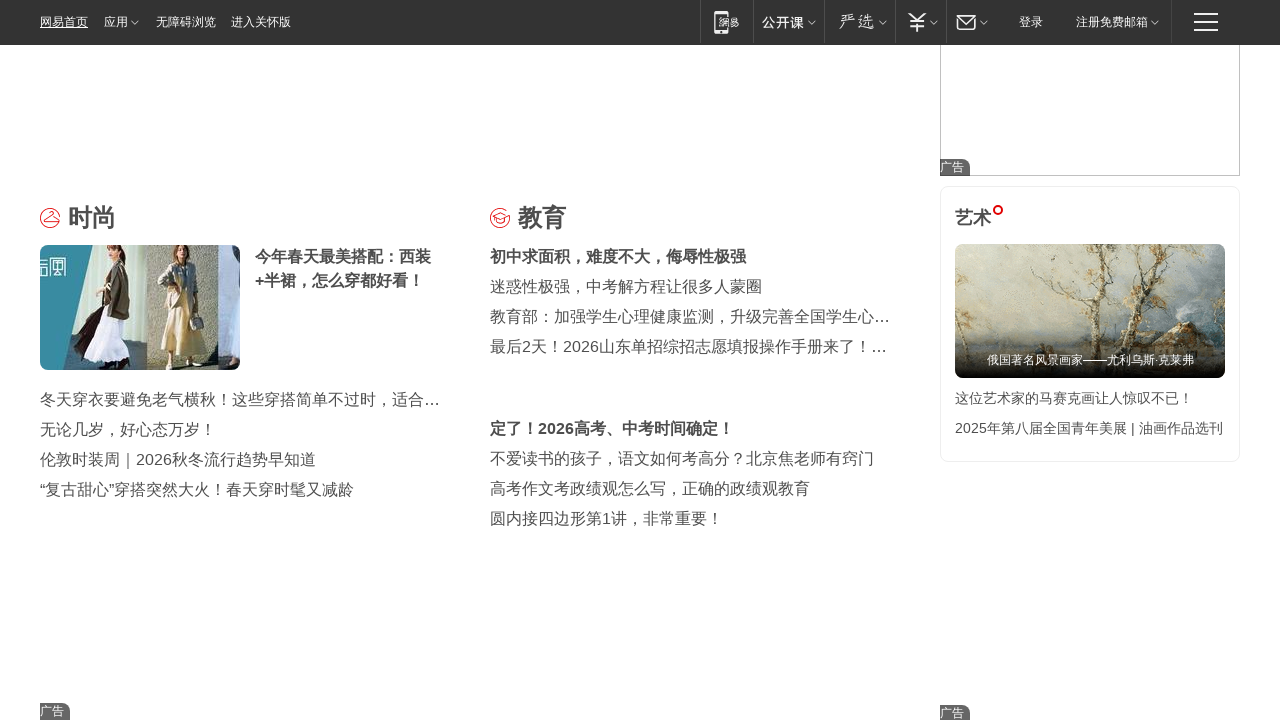

Scrolled down by 100 pixels (iteration 51/100)
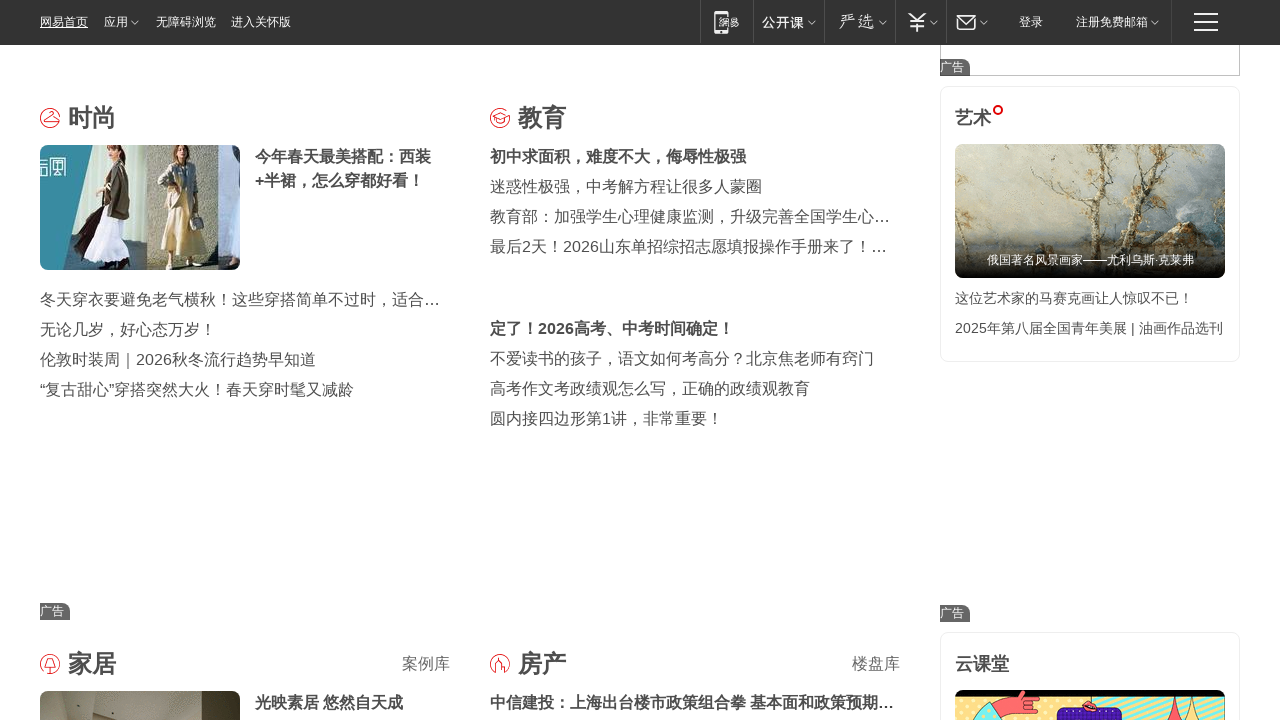

Waited 100ms for scroll animation (iteration 51/100)
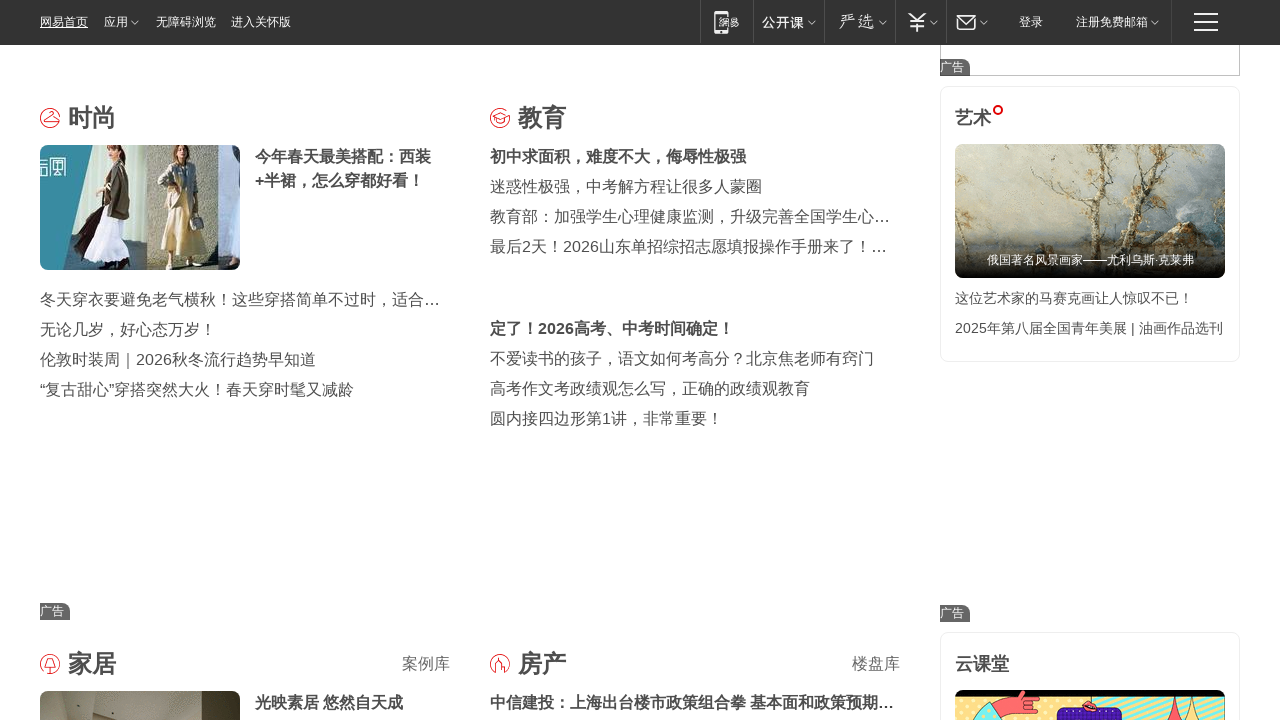

Scrolled down by 100 pixels (iteration 52/100)
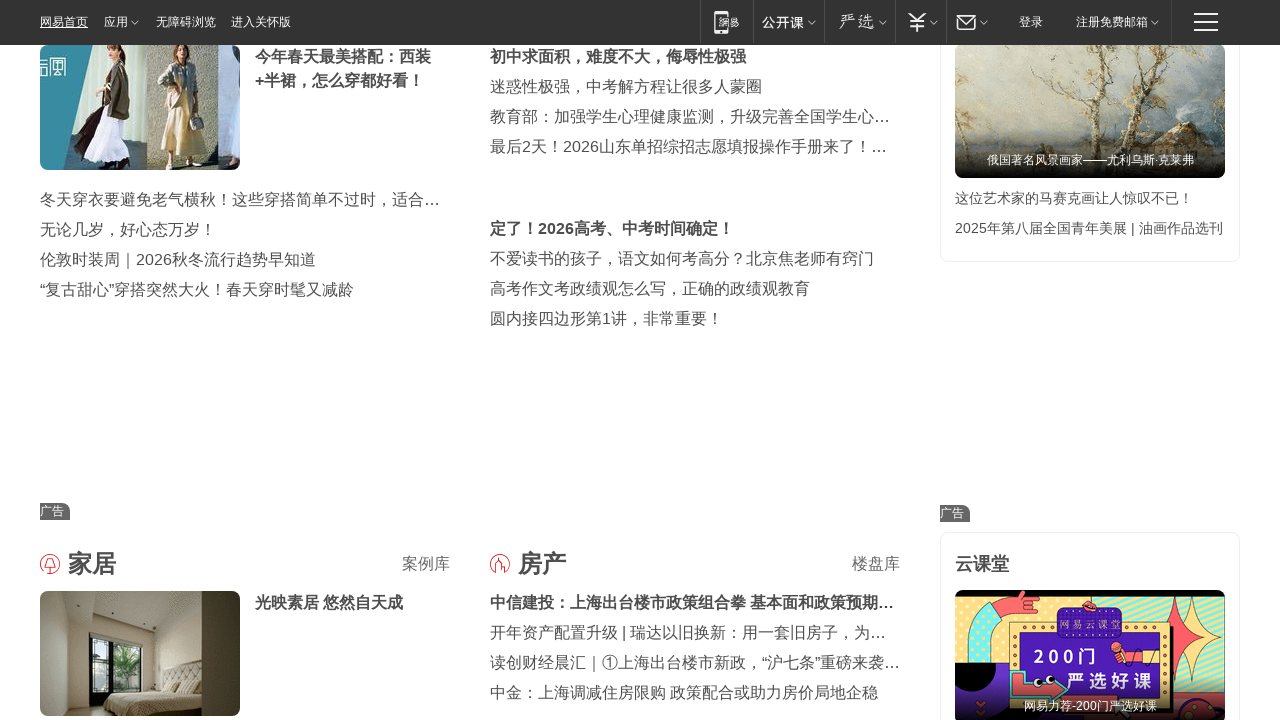

Waited 100ms for scroll animation (iteration 52/100)
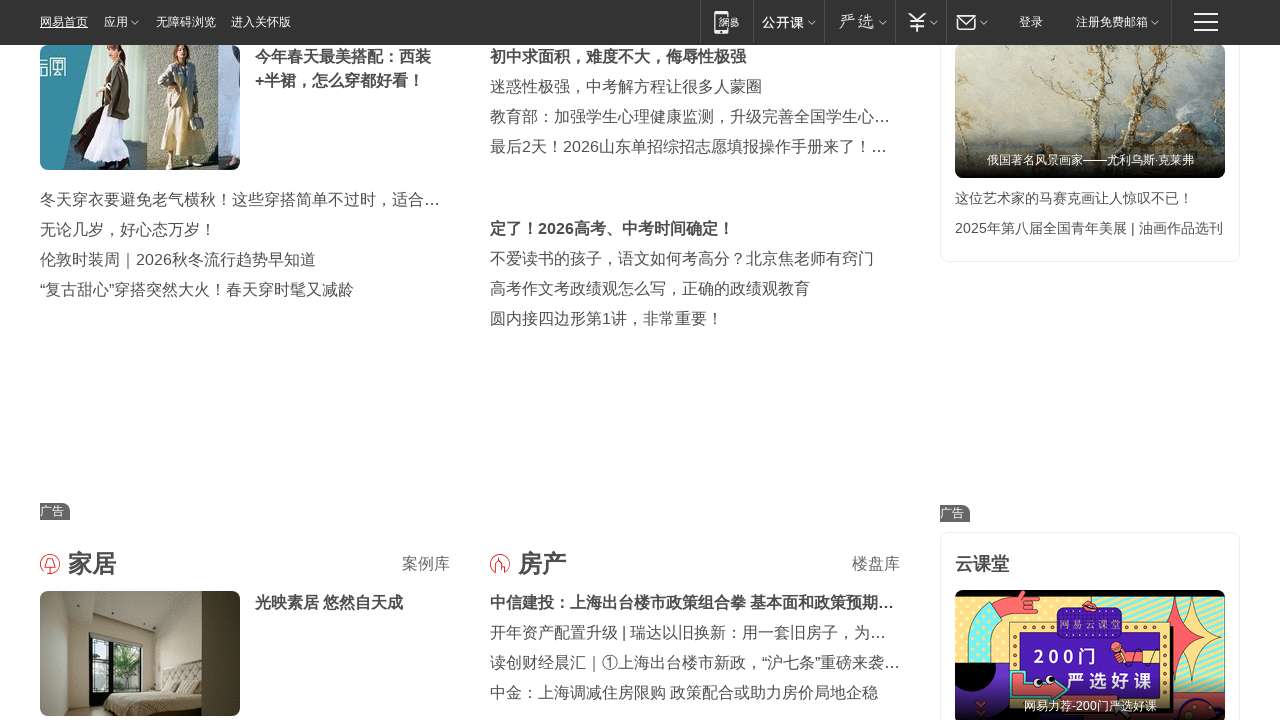

Scrolled down by 100 pixels (iteration 53/100)
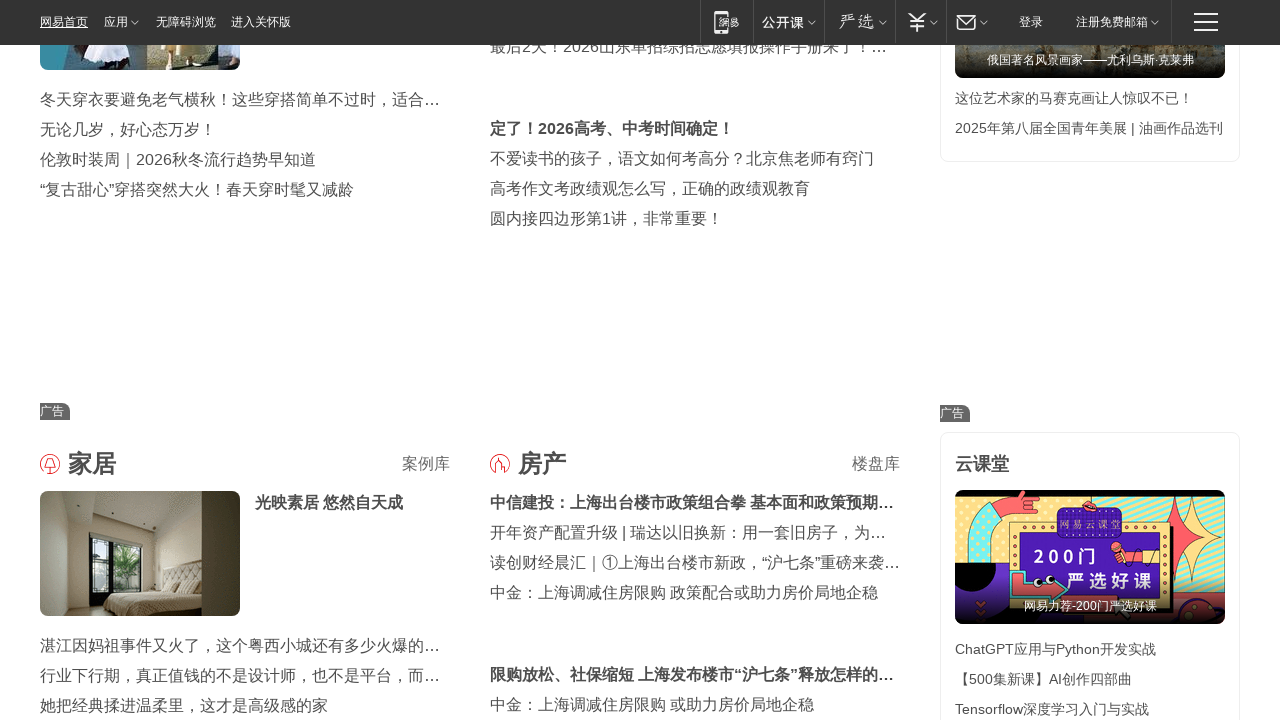

Waited 100ms for scroll animation (iteration 53/100)
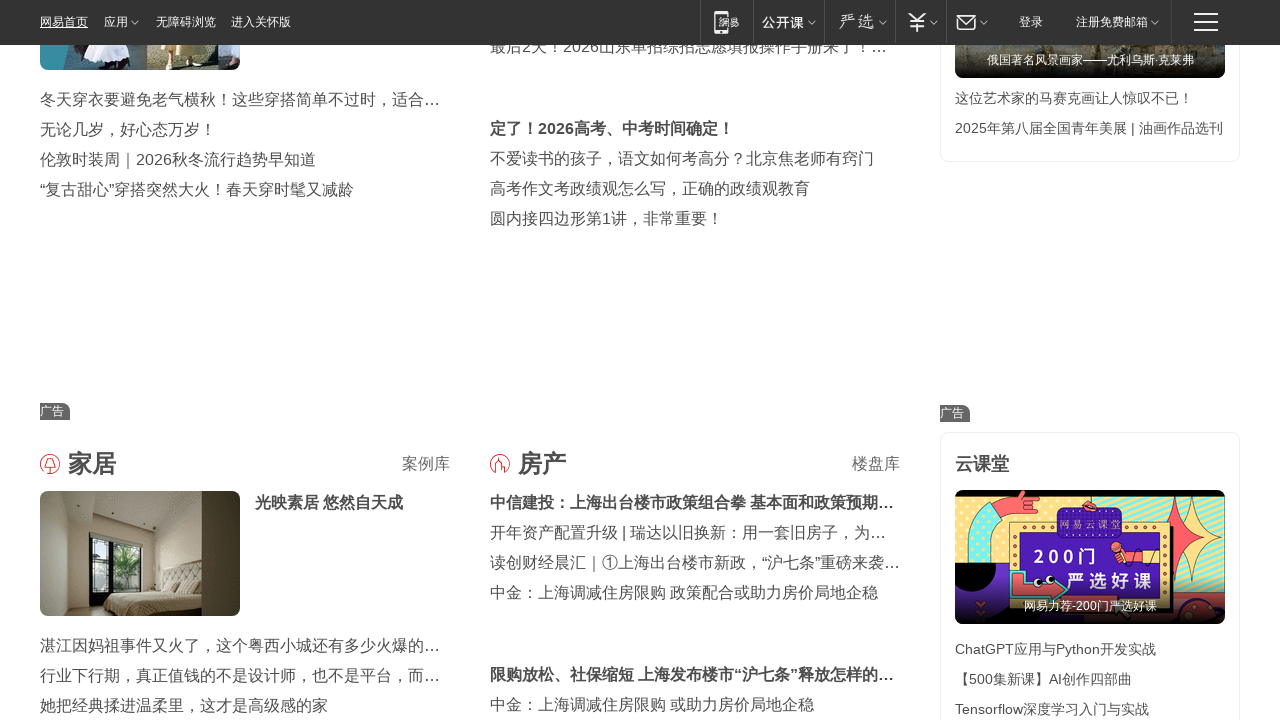

Scrolled down by 100 pixels (iteration 54/100)
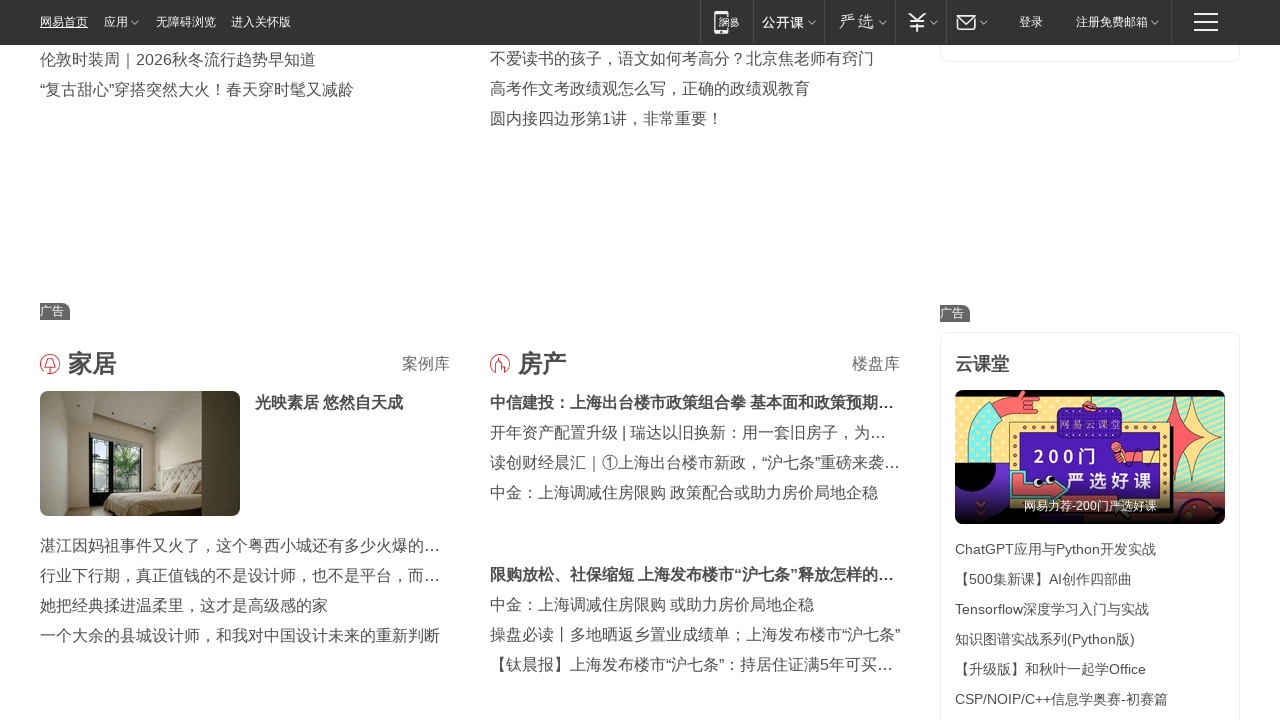

Waited 100ms for scroll animation (iteration 54/100)
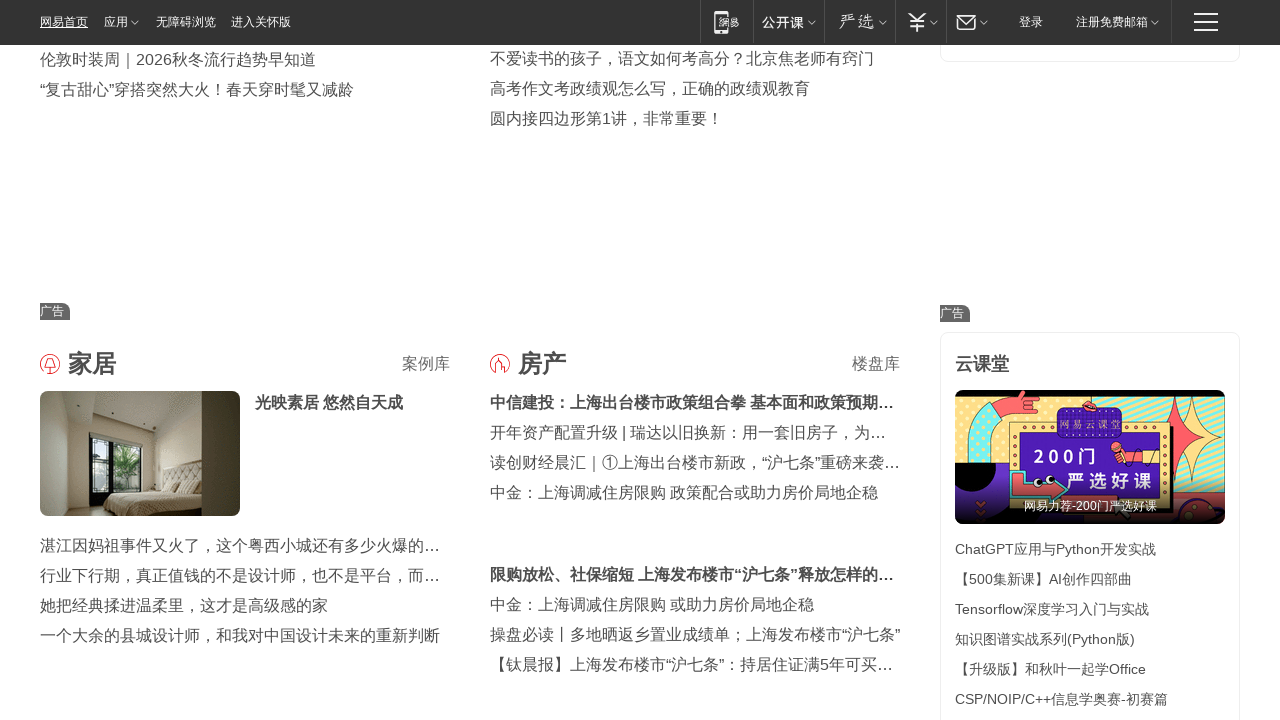

Scrolled down by 100 pixels (iteration 55/100)
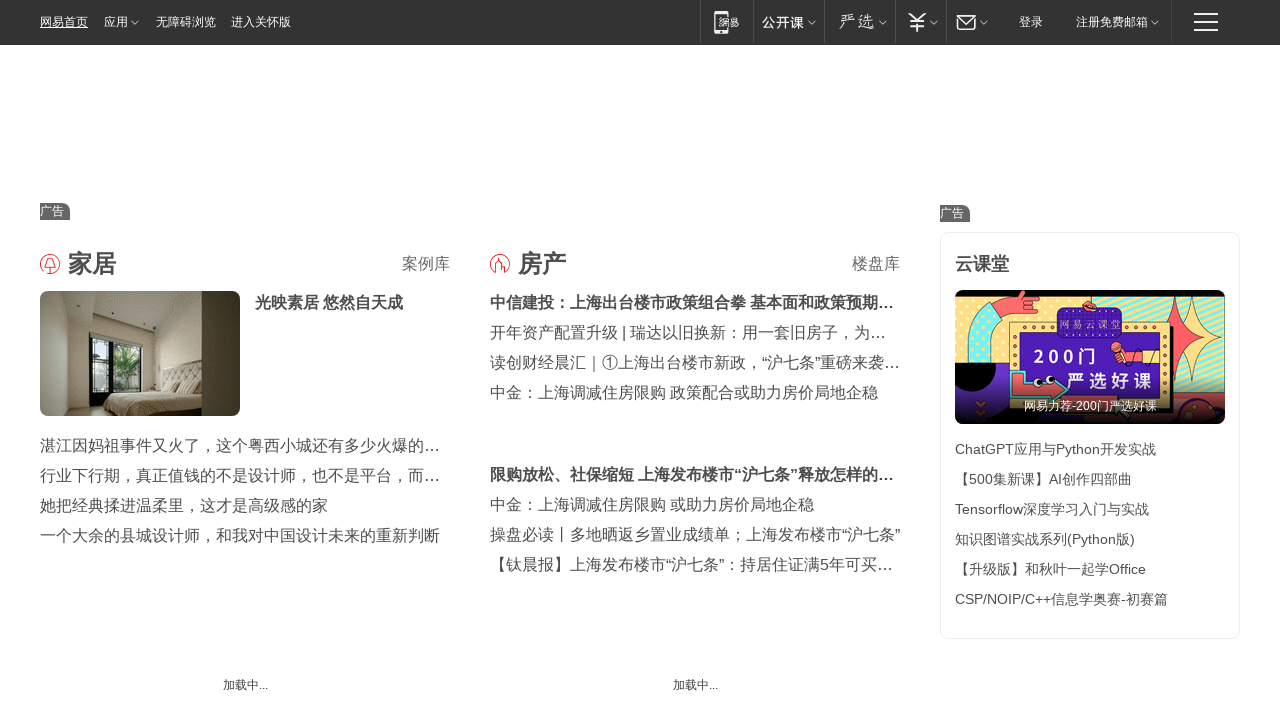

Waited 100ms for scroll animation (iteration 55/100)
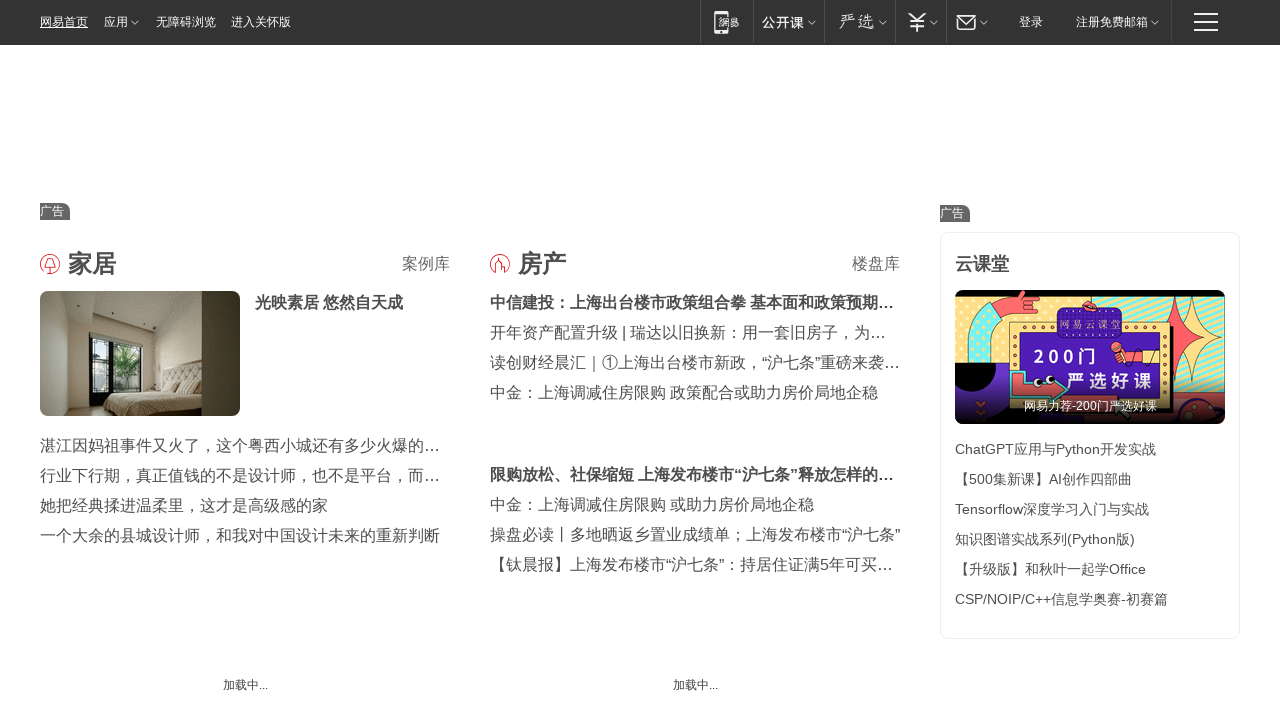

Scrolled down by 100 pixels (iteration 56/100)
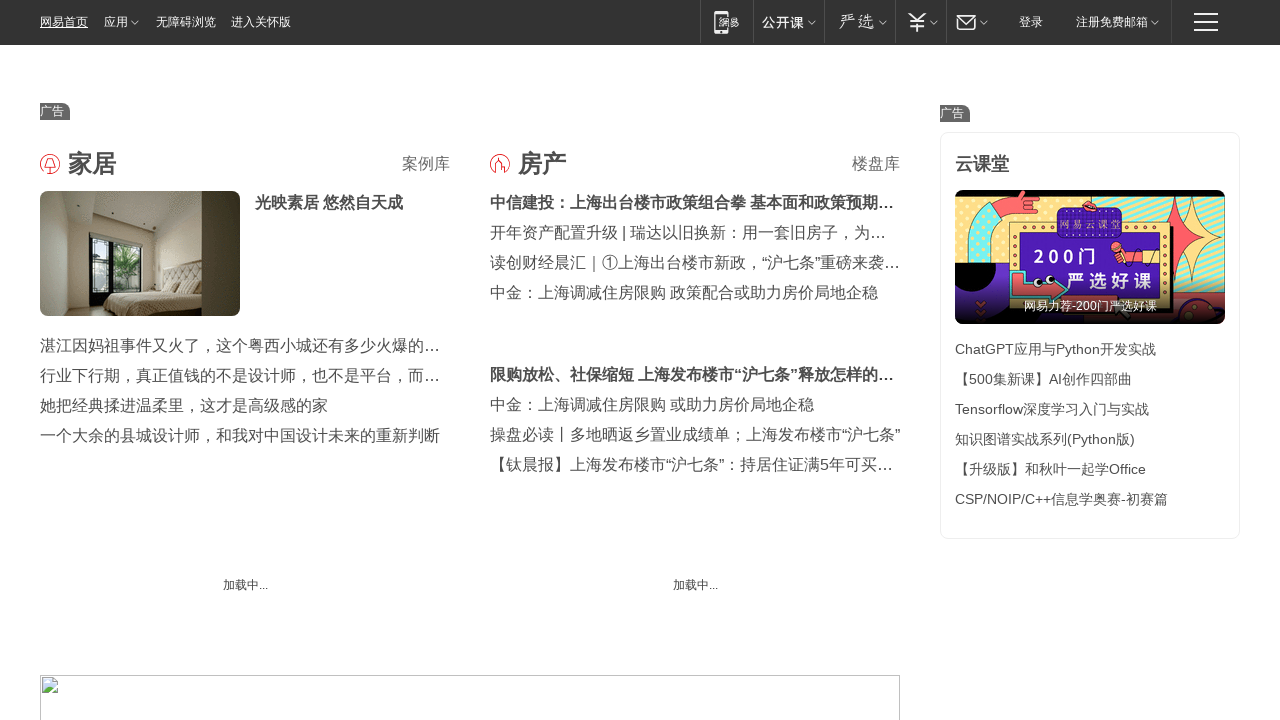

Waited 100ms for scroll animation (iteration 56/100)
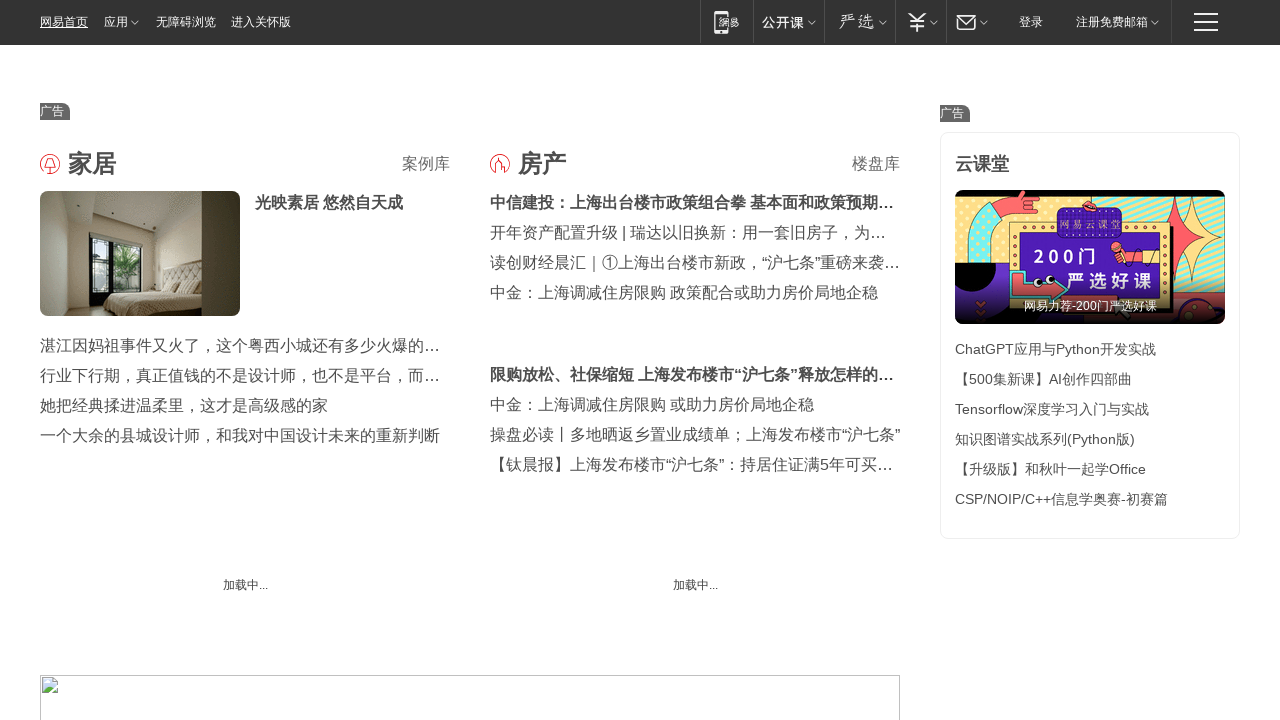

Scrolled down by 100 pixels (iteration 57/100)
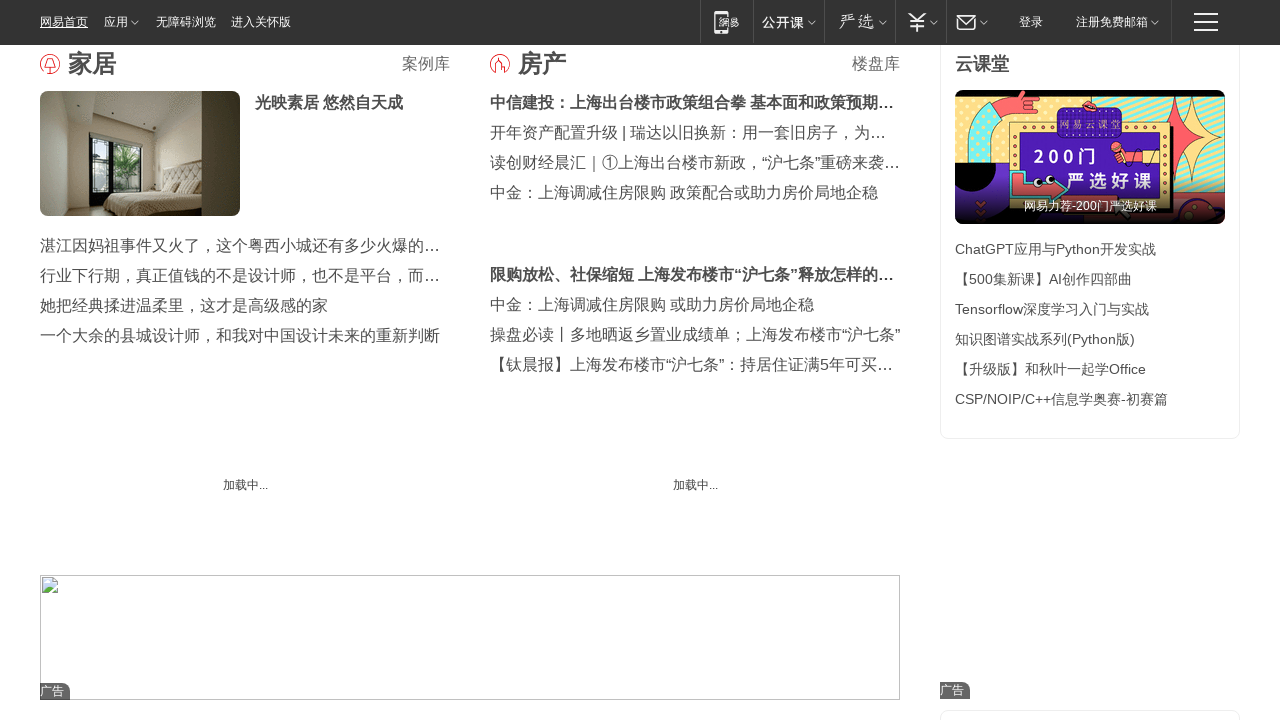

Waited 100ms for scroll animation (iteration 57/100)
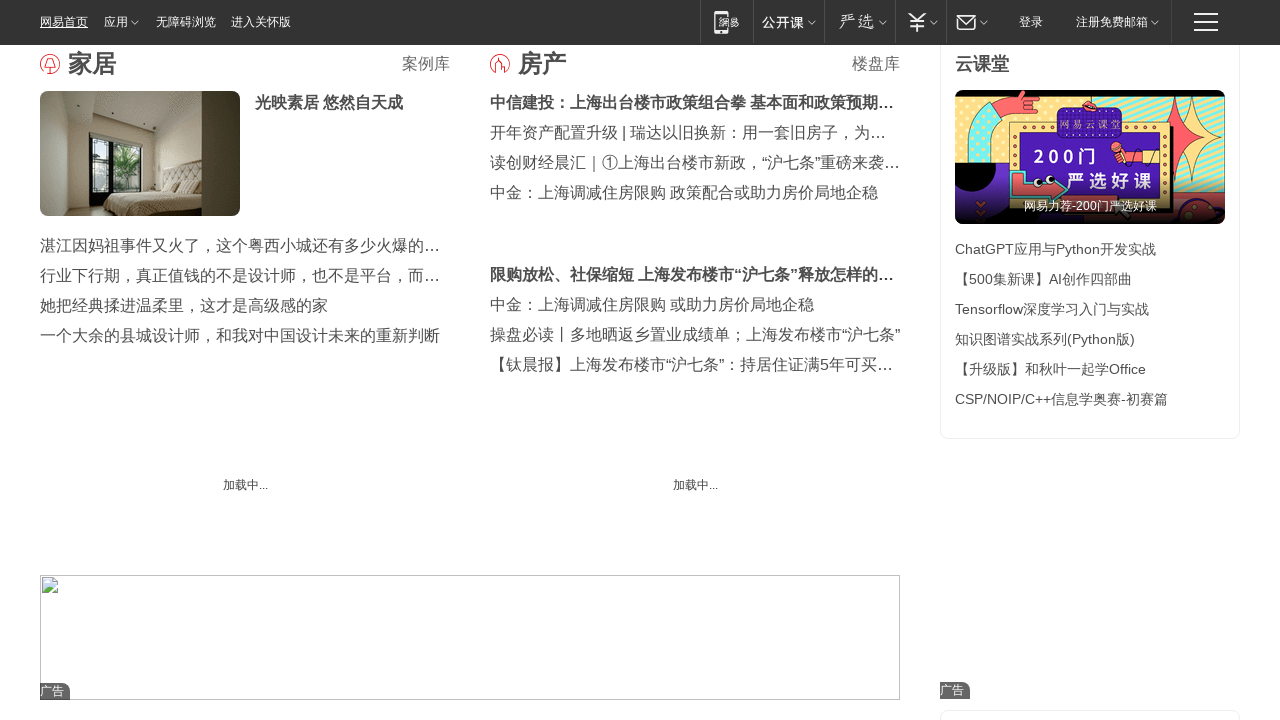

Scrolled down by 100 pixels (iteration 58/100)
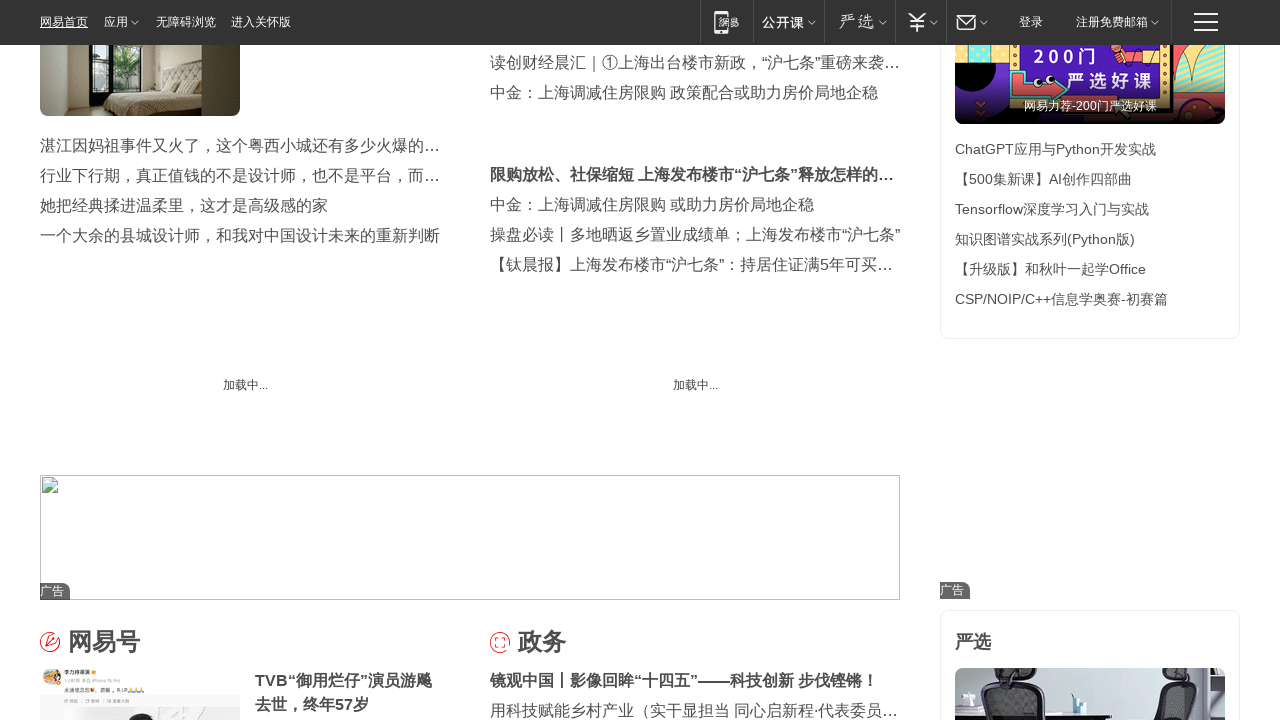

Waited 100ms for scroll animation (iteration 58/100)
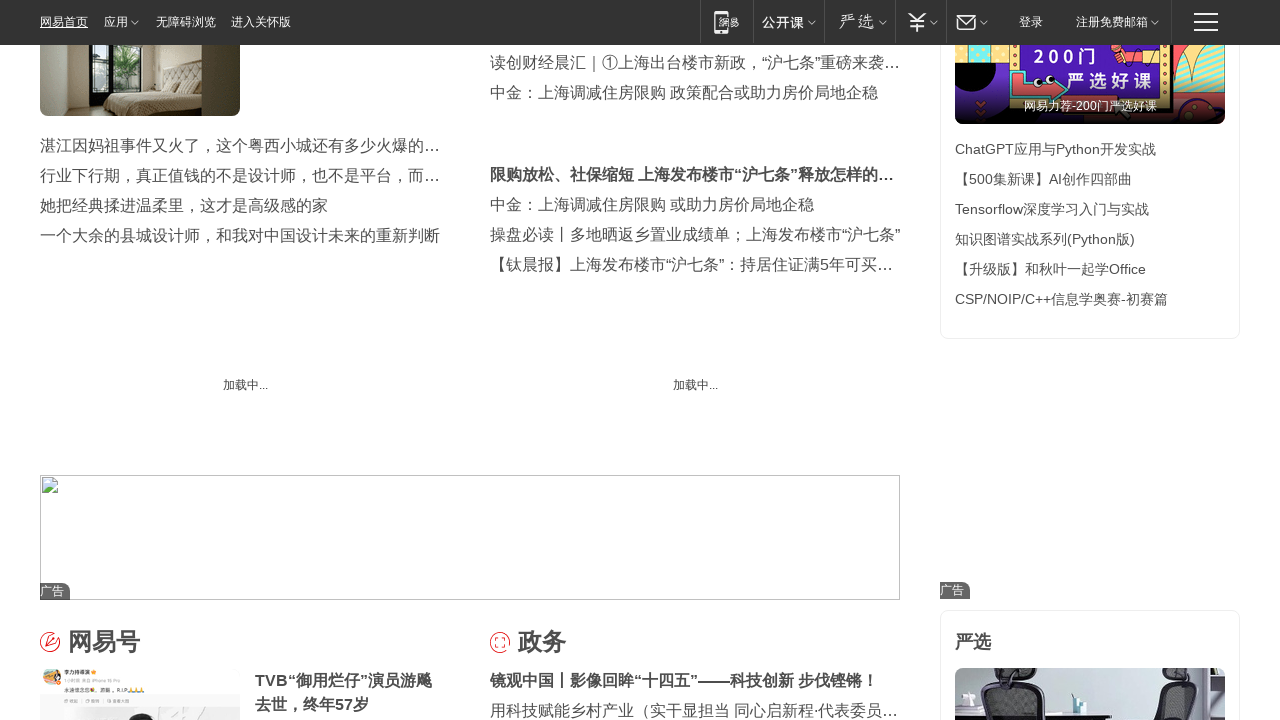

Scrolled down by 100 pixels (iteration 59/100)
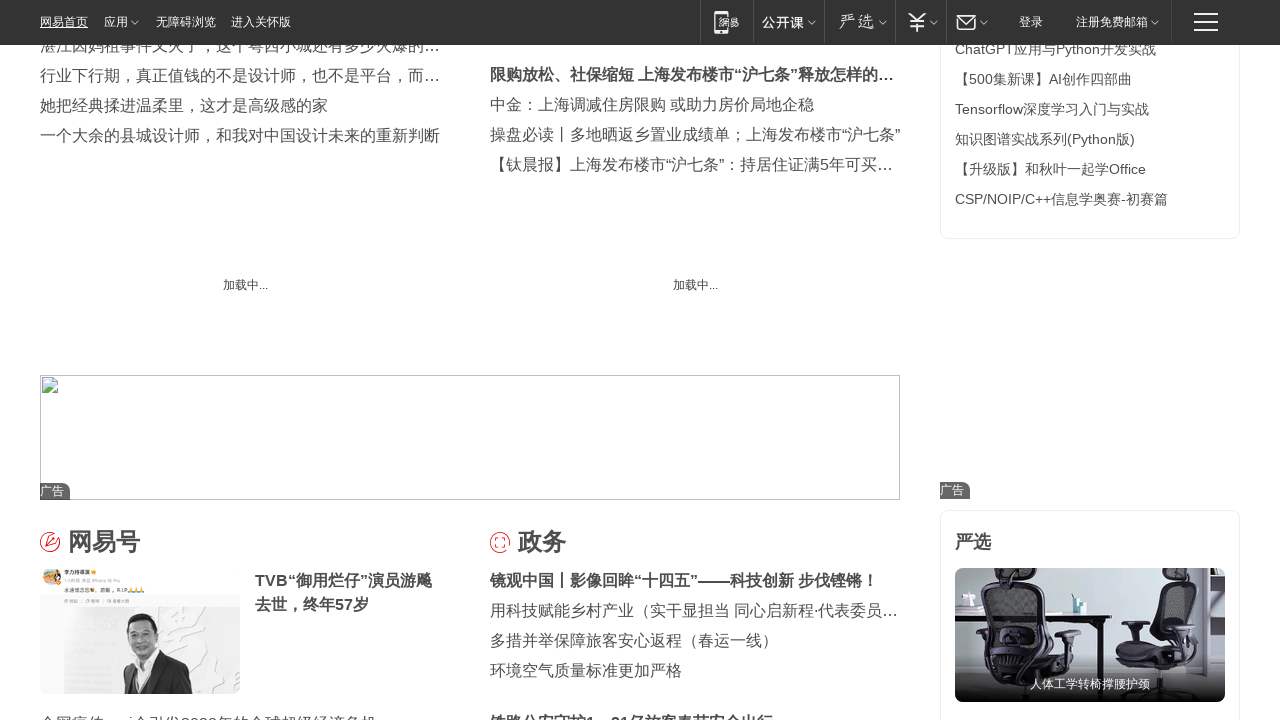

Waited 100ms for scroll animation (iteration 59/100)
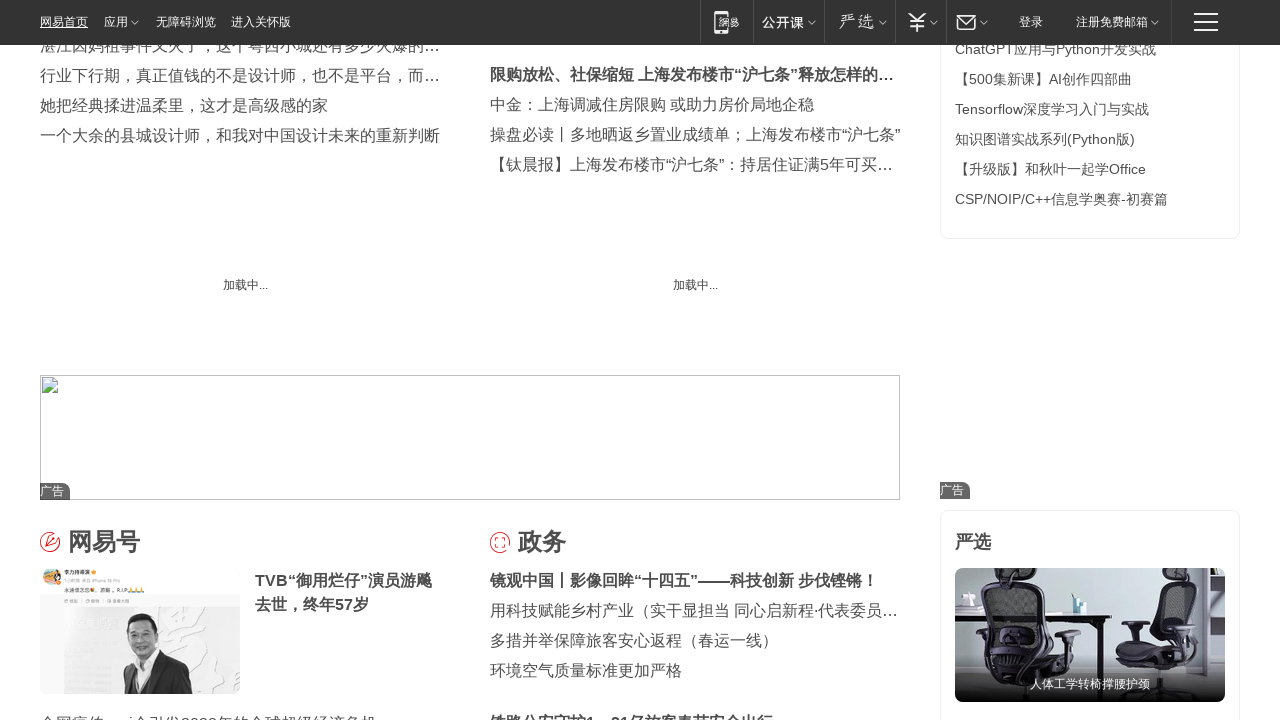

Scrolled down by 100 pixels (iteration 60/100)
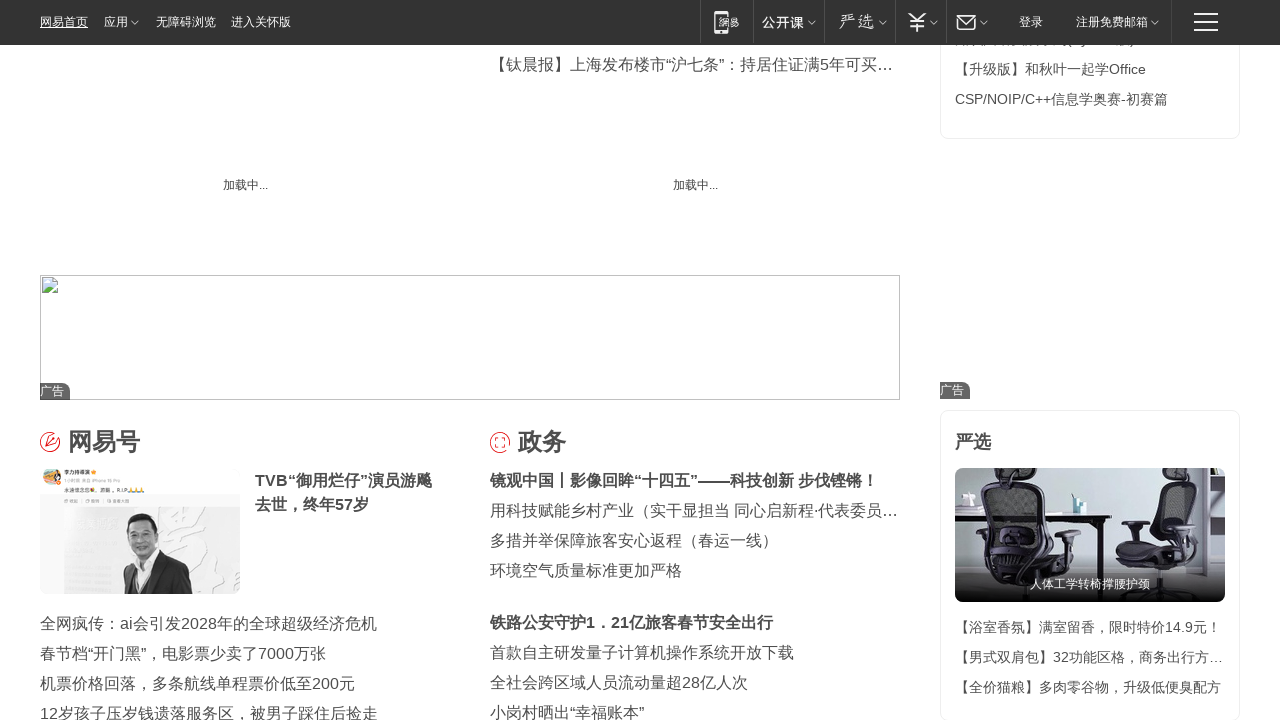

Waited 100ms for scroll animation (iteration 60/100)
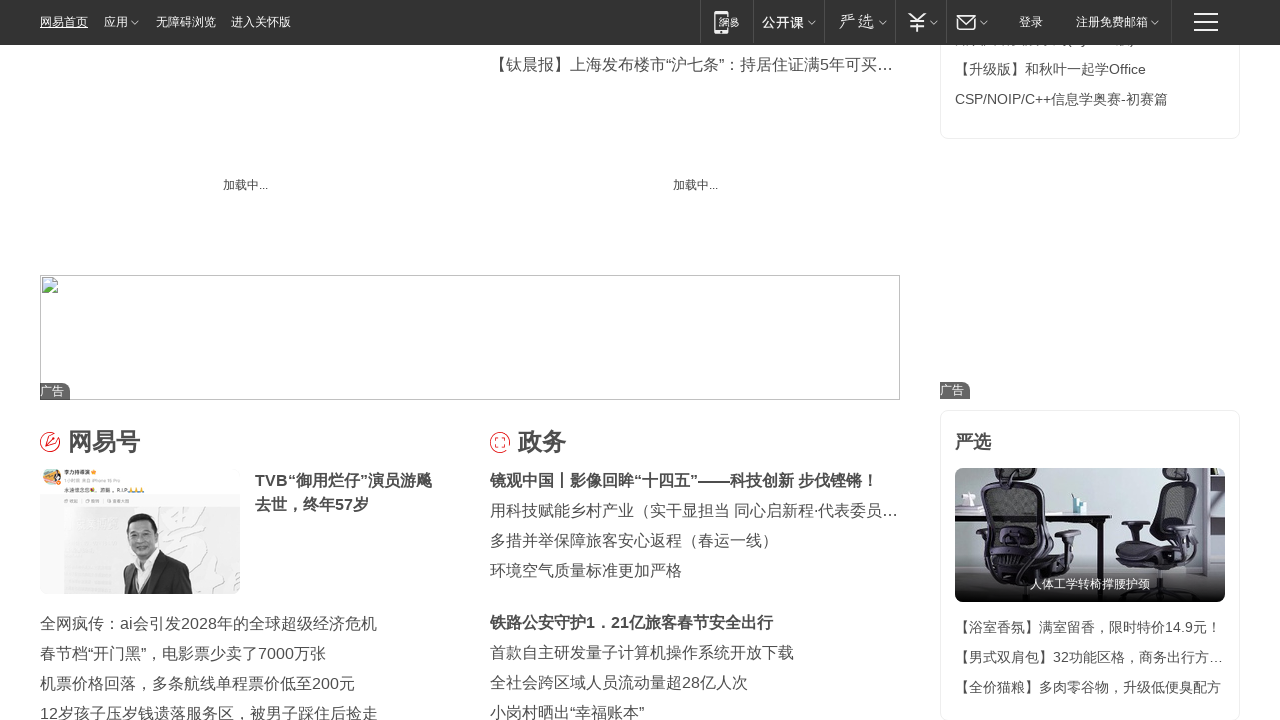

Scrolled down by 100 pixels (iteration 61/100)
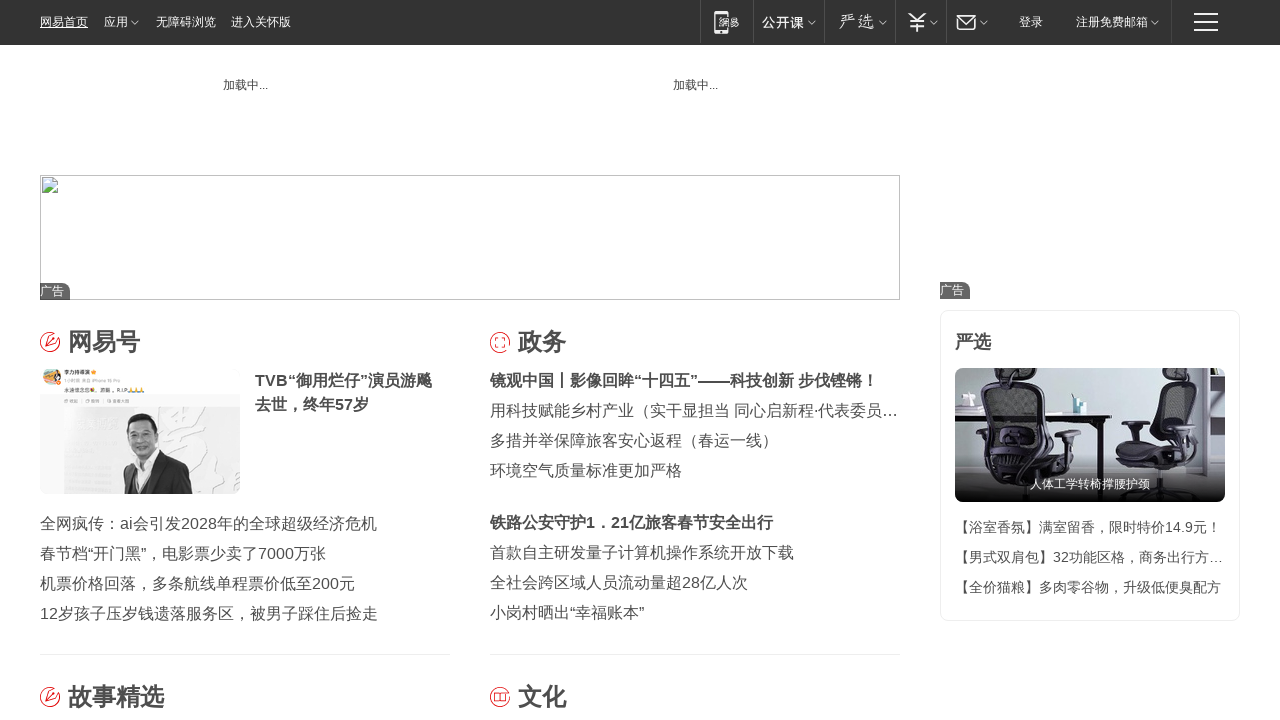

Waited 100ms for scroll animation (iteration 61/100)
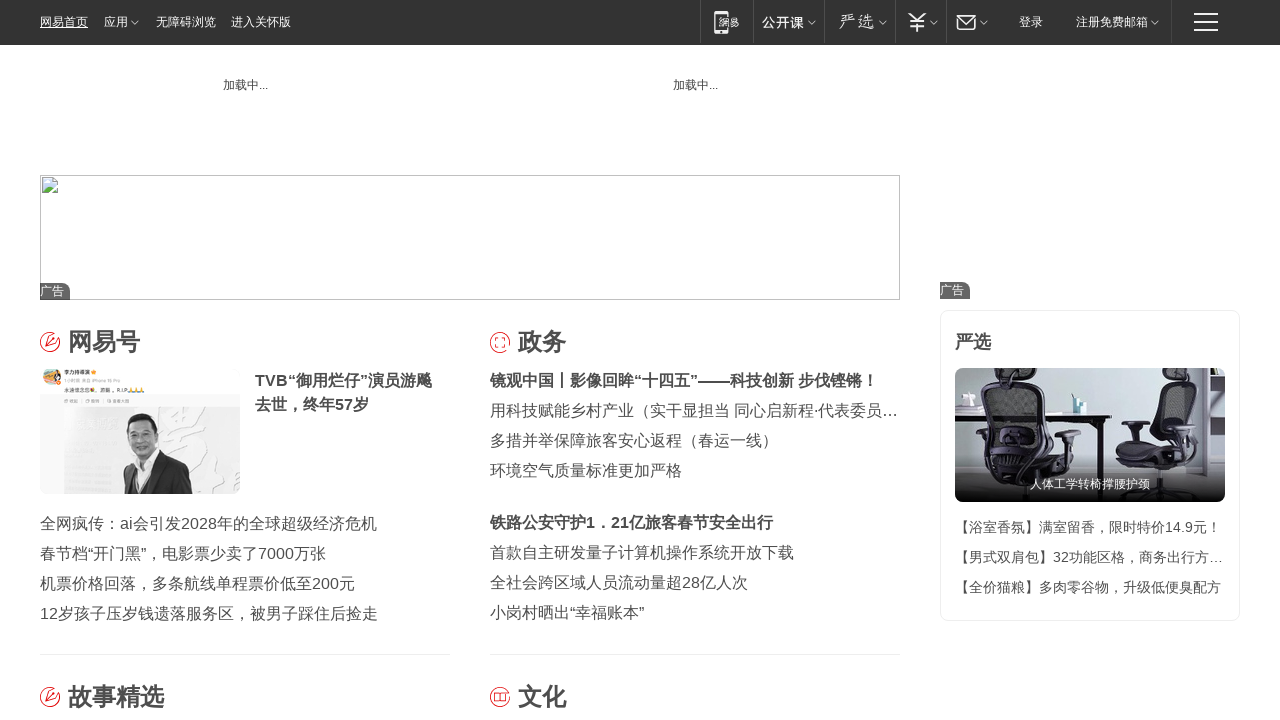

Scrolled down by 100 pixels (iteration 62/100)
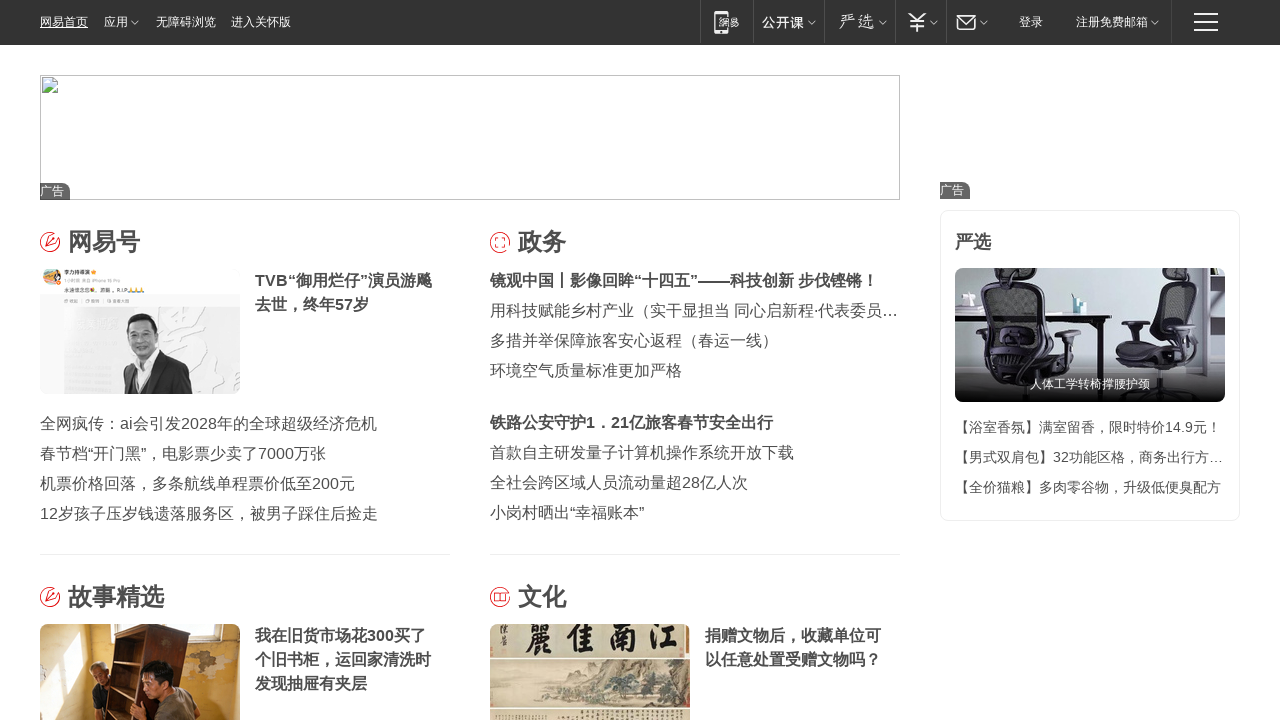

Waited 100ms for scroll animation (iteration 62/100)
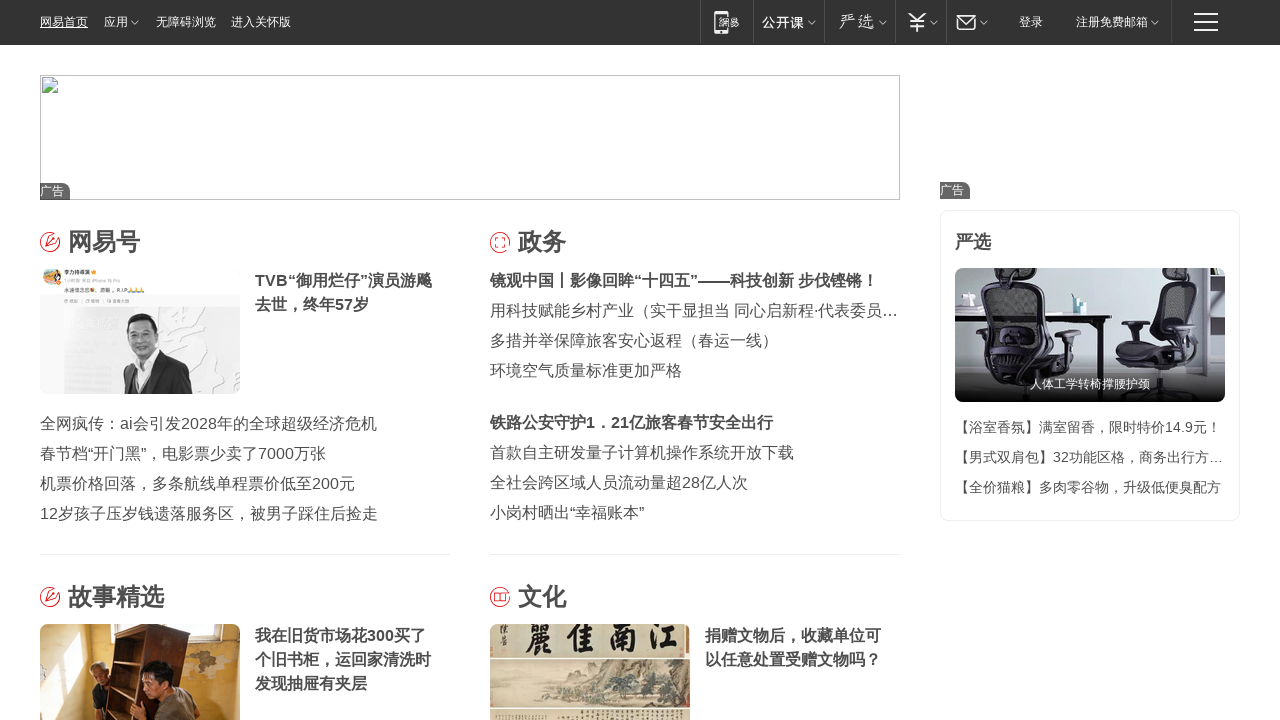

Scrolled down by 100 pixels (iteration 63/100)
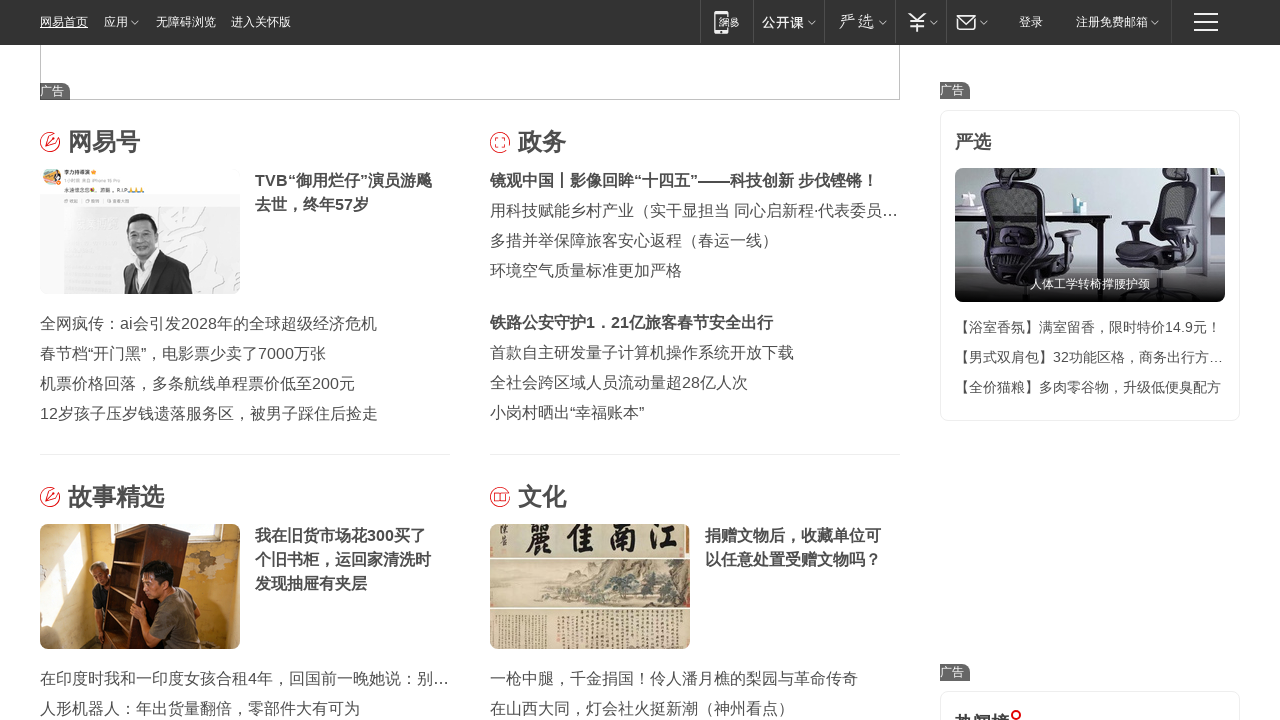

Waited 100ms for scroll animation (iteration 63/100)
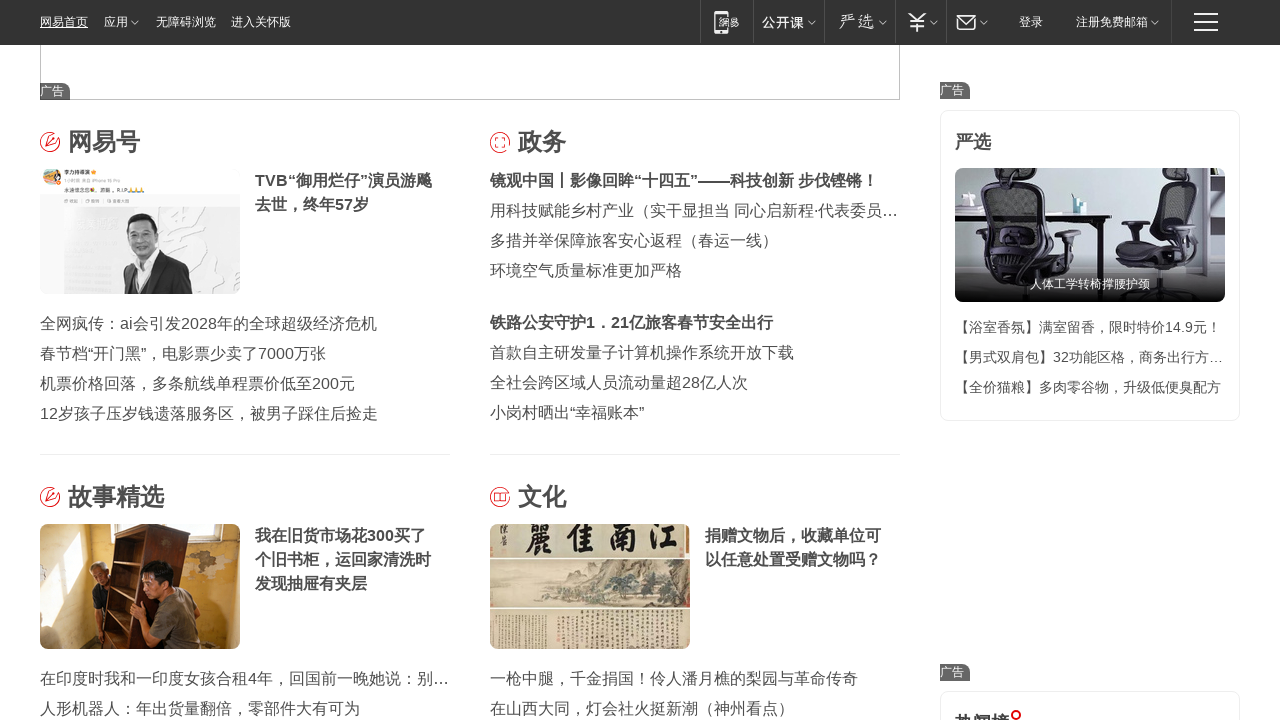

Scrolled down by 100 pixels (iteration 64/100)
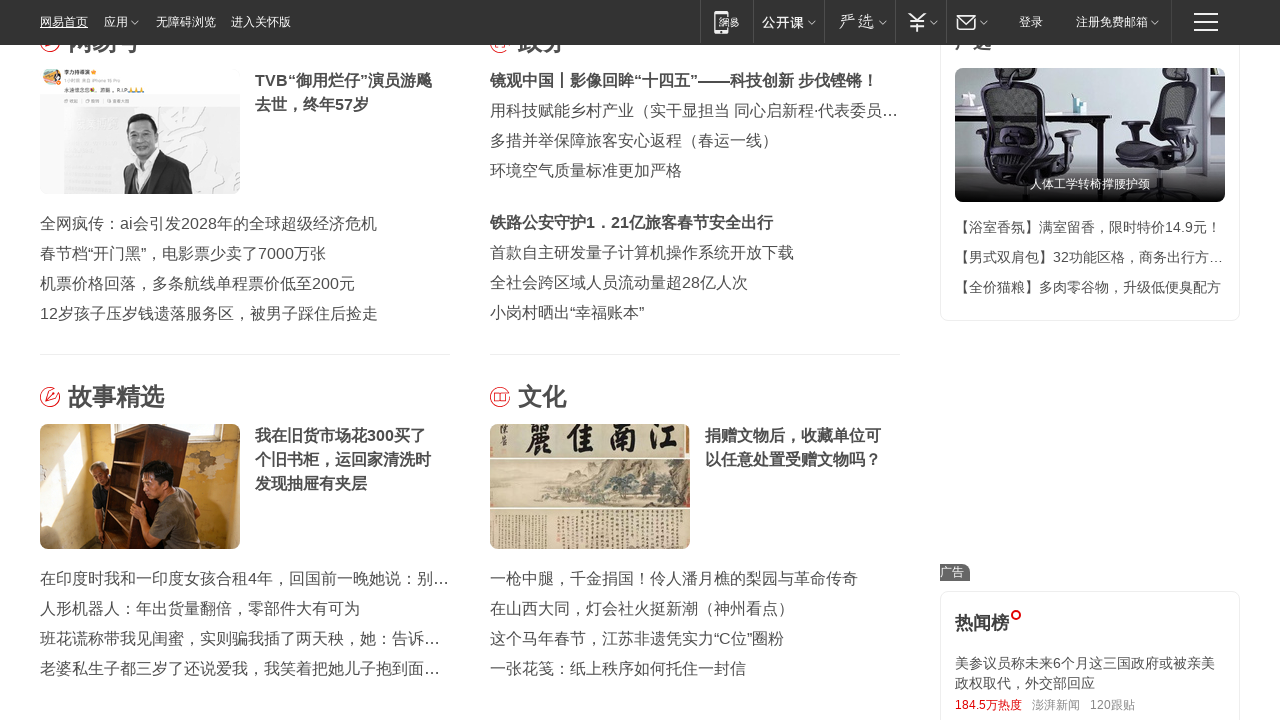

Waited 100ms for scroll animation (iteration 64/100)
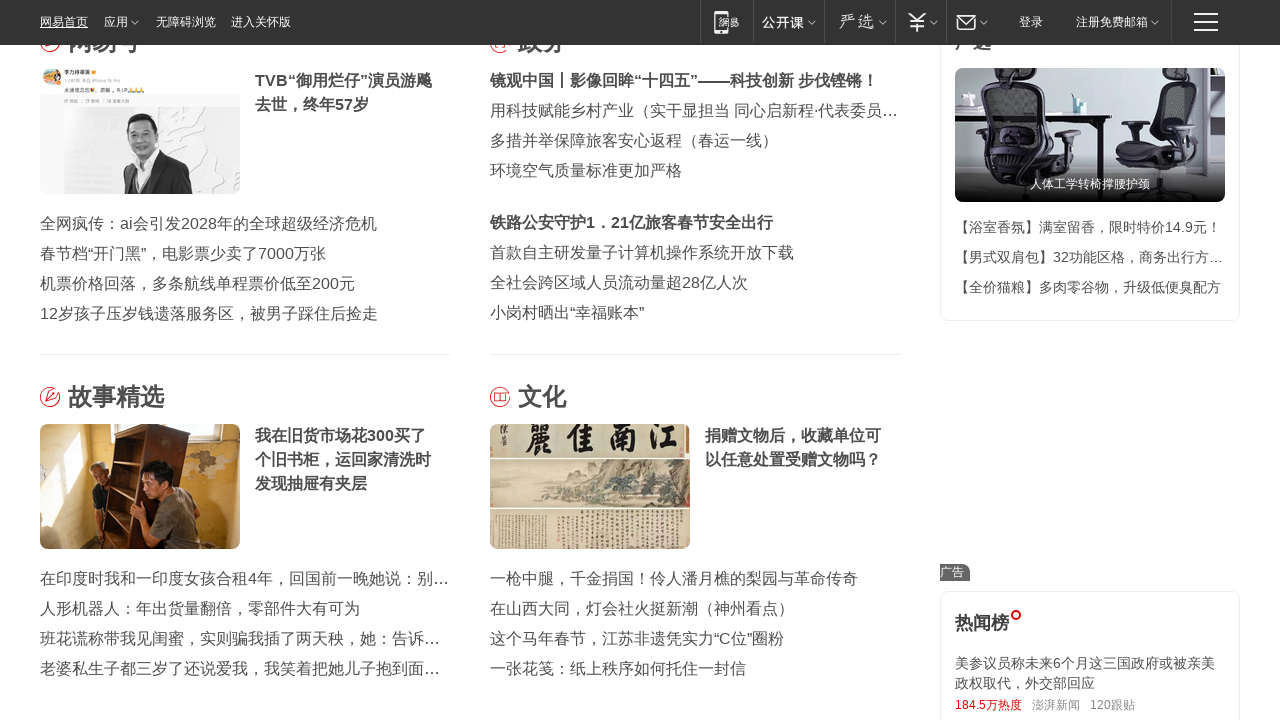

Scrolled down by 100 pixels (iteration 65/100)
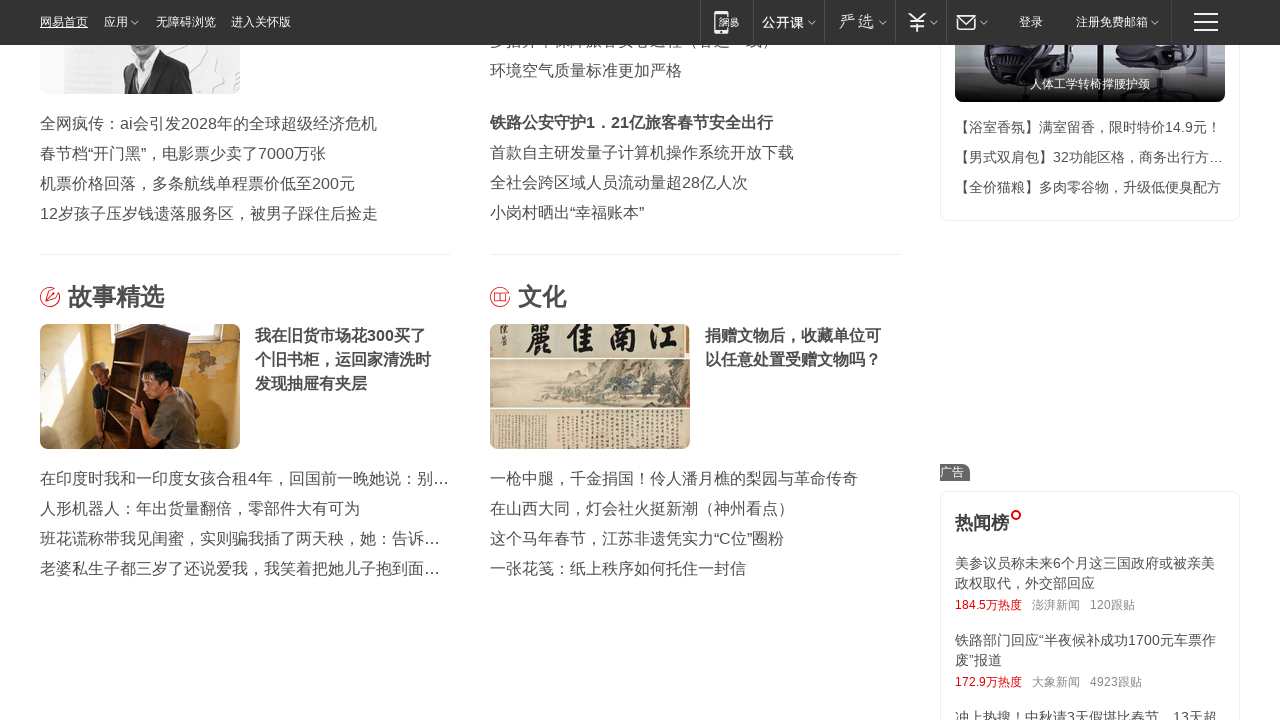

Waited 100ms for scroll animation (iteration 65/100)
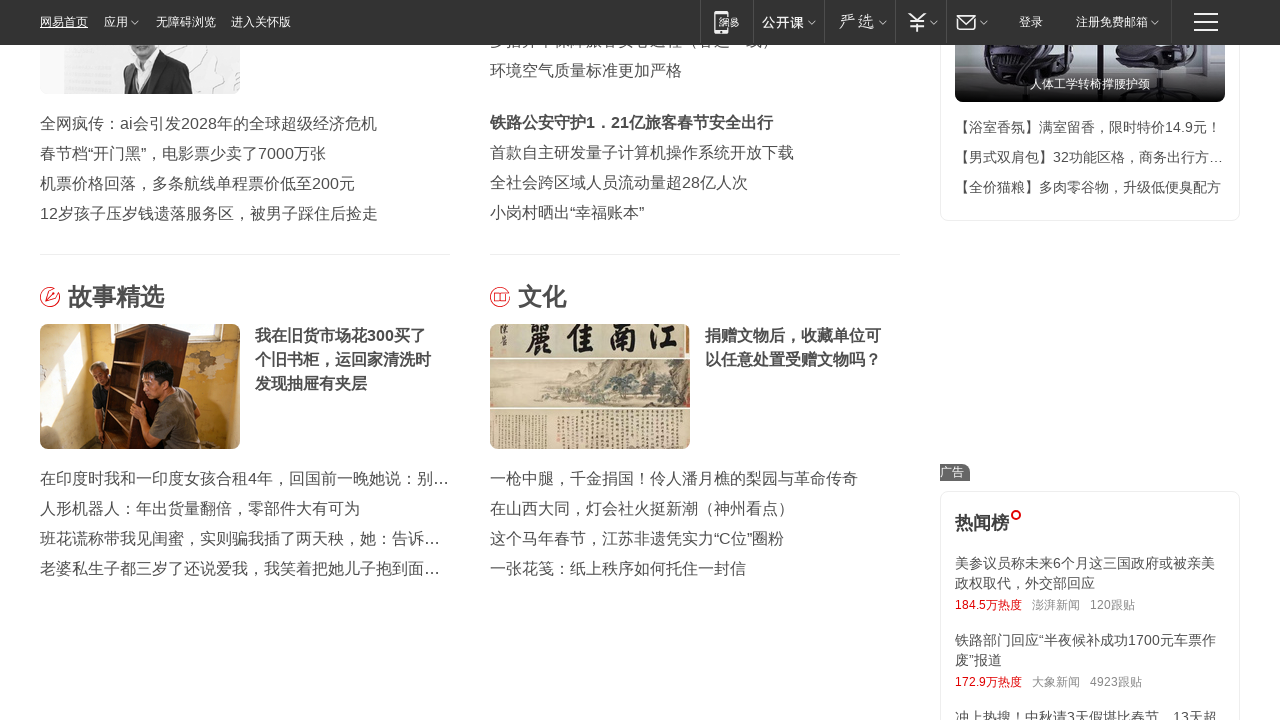

Scrolled down by 100 pixels (iteration 66/100)
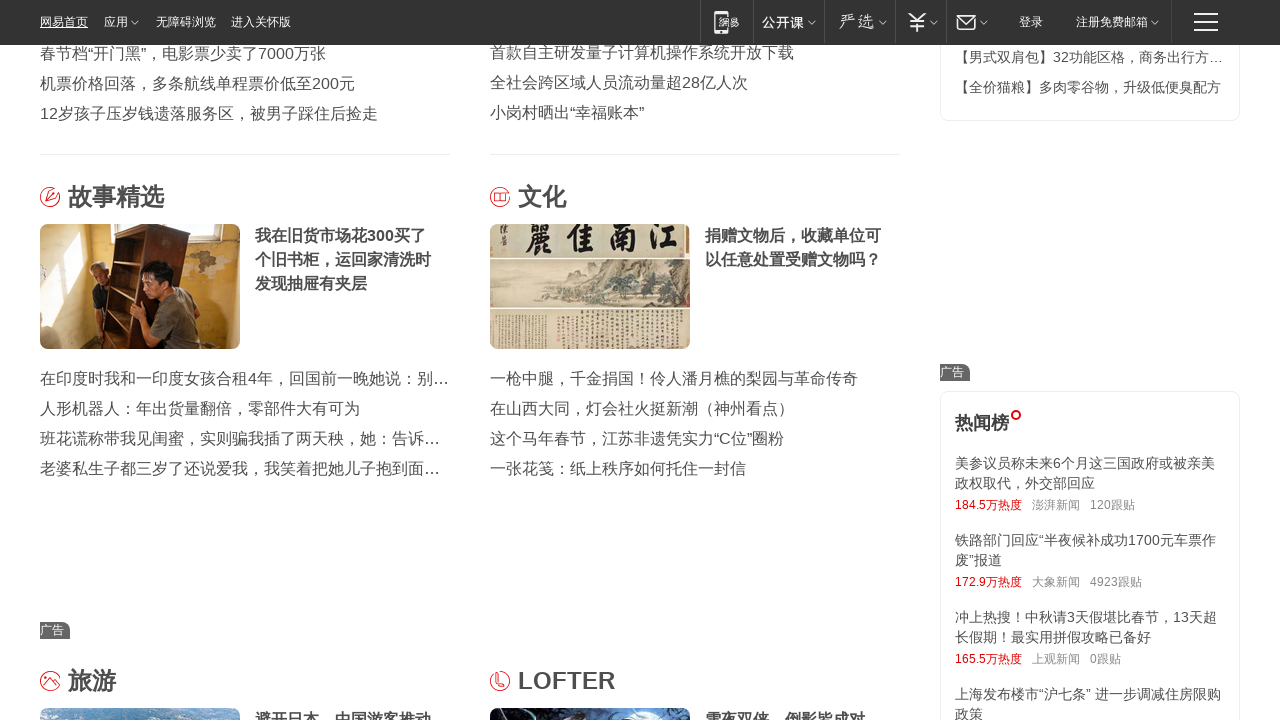

Waited 100ms for scroll animation (iteration 66/100)
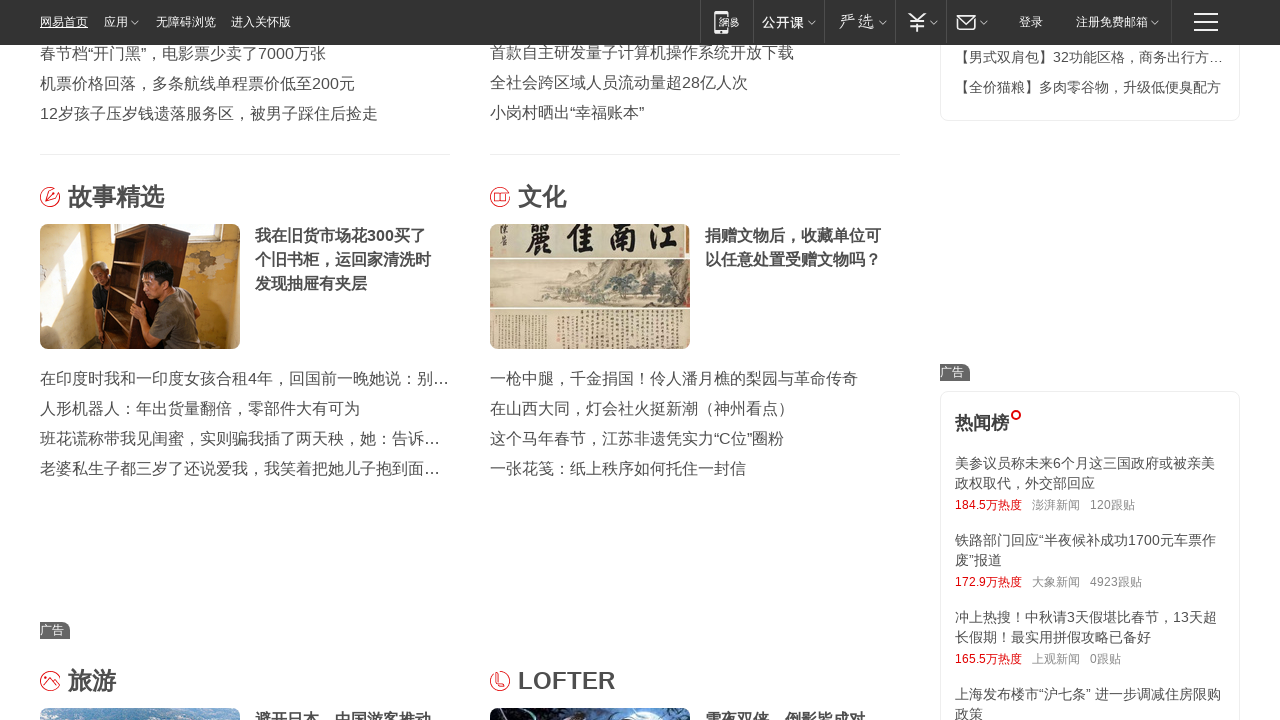

Scrolled down by 100 pixels (iteration 67/100)
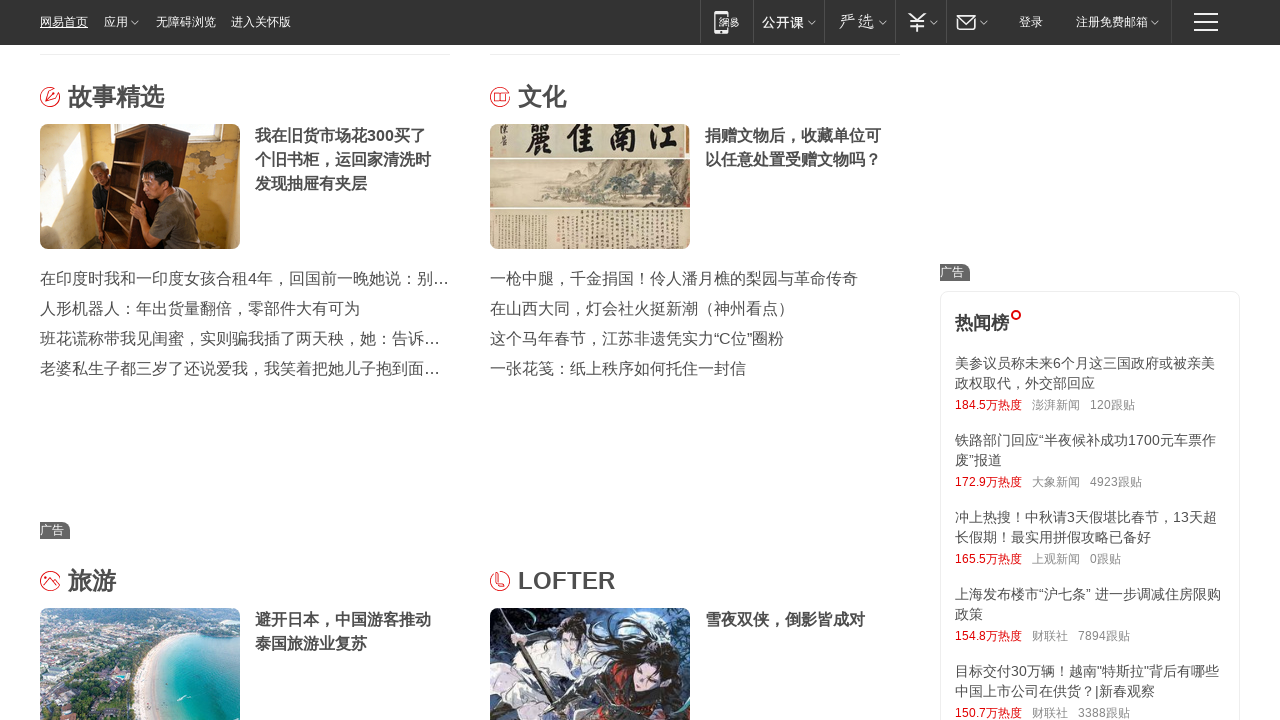

Waited 100ms for scroll animation (iteration 67/100)
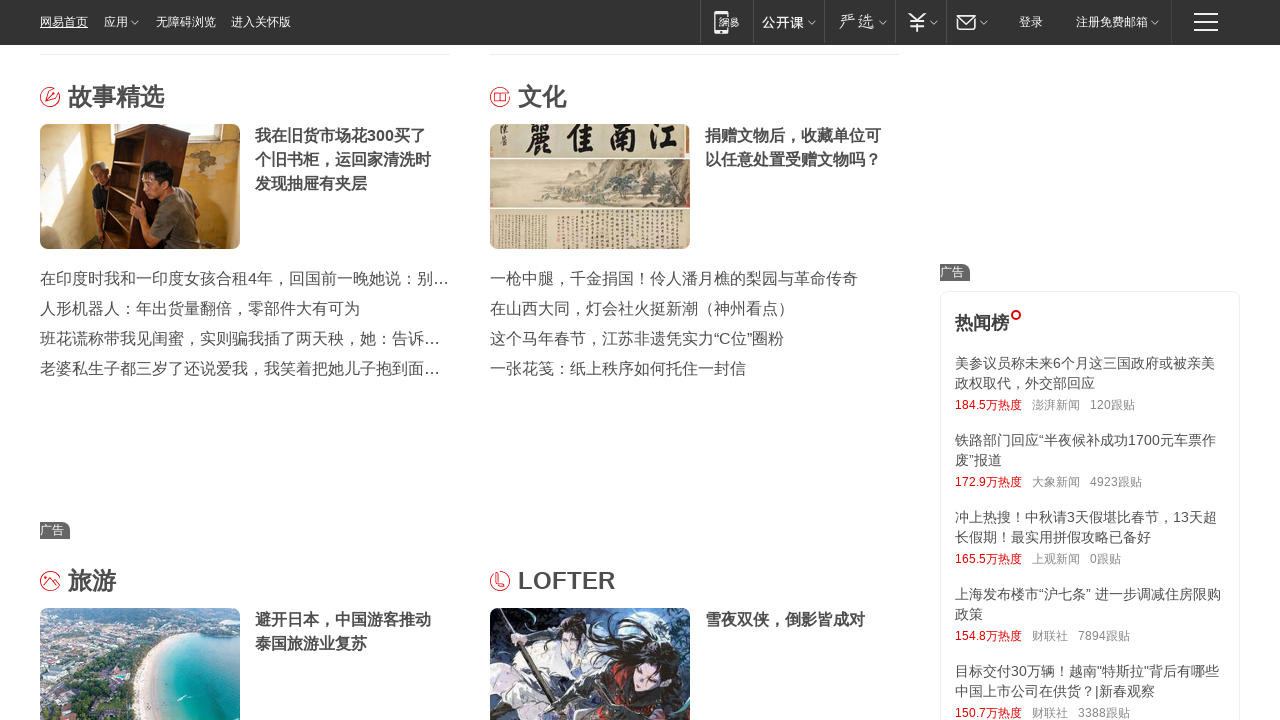

Scrolled down by 100 pixels (iteration 68/100)
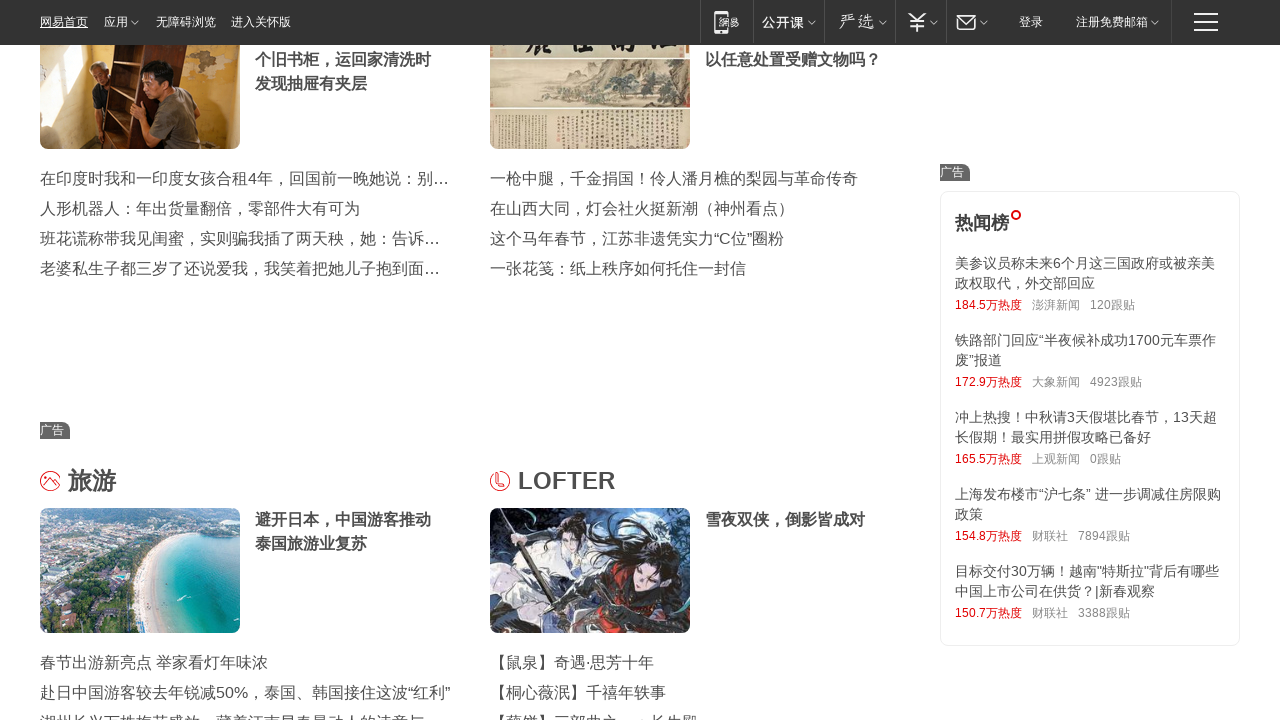

Waited 100ms for scroll animation (iteration 68/100)
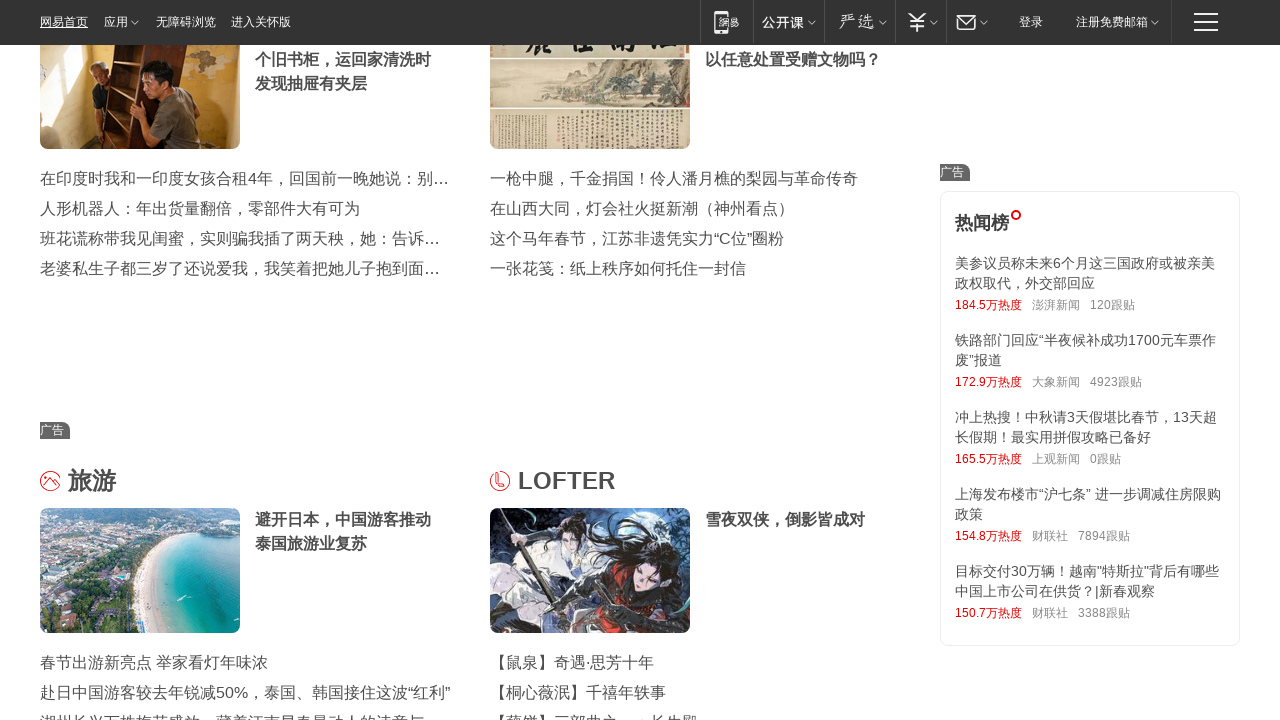

Scrolled down by 100 pixels (iteration 69/100)
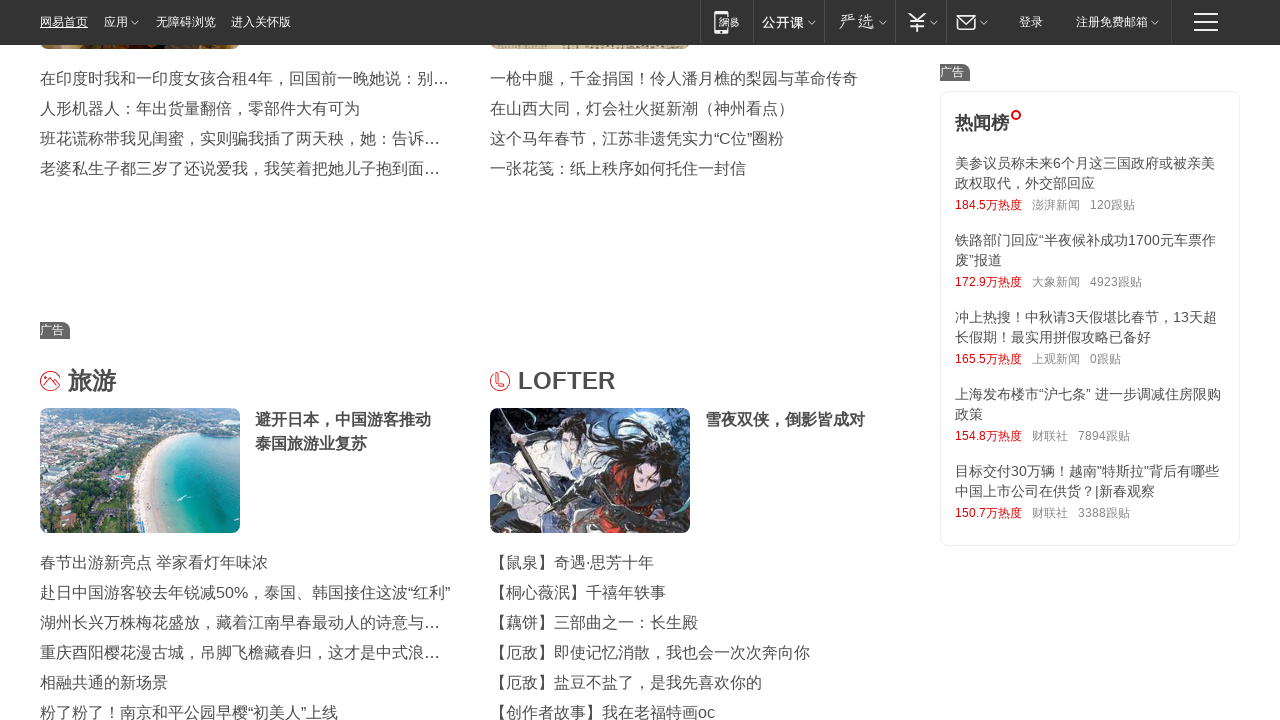

Waited 100ms for scroll animation (iteration 69/100)
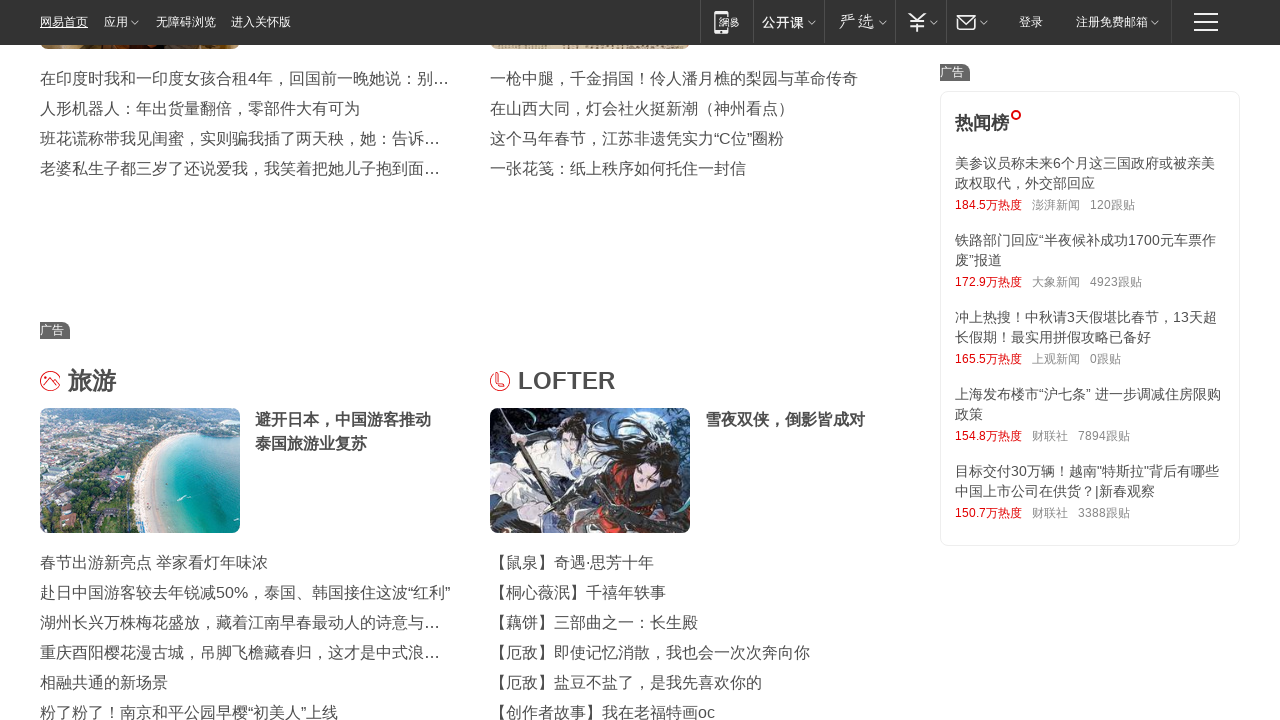

Scrolled down by 100 pixels (iteration 70/100)
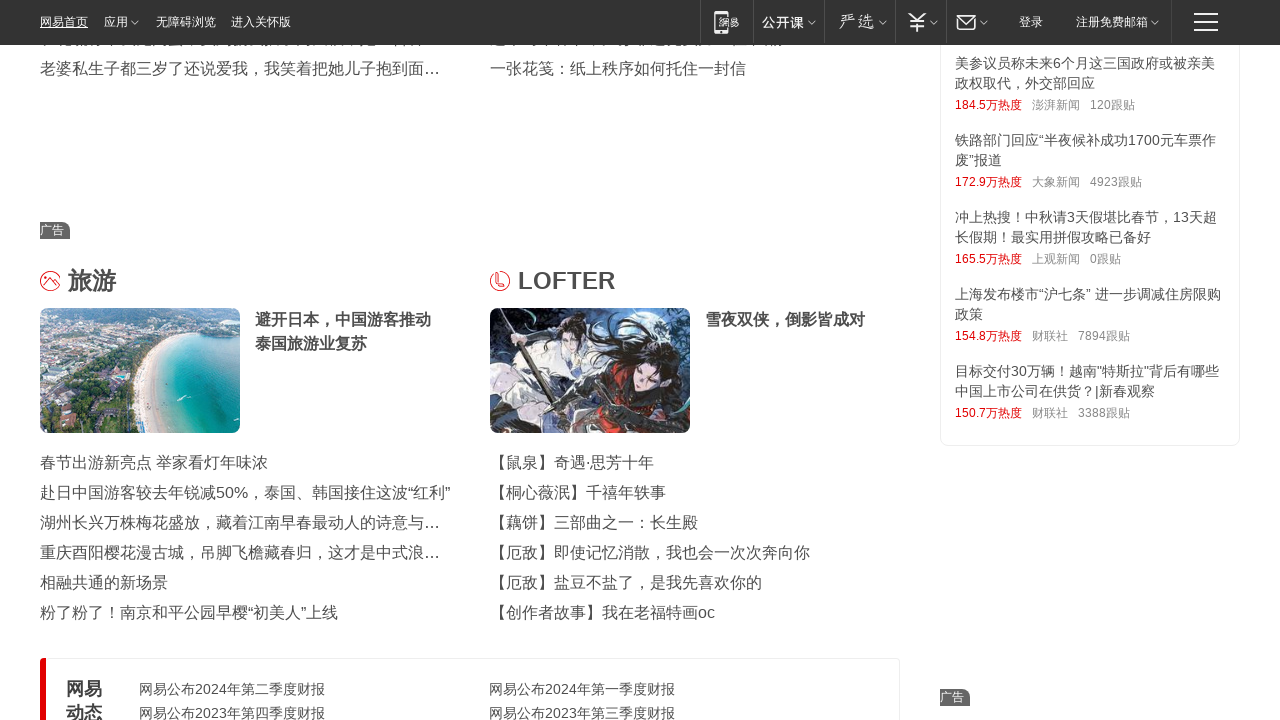

Waited 100ms for scroll animation (iteration 70/100)
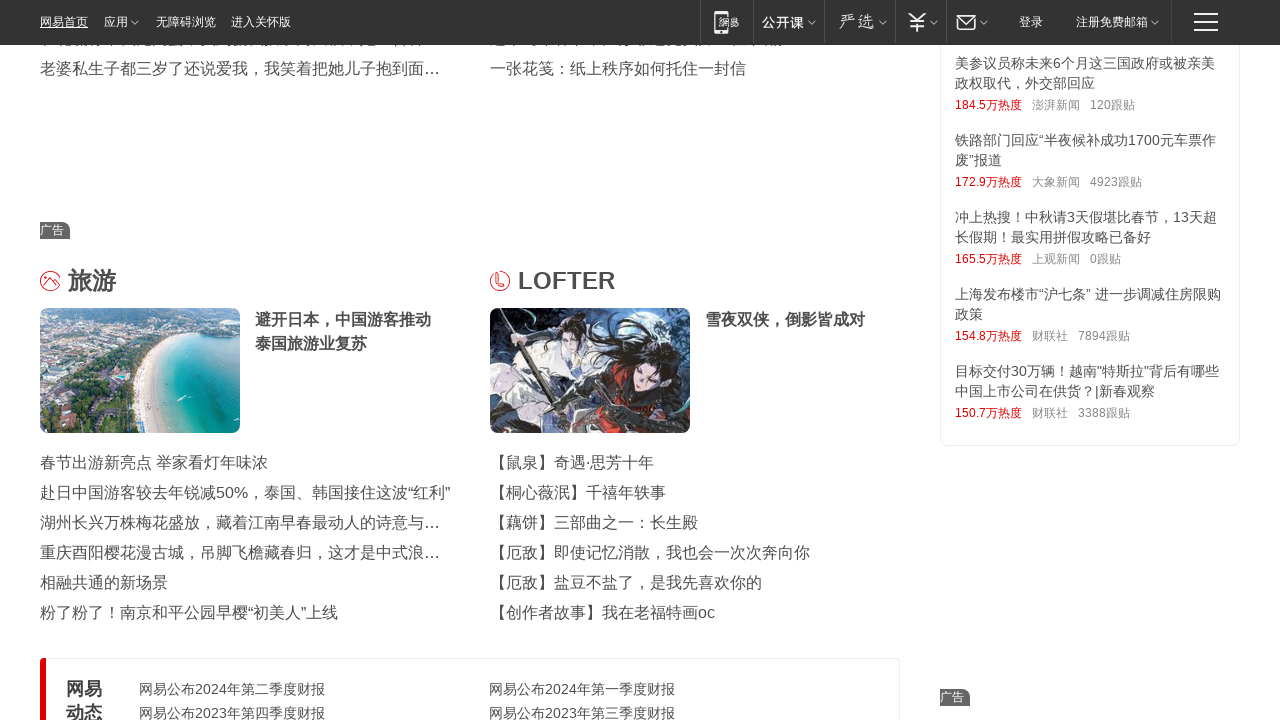

Scrolled down by 100 pixels (iteration 71/100)
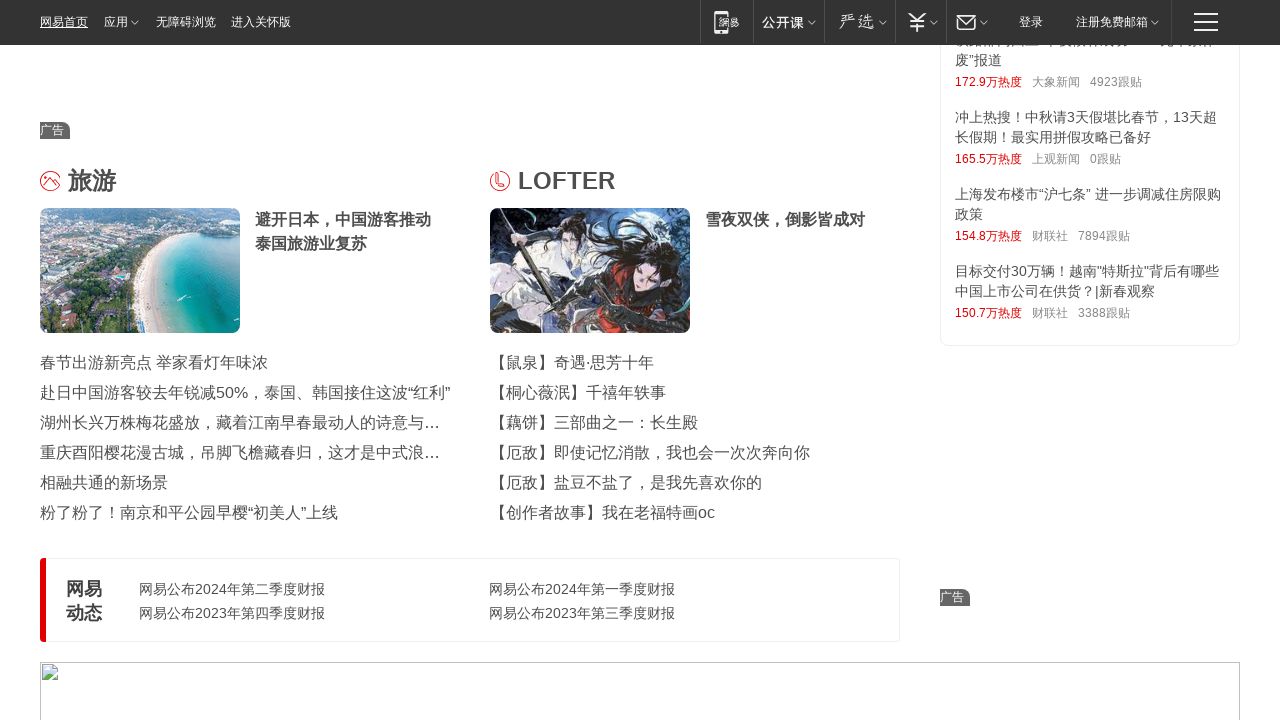

Waited 100ms for scroll animation (iteration 71/100)
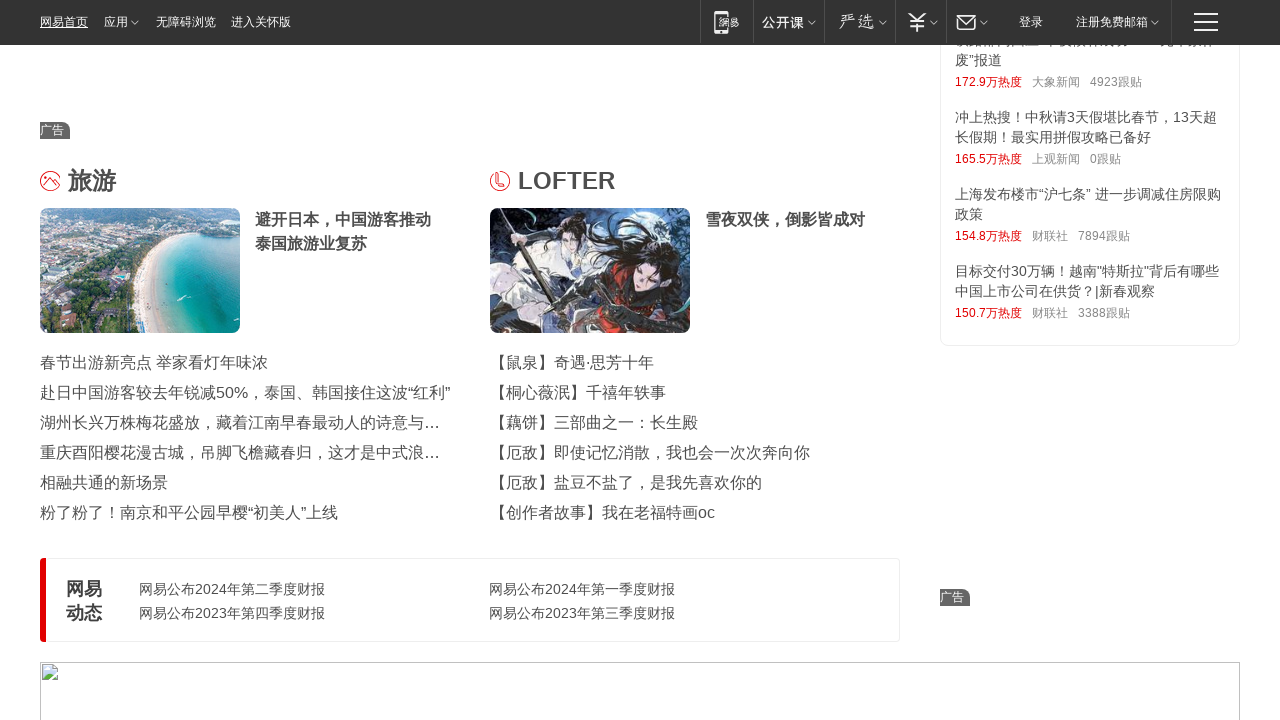

Scrolled down by 100 pixels (iteration 72/100)
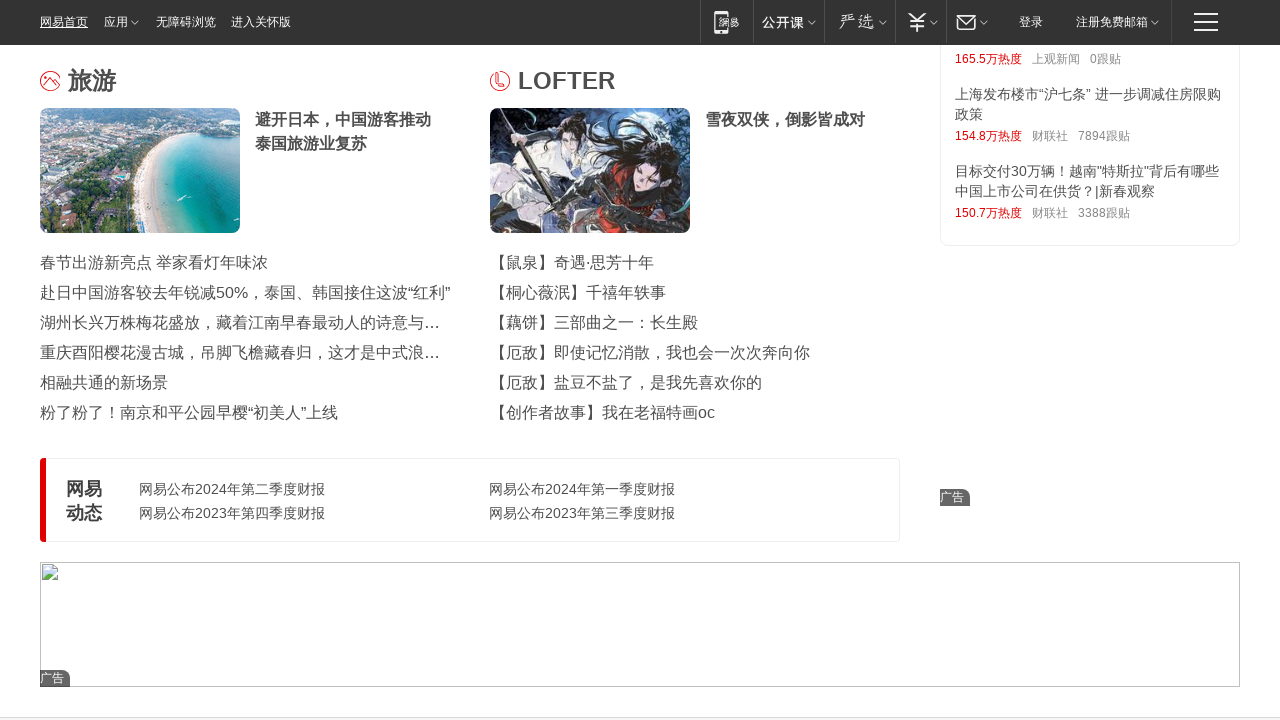

Waited 100ms for scroll animation (iteration 72/100)
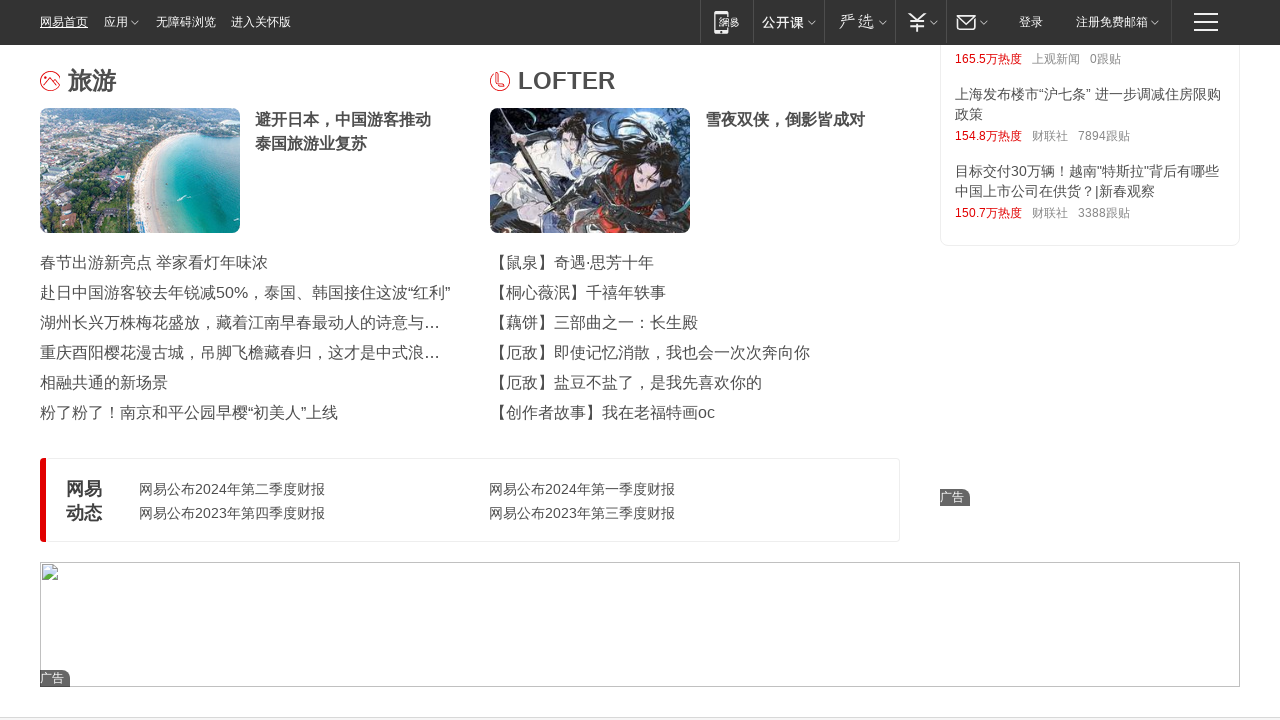

Scrolled down by 100 pixels (iteration 73/100)
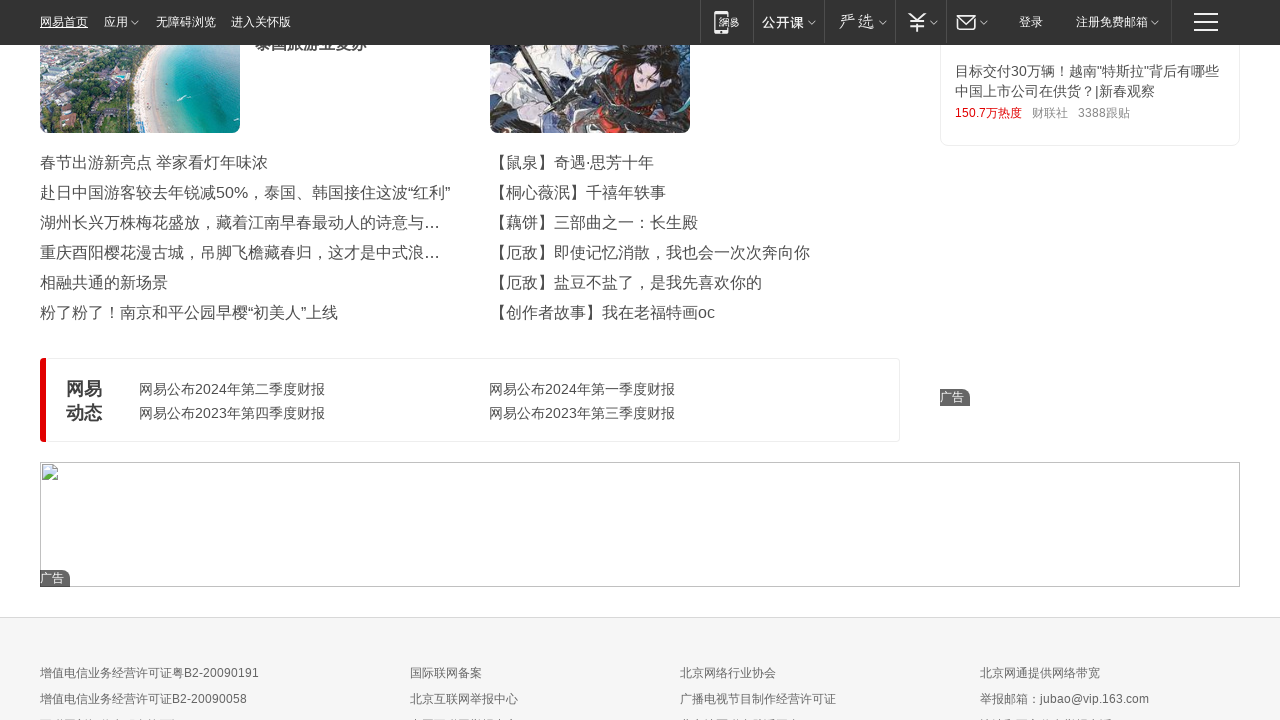

Waited 100ms for scroll animation (iteration 73/100)
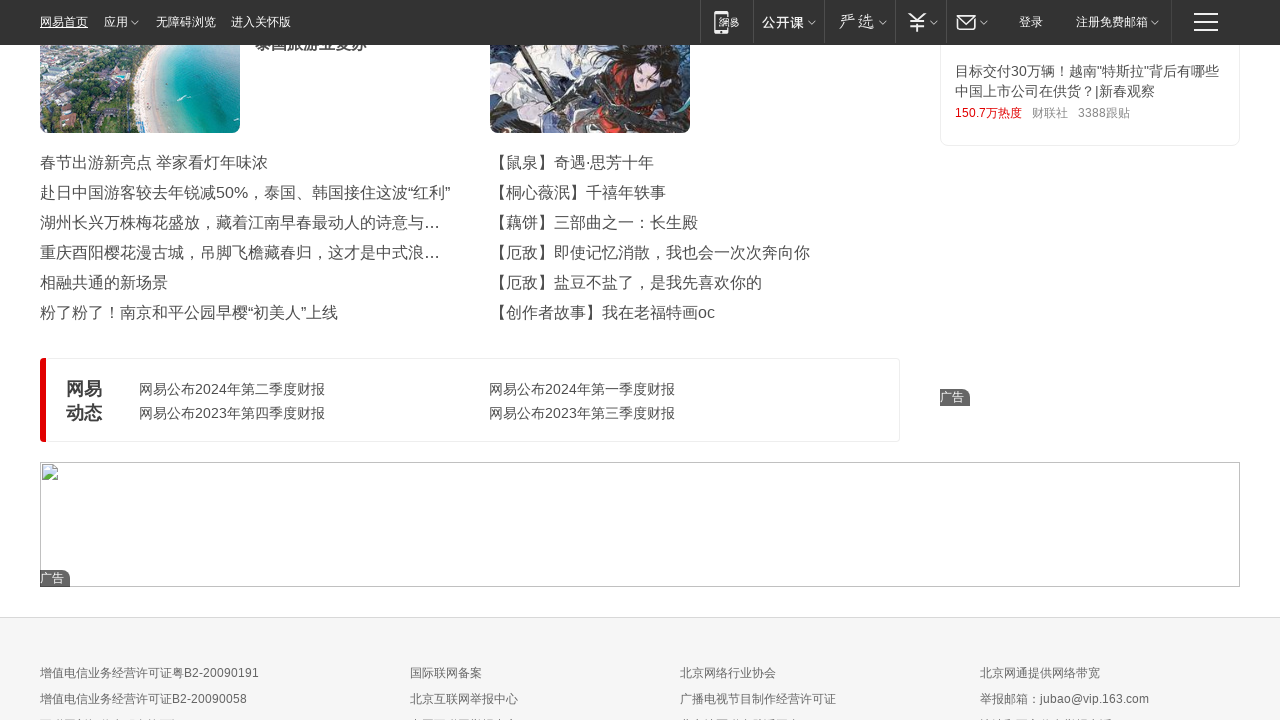

Scrolled down by 100 pixels (iteration 74/100)
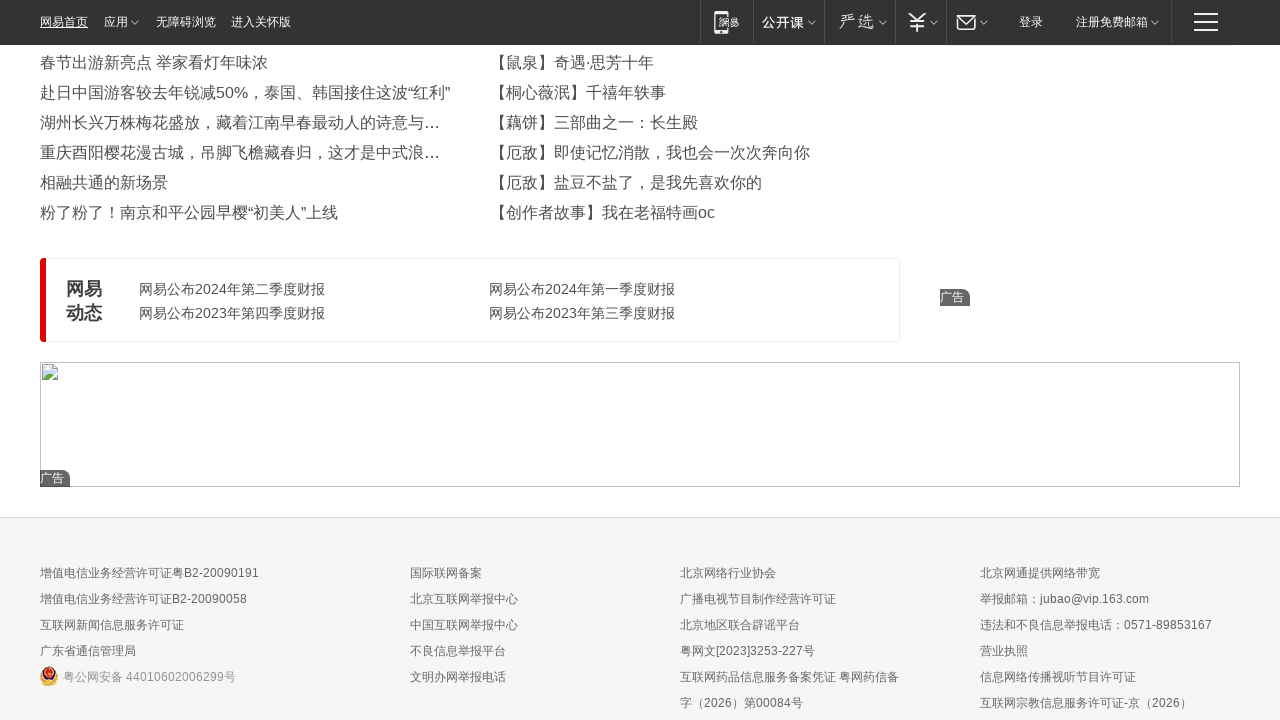

Waited 100ms for scroll animation (iteration 74/100)
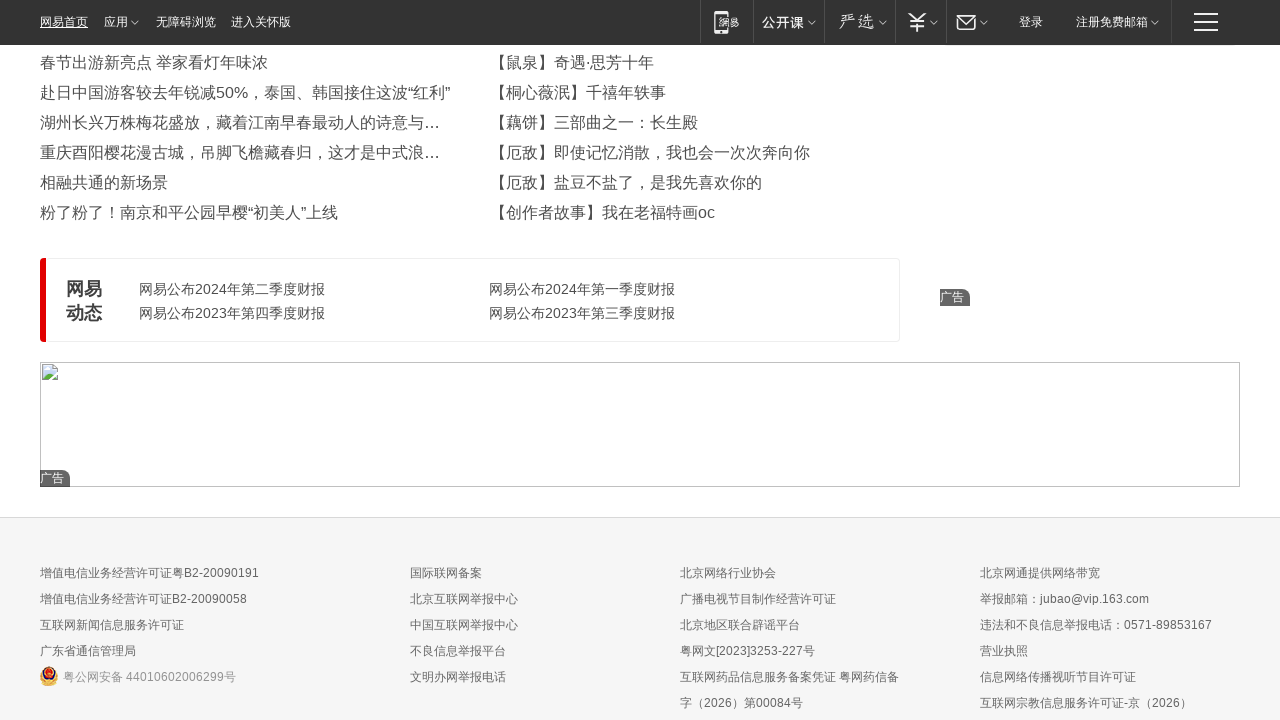

Scrolled down by 100 pixels (iteration 75/100)
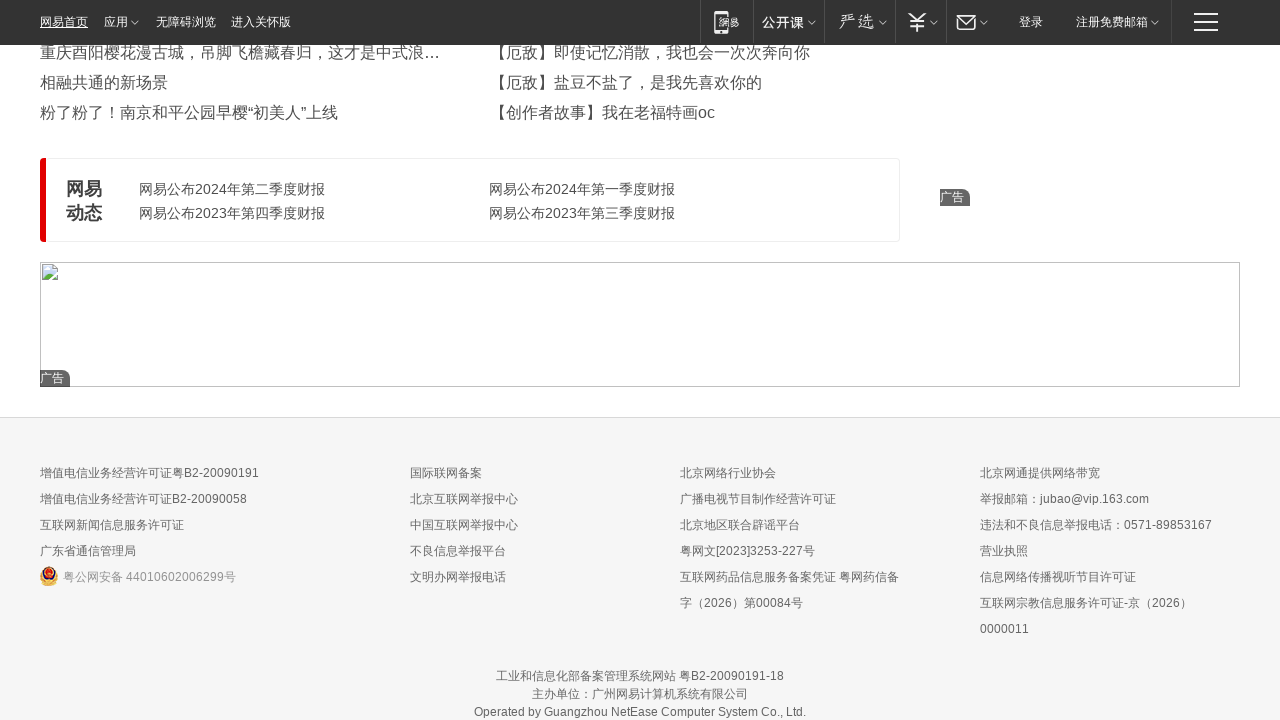

Waited 100ms for scroll animation (iteration 75/100)
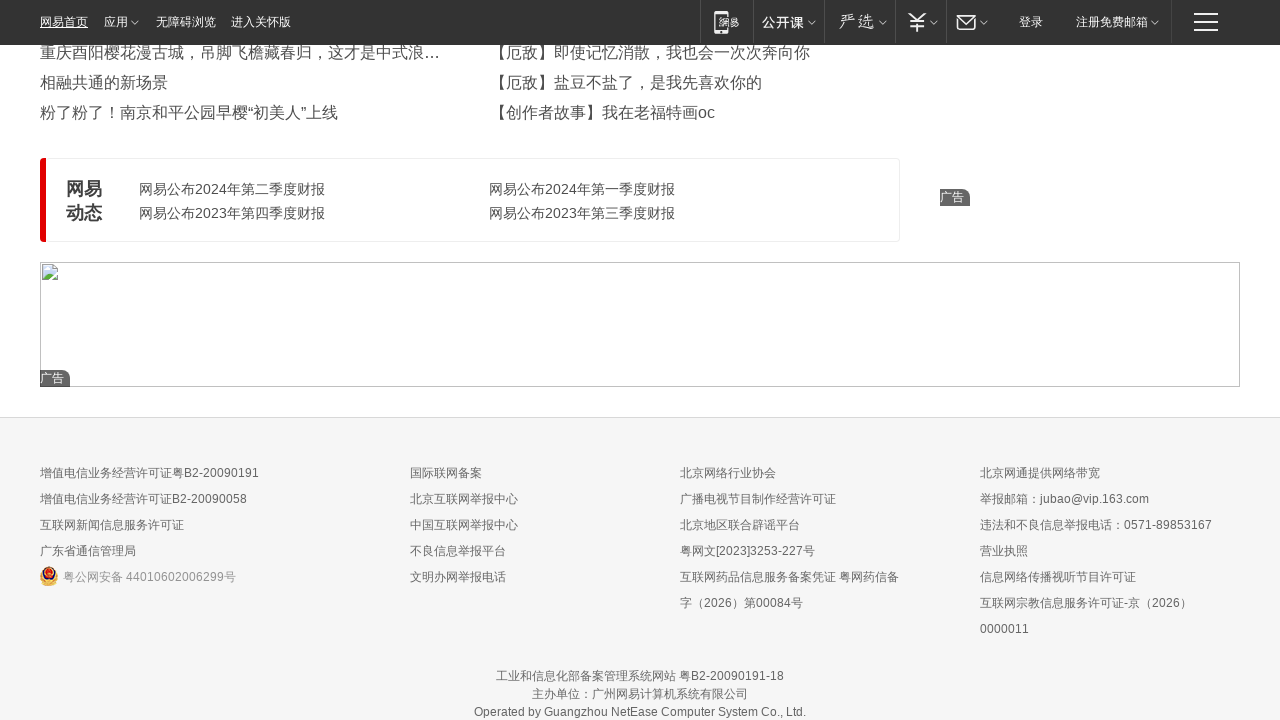

Scrolled down by 100 pixels (iteration 76/100)
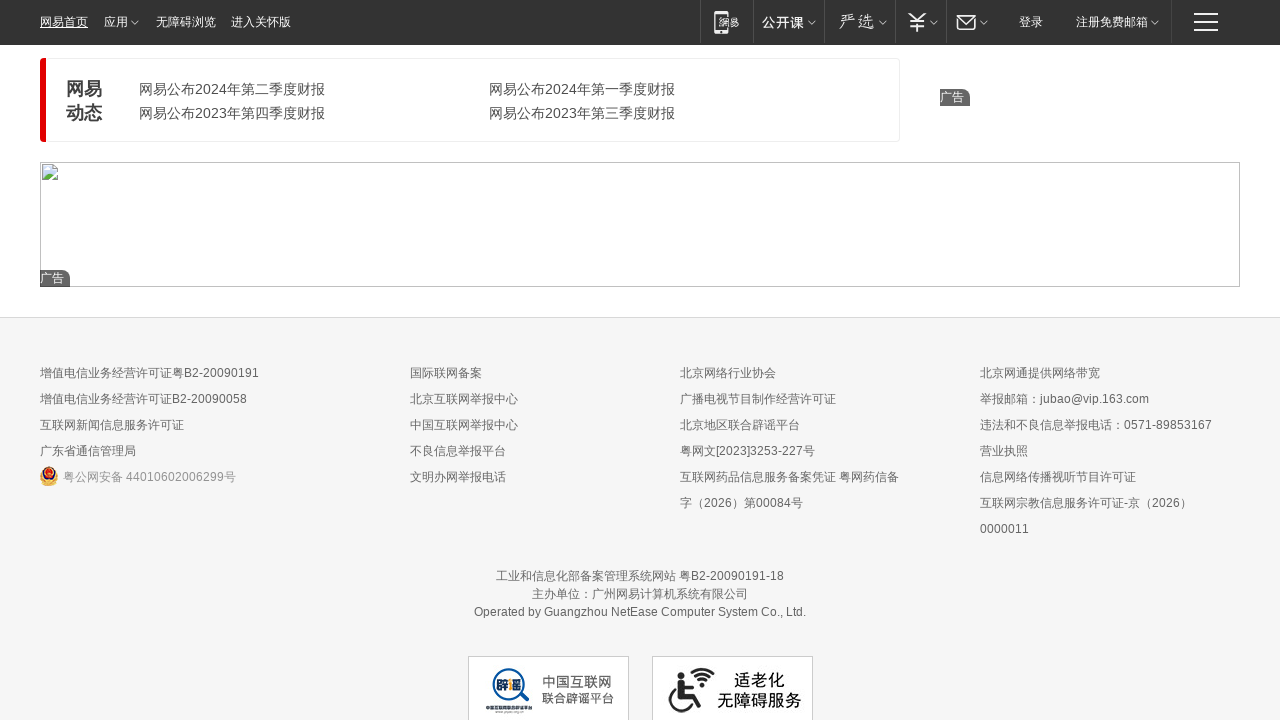

Waited 100ms for scroll animation (iteration 76/100)
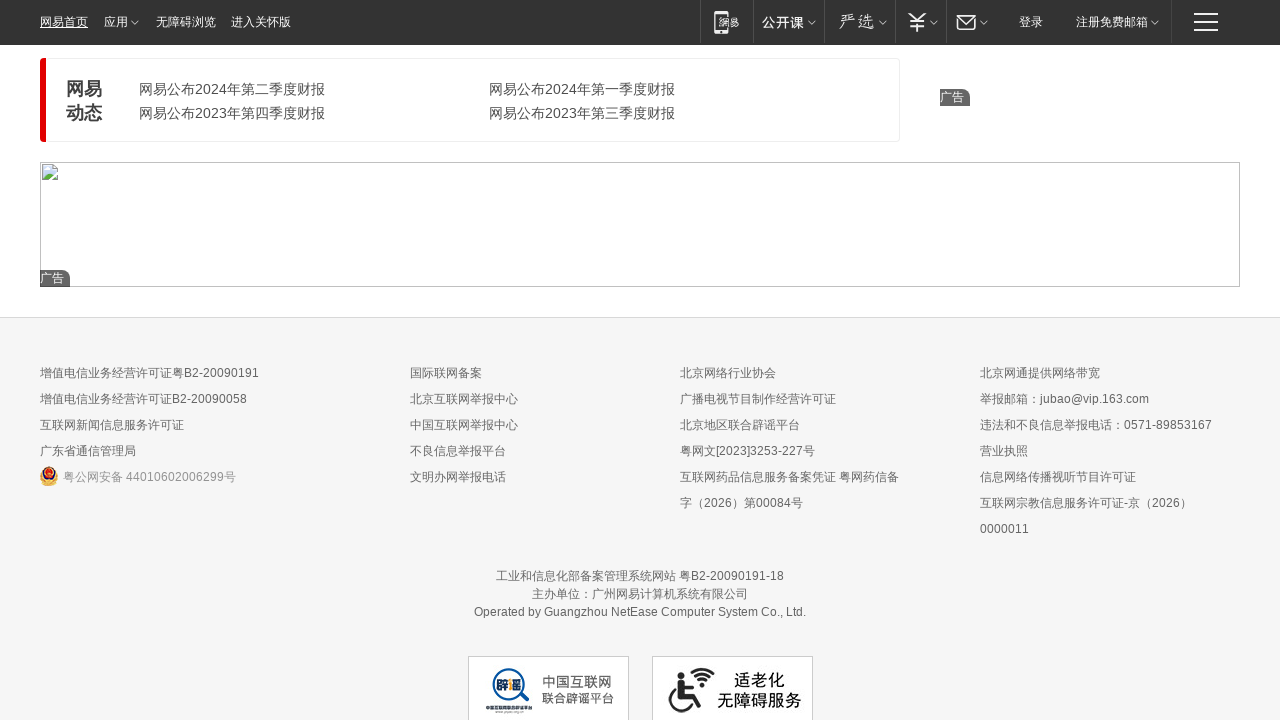

Scrolled down by 100 pixels (iteration 77/100)
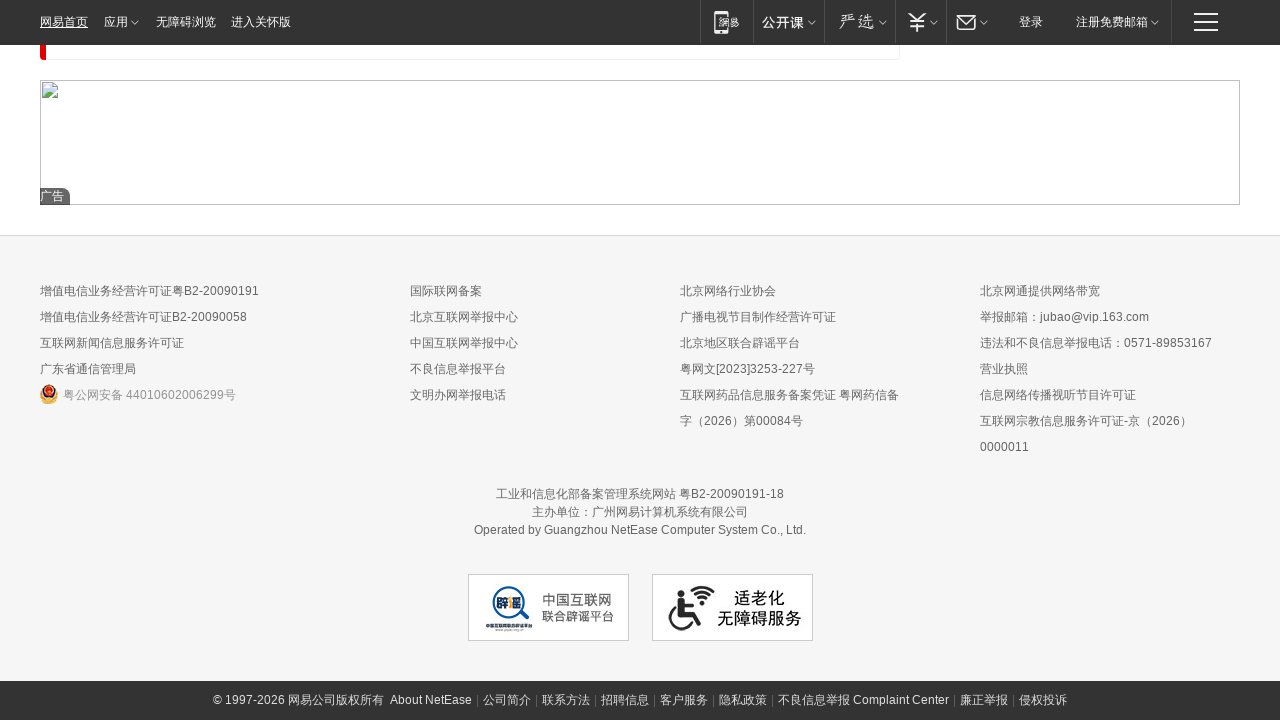

Waited 100ms for scroll animation (iteration 77/100)
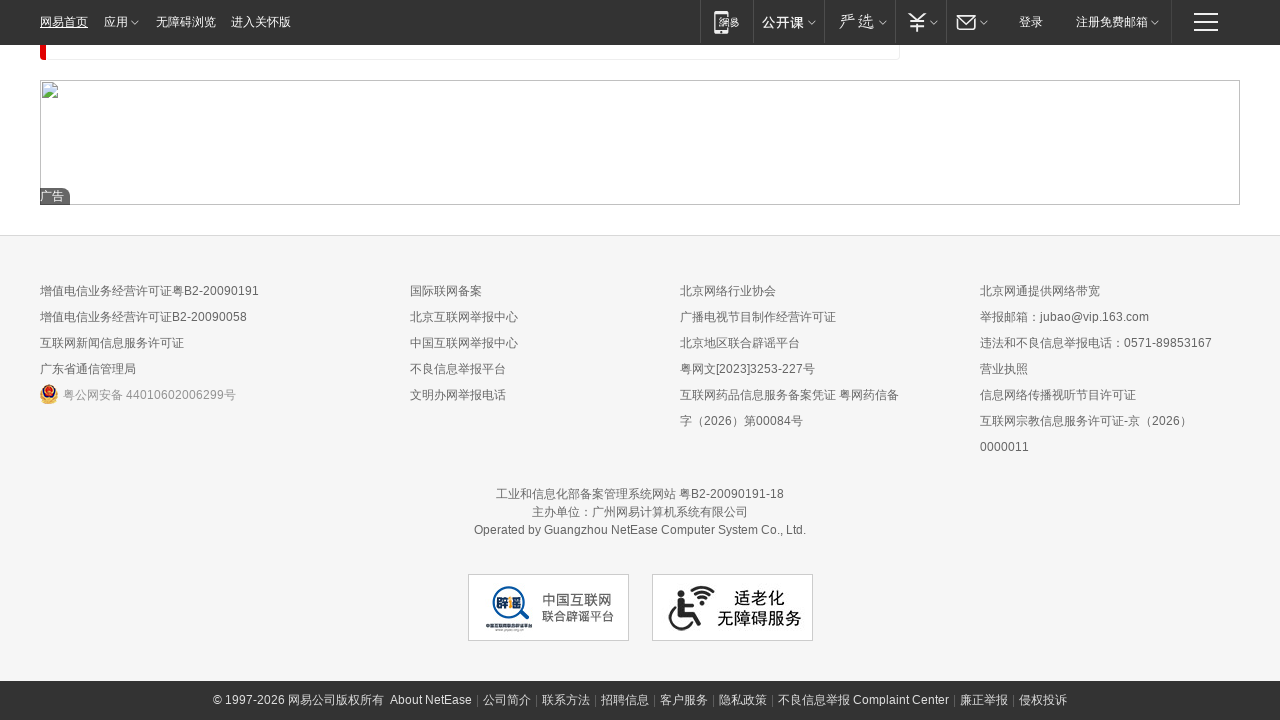

Scrolled down by 100 pixels (iteration 78/100)
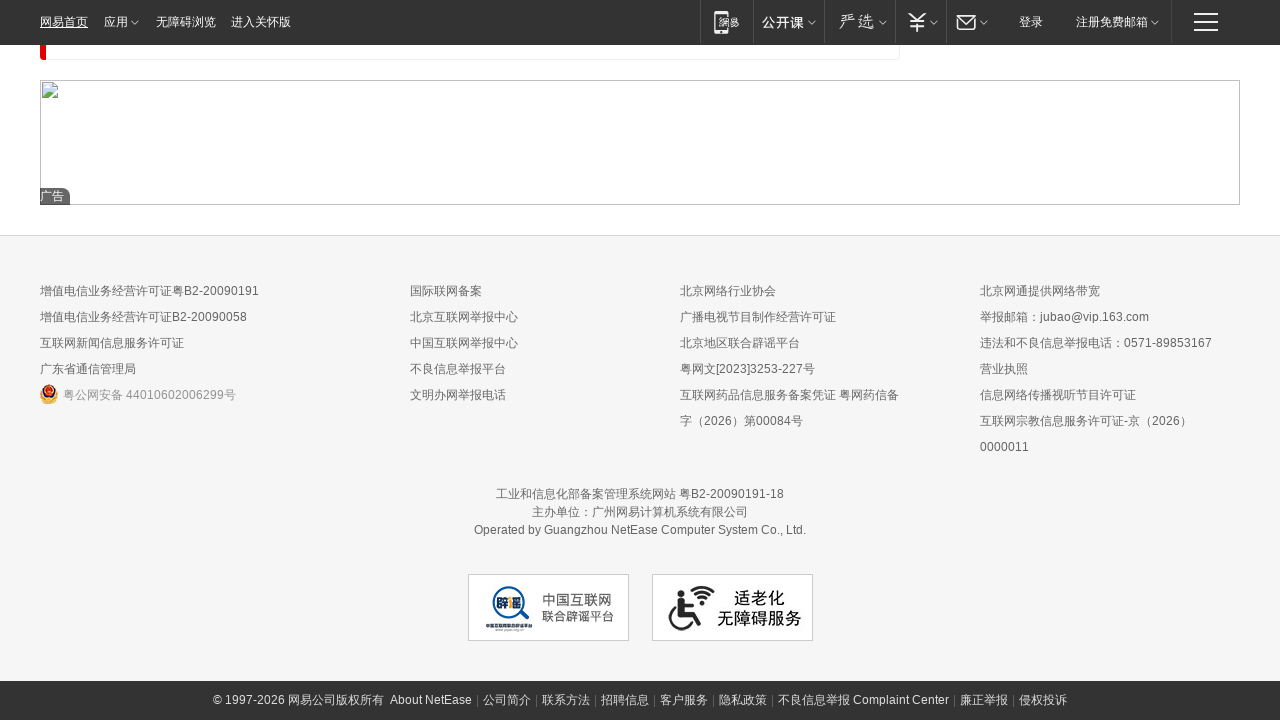

Waited 100ms for scroll animation (iteration 78/100)
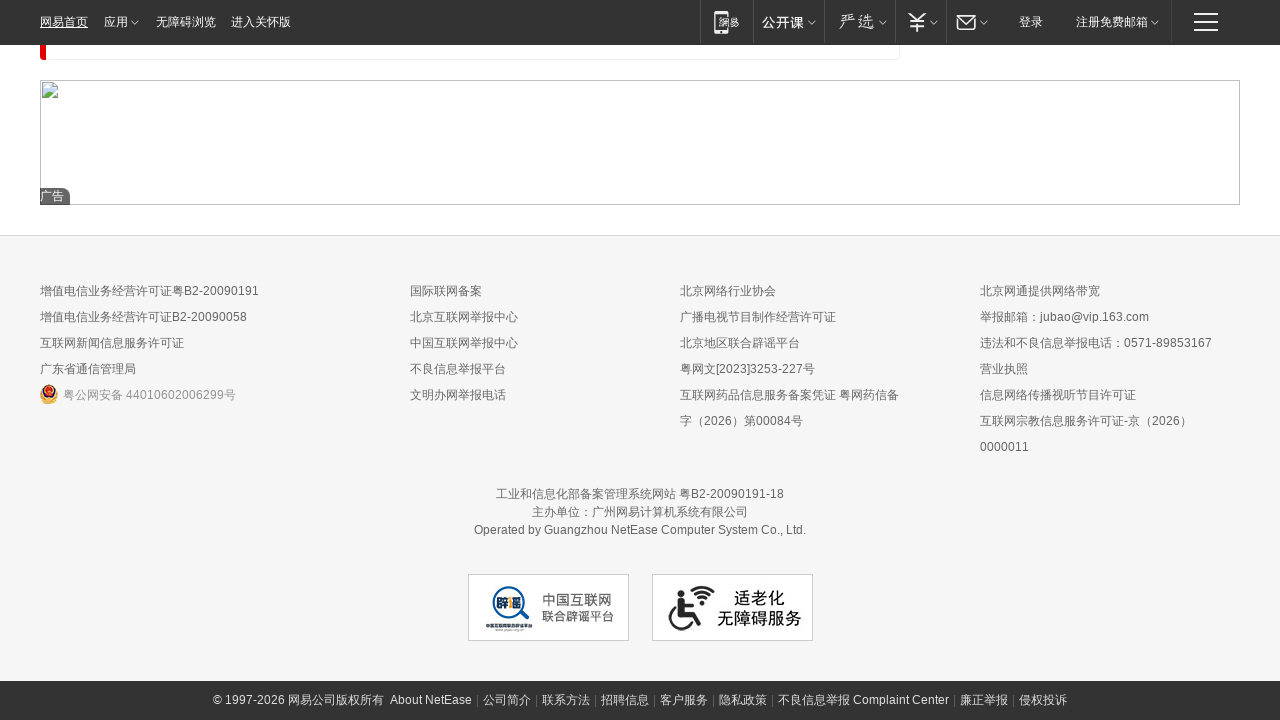

Scrolled down by 100 pixels (iteration 79/100)
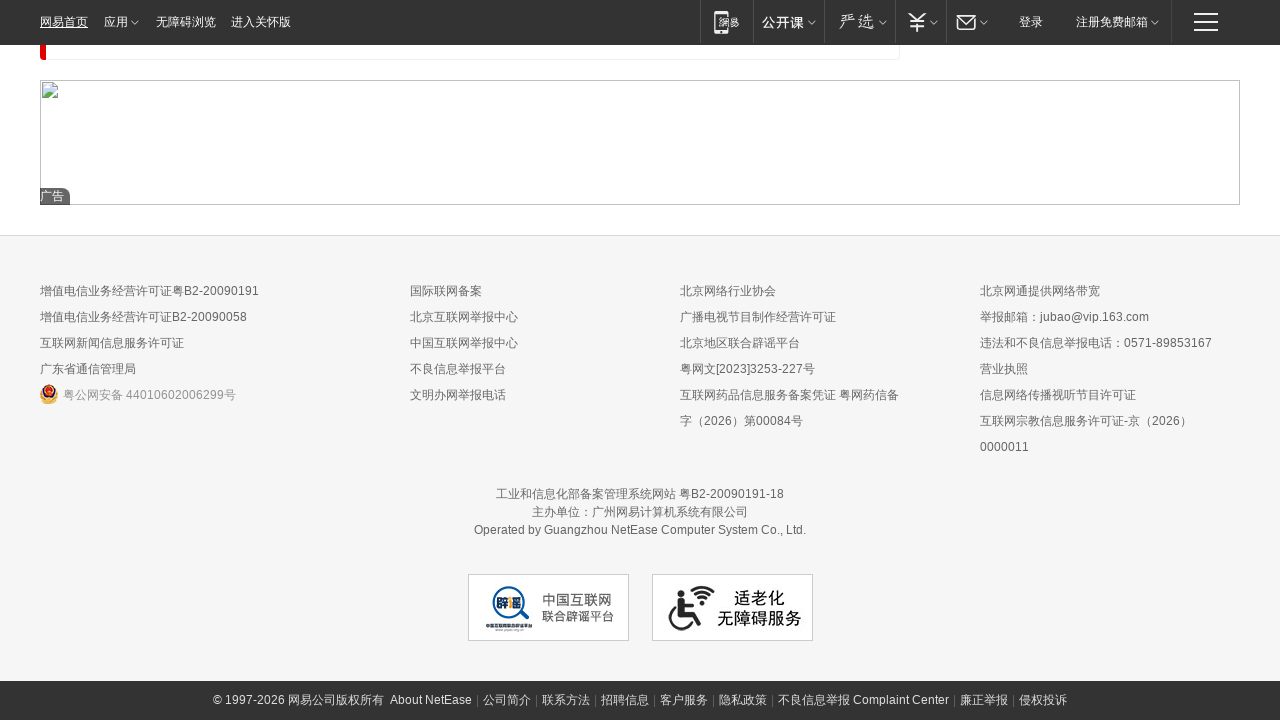

Waited 100ms for scroll animation (iteration 79/100)
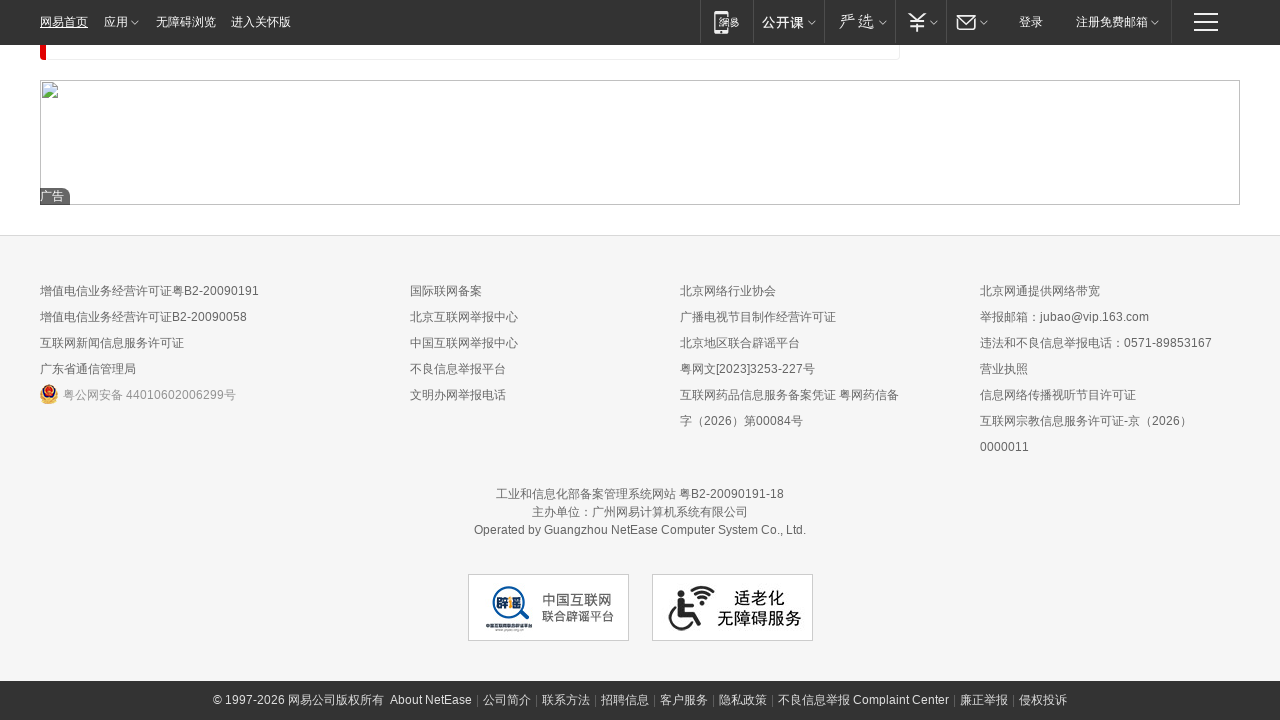

Scrolled down by 100 pixels (iteration 80/100)
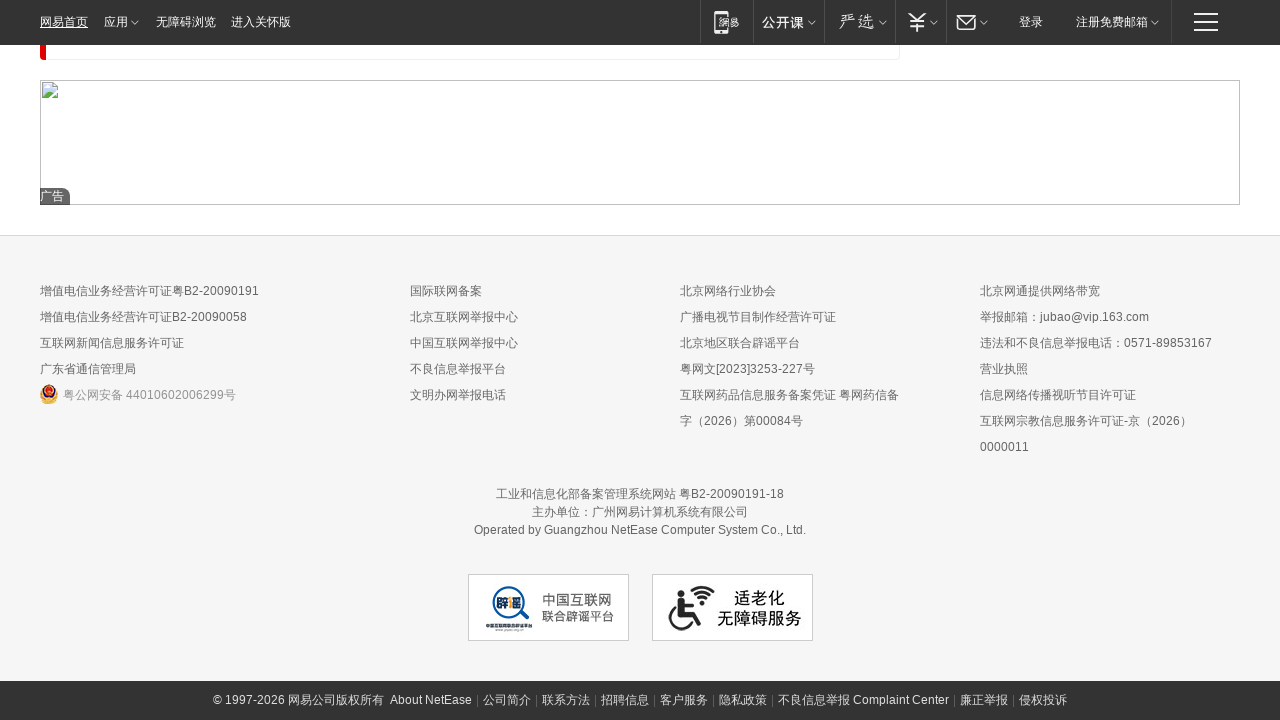

Waited 100ms for scroll animation (iteration 80/100)
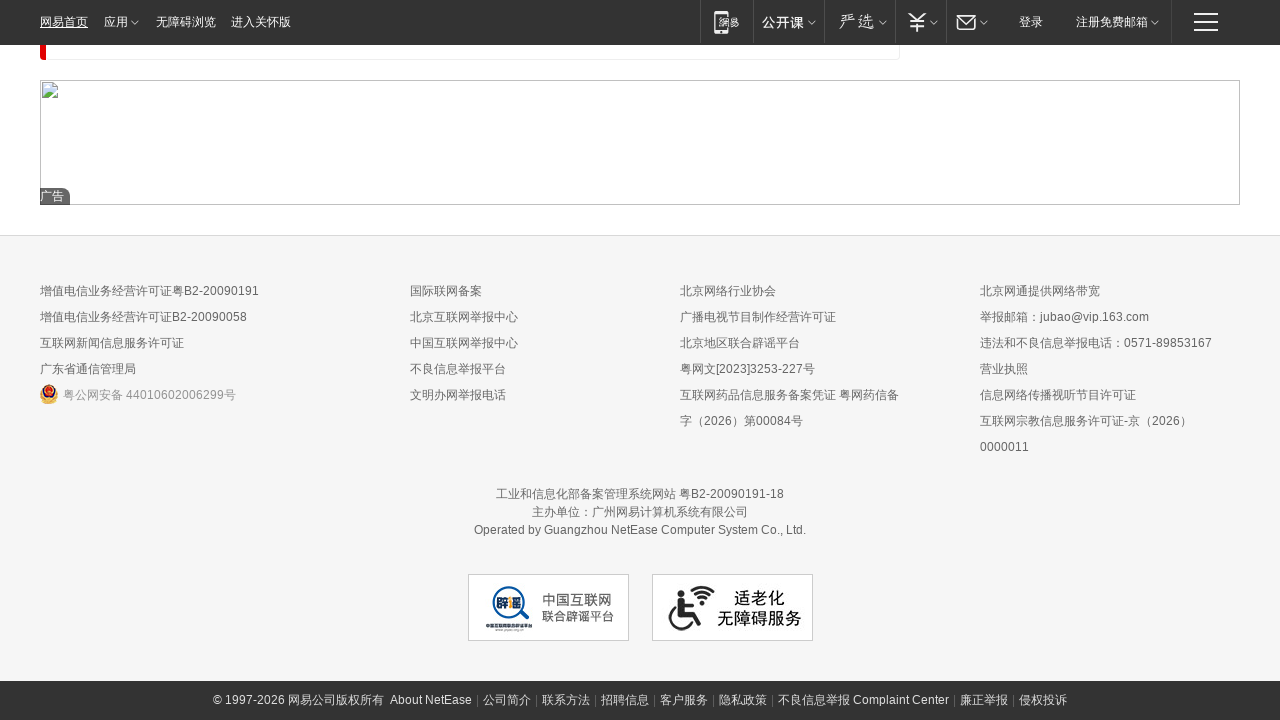

Scrolled down by 100 pixels (iteration 81/100)
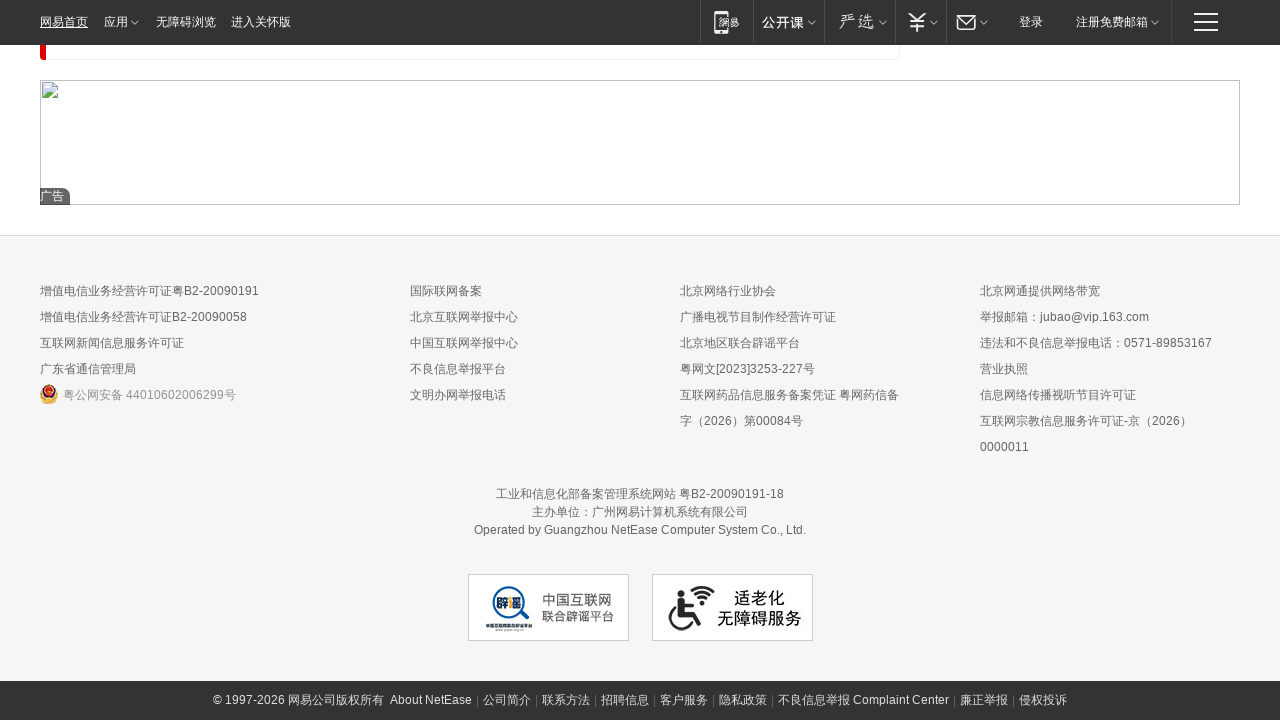

Waited 100ms for scroll animation (iteration 81/100)
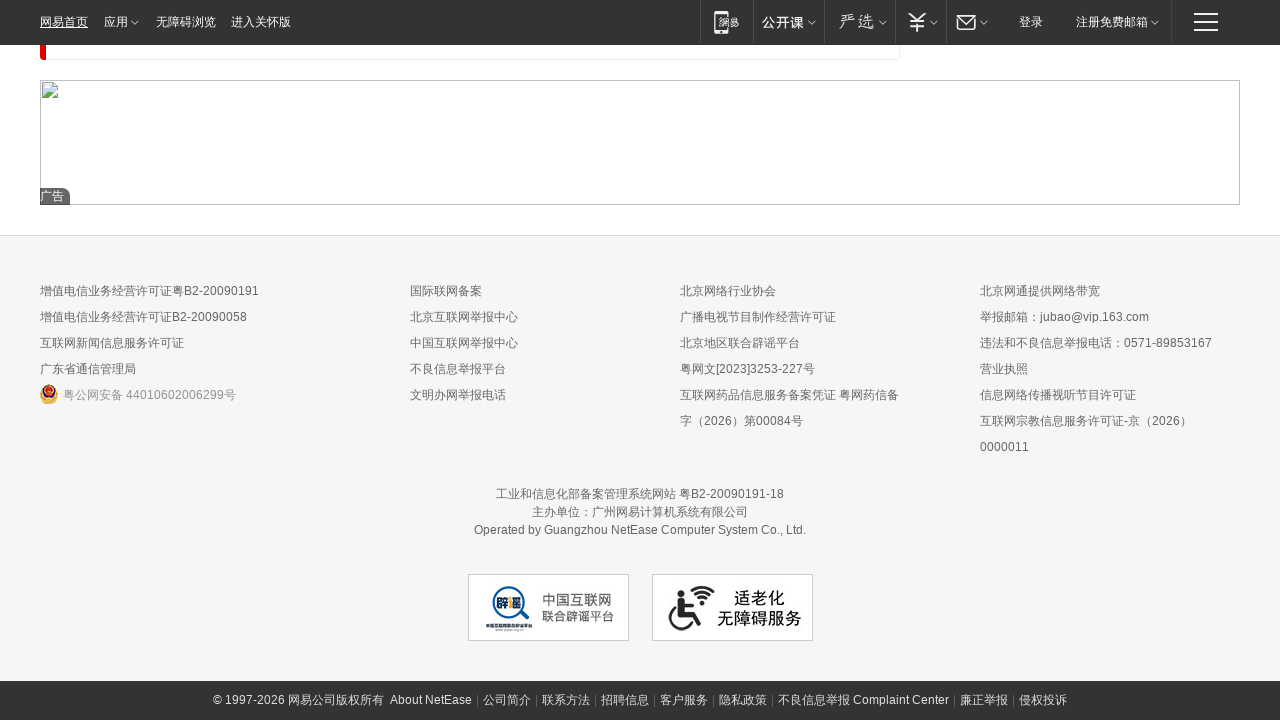

Scrolled down by 100 pixels (iteration 82/100)
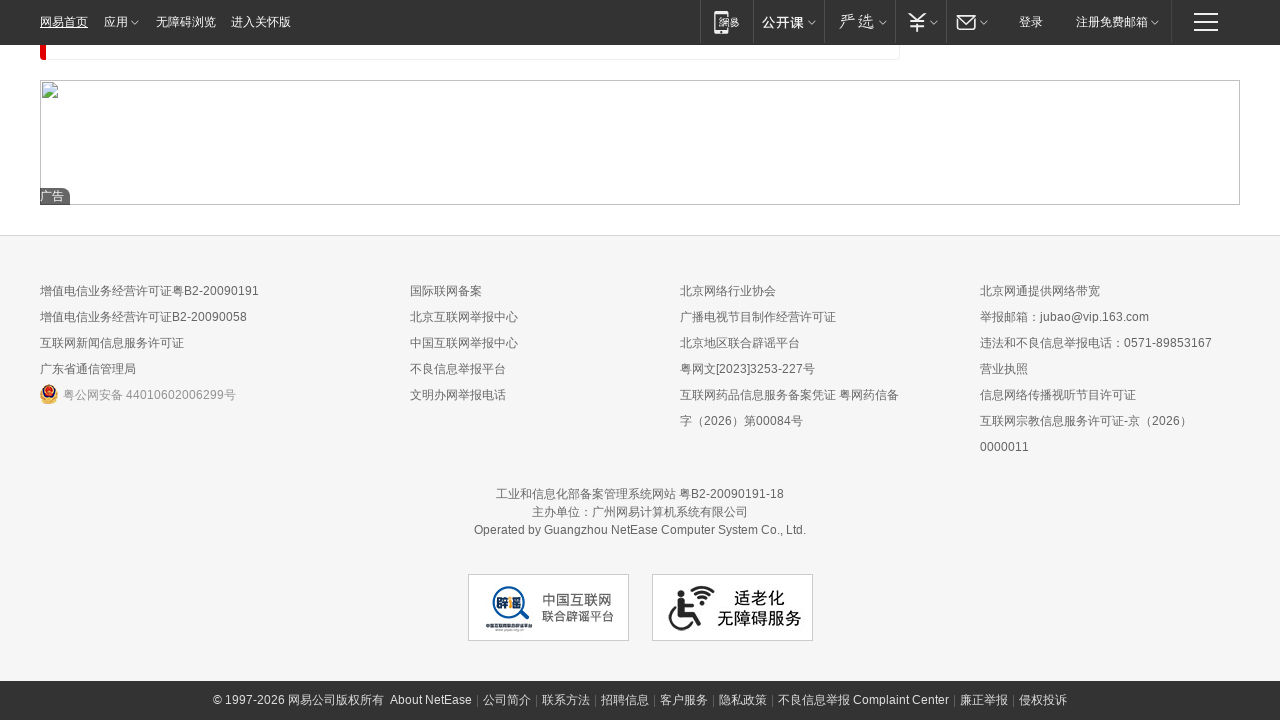

Waited 100ms for scroll animation (iteration 82/100)
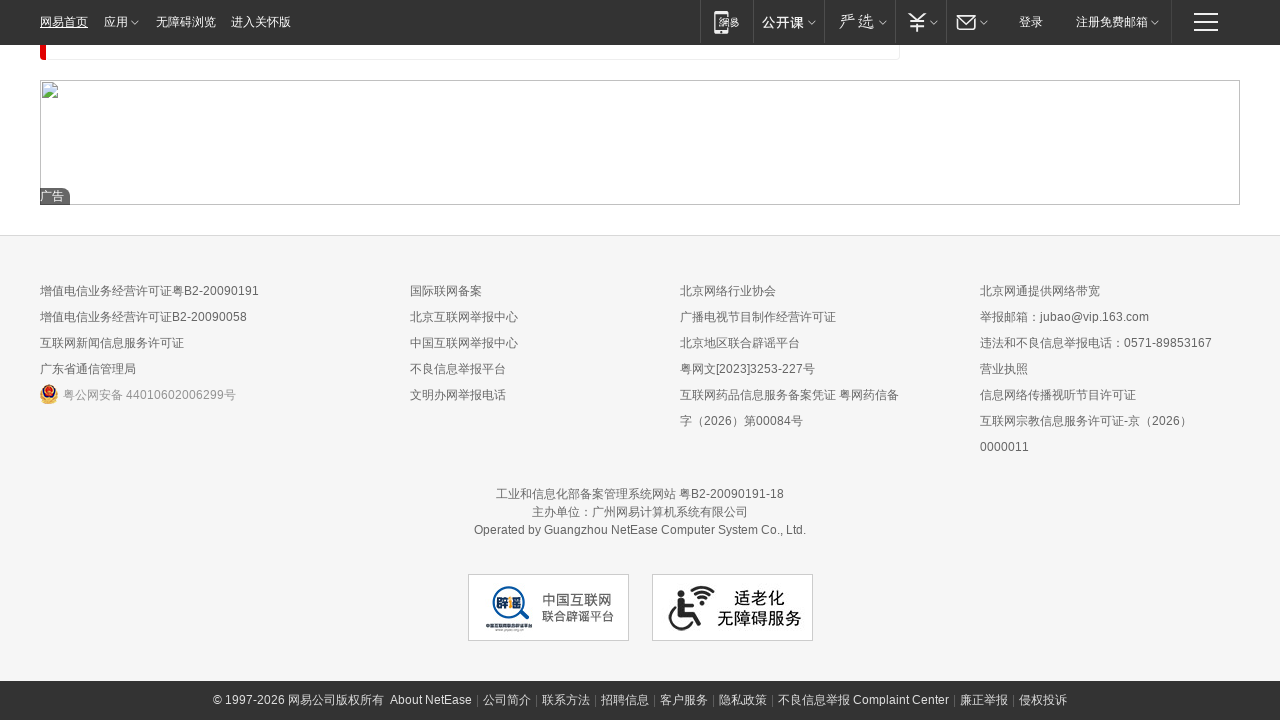

Scrolled down by 100 pixels (iteration 83/100)
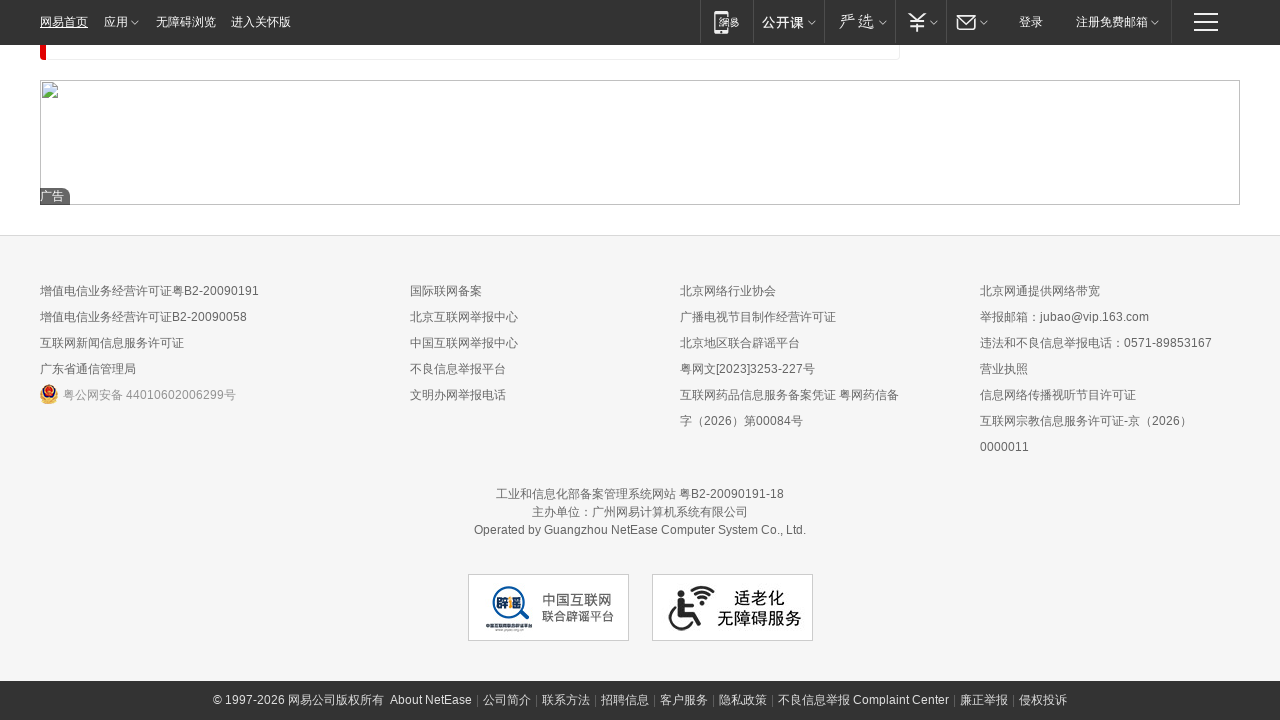

Waited 100ms for scroll animation (iteration 83/100)
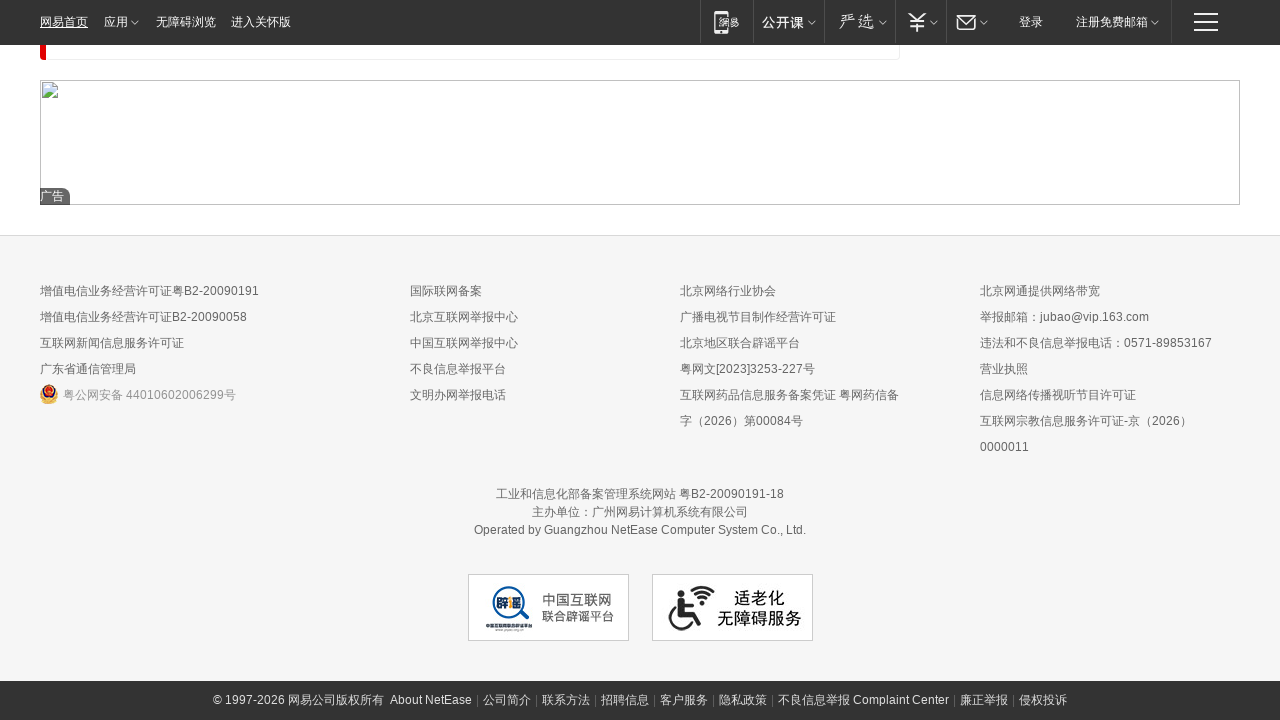

Scrolled down by 100 pixels (iteration 84/100)
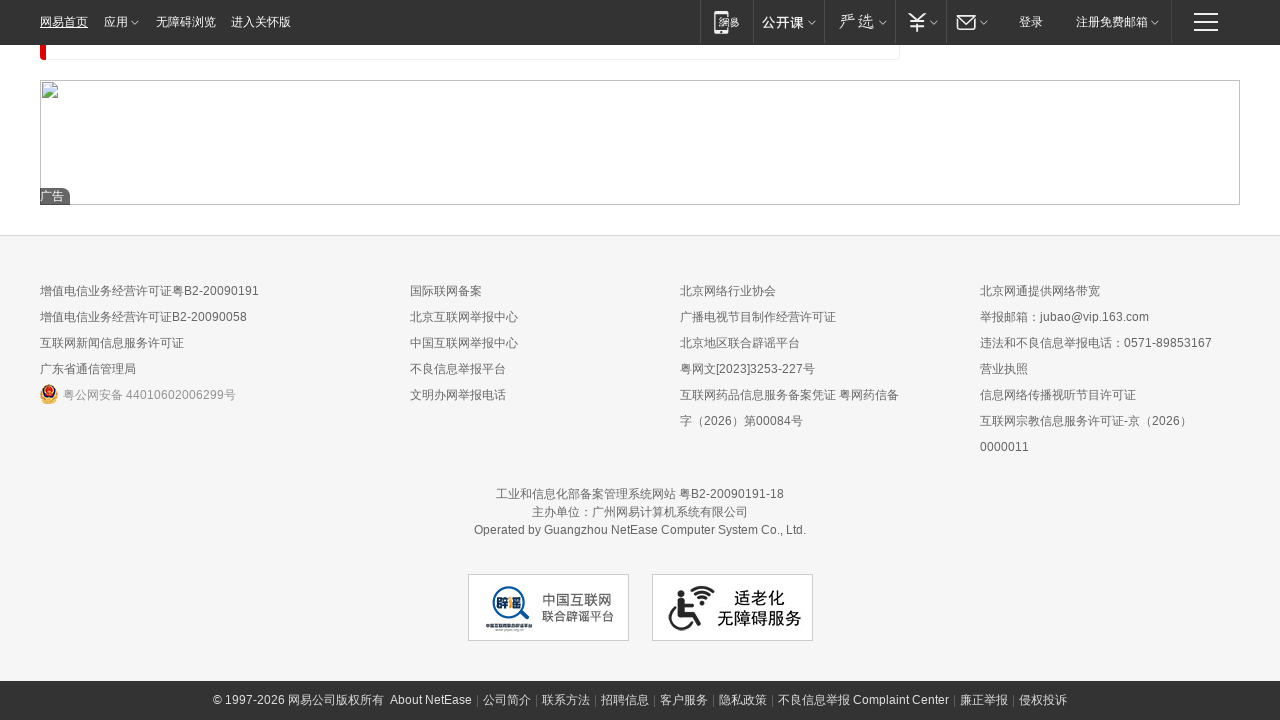

Waited 100ms for scroll animation (iteration 84/100)
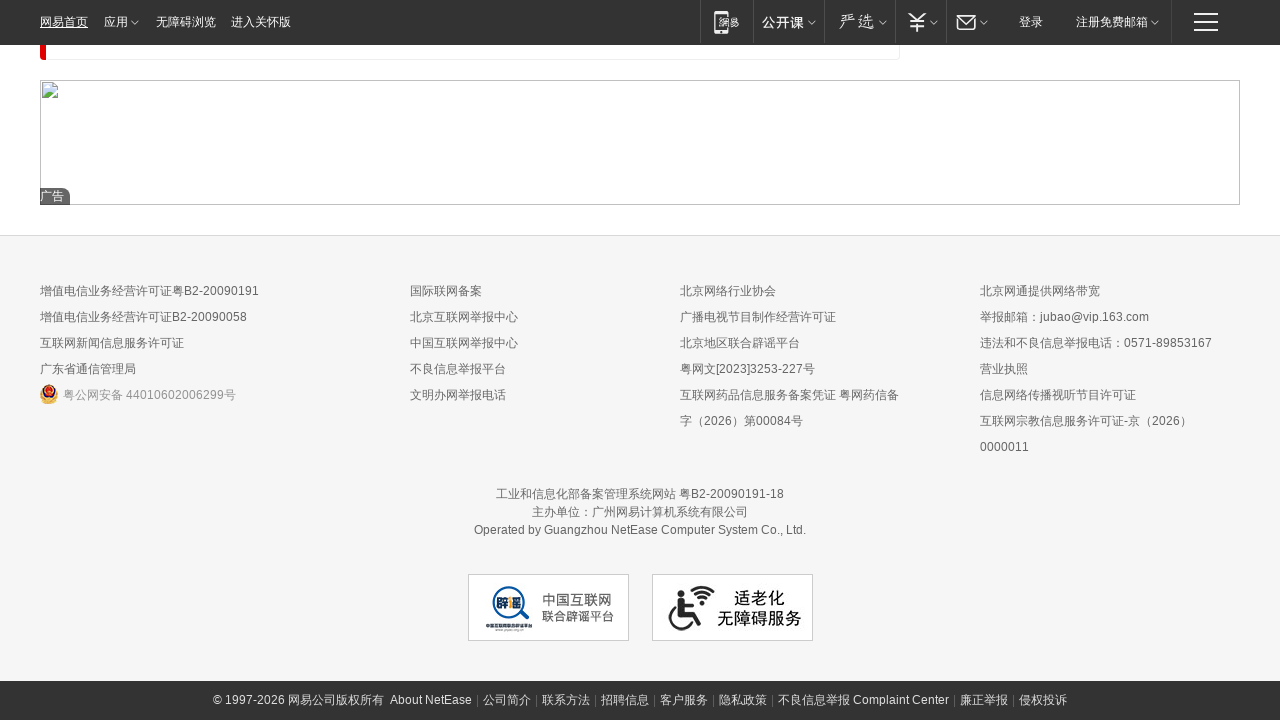

Scrolled down by 100 pixels (iteration 85/100)
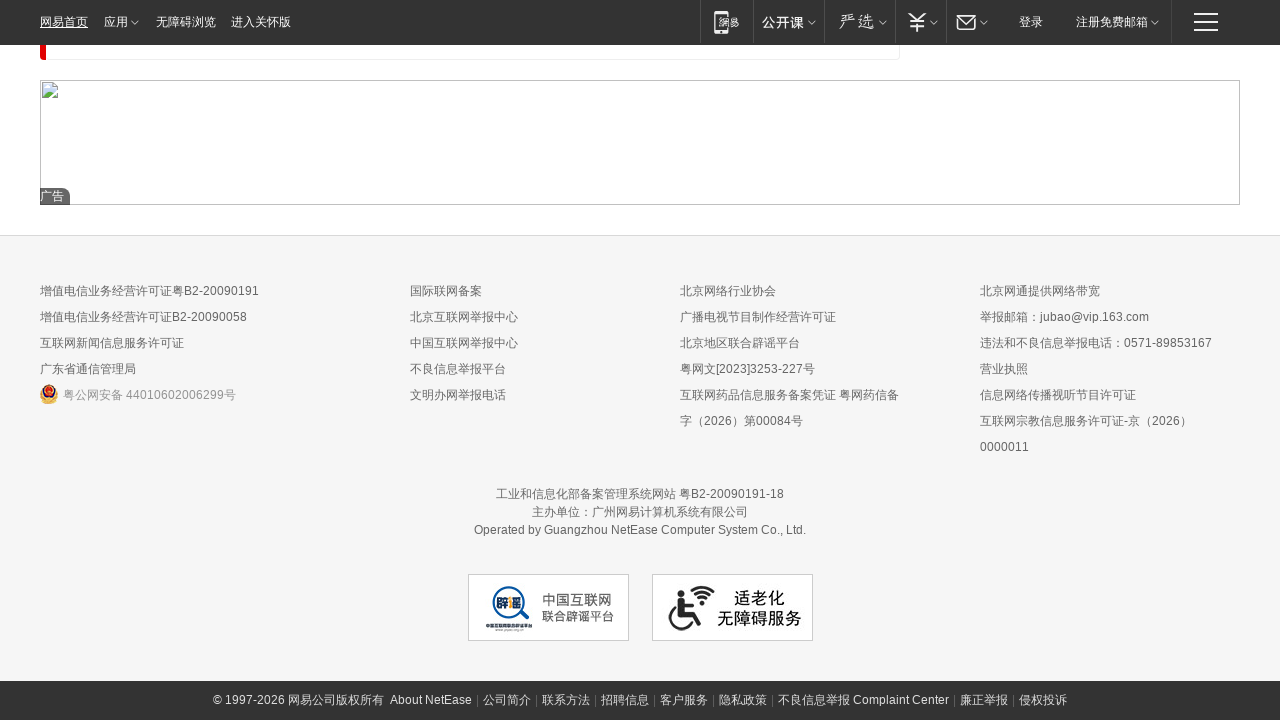

Waited 100ms for scroll animation (iteration 85/100)
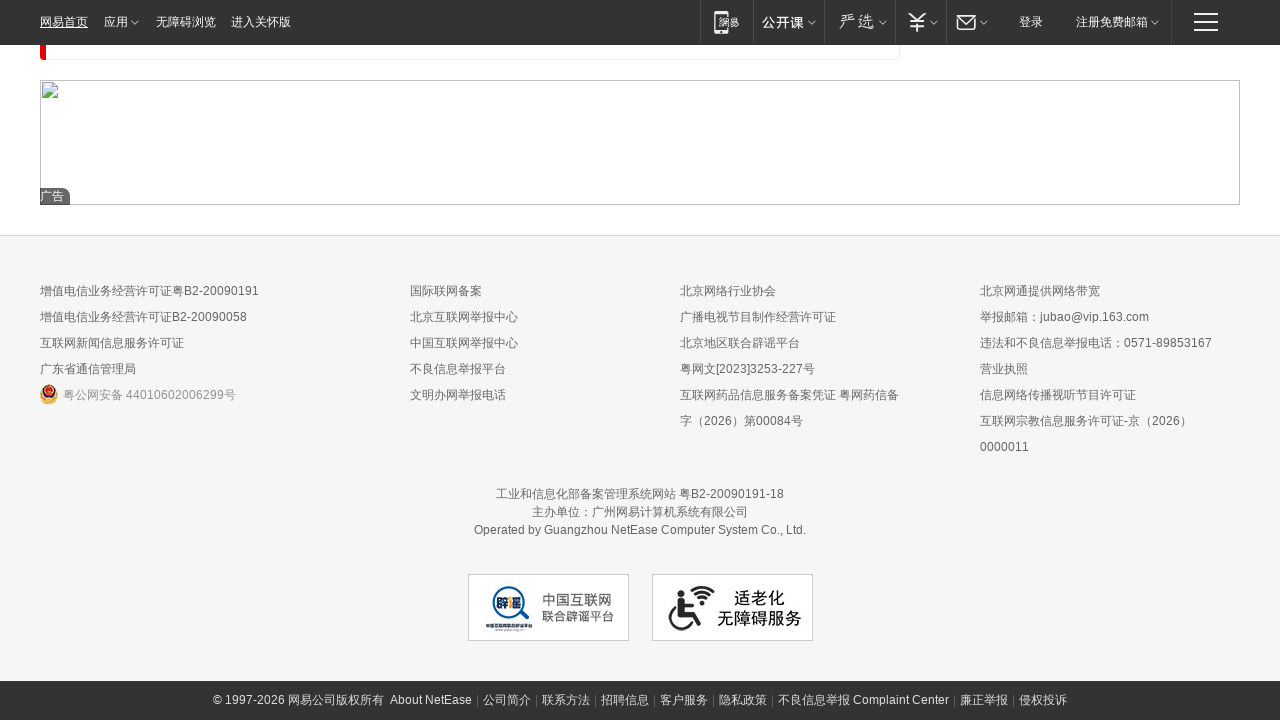

Scrolled down by 100 pixels (iteration 86/100)
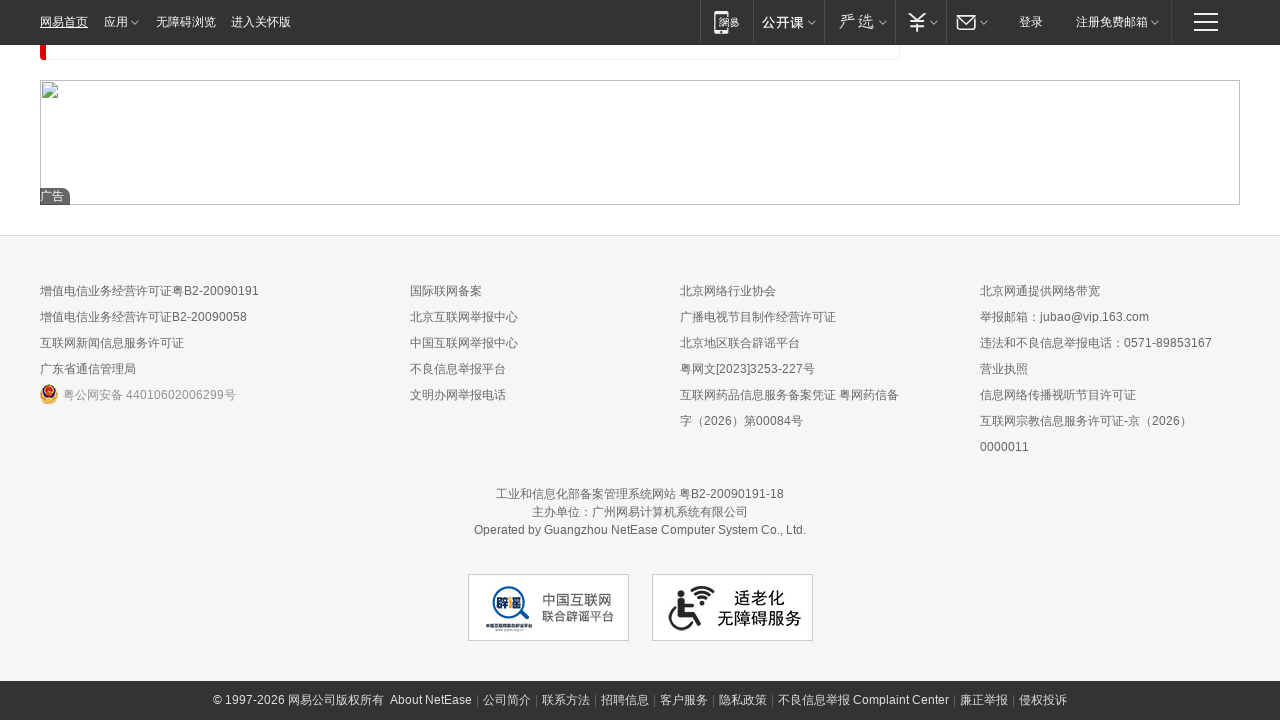

Waited 100ms for scroll animation (iteration 86/100)
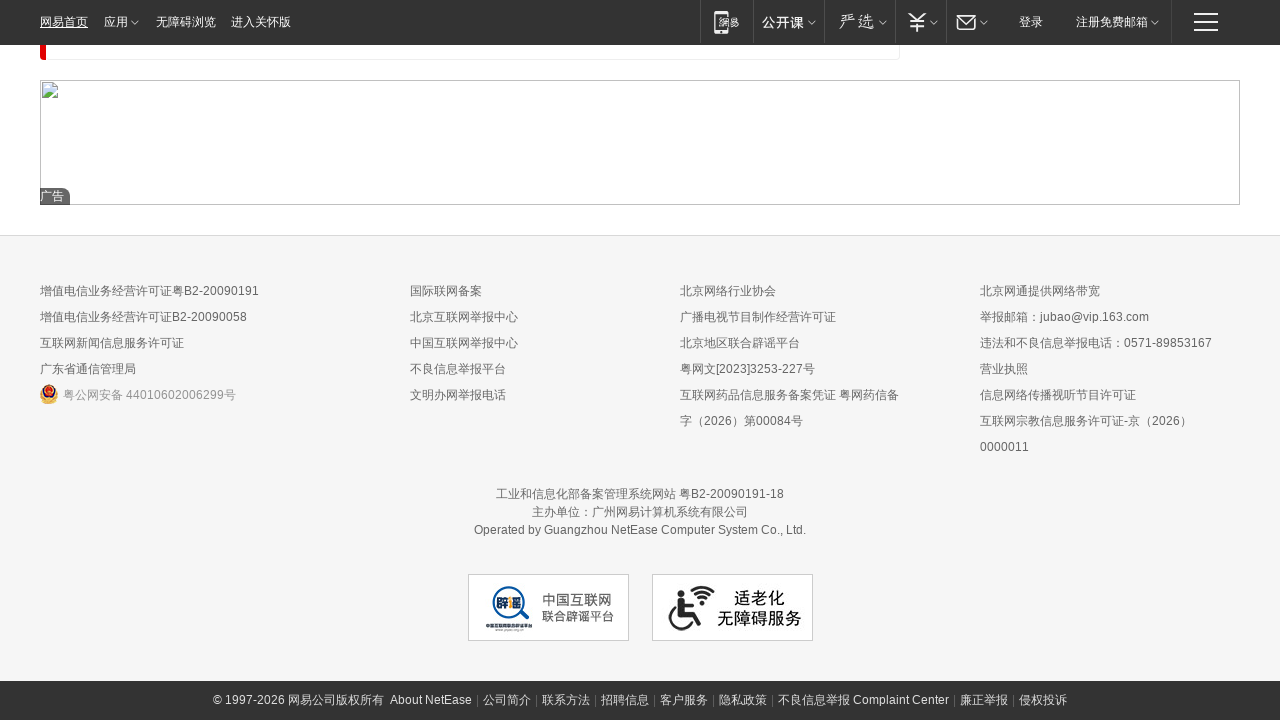

Scrolled down by 100 pixels (iteration 87/100)
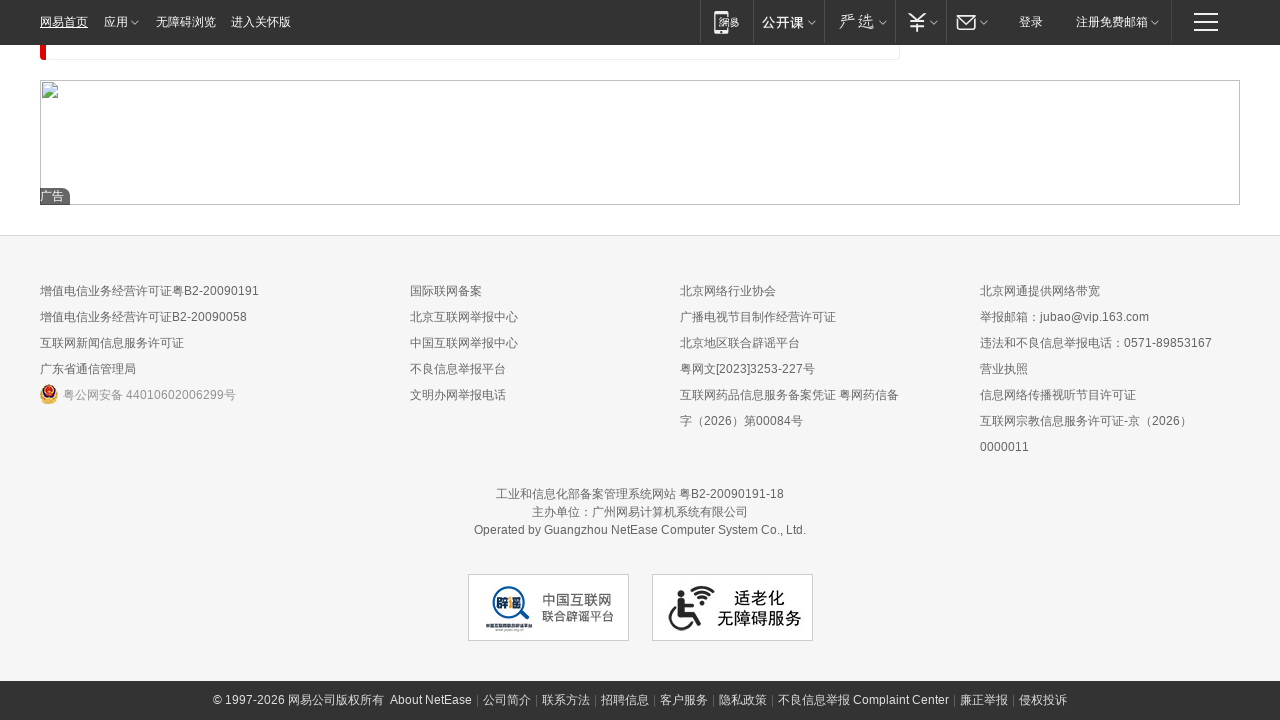

Waited 100ms for scroll animation (iteration 87/100)
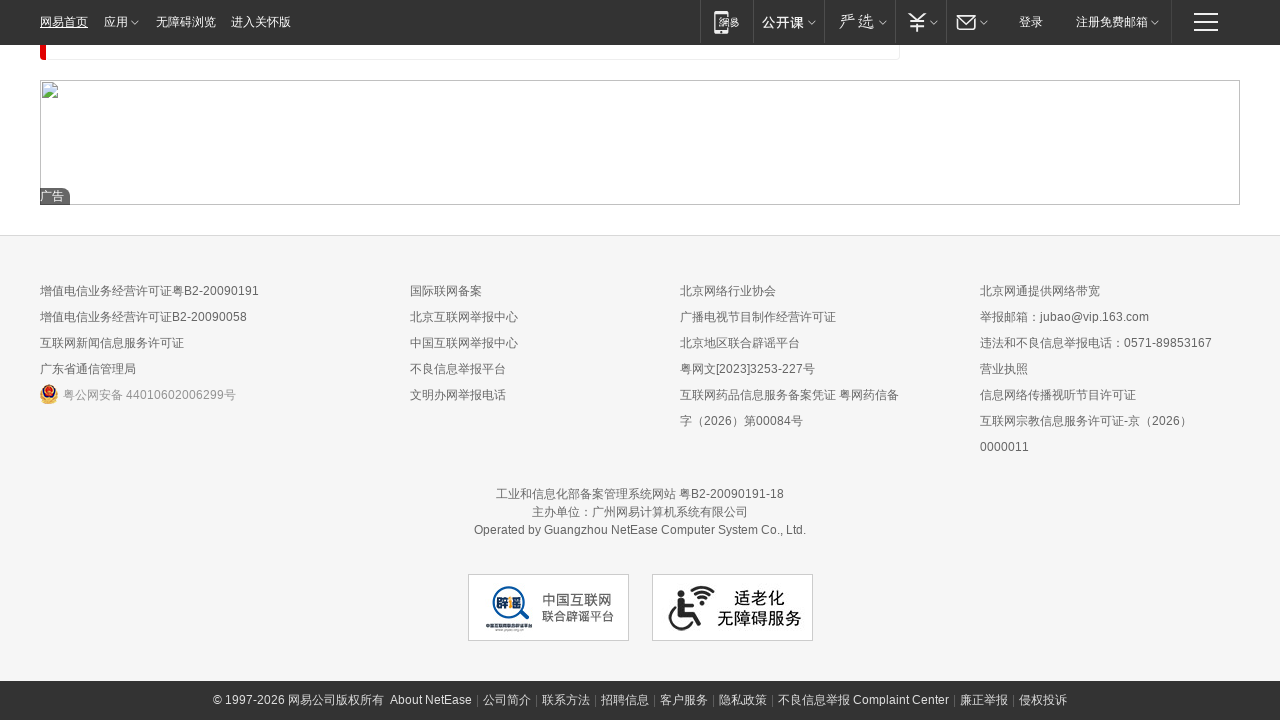

Scrolled down by 100 pixels (iteration 88/100)
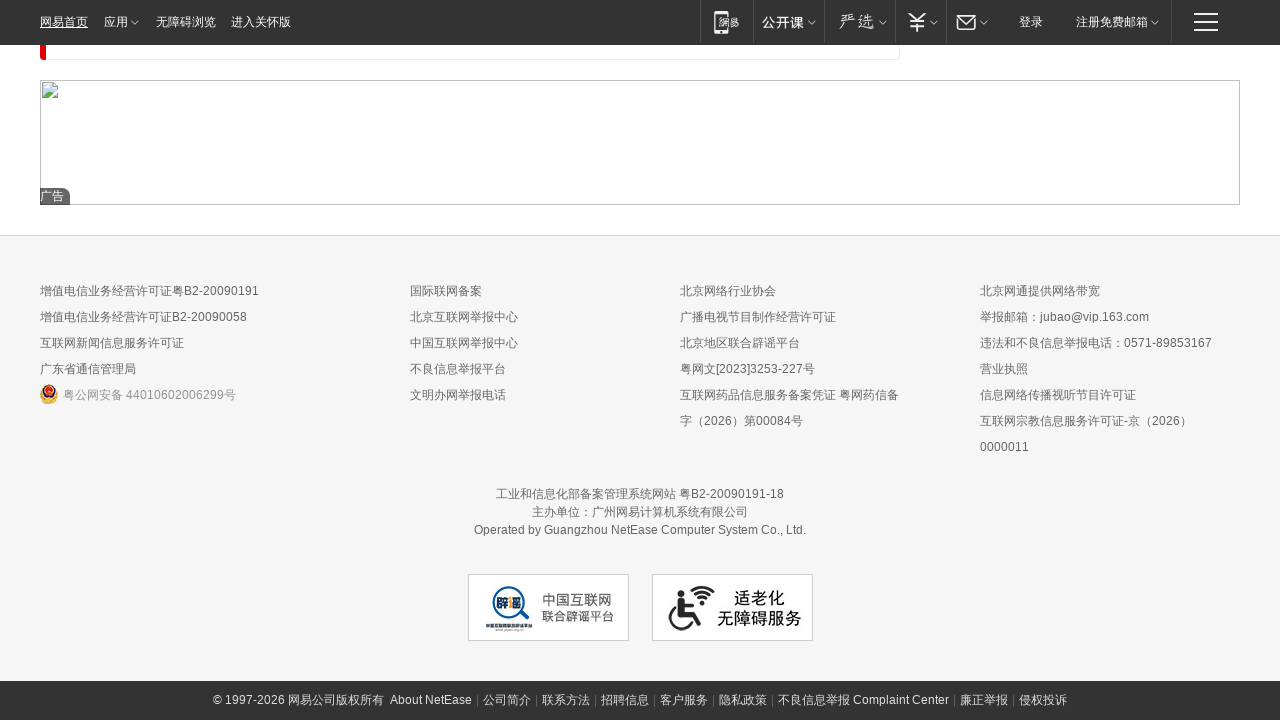

Waited 100ms for scroll animation (iteration 88/100)
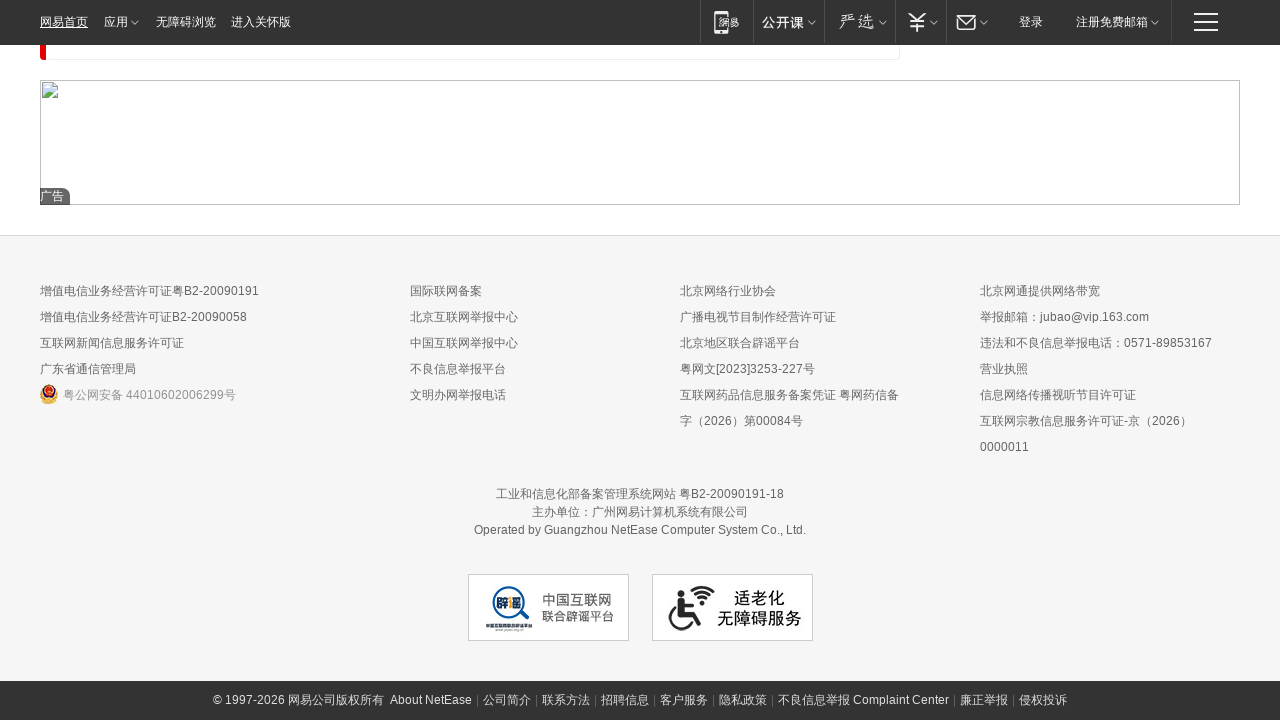

Scrolled down by 100 pixels (iteration 89/100)
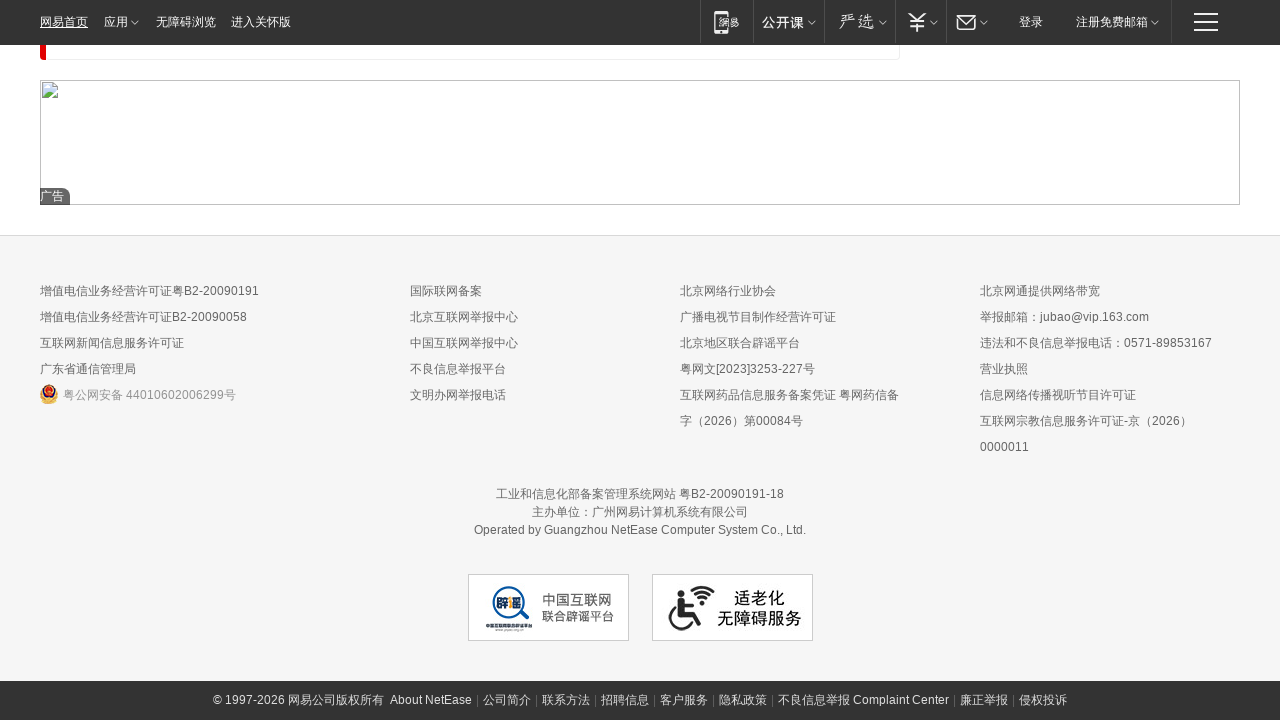

Waited 100ms for scroll animation (iteration 89/100)
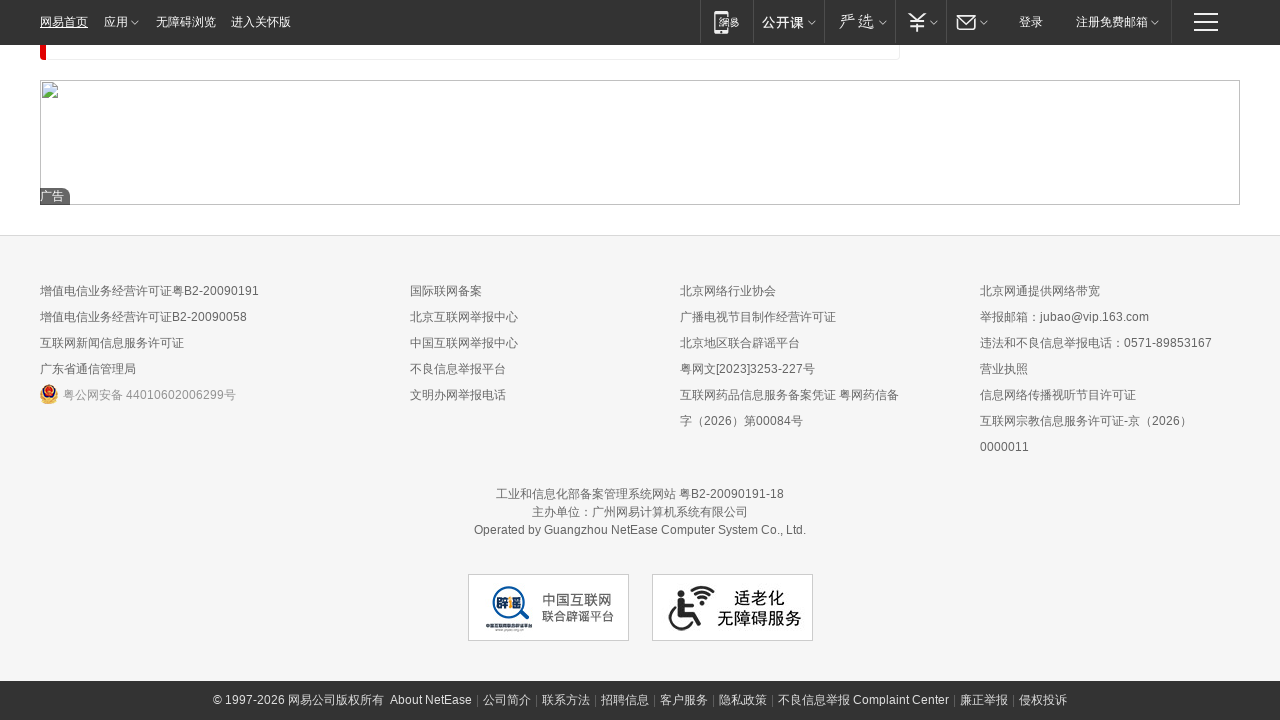

Scrolled down by 100 pixels (iteration 90/100)
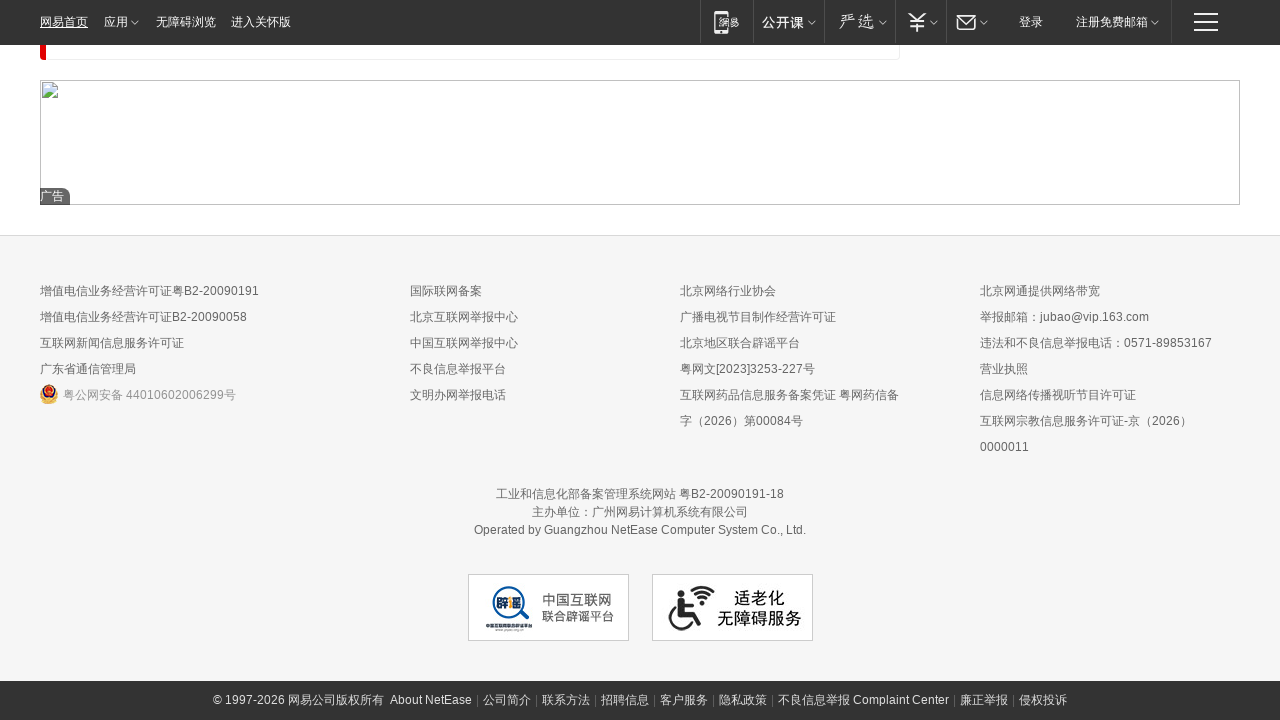

Waited 100ms for scroll animation (iteration 90/100)
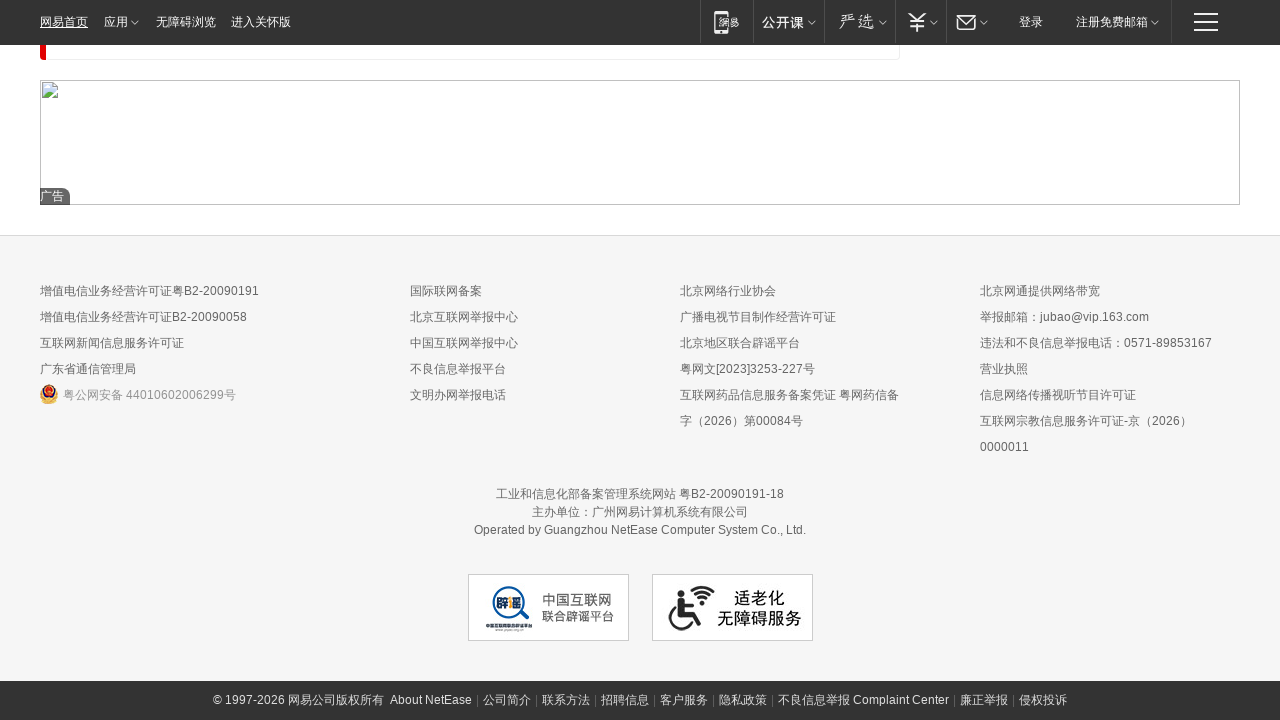

Scrolled down by 100 pixels (iteration 91/100)
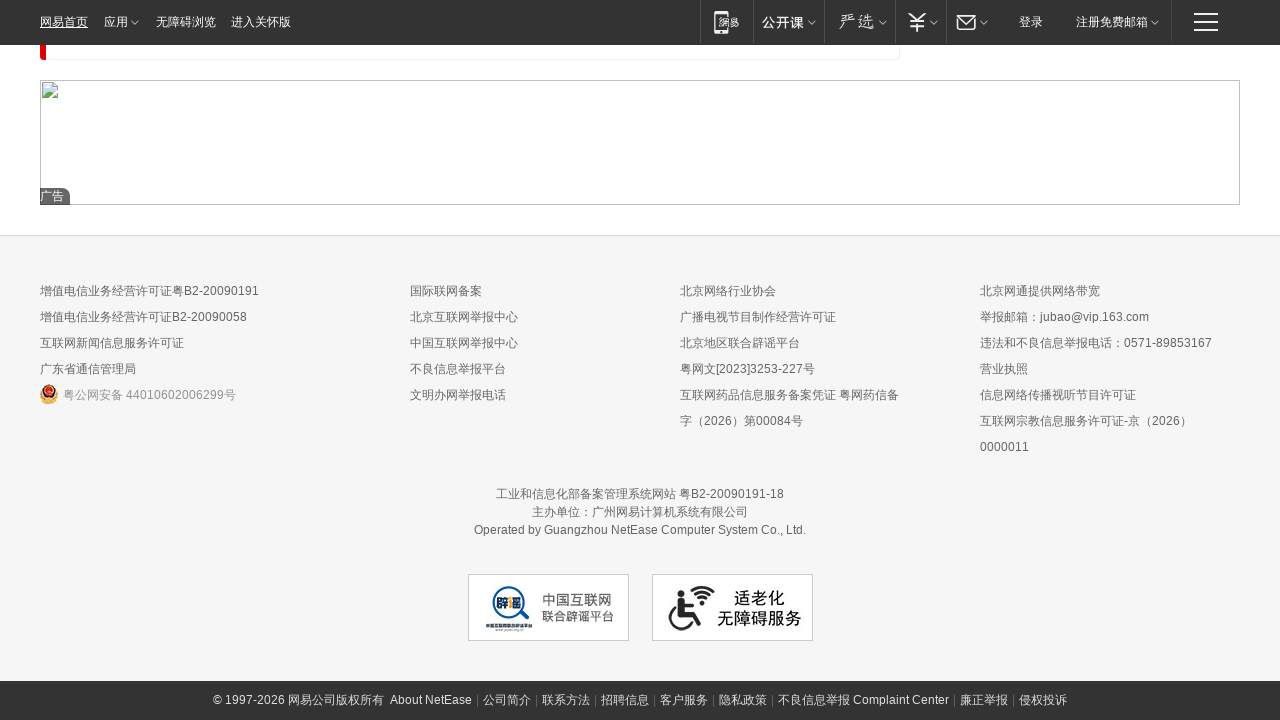

Waited 100ms for scroll animation (iteration 91/100)
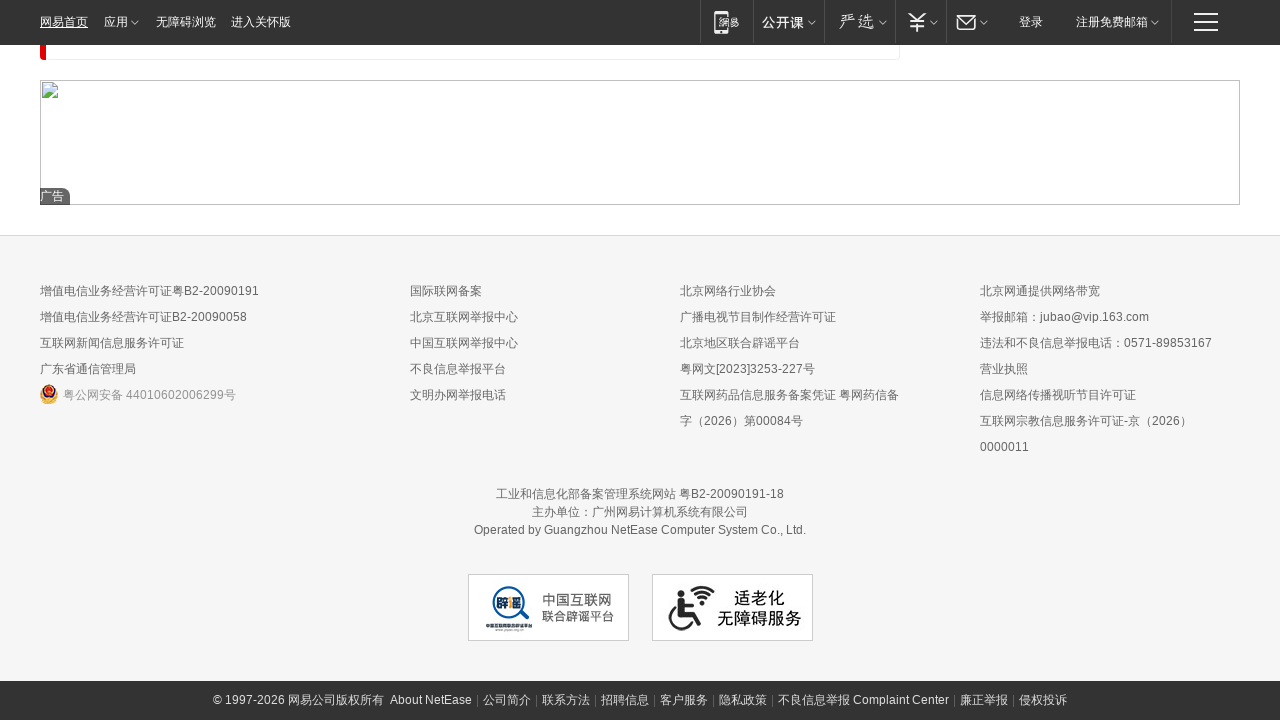

Scrolled down by 100 pixels (iteration 92/100)
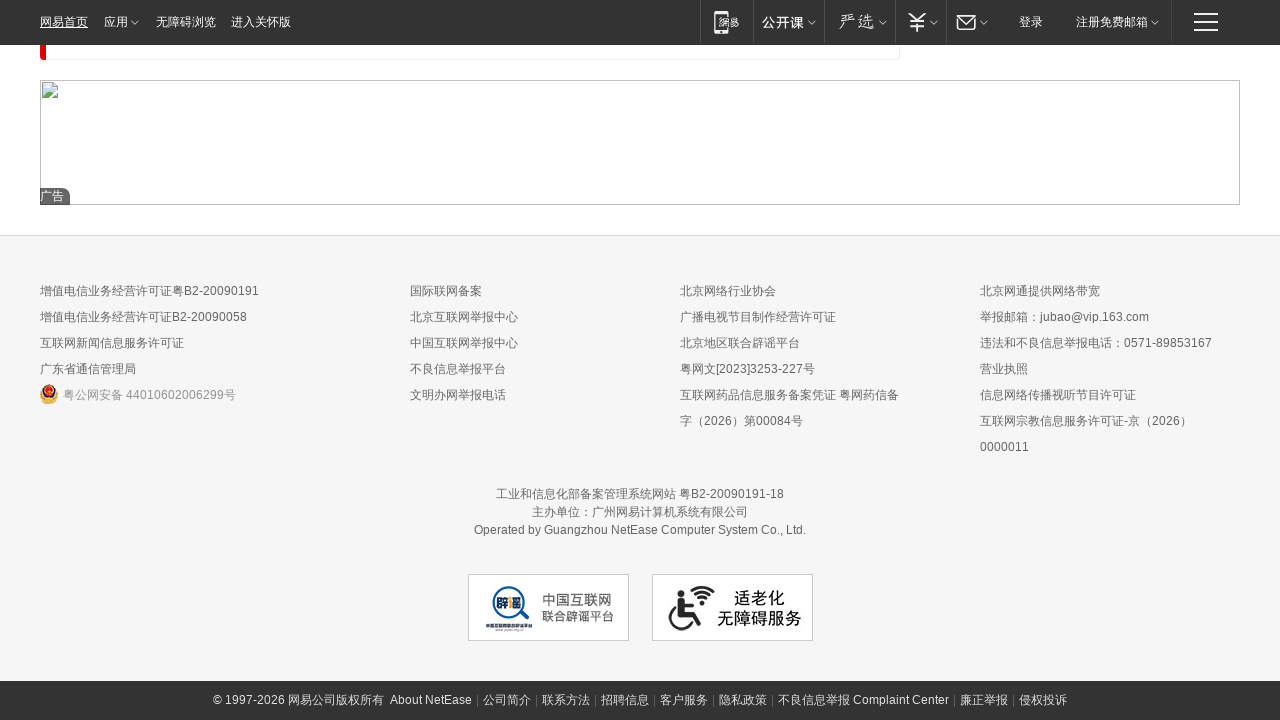

Waited 100ms for scroll animation (iteration 92/100)
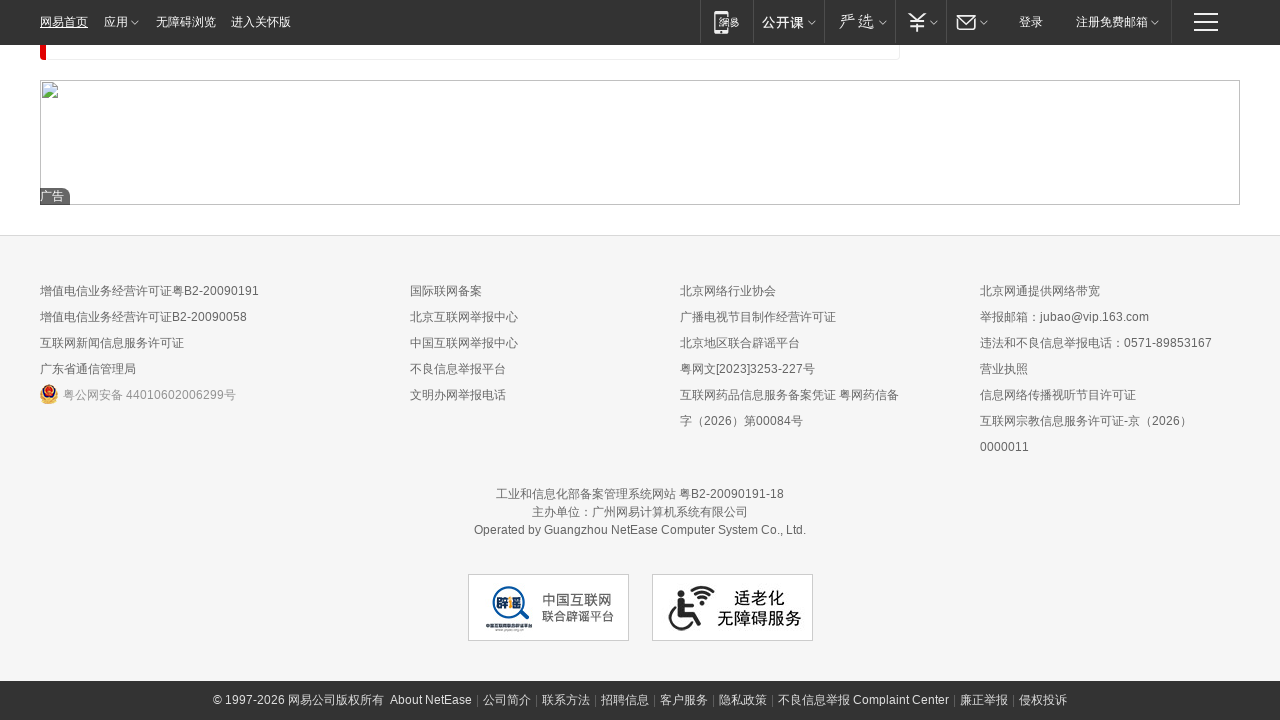

Scrolled down by 100 pixels (iteration 93/100)
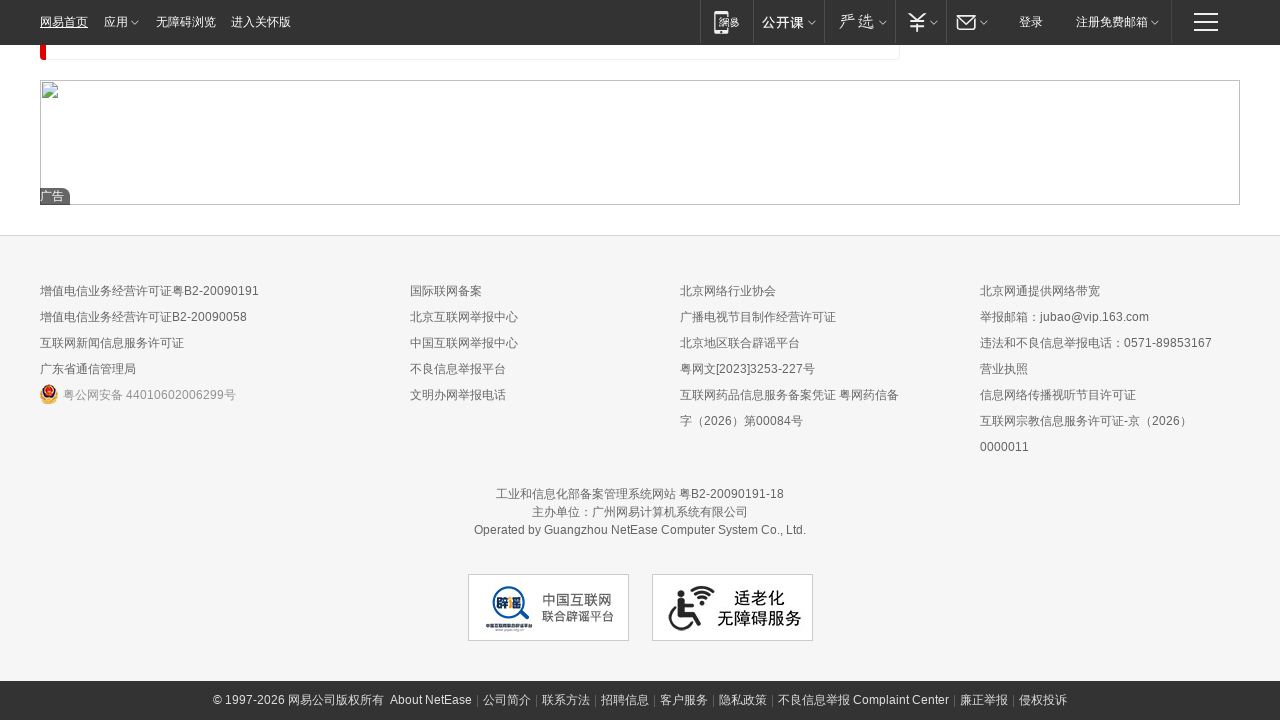

Waited 100ms for scroll animation (iteration 93/100)
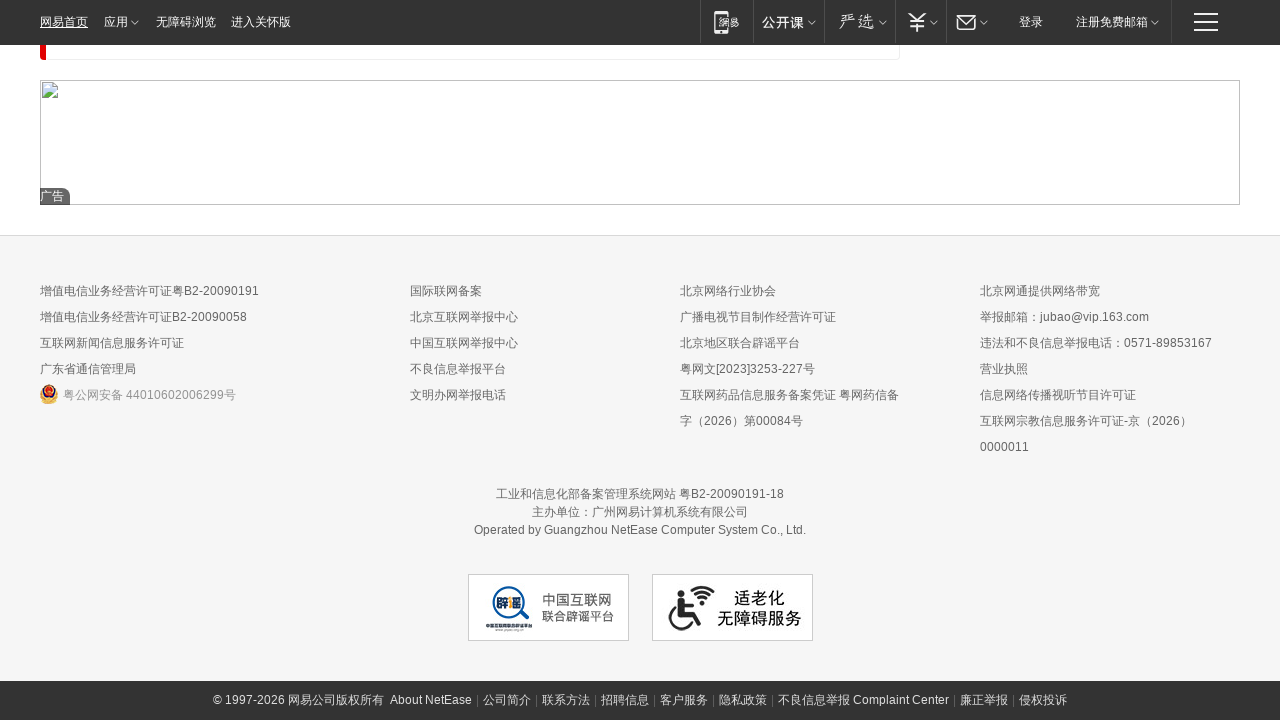

Scrolled down by 100 pixels (iteration 94/100)
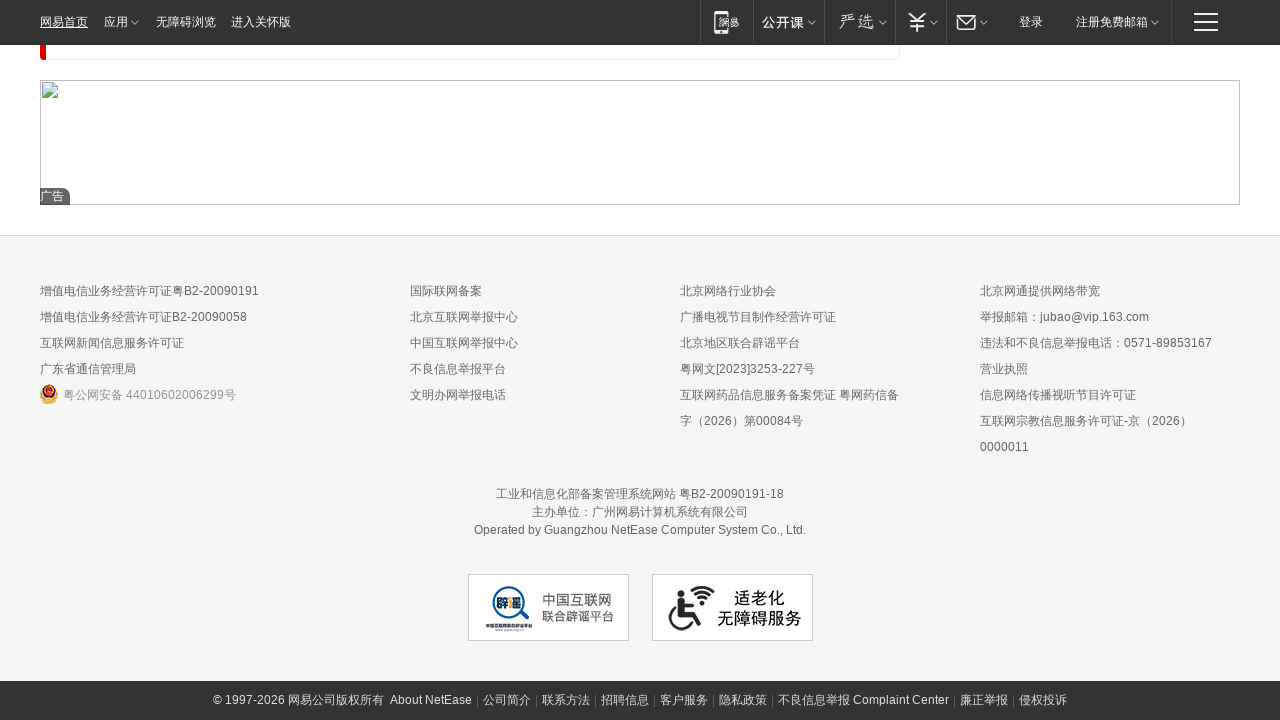

Waited 100ms for scroll animation (iteration 94/100)
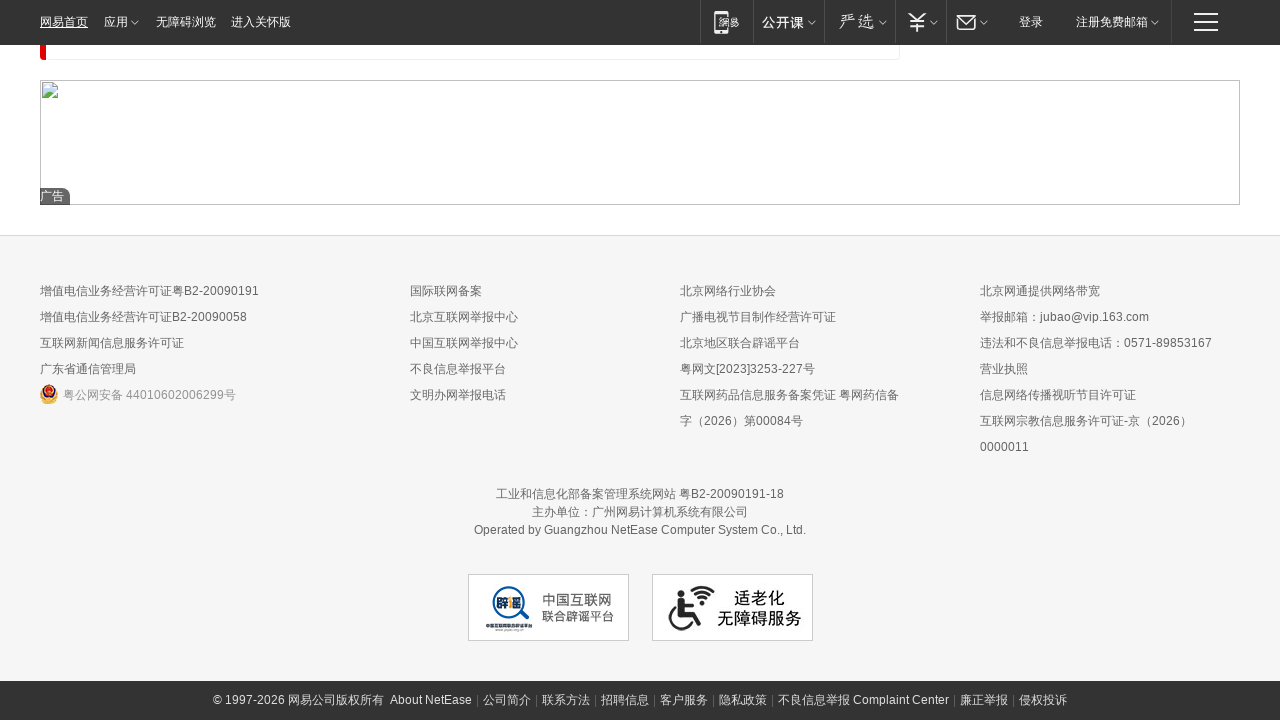

Scrolled down by 100 pixels (iteration 95/100)
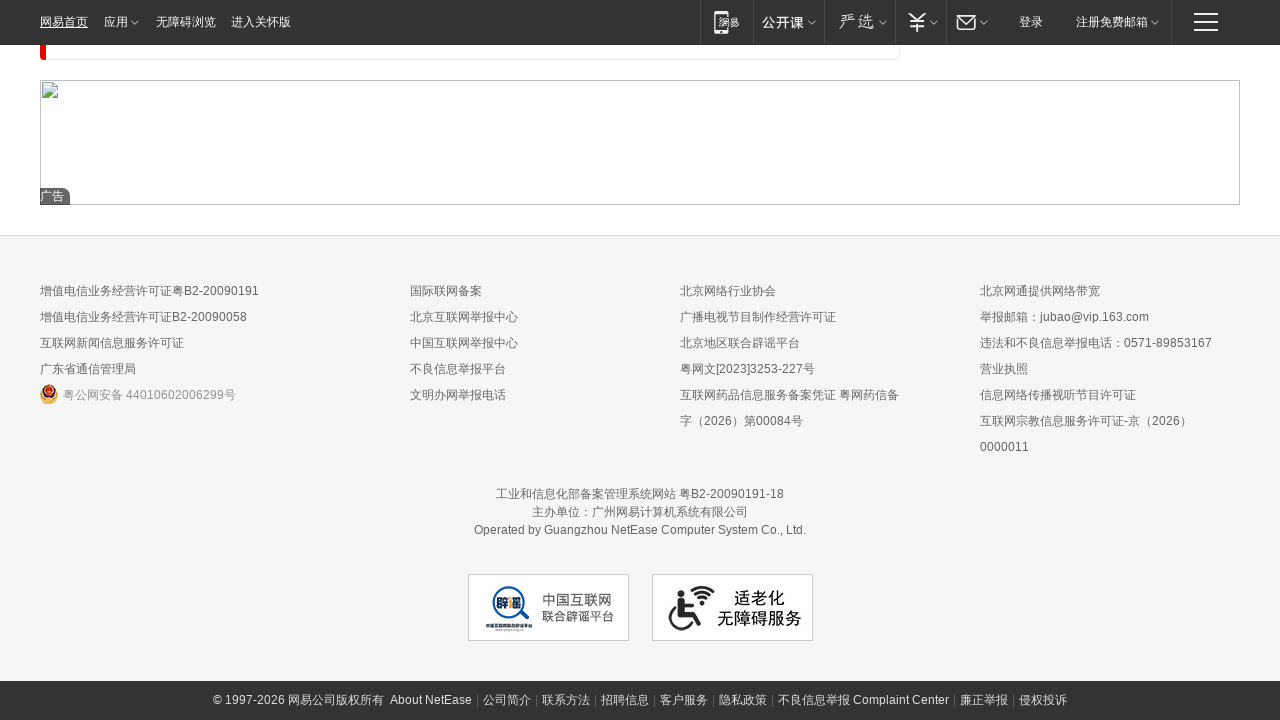

Waited 100ms for scroll animation (iteration 95/100)
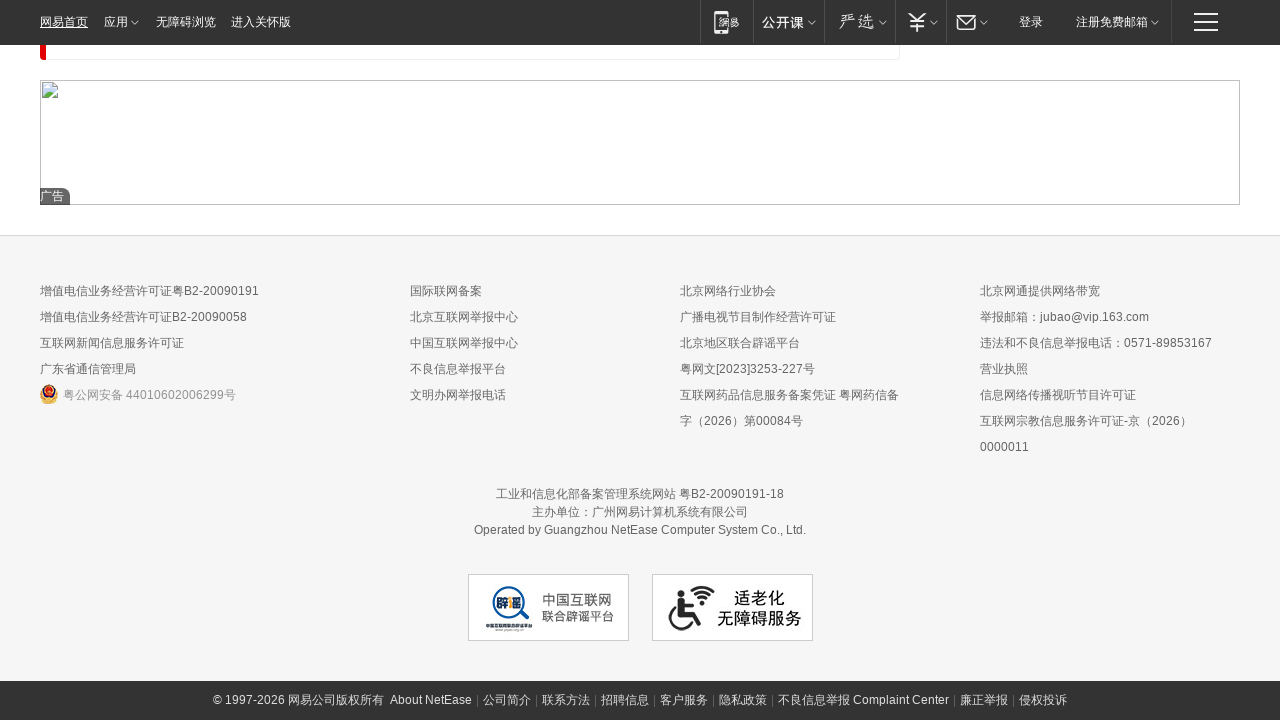

Scrolled down by 100 pixels (iteration 96/100)
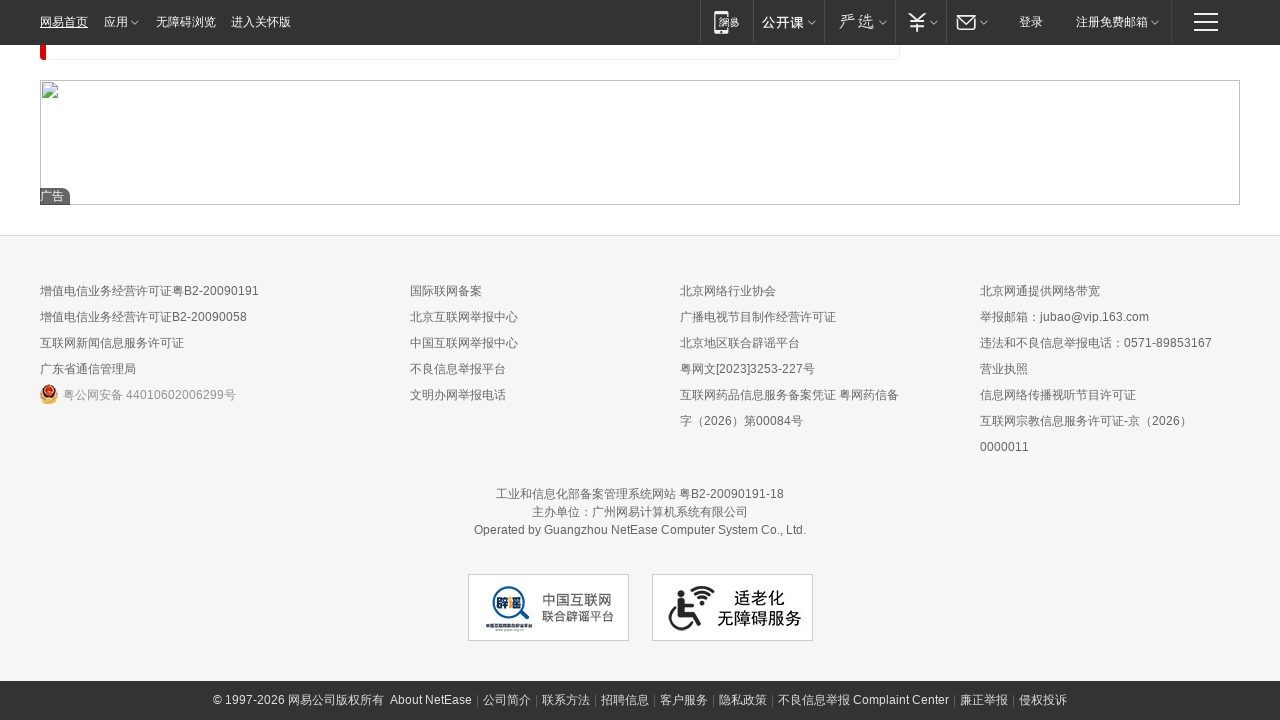

Waited 100ms for scroll animation (iteration 96/100)
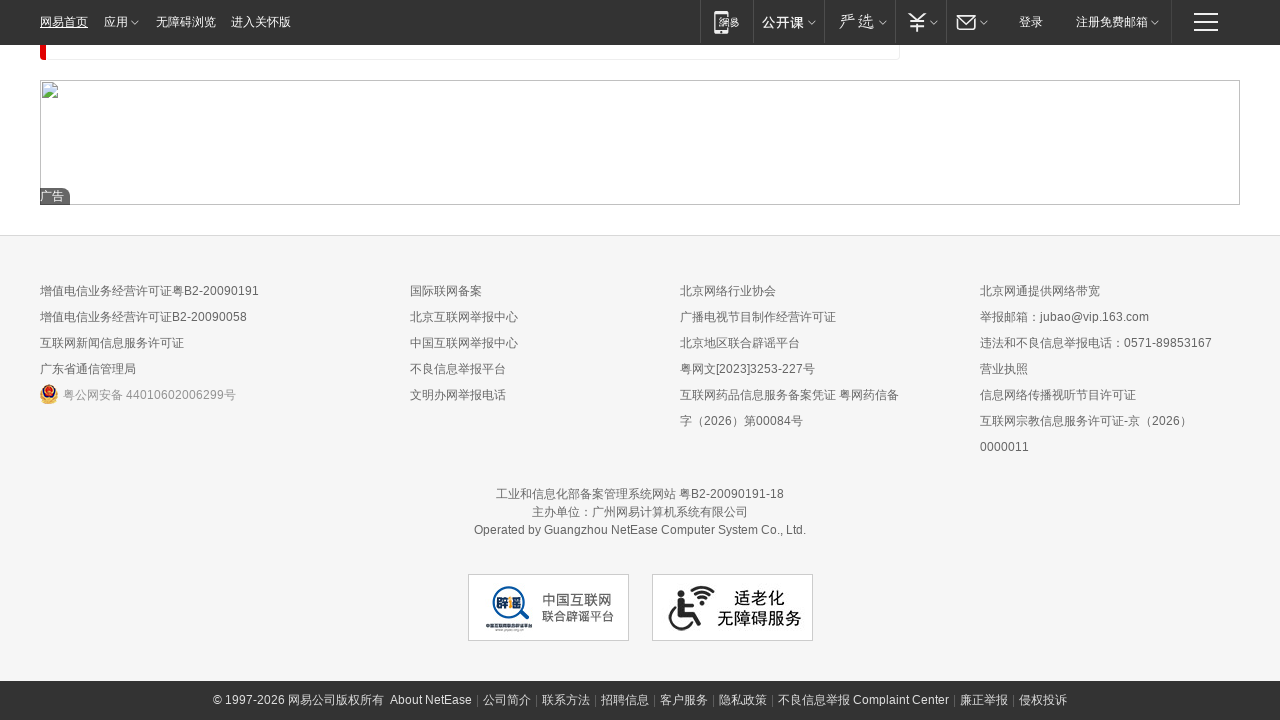

Scrolled down by 100 pixels (iteration 97/100)
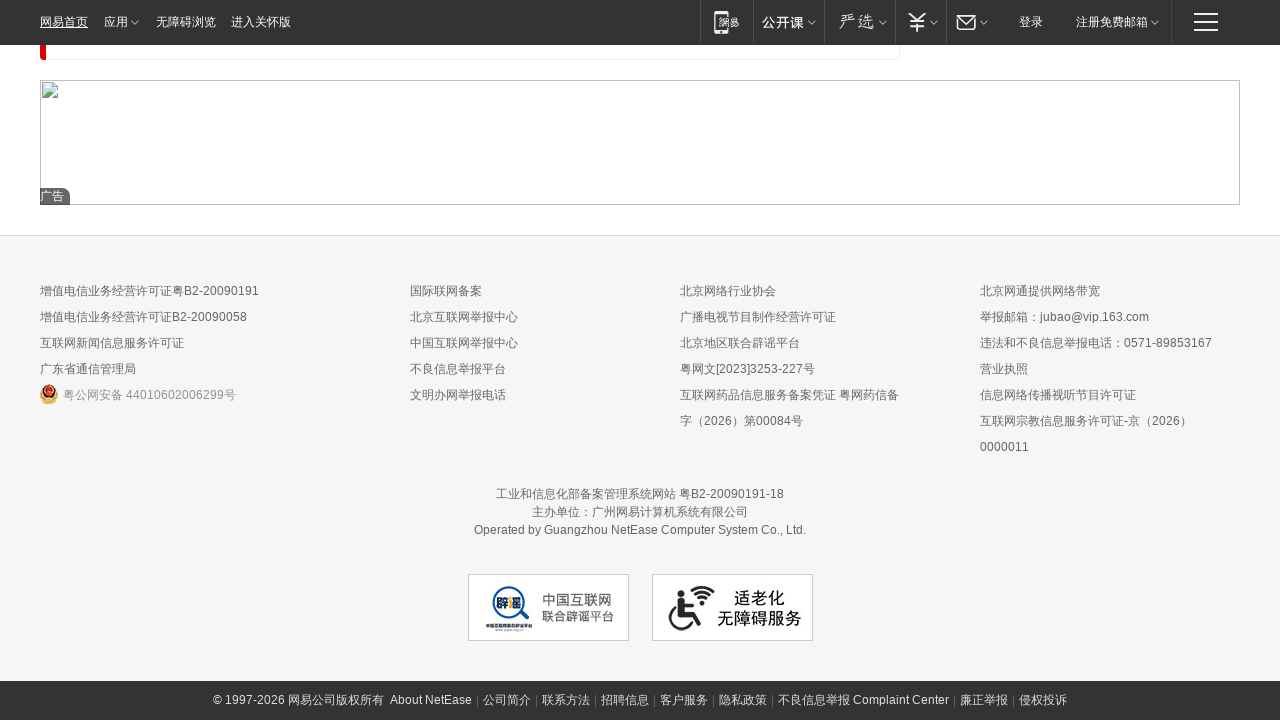

Waited 100ms for scroll animation (iteration 97/100)
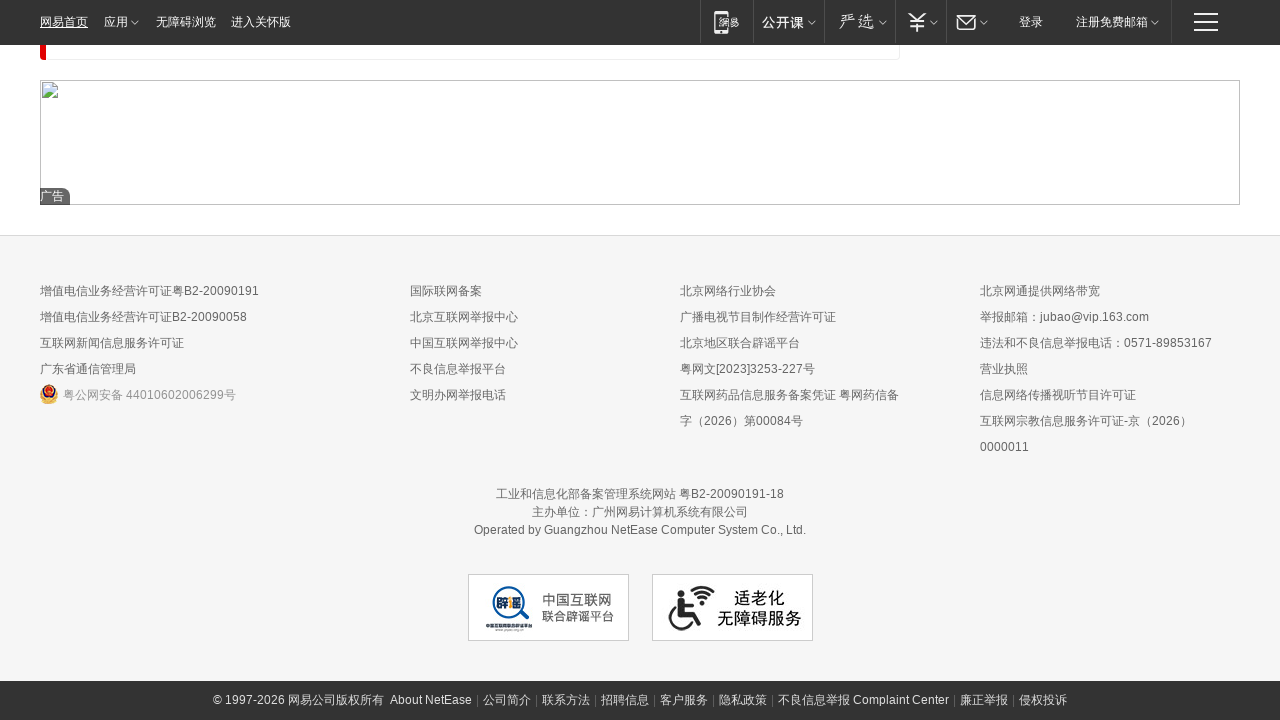

Scrolled down by 100 pixels (iteration 98/100)
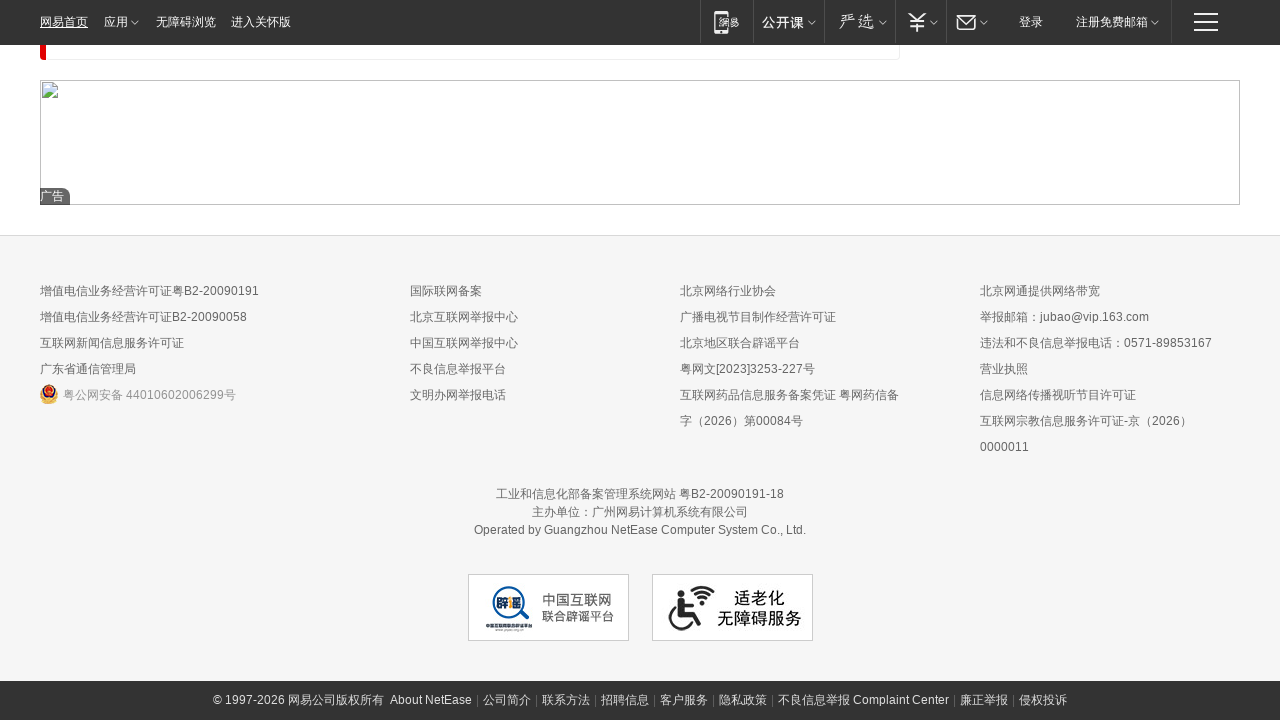

Waited 100ms for scroll animation (iteration 98/100)
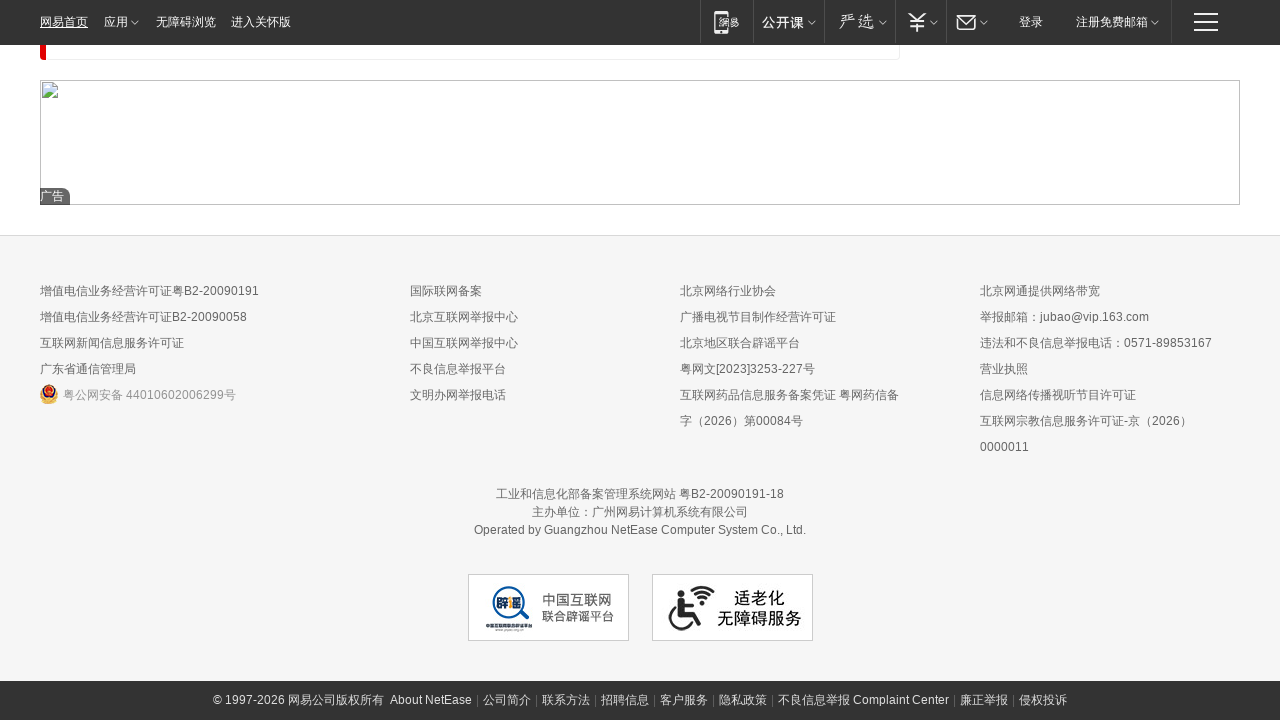

Scrolled down by 100 pixels (iteration 99/100)
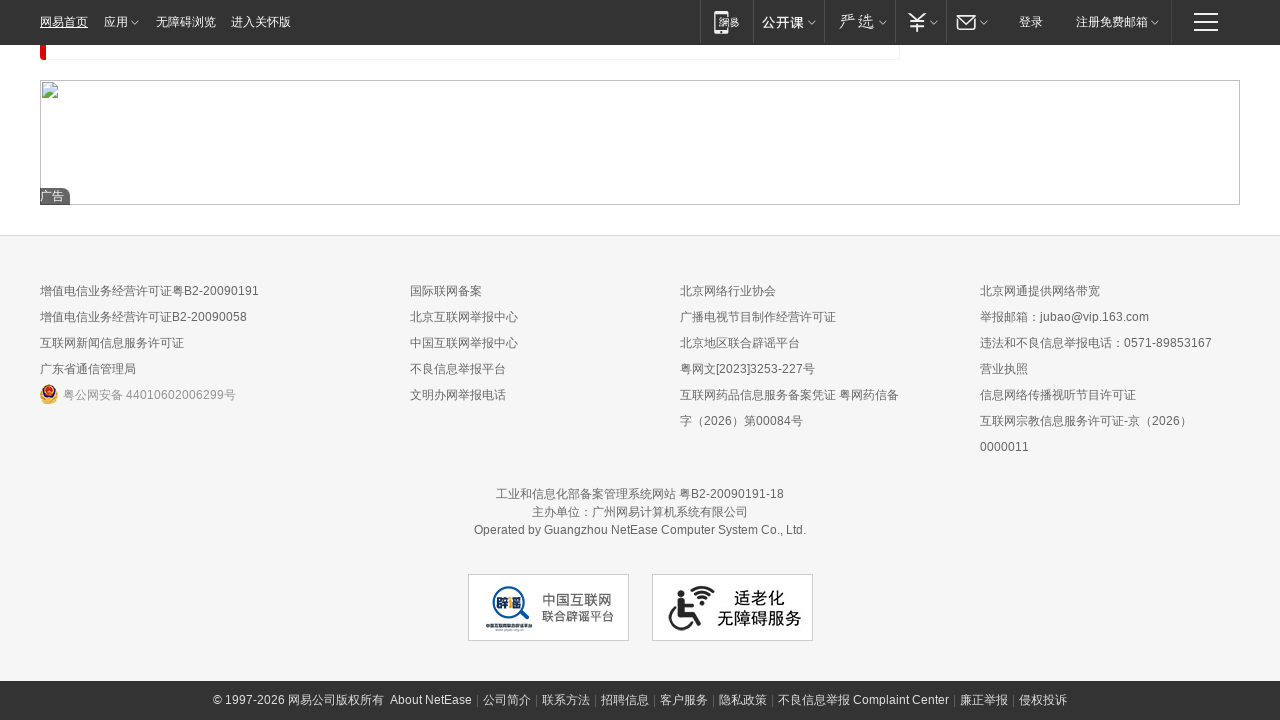

Waited 100ms for scroll animation (iteration 99/100)
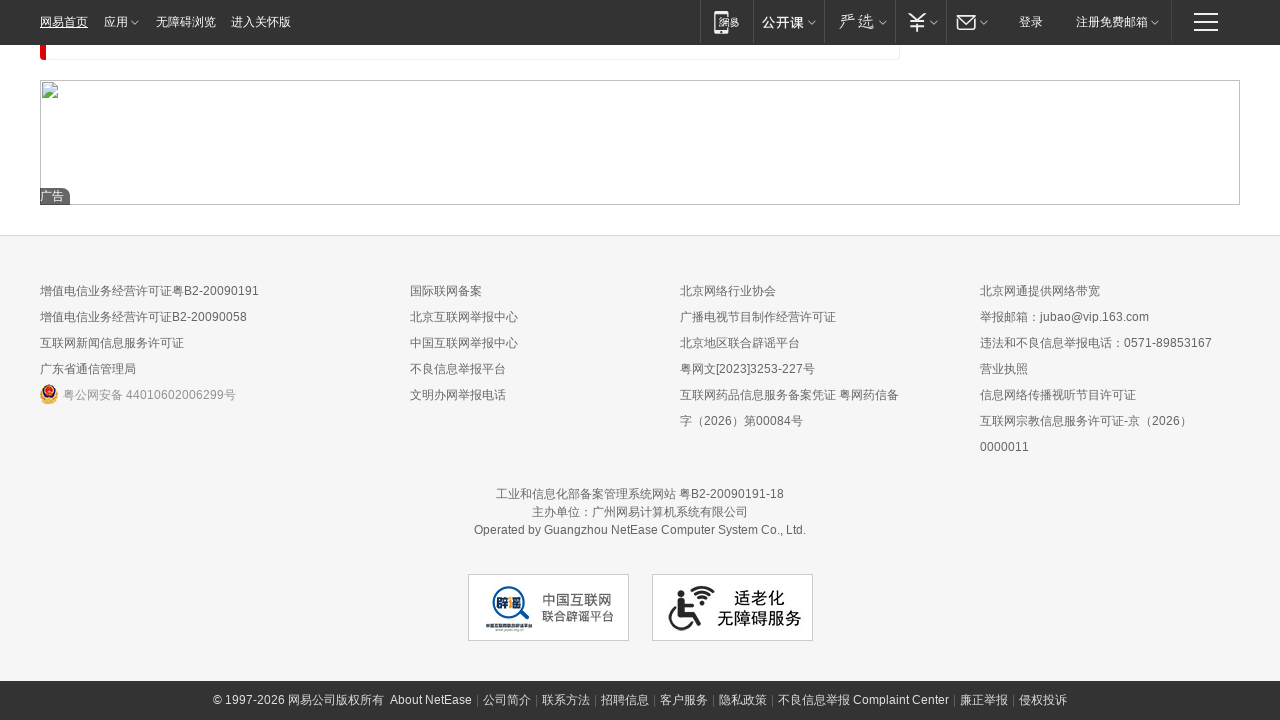

Scrolled down by 100 pixels (iteration 100/100)
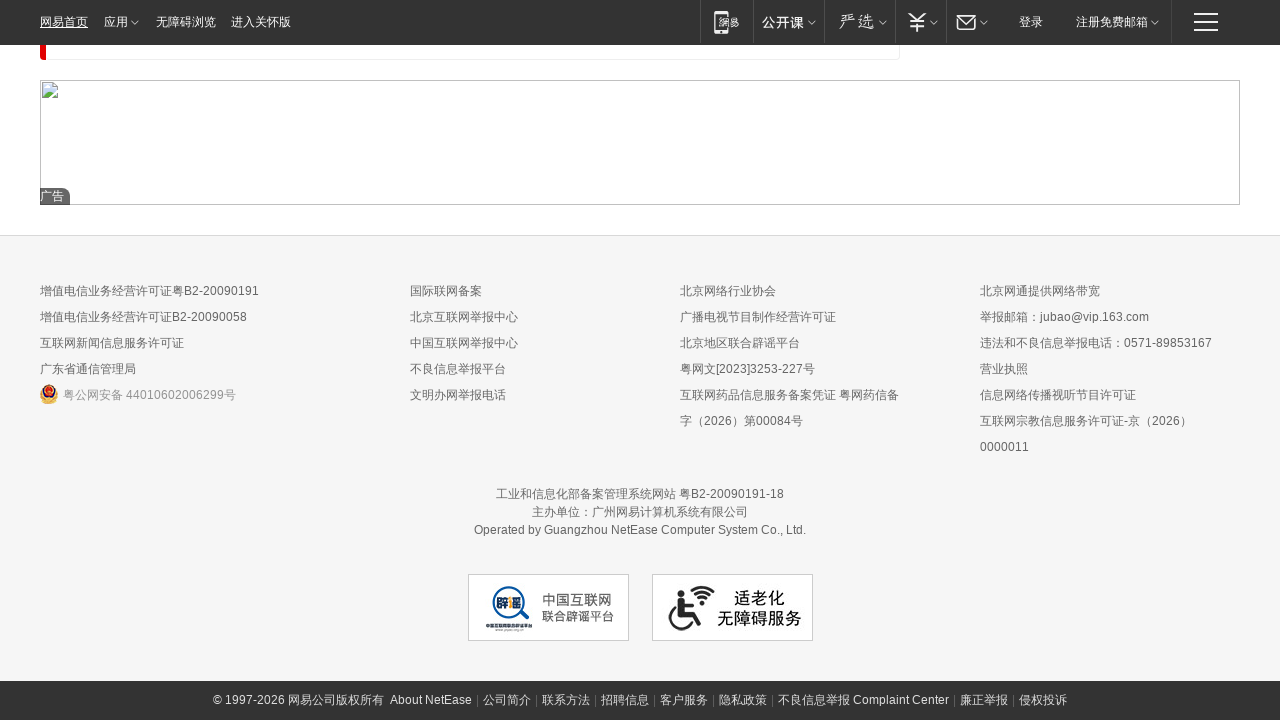

Waited 100ms for scroll animation (iteration 100/100)
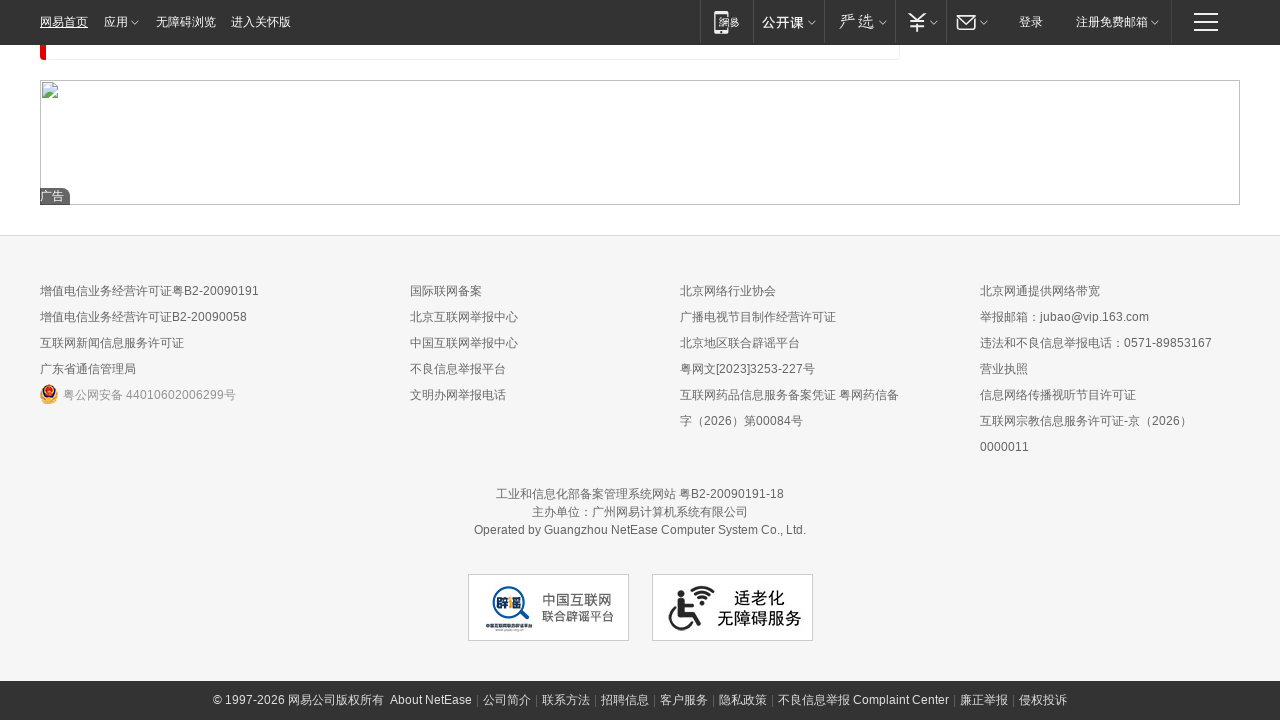

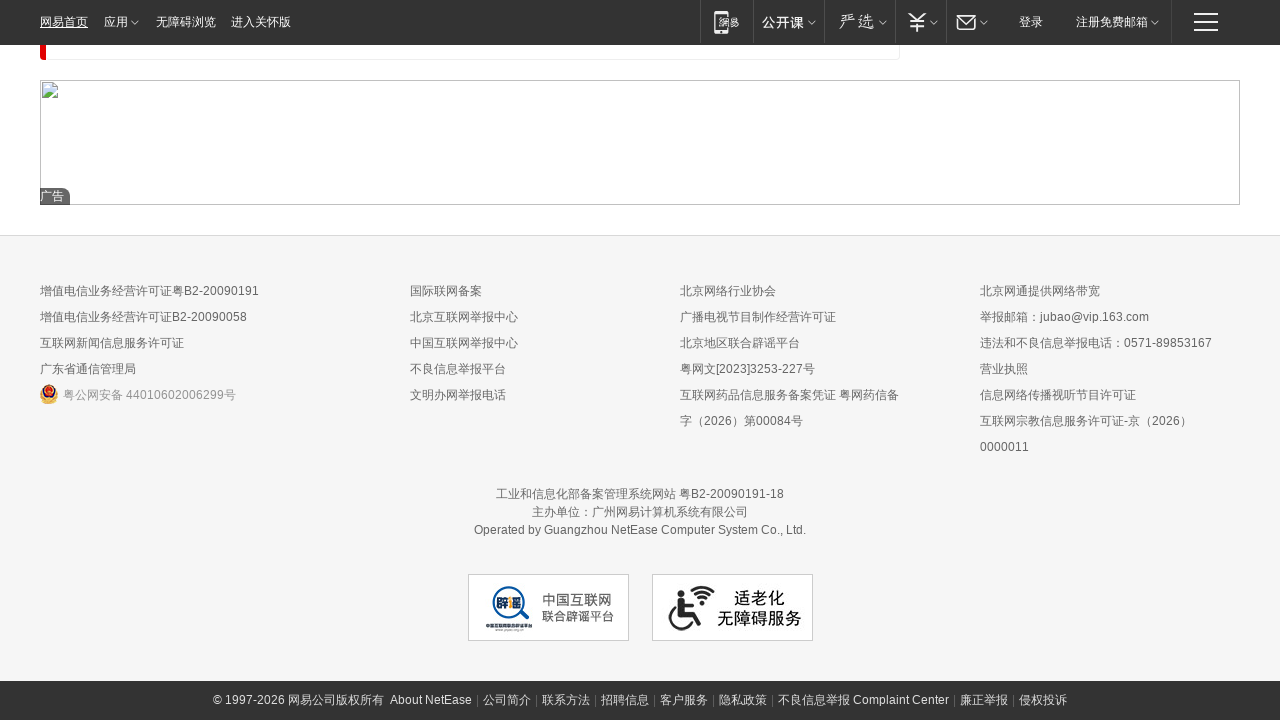